Tests the "Load more products" functionality on a Vietnamese pharmacy website by repeatedly clicking the "Xem thêm" (Load more) button to load additional products and scrolling through the page to ensure content loads properly.

Starting URL: https://nhathuoclongchau.com.vn/thuc-pham-chuc-nang/vitamin-khoang-chat

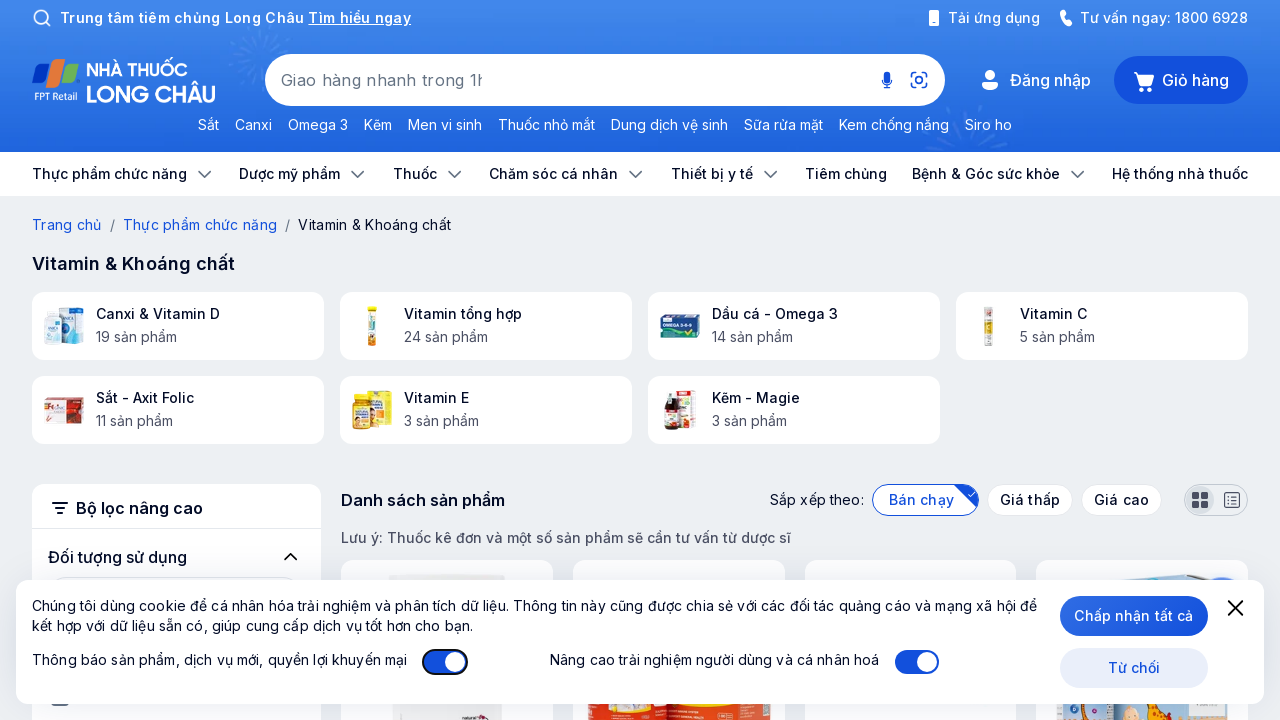

Waited for page to load with networkidle state
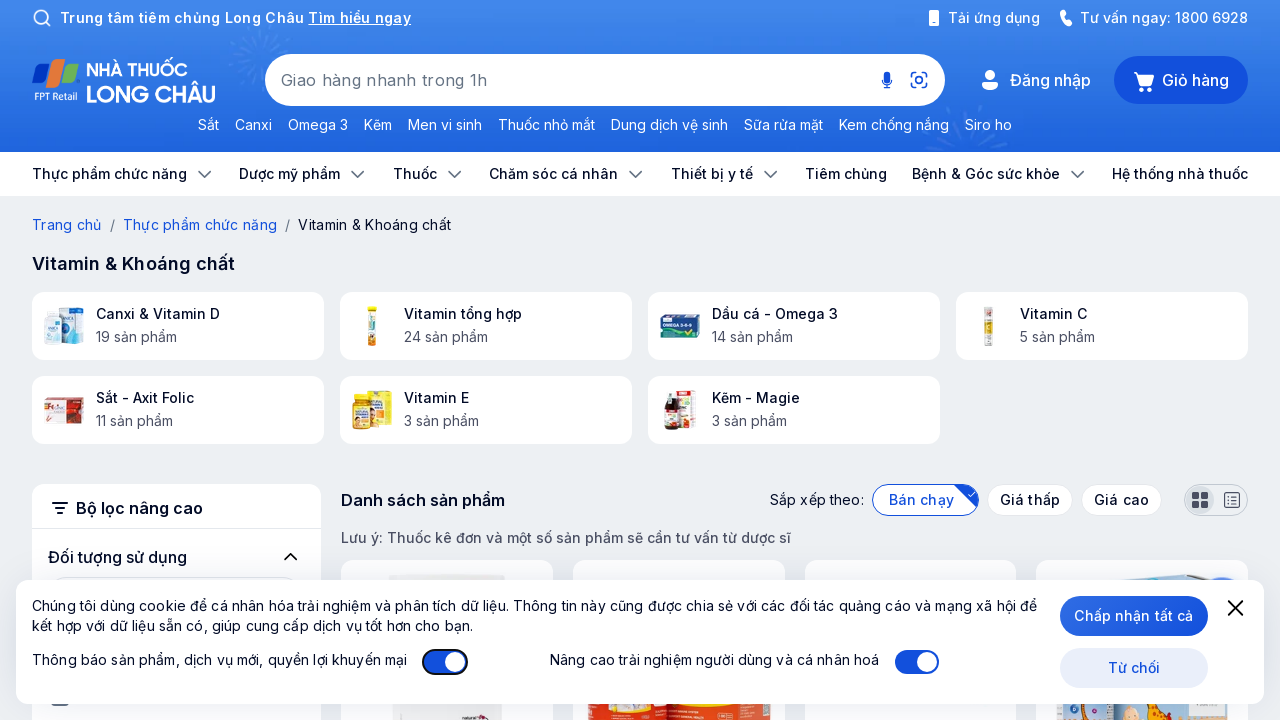

Located body element for scrolling
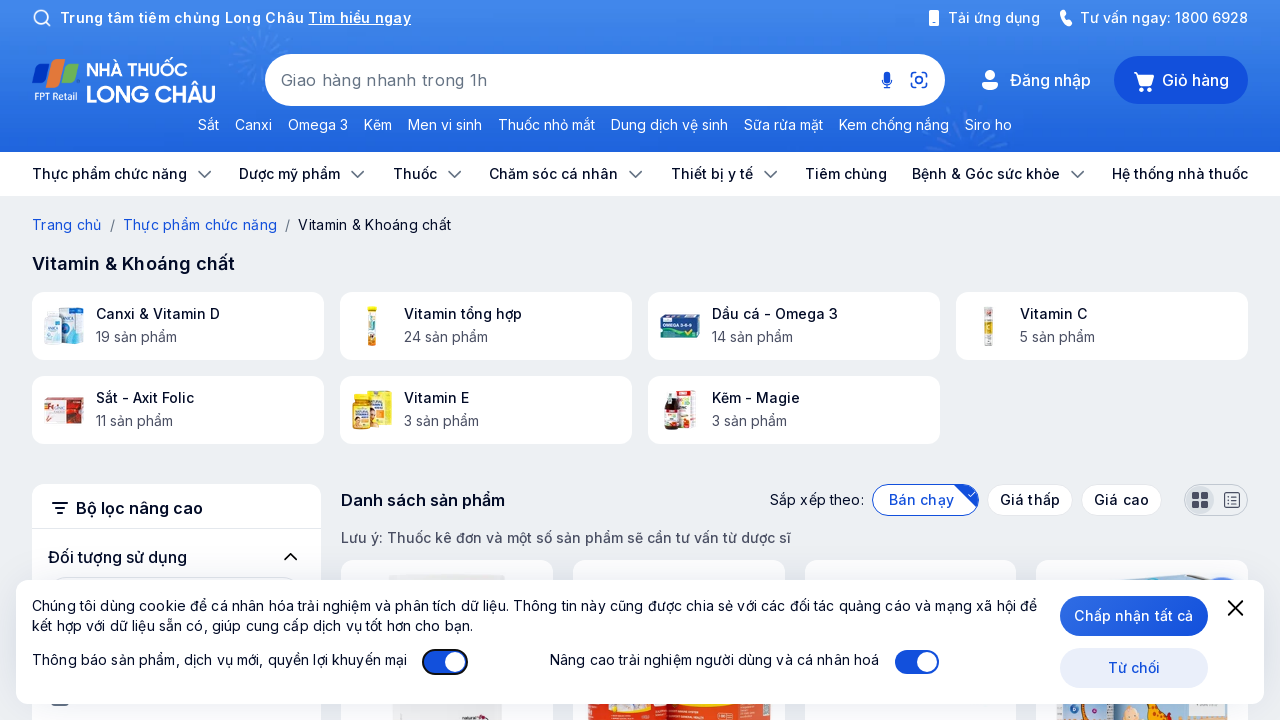

Located 'Xem thêm' (Load more) button (attempt 1/40)
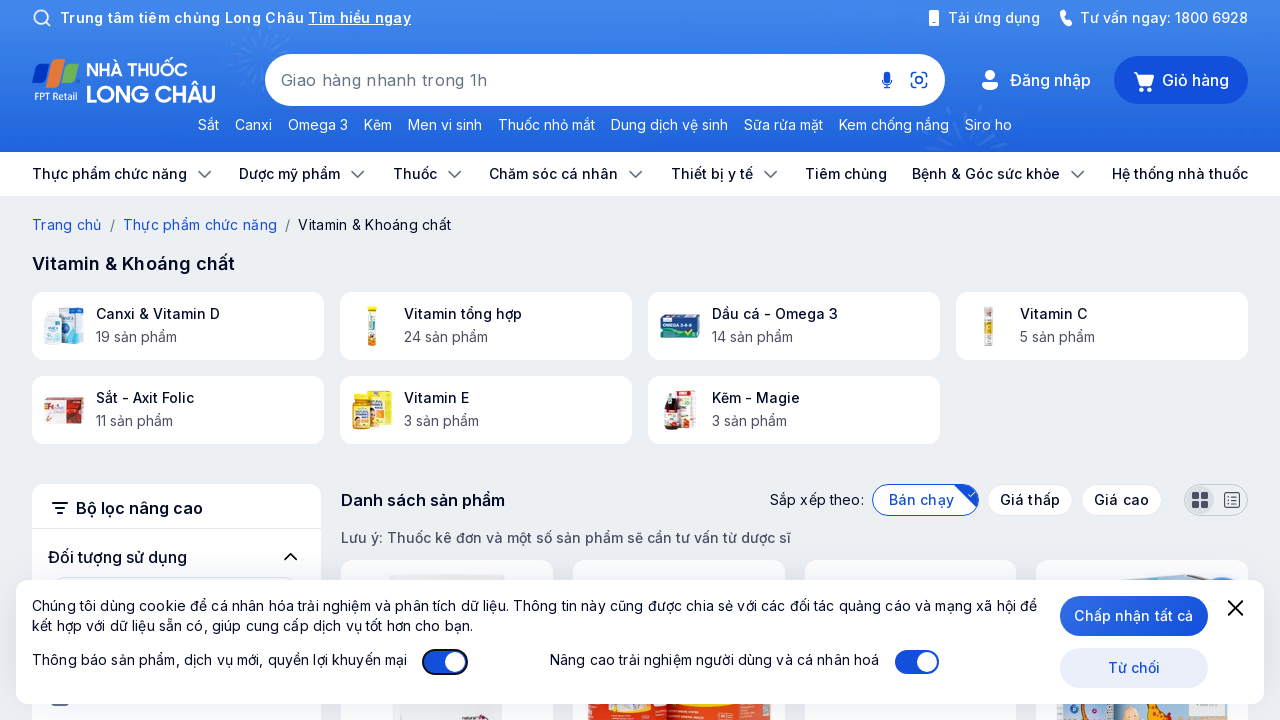

Clicked 'Xem thêm' button to load more products (click 1) at (794, 360) on button:has-text('Xem thêm'):has-text('sản phẩm') >> nth=0
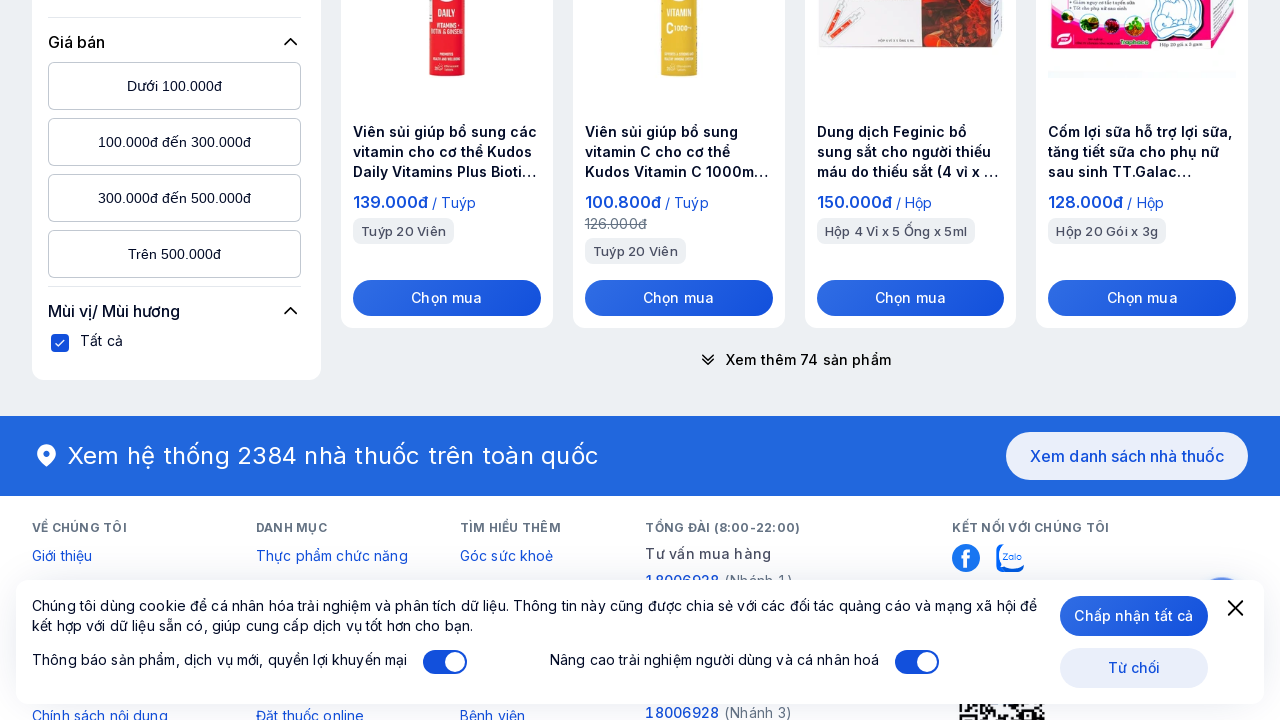

Waited 500ms for new products to load
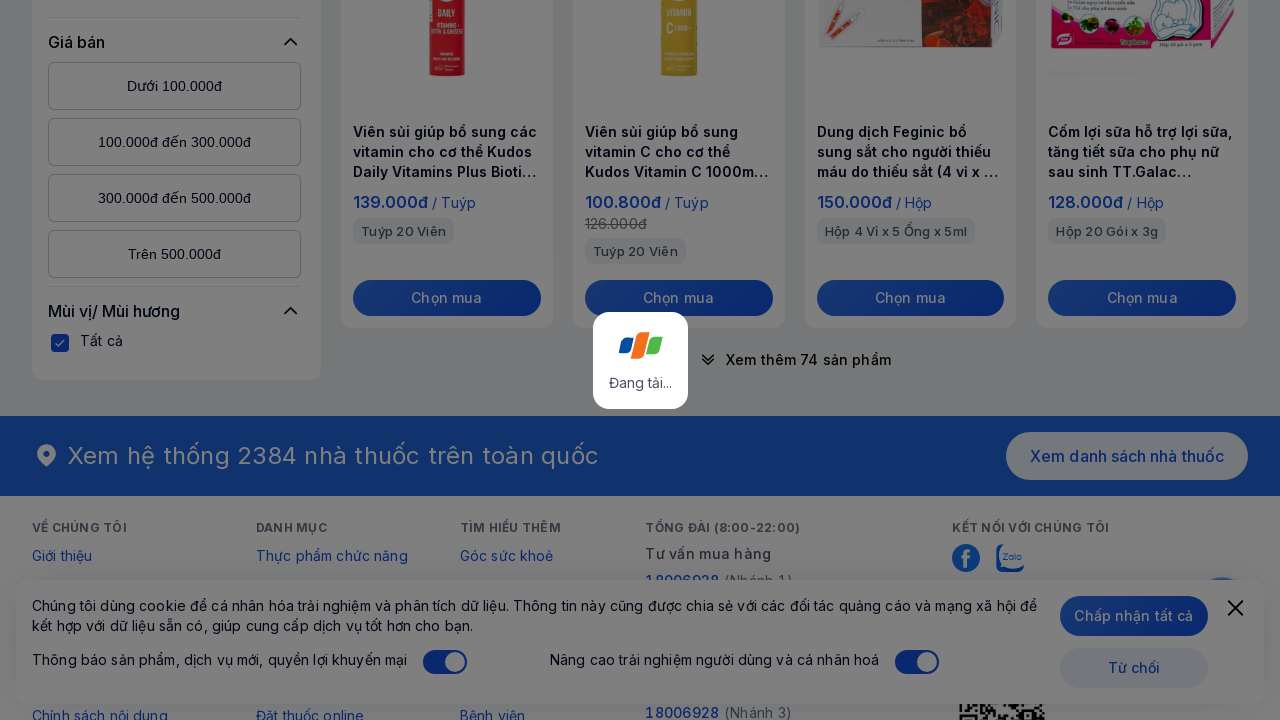

Located 'Xem thêm' (Load more) button (attempt 2/40)
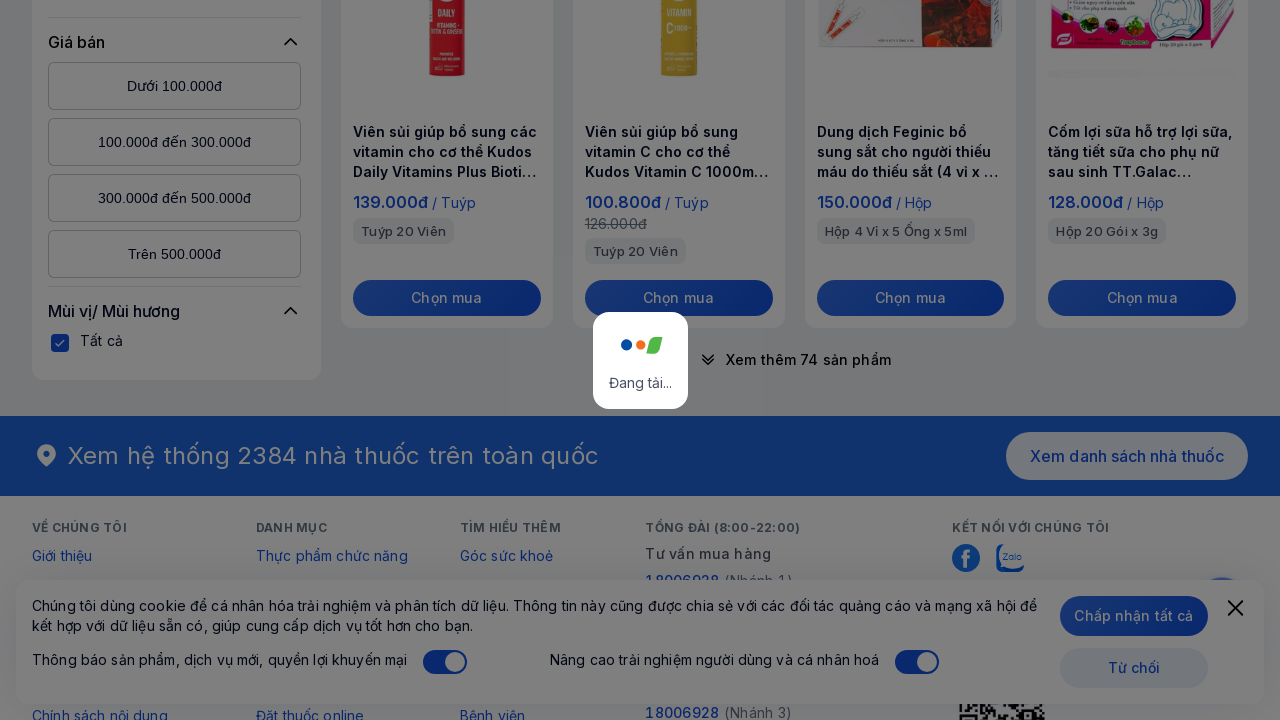

Clicked 'Xem thêm' button to load more products (click 2) at (794, 361) on button:has-text('Xem thêm'):has-text('sản phẩm') >> nth=0
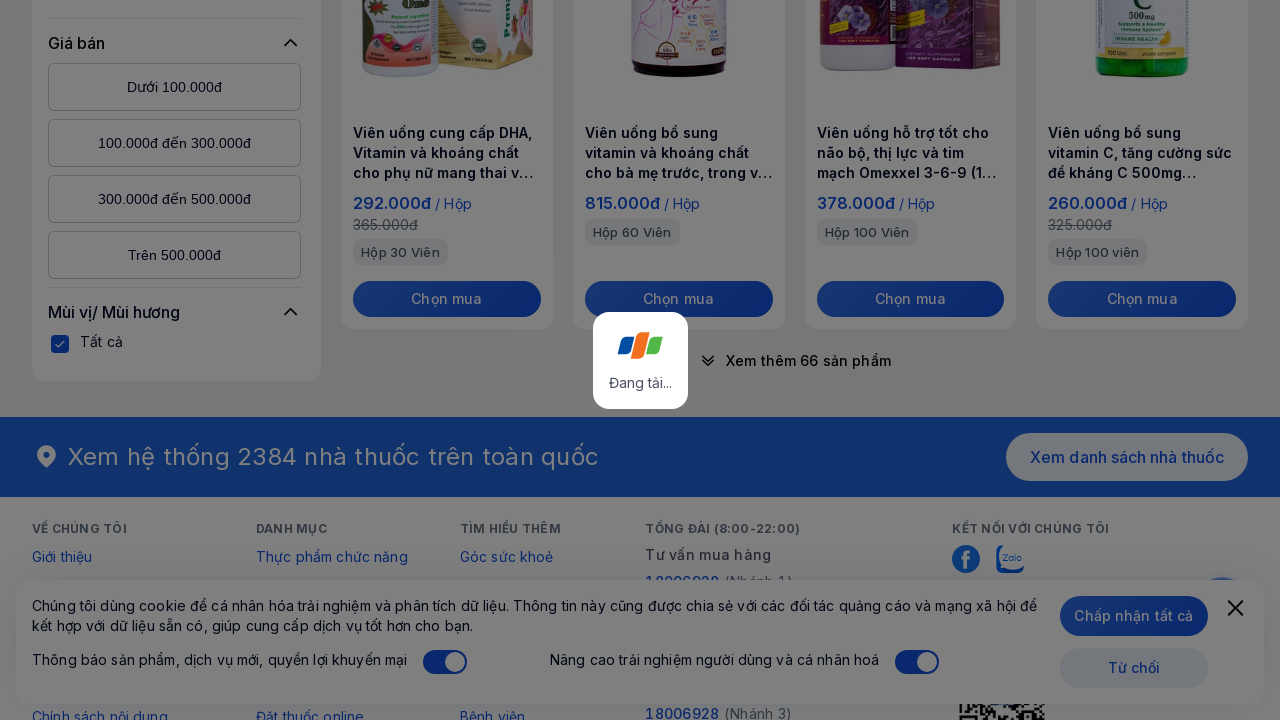

Waited 500ms for new products to load
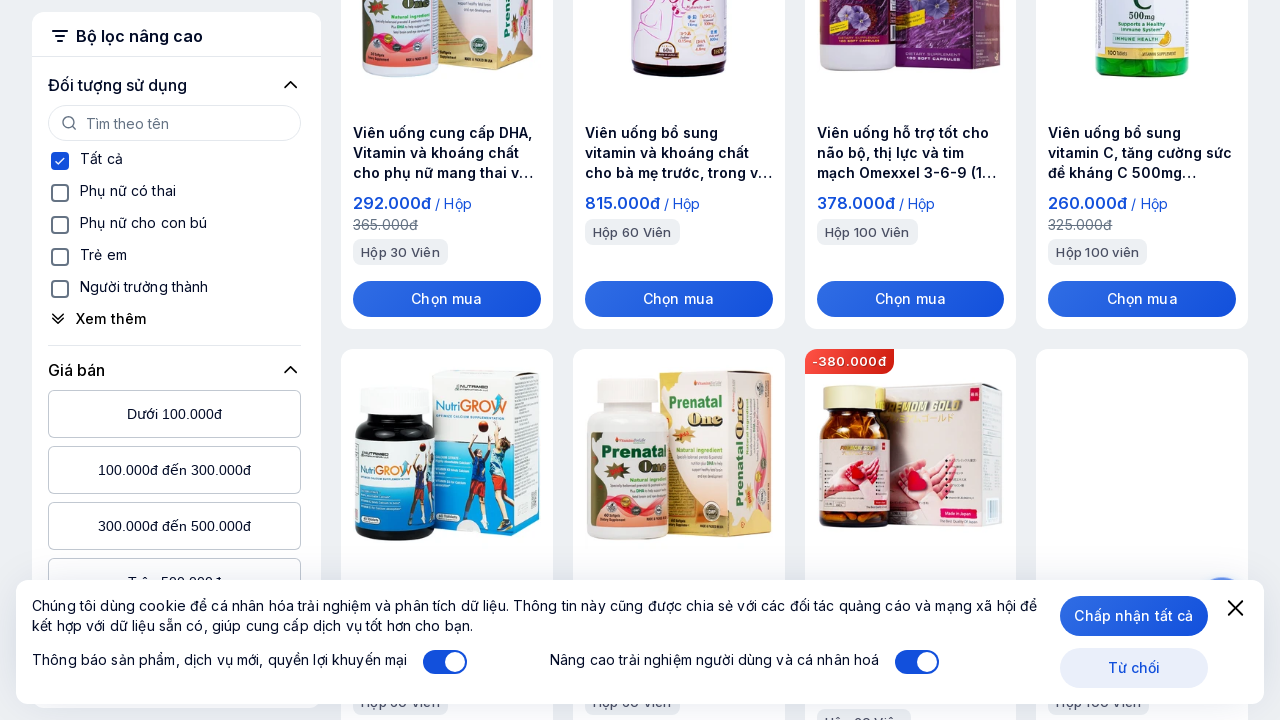

Located 'Xem thêm' (Load more) button (attempt 3/40)
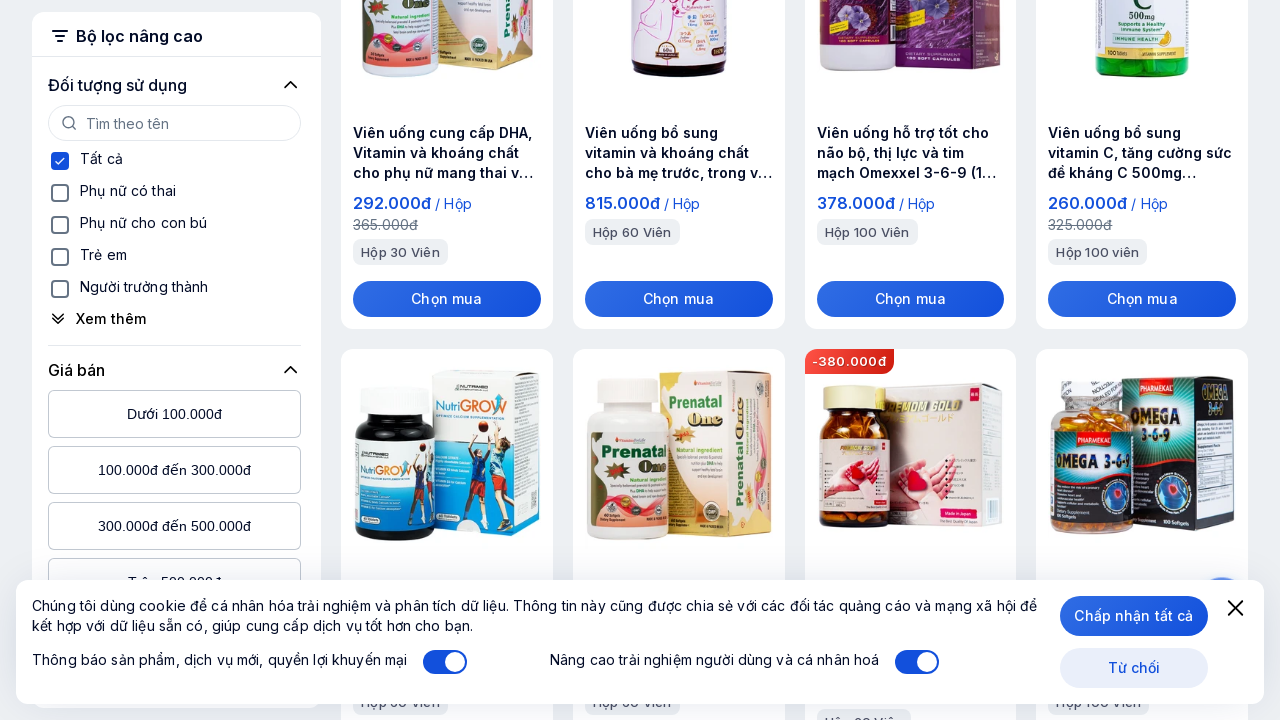

Clicked 'Xem thêm' button to load more products (click 3) at (794, 360) on button:has-text('Xem thêm'):has-text('sản phẩm') >> nth=0
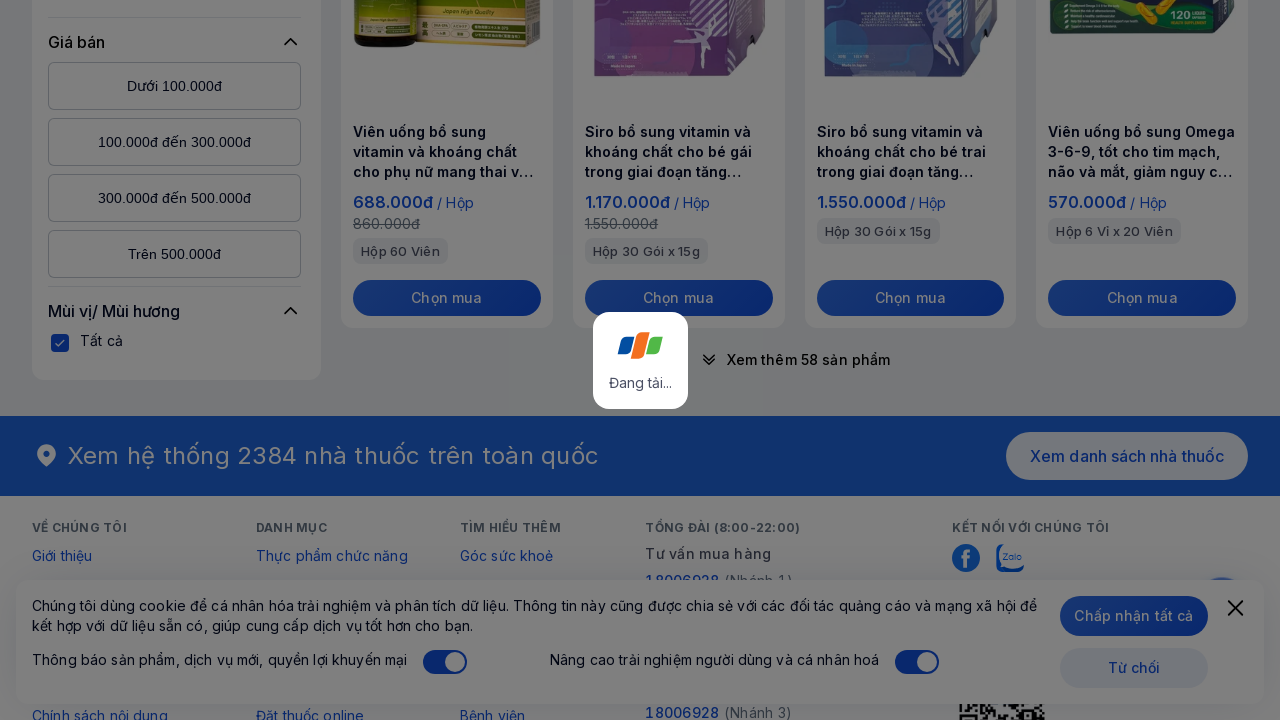

Waited 500ms for new products to load
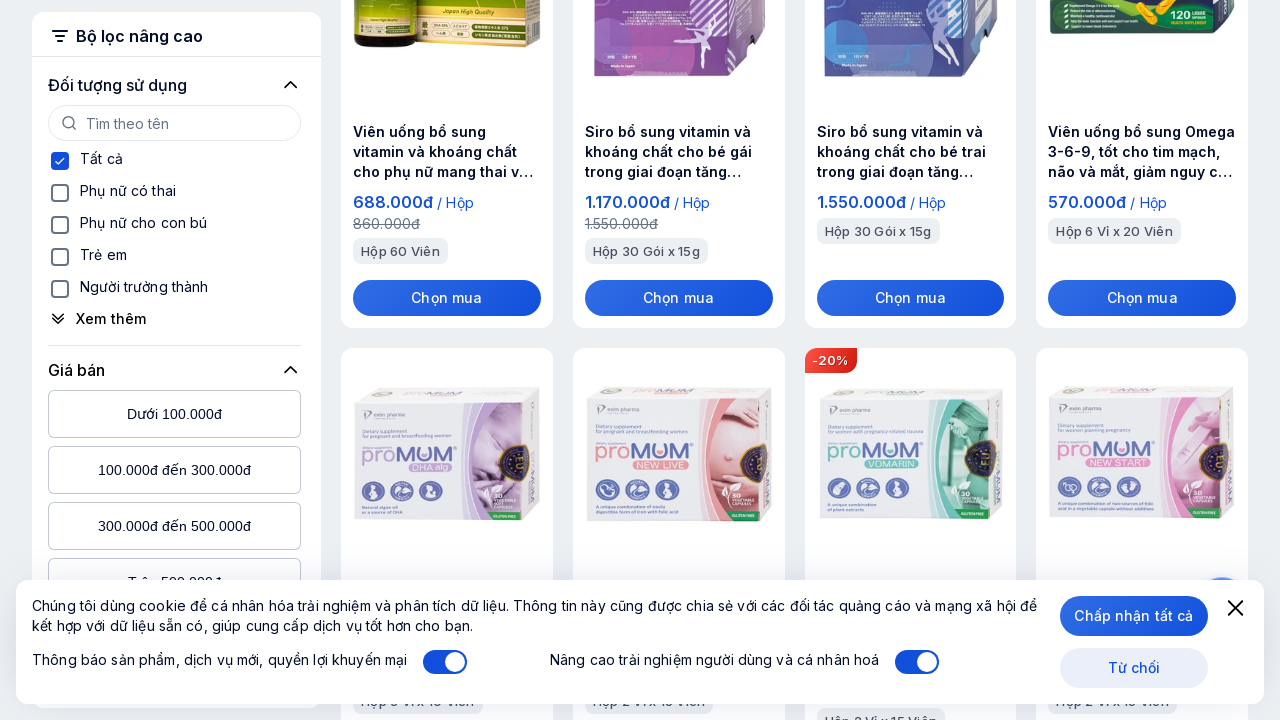

Located 'Xem thêm' (Load more) button (attempt 4/40)
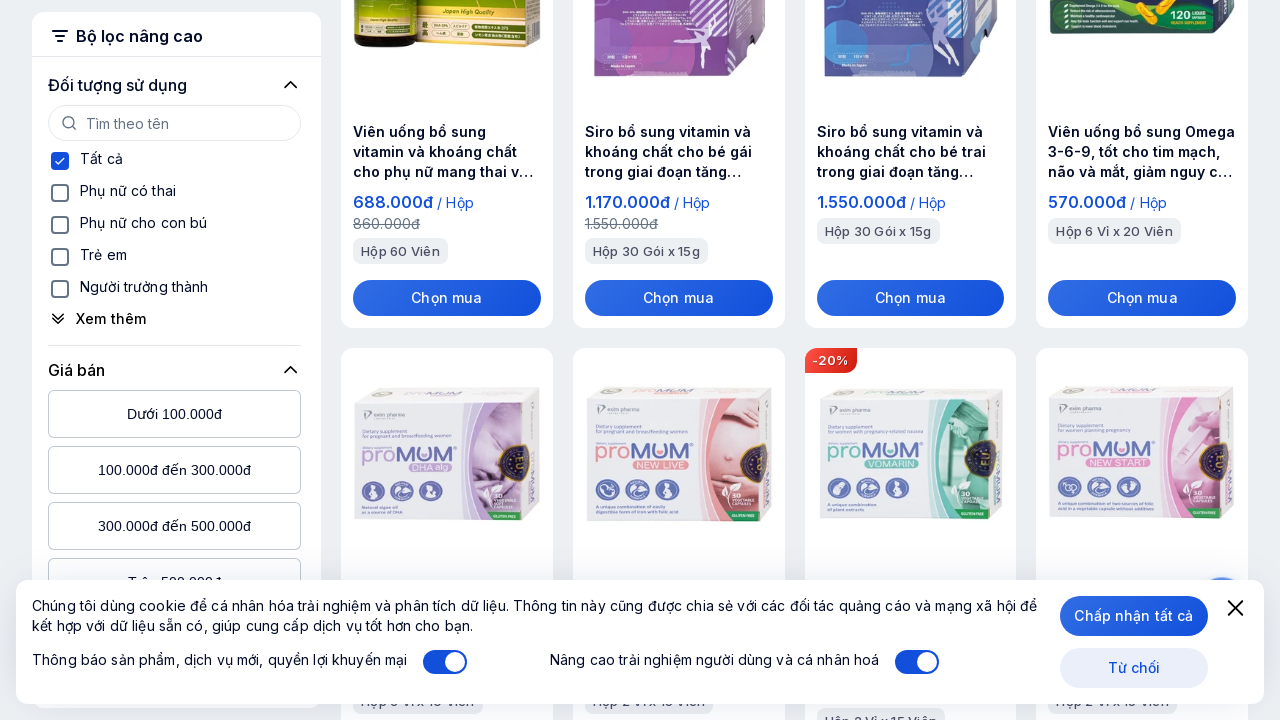

Clicked 'Xem thêm' button to load more products (click 4) at (794, 361) on button:has-text('Xem thêm'):has-text('sản phẩm') >> nth=0
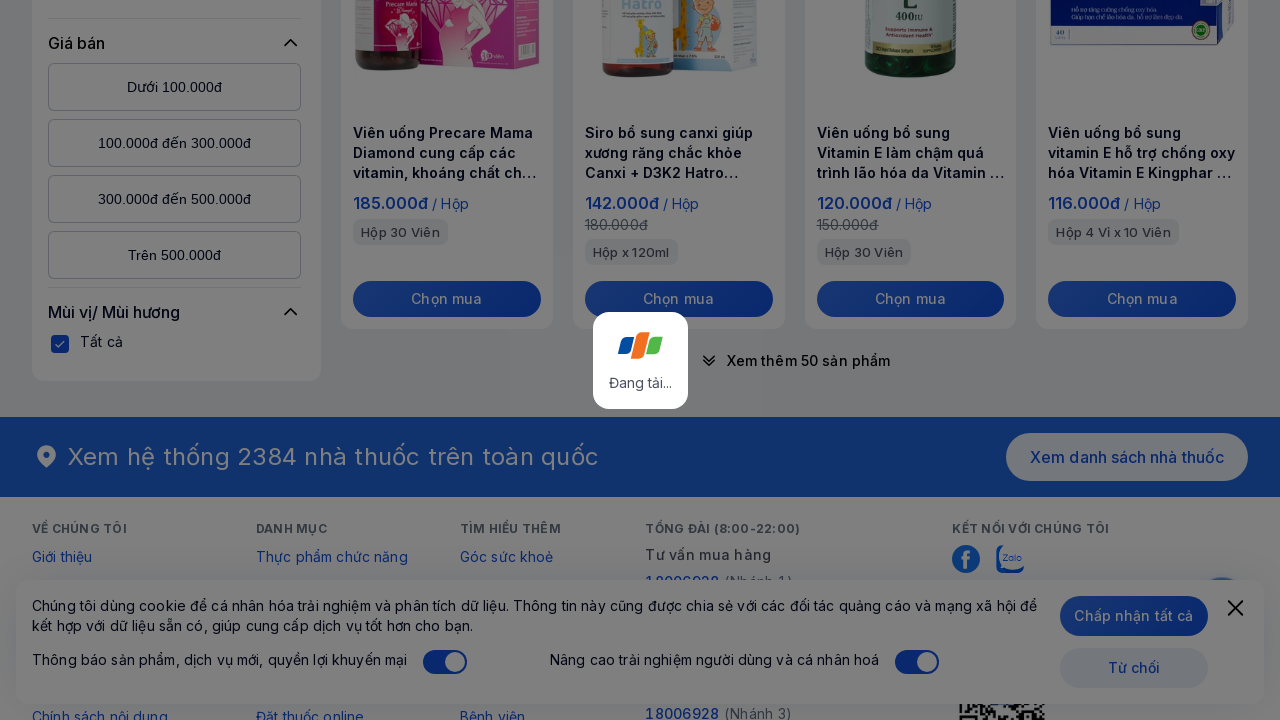

Waited 500ms for new products to load
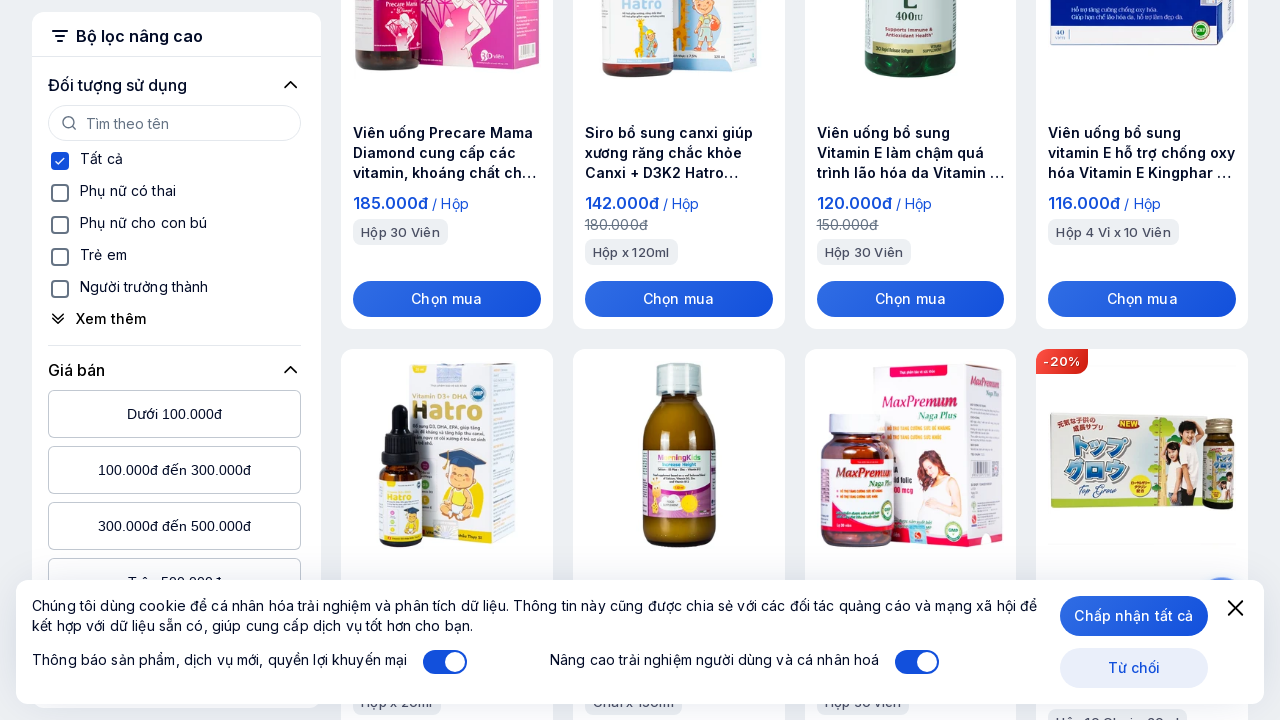

Located 'Xem thêm' (Load more) button (attempt 5/40)
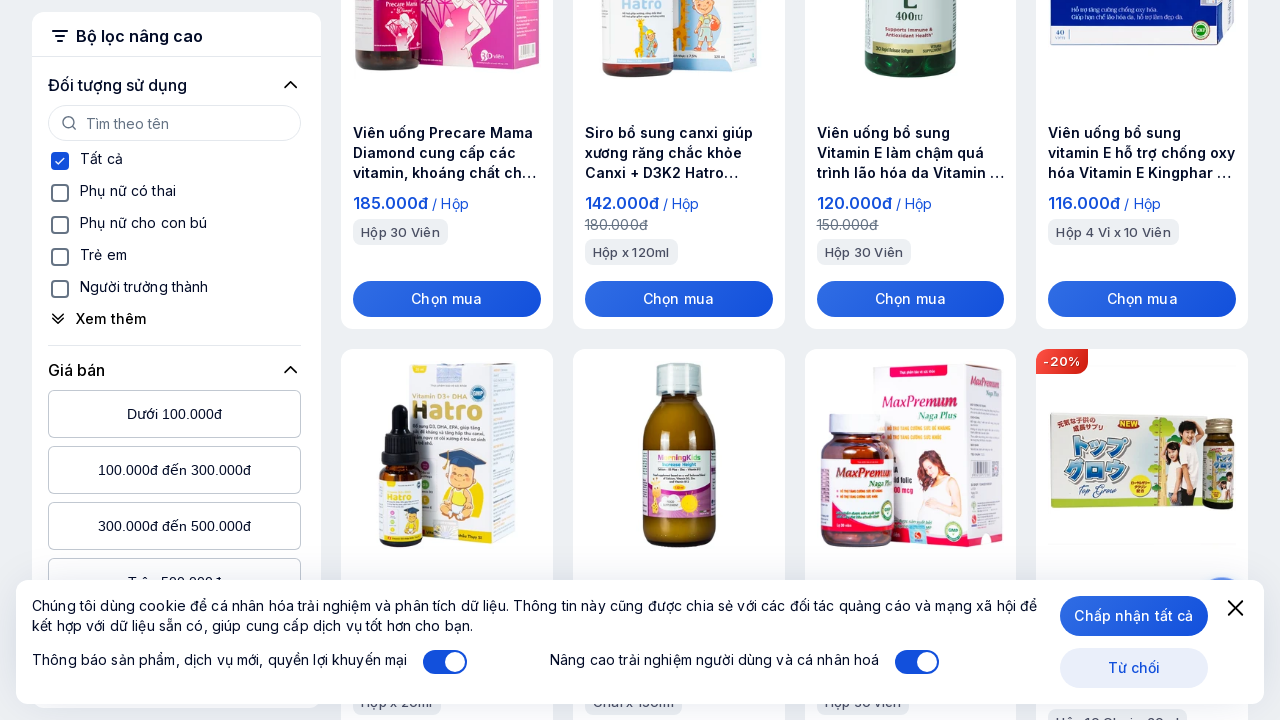

Clicked 'Xem thêm' button to load more products (click 5) at (794, 360) on button:has-text('Xem thêm'):has-text('sản phẩm') >> nth=0
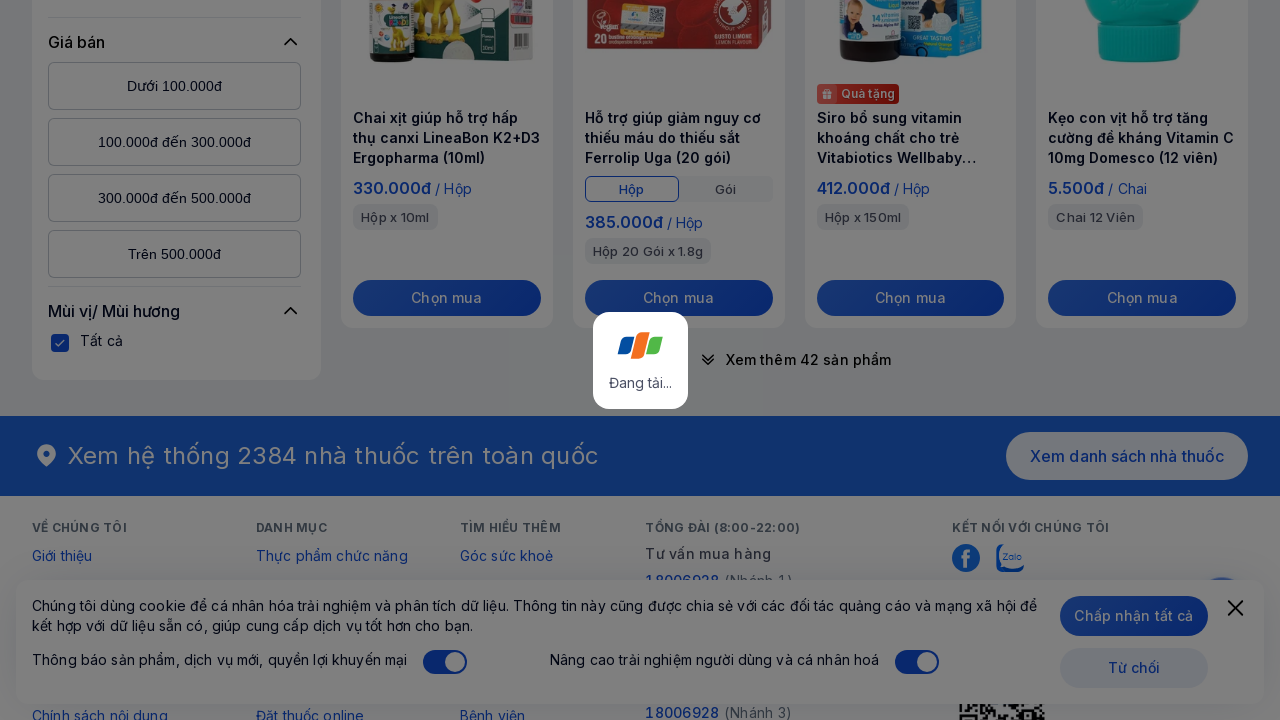

Waited 500ms for new products to load
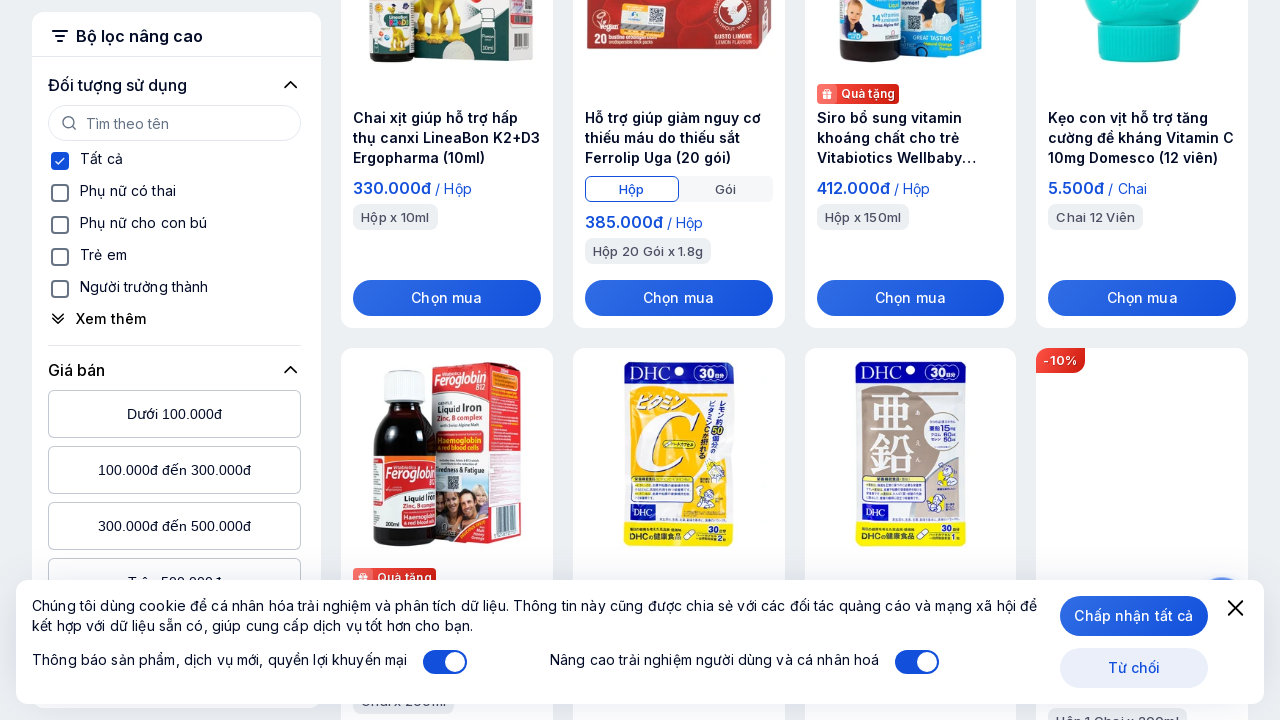

Located 'Xem thêm' (Load more) button (attempt 6/40)
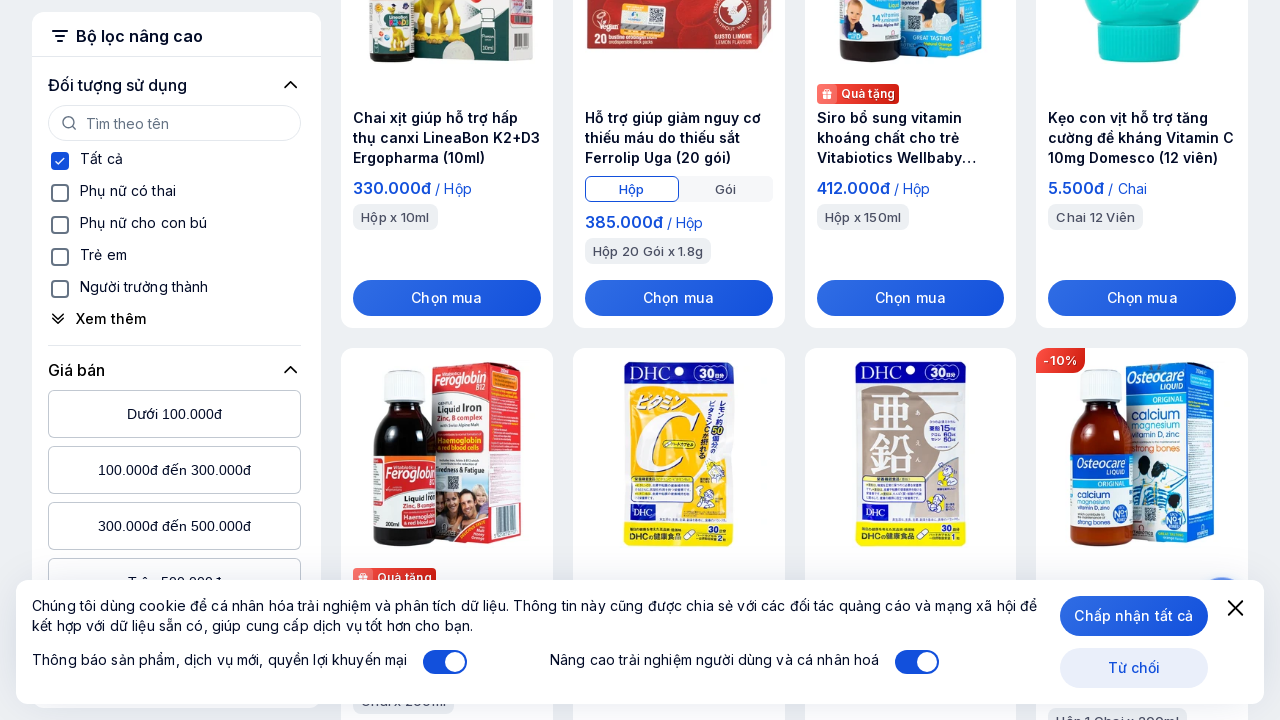

Clicked 'Xem thêm' button to load more products (click 6) at (794, 361) on button:has-text('Xem thêm'):has-text('sản phẩm') >> nth=0
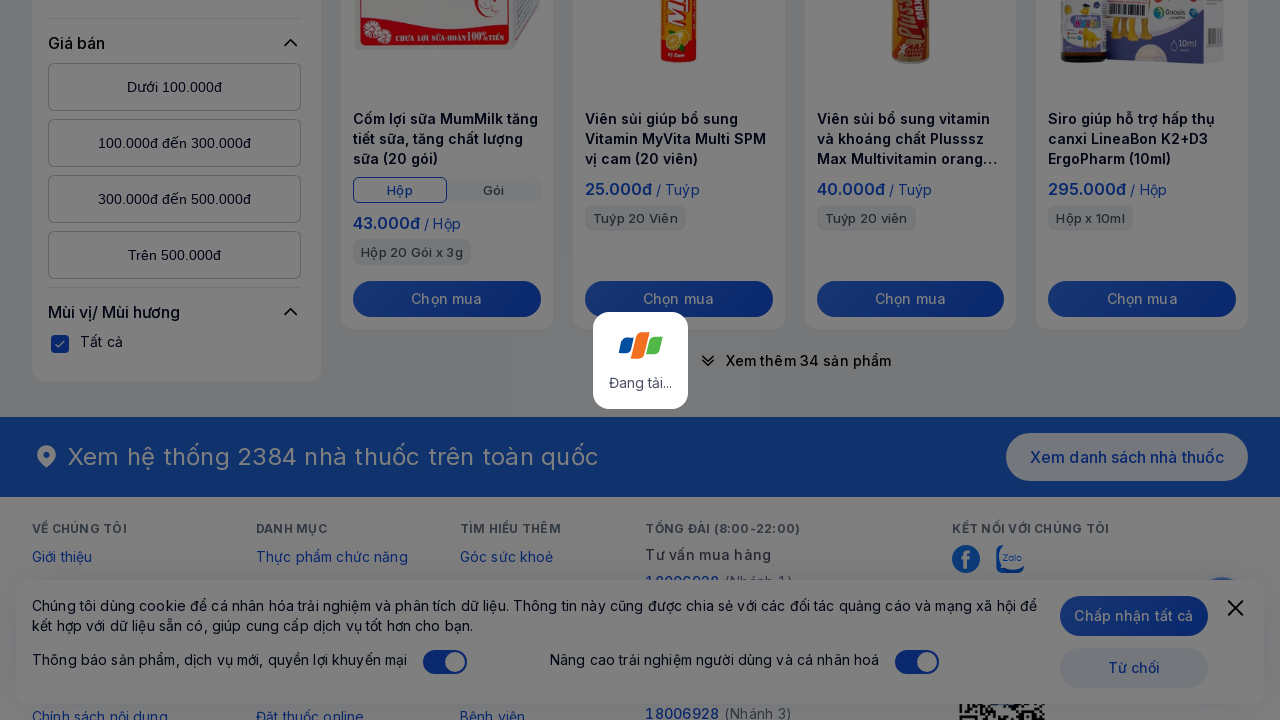

Waited 500ms for new products to load
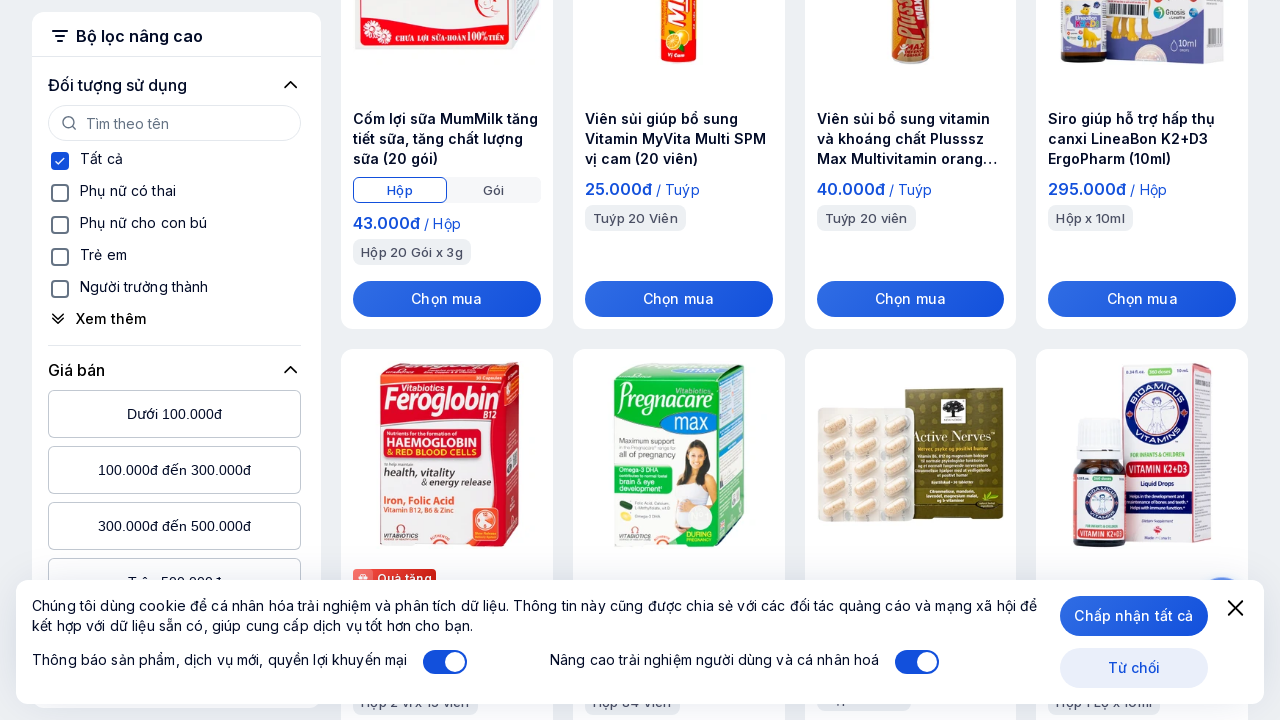

Located 'Xem thêm' (Load more) button (attempt 7/40)
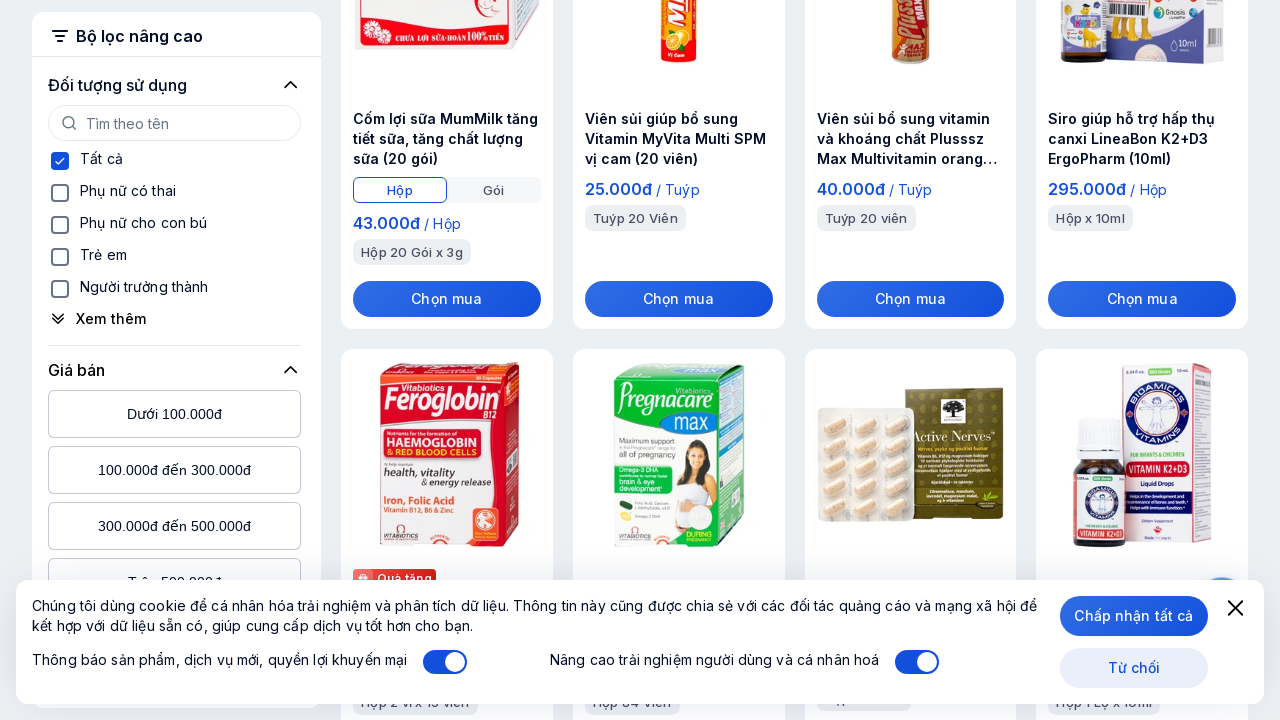

Clicked 'Xem thêm' button to load more products (click 7) at (794, 360) on button:has-text('Xem thêm'):has-text('sản phẩm') >> nth=0
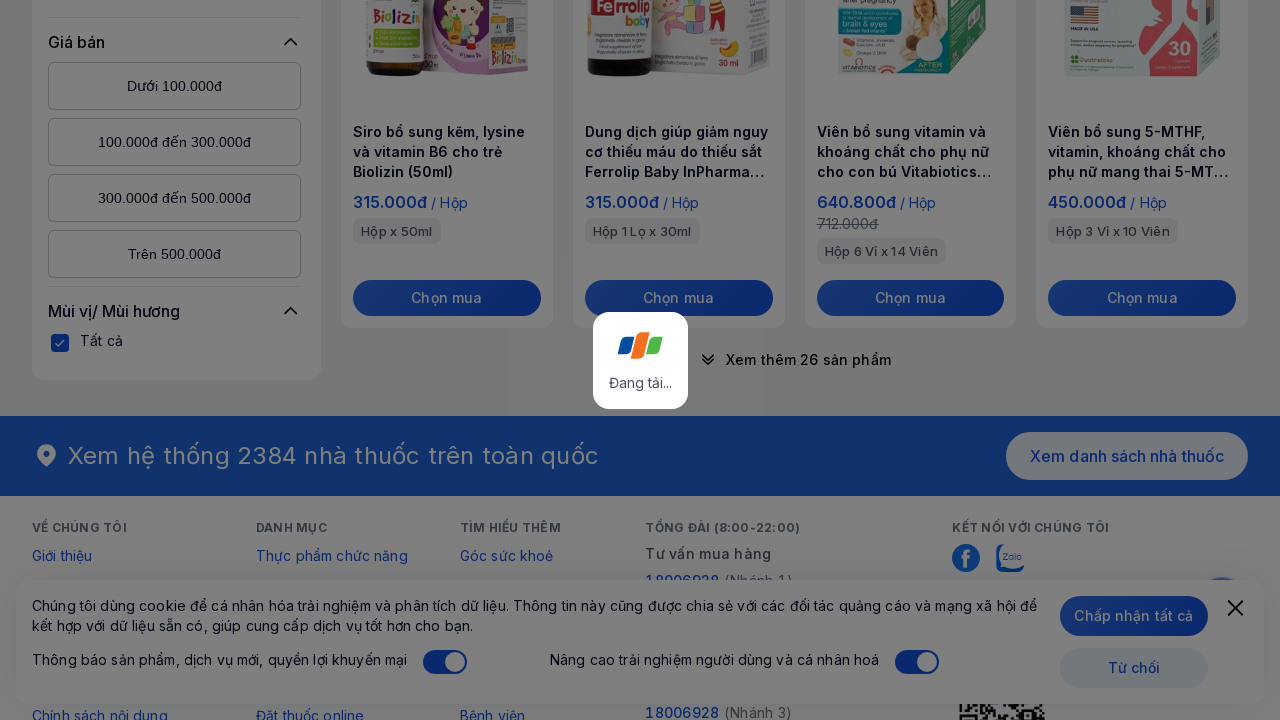

Waited 500ms for new products to load
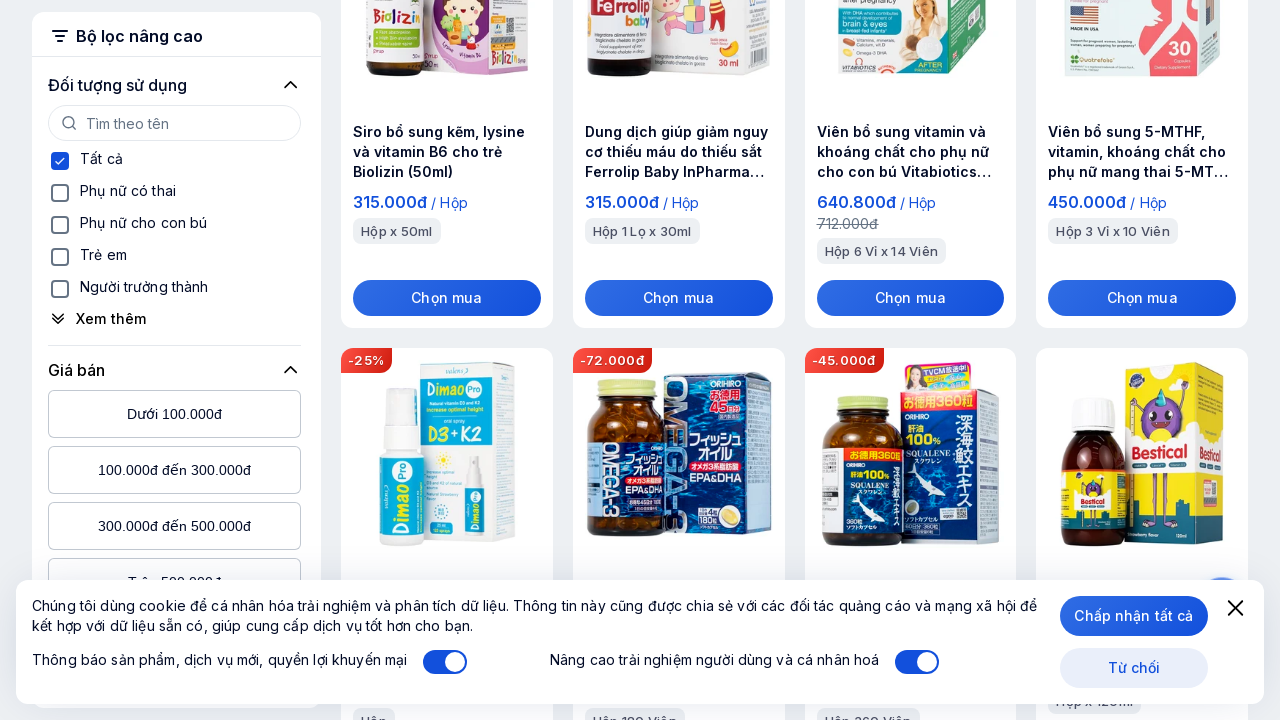

Located 'Xem thêm' (Load more) button (attempt 8/40)
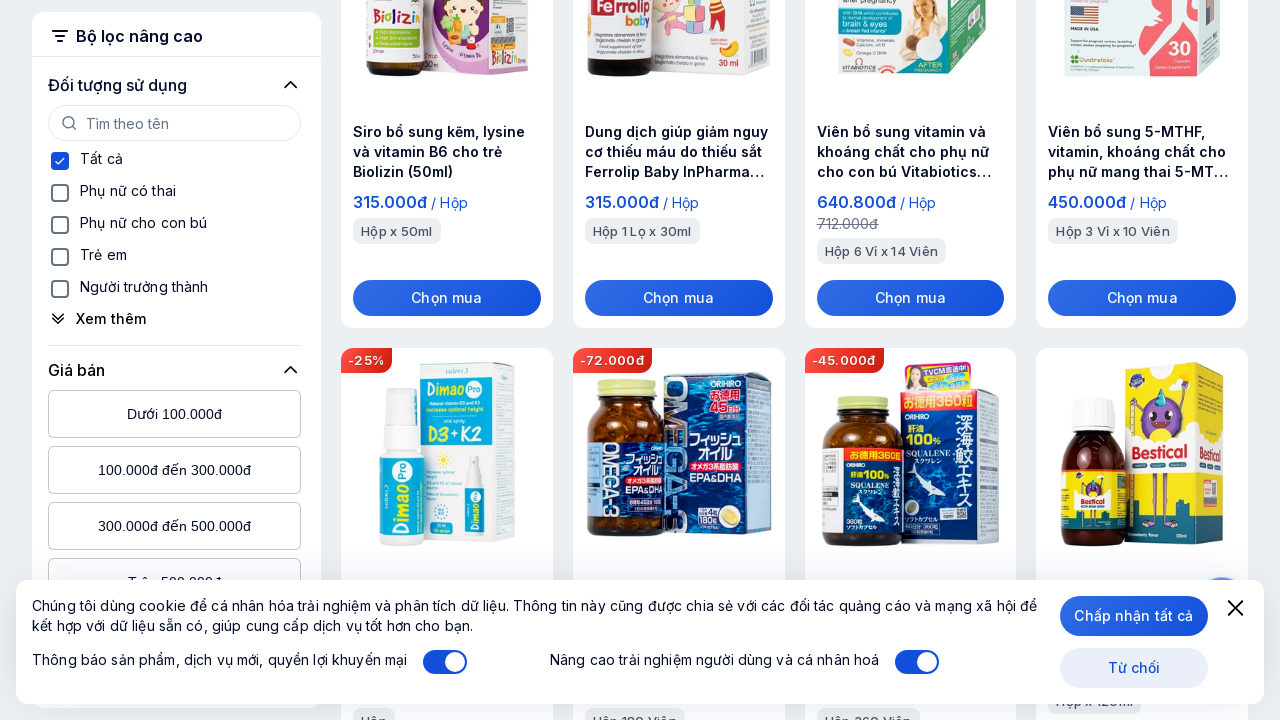

Clicked 'Xem thêm' button to load more products (click 8) at (794, 361) on button:has-text('Xem thêm'):has-text('sản phẩm') >> nth=0
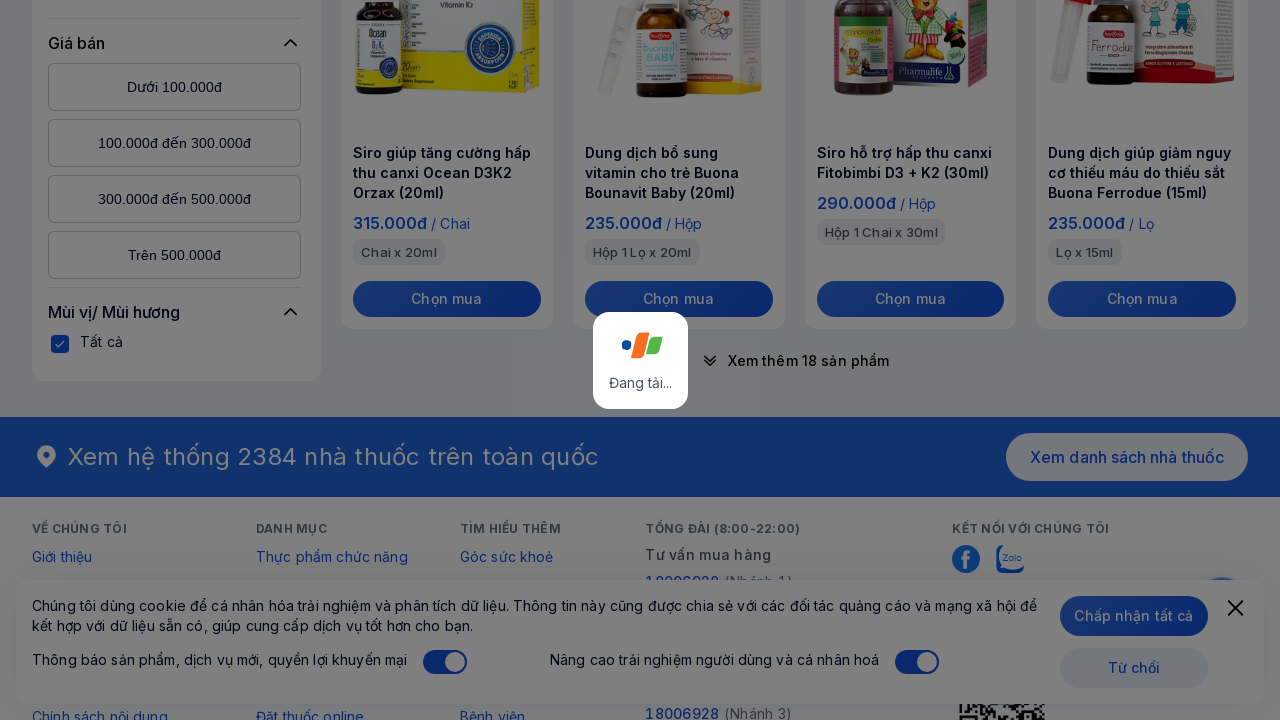

Waited 500ms for new products to load
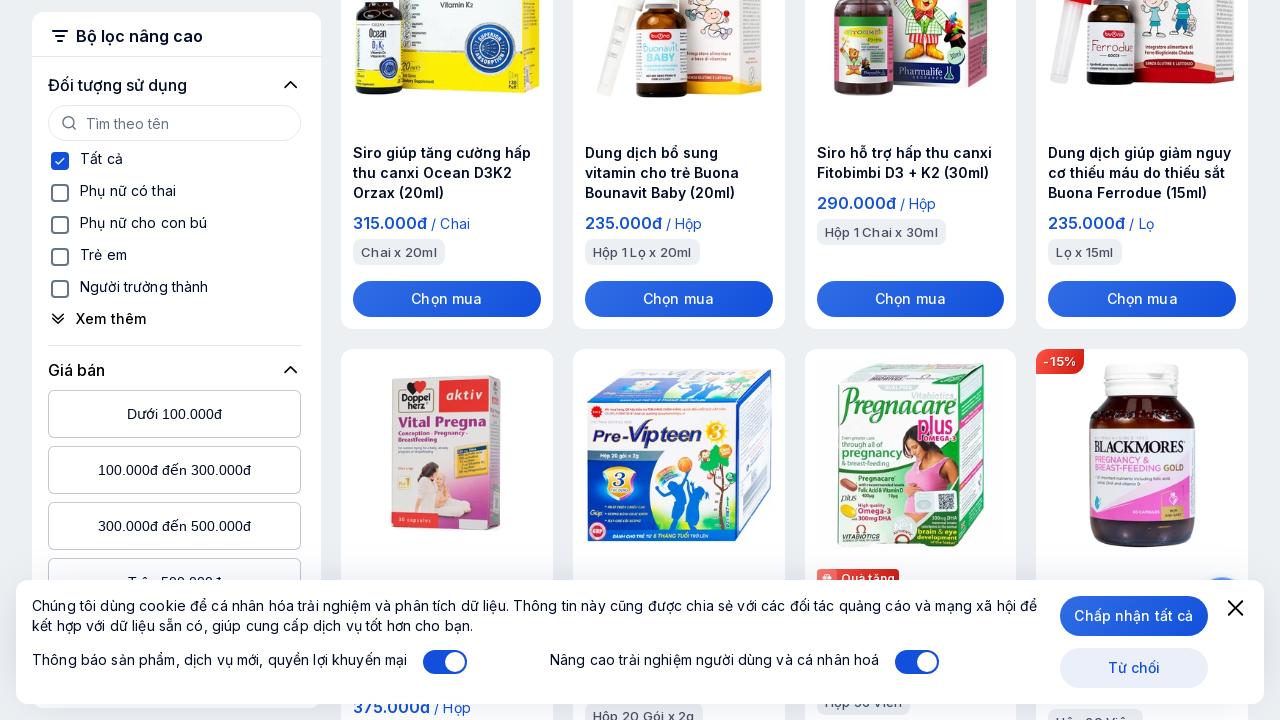

Located 'Xem thêm' (Load more) button (attempt 9/40)
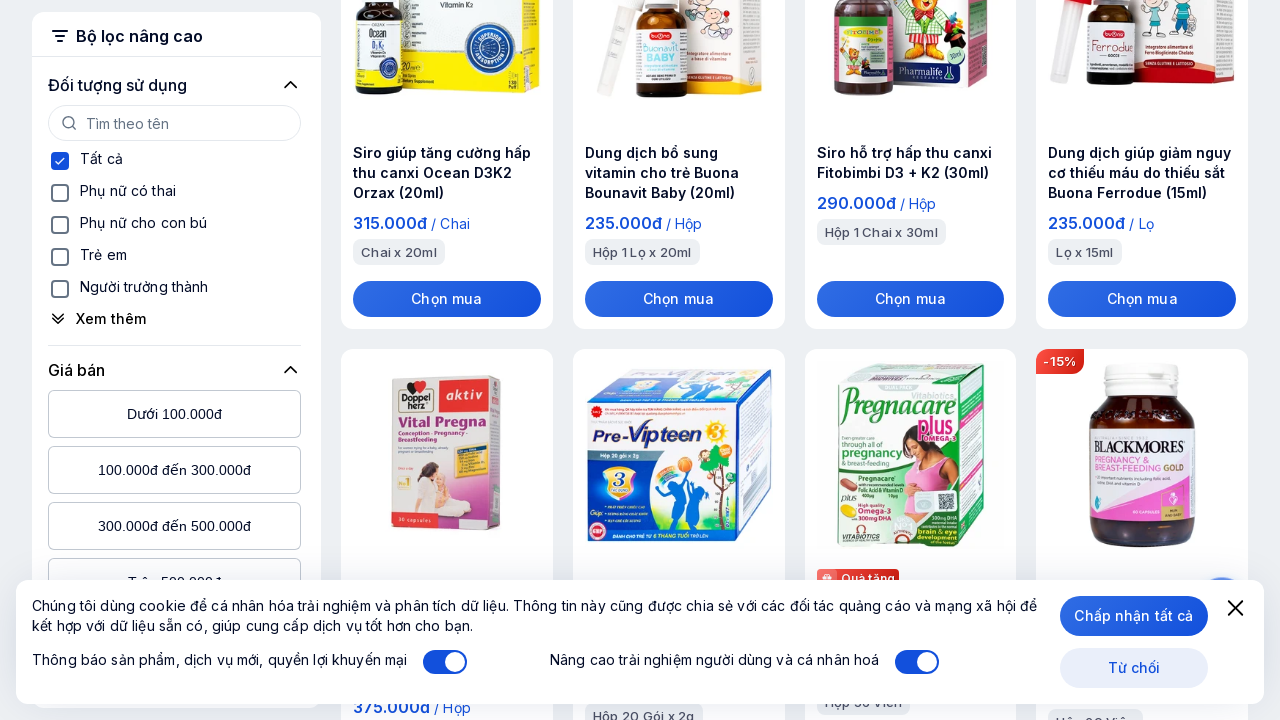

Clicked 'Xem thêm' button to load more products (click 9) at (794, 360) on button:has-text('Xem thêm'):has-text('sản phẩm') >> nth=0
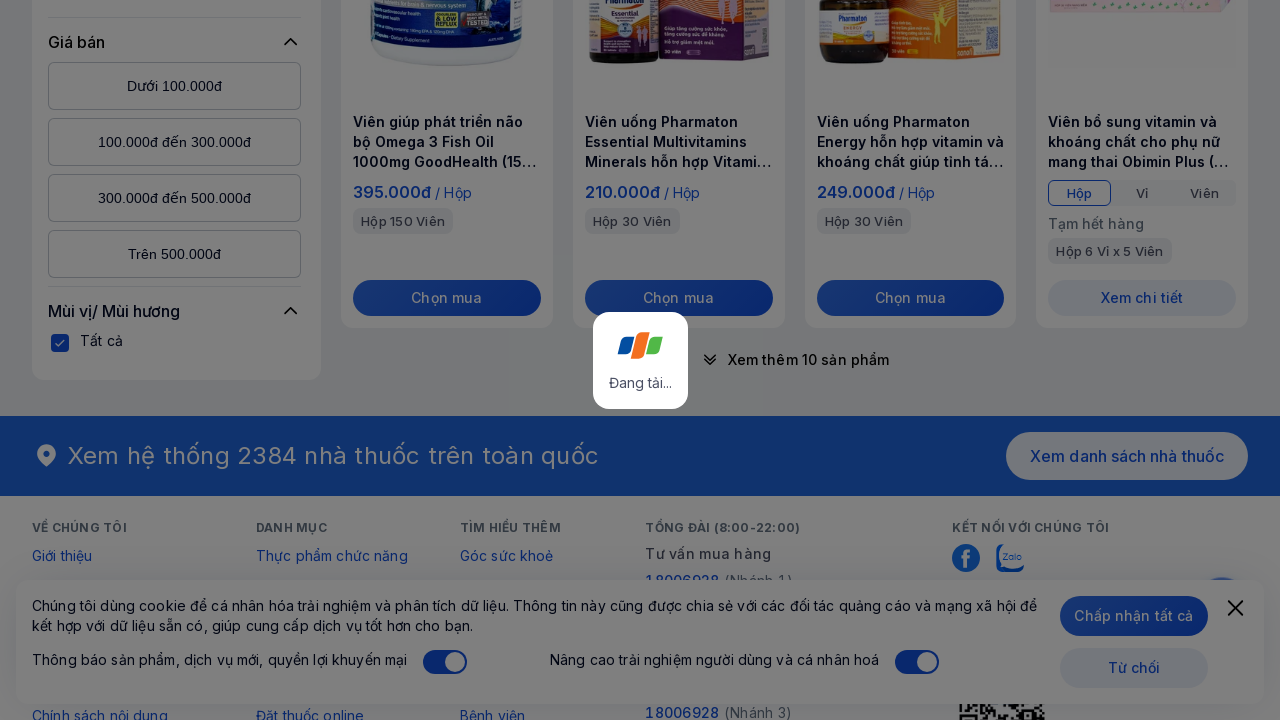

Waited 500ms for new products to load
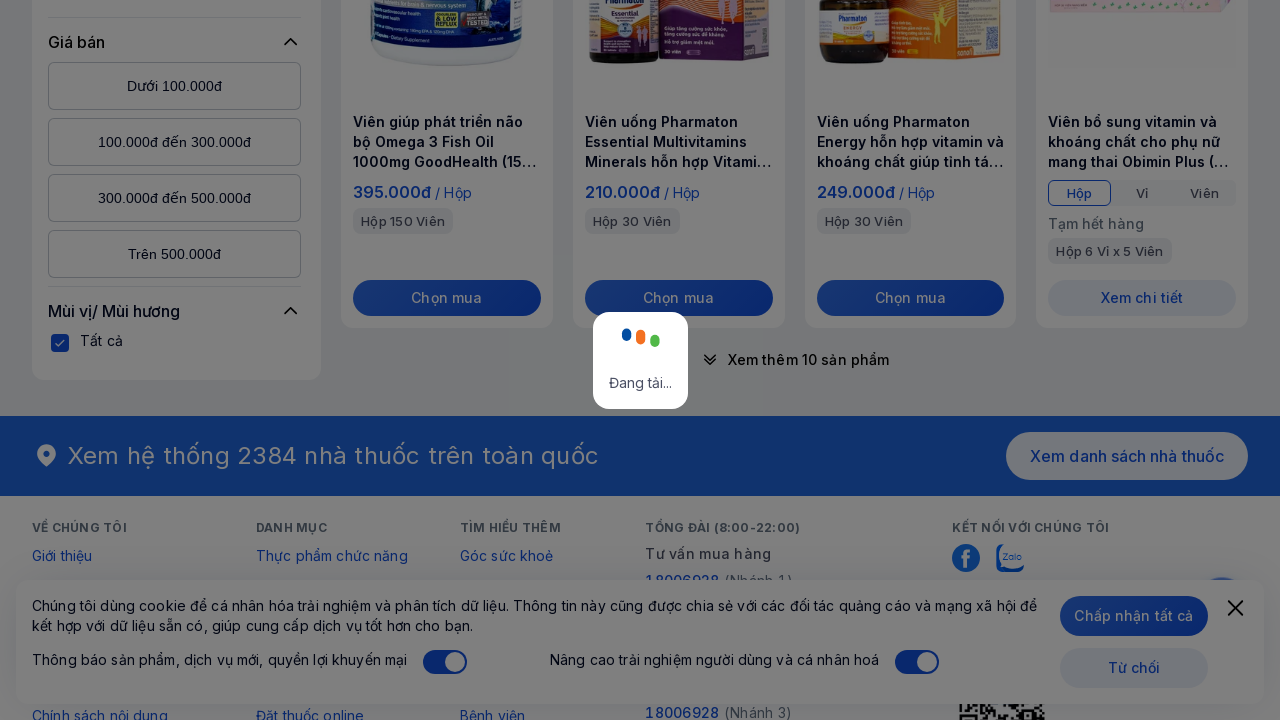

Located 'Xem thêm' (Load more) button (attempt 10/40)
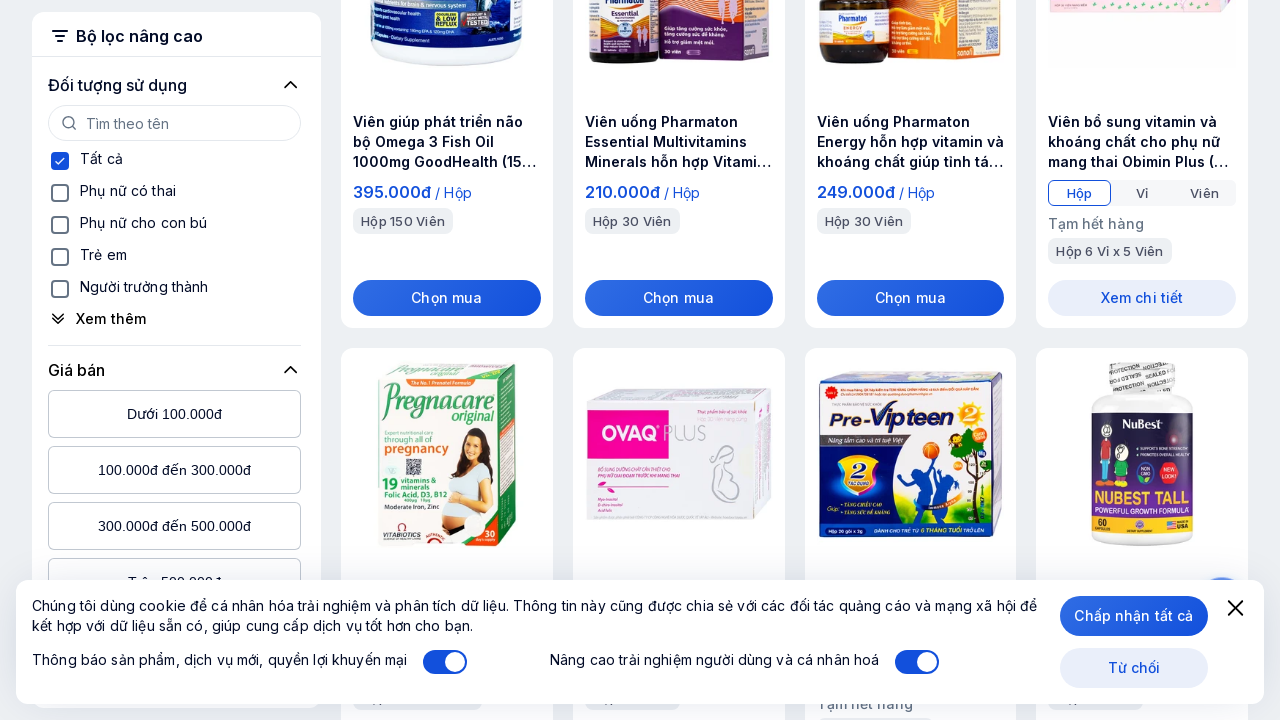

Clicked 'Xem thêm' button to load more products (click 10) at (794, 361) on button:has-text('Xem thêm'):has-text('sản phẩm') >> nth=0
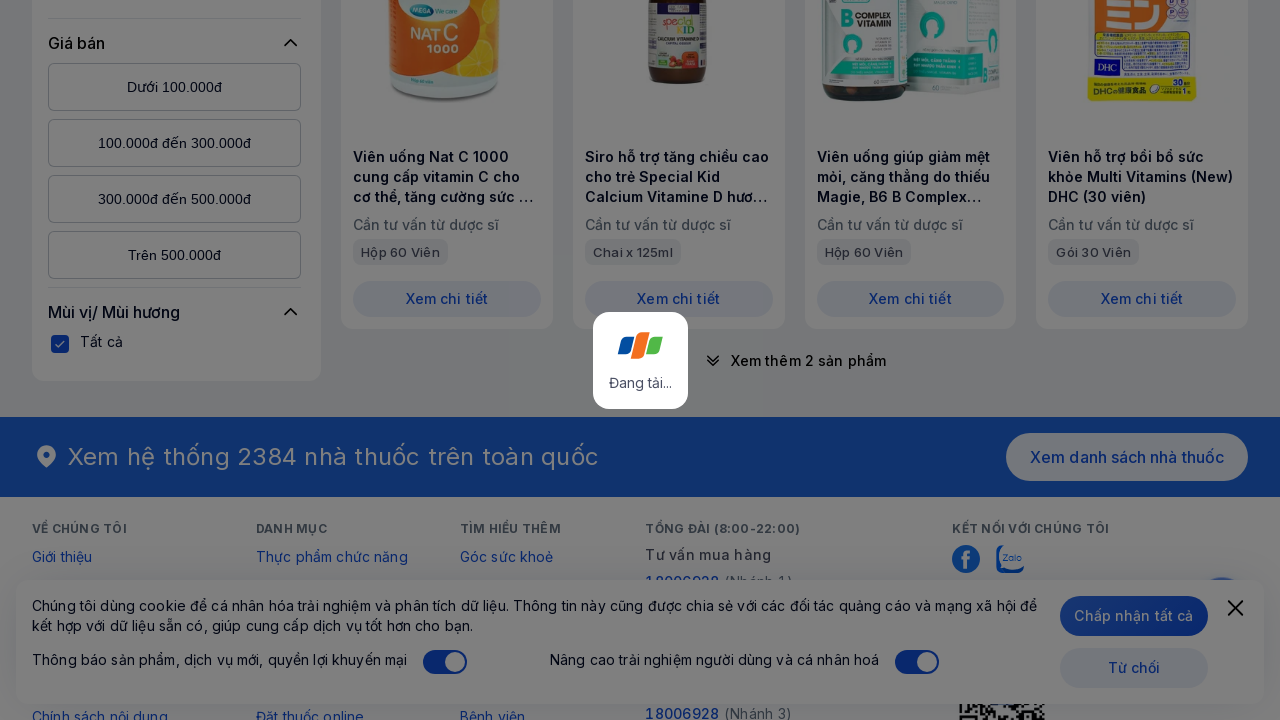

Waited 500ms for new products to load
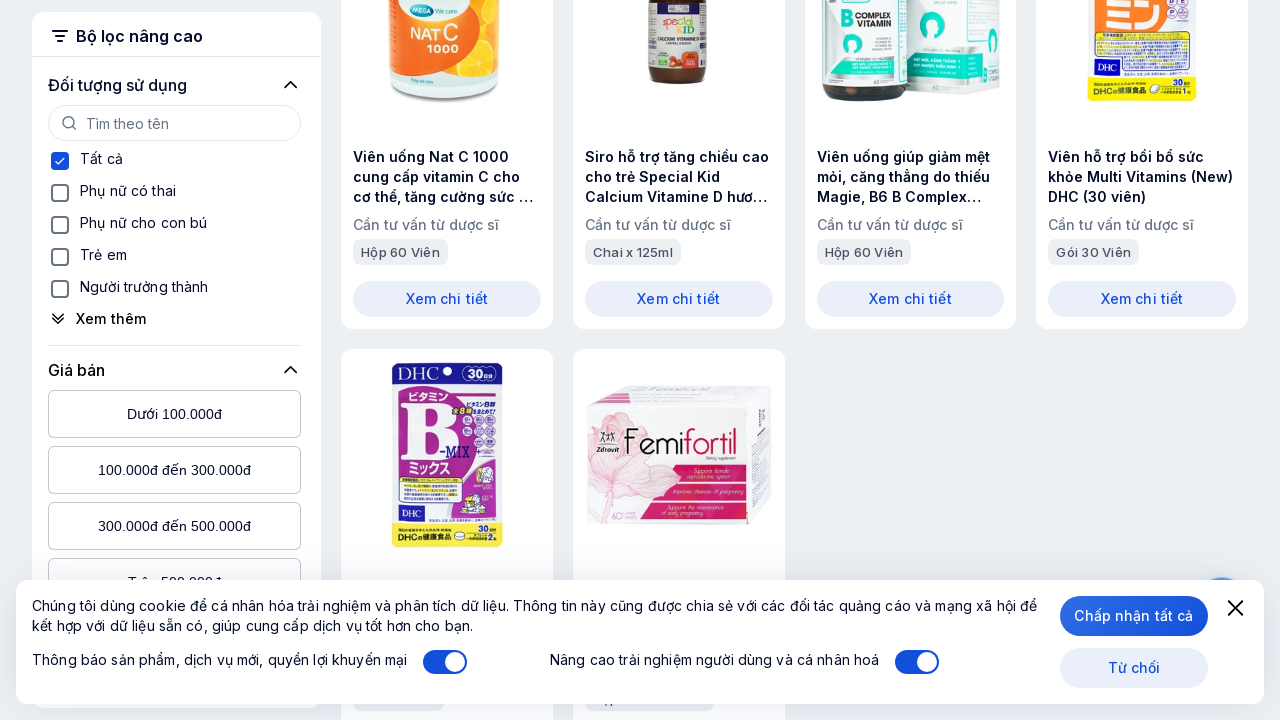

Located 'Xem thêm' (Load more) button (attempt 11/40)
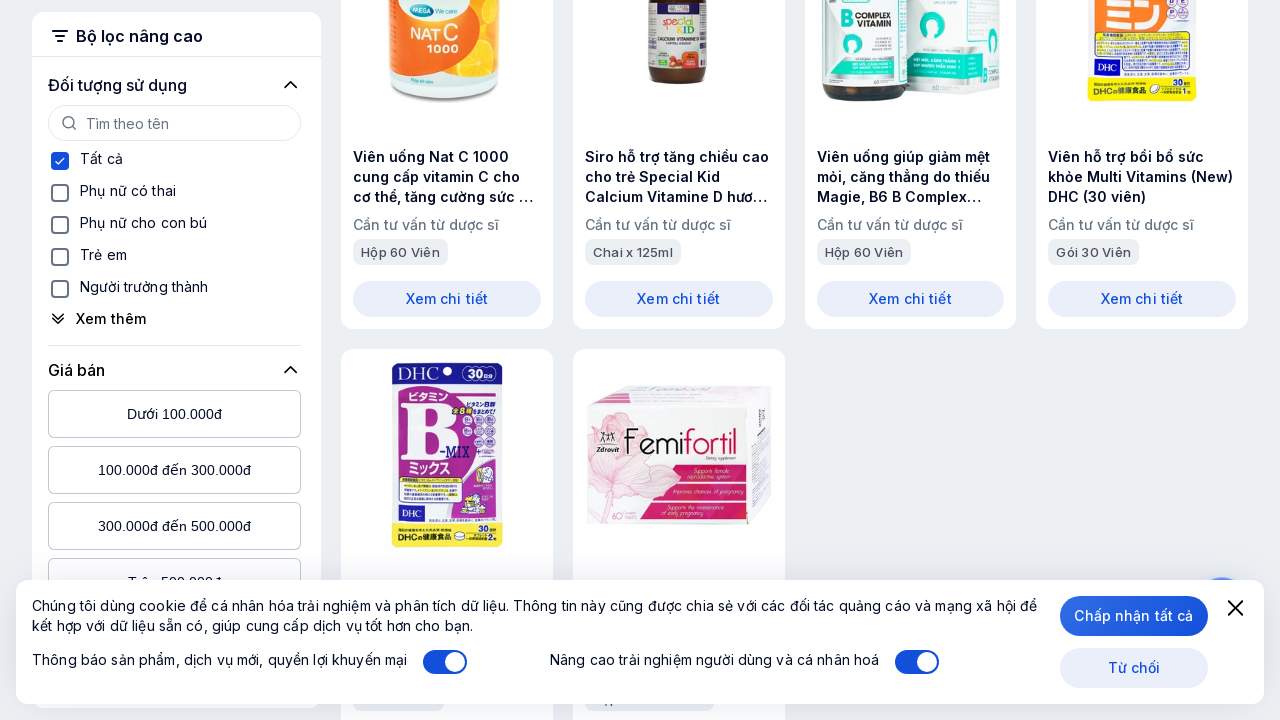

Located 'Xem thêm' (Load more) button (attempt 12/40)
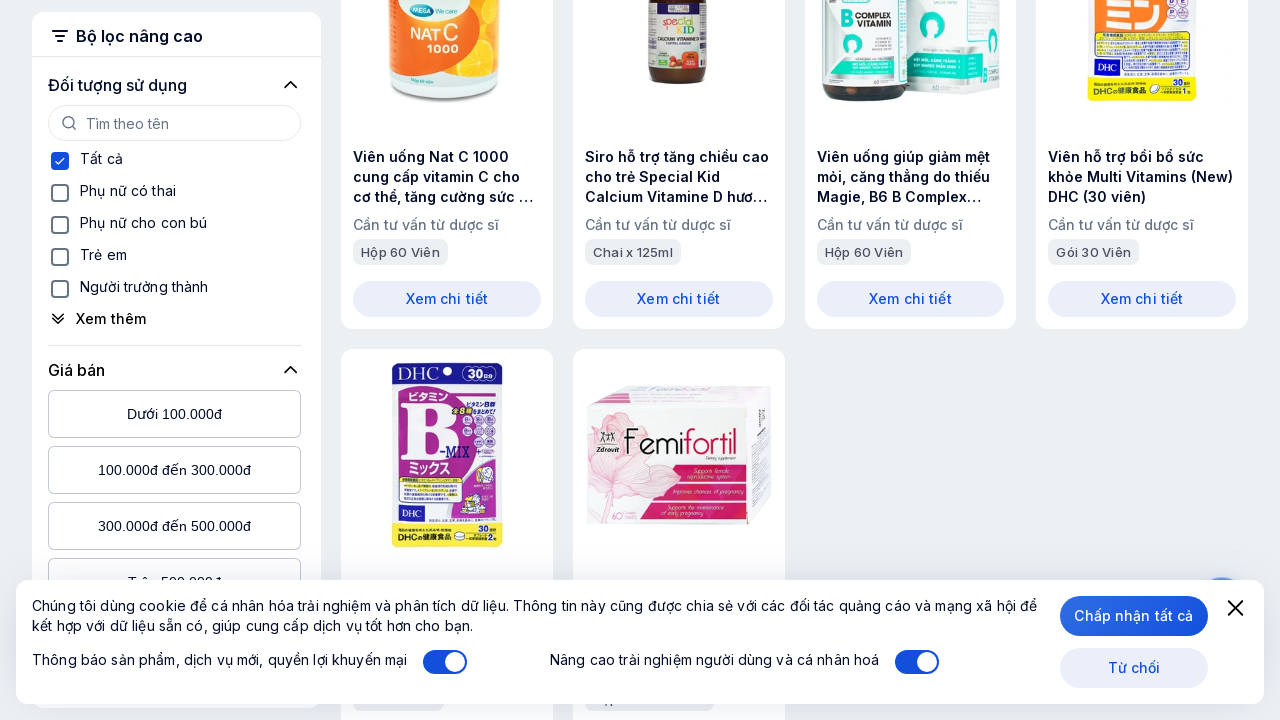

Located 'Xem thêm' (Load more) button (attempt 13/40)
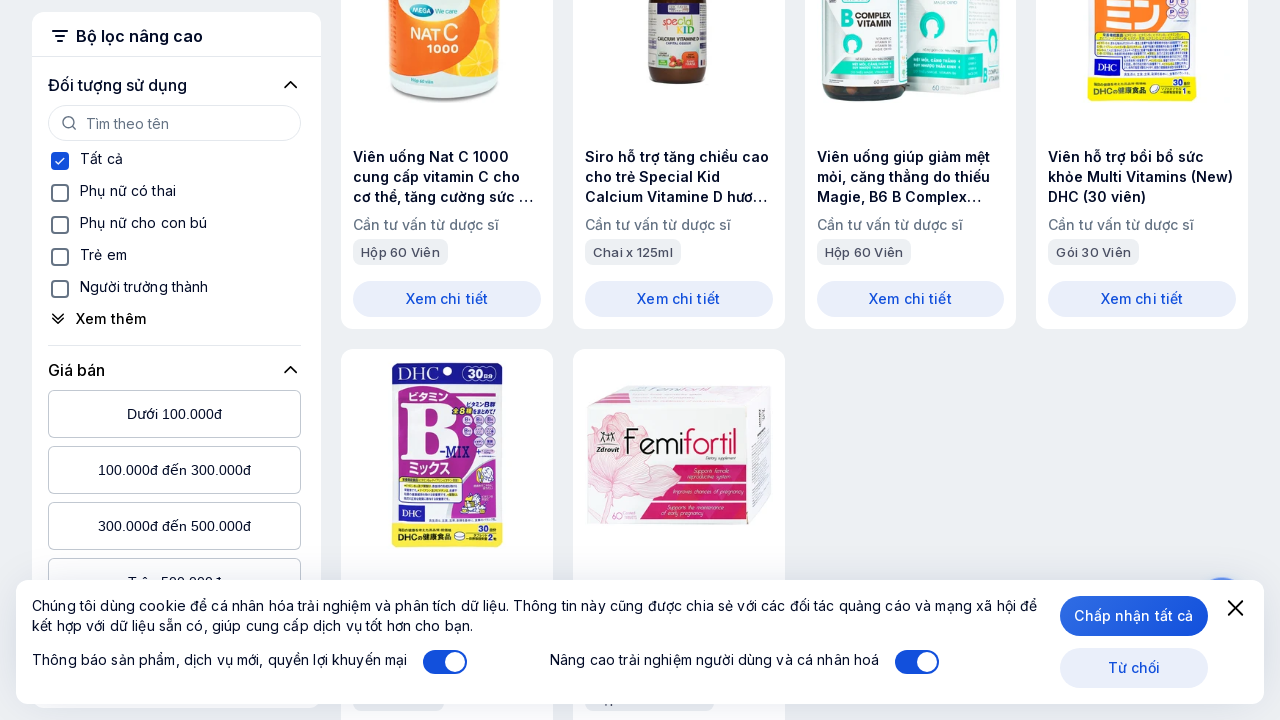

Located 'Xem thêm' (Load more) button (attempt 14/40)
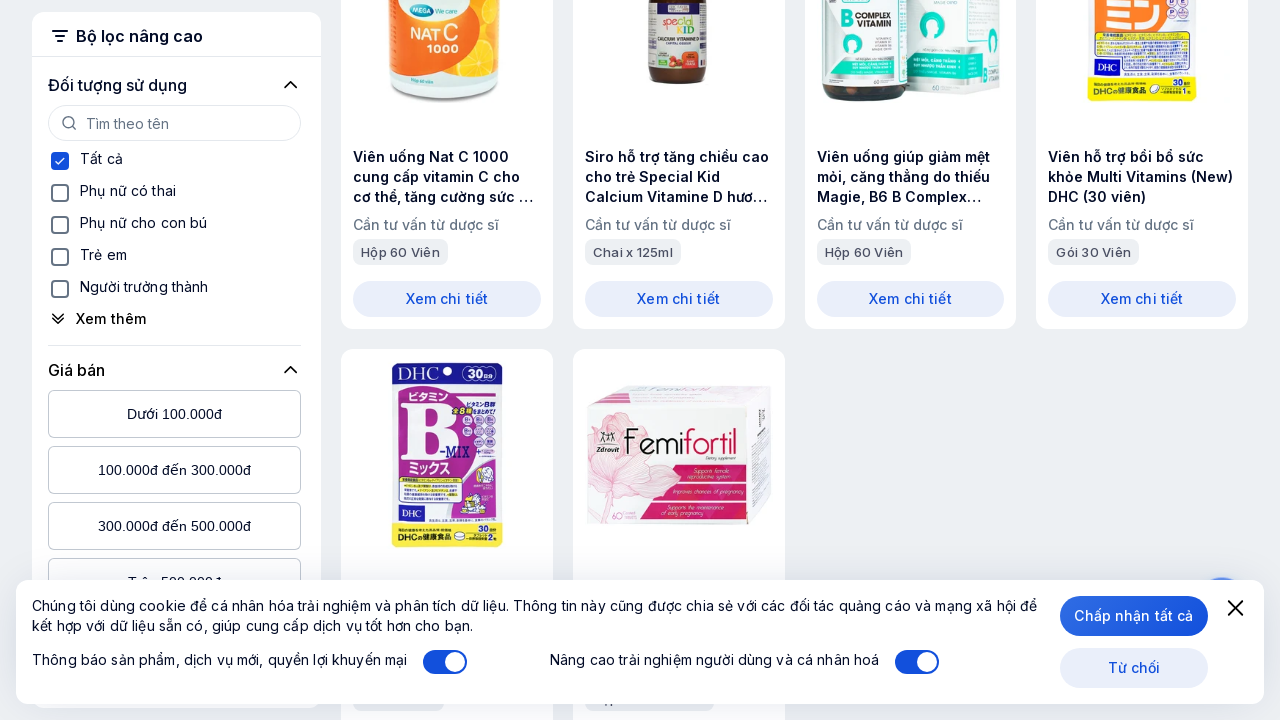

Located 'Xem thêm' (Load more) button (attempt 15/40)
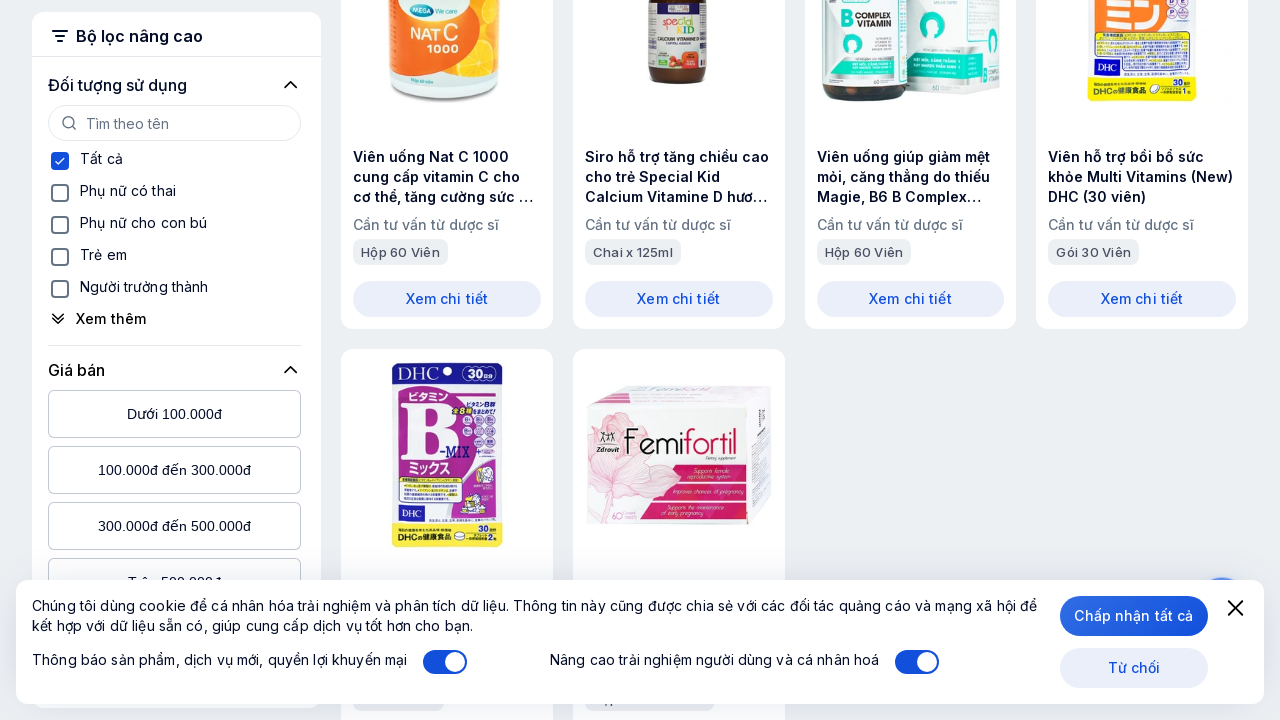

Located 'Xem thêm' (Load more) button (attempt 16/40)
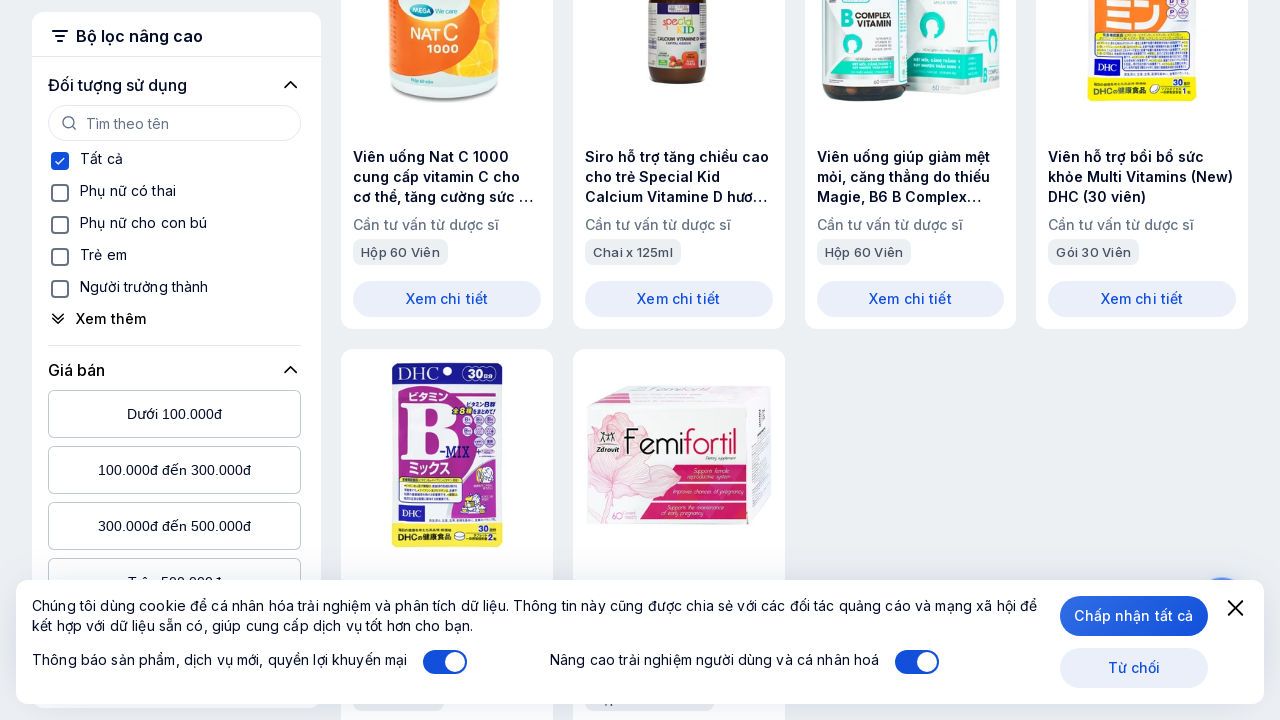

Located 'Xem thêm' (Load more) button (attempt 17/40)
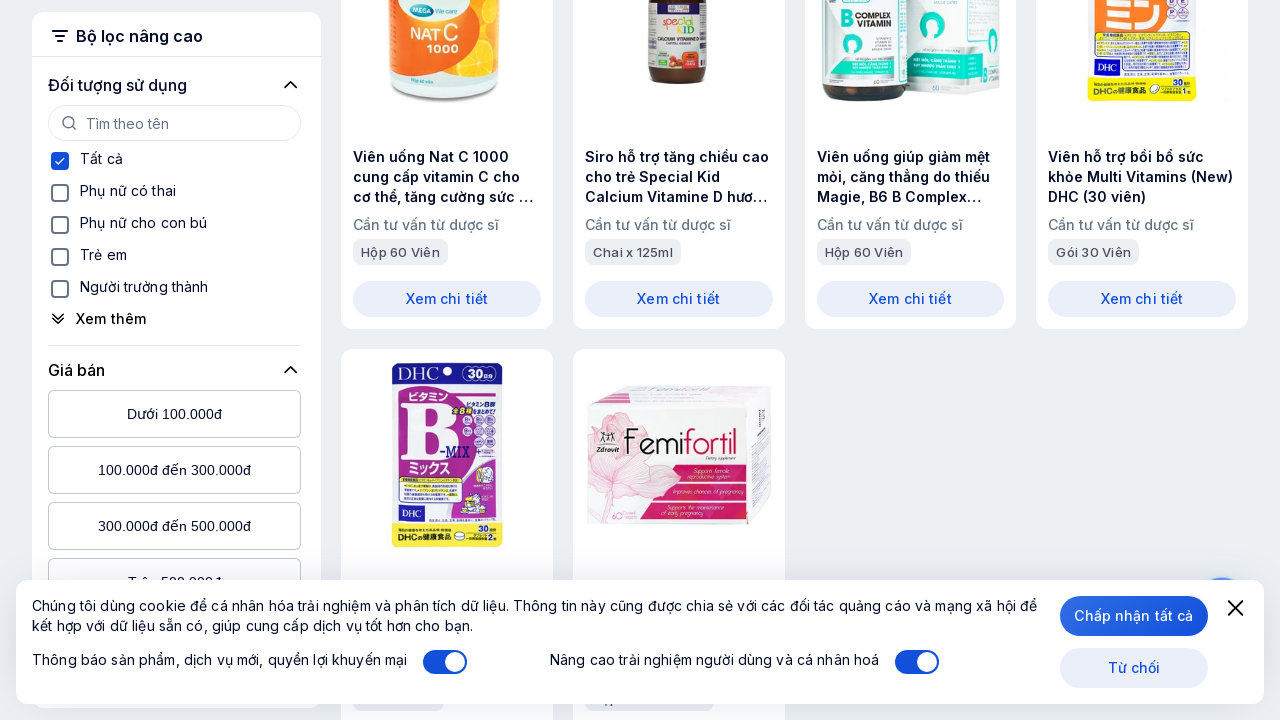

Located 'Xem thêm' (Load more) button (attempt 18/40)
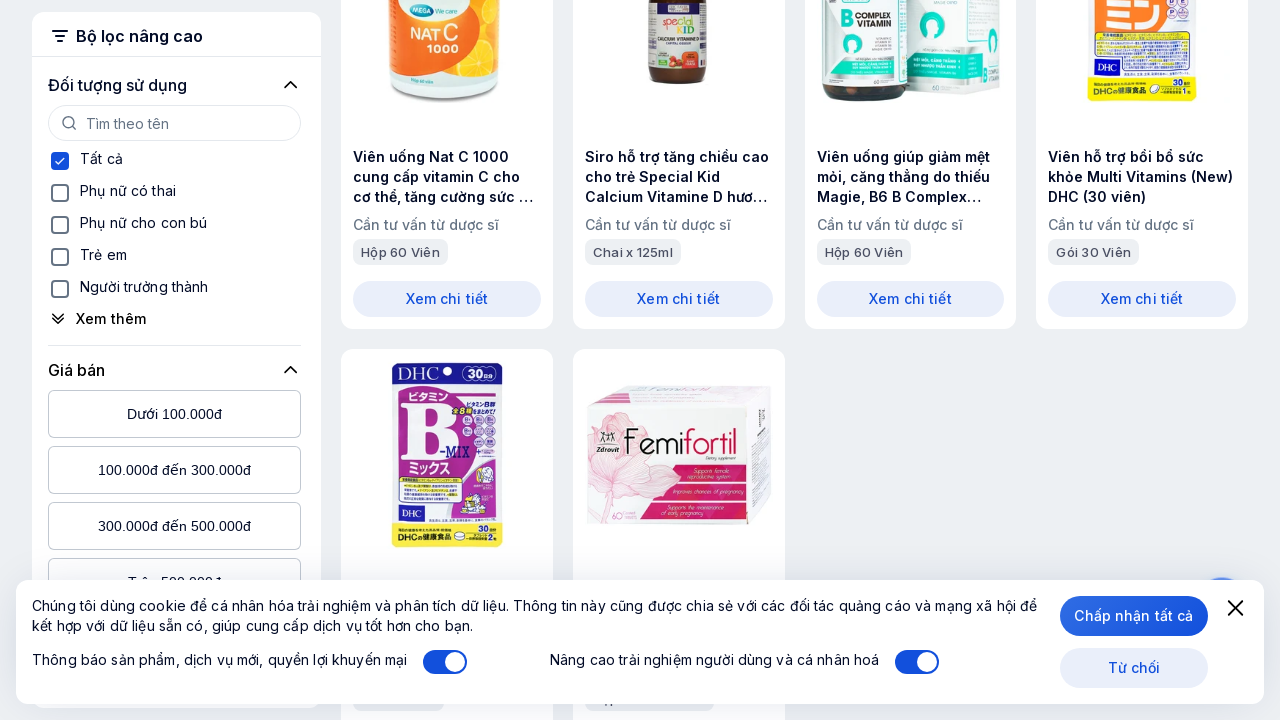

Located 'Xem thêm' (Load more) button (attempt 19/40)
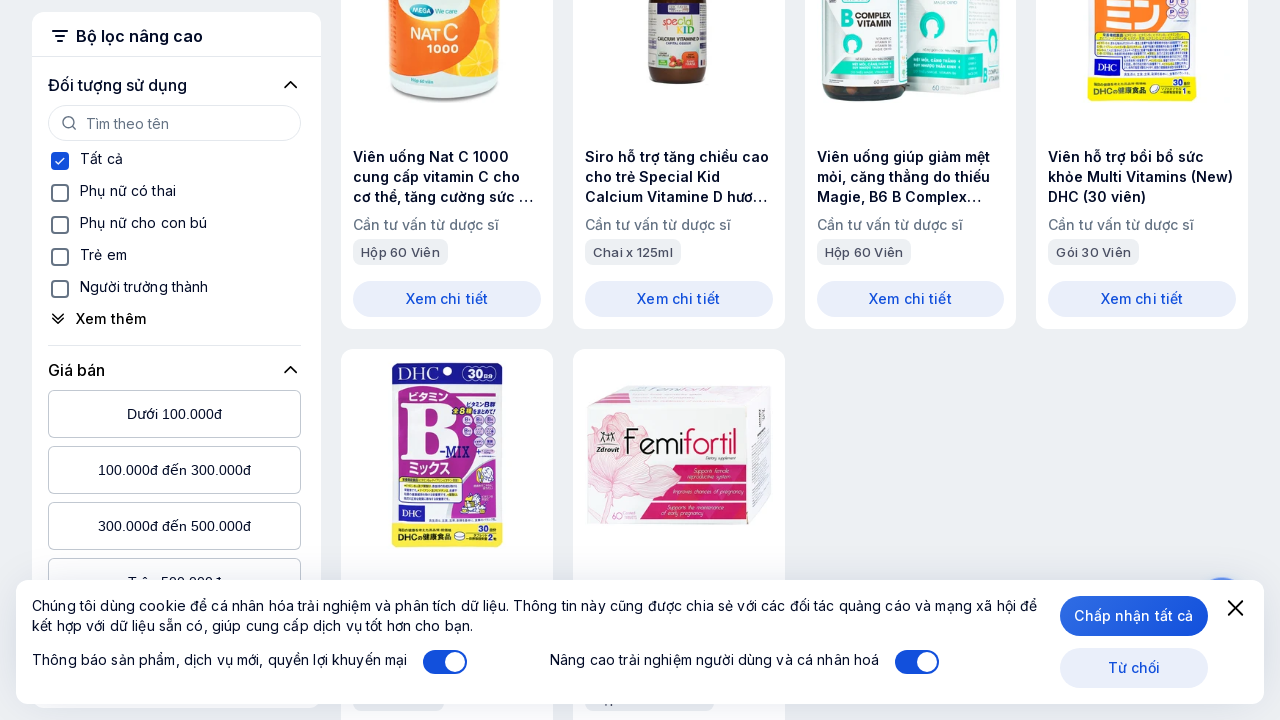

Located 'Xem thêm' (Load more) button (attempt 20/40)
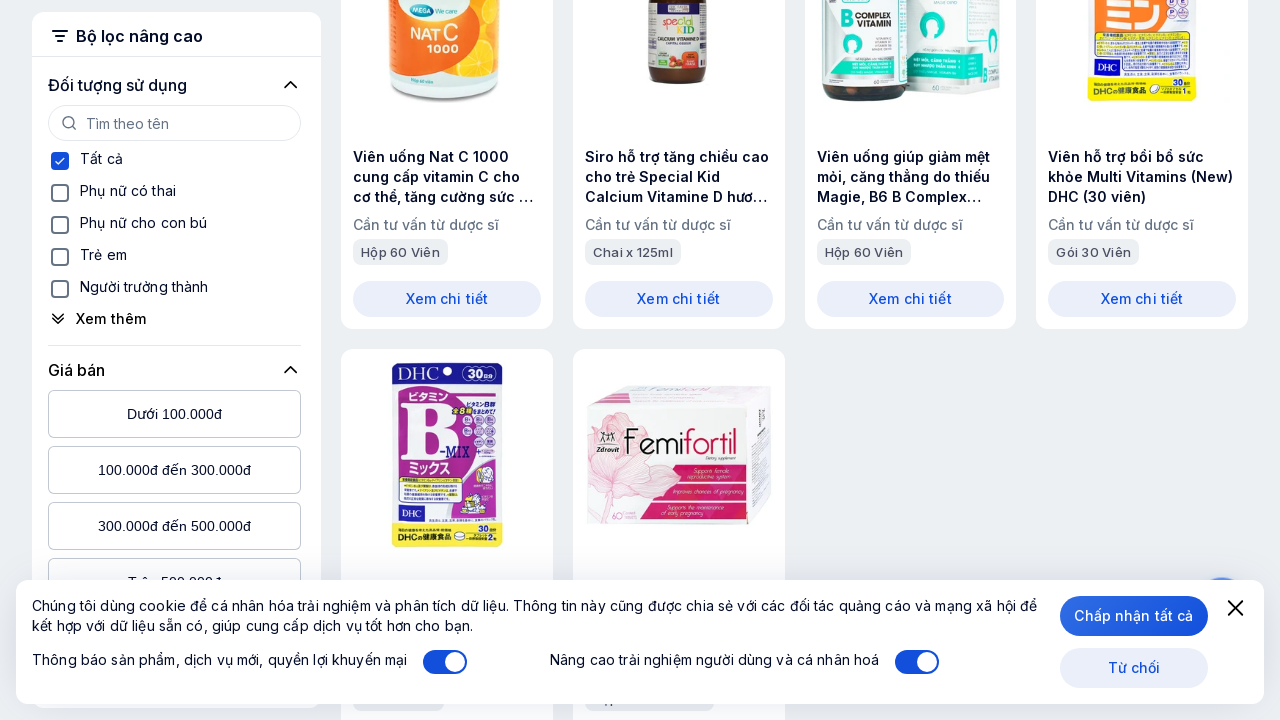

Located 'Xem thêm' (Load more) button (attempt 21/40)
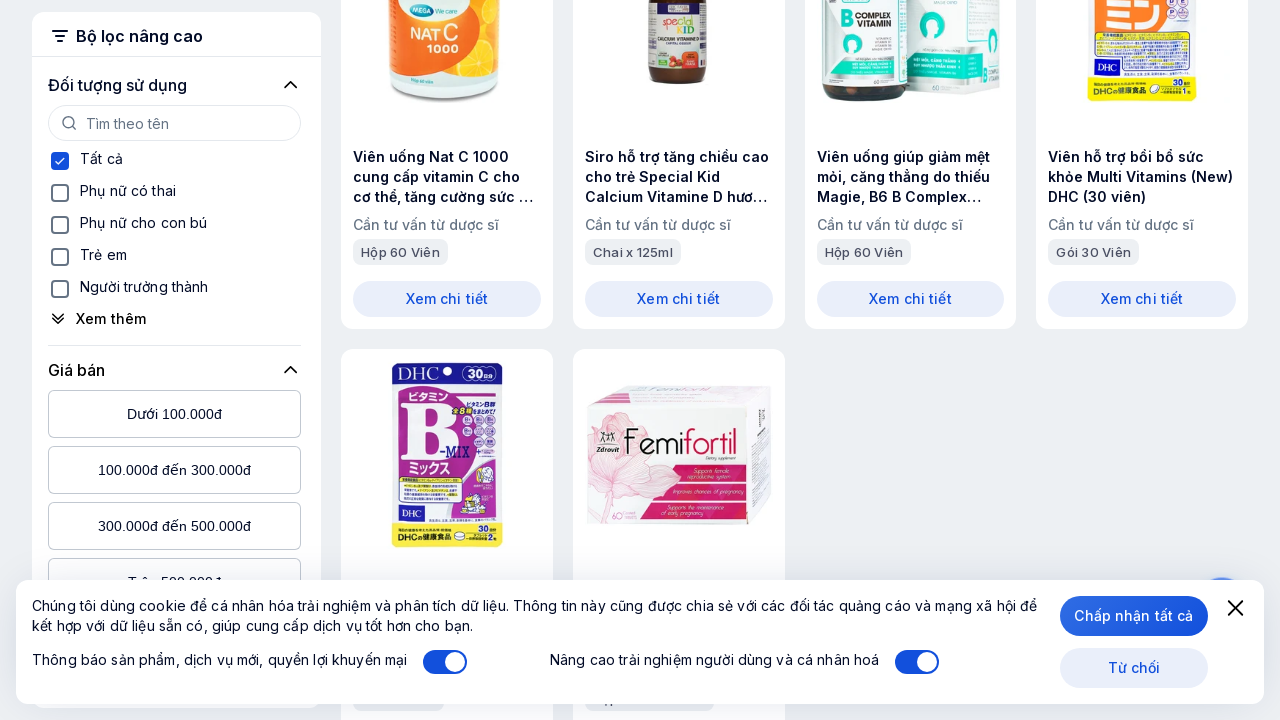

Located 'Xem thêm' (Load more) button (attempt 22/40)
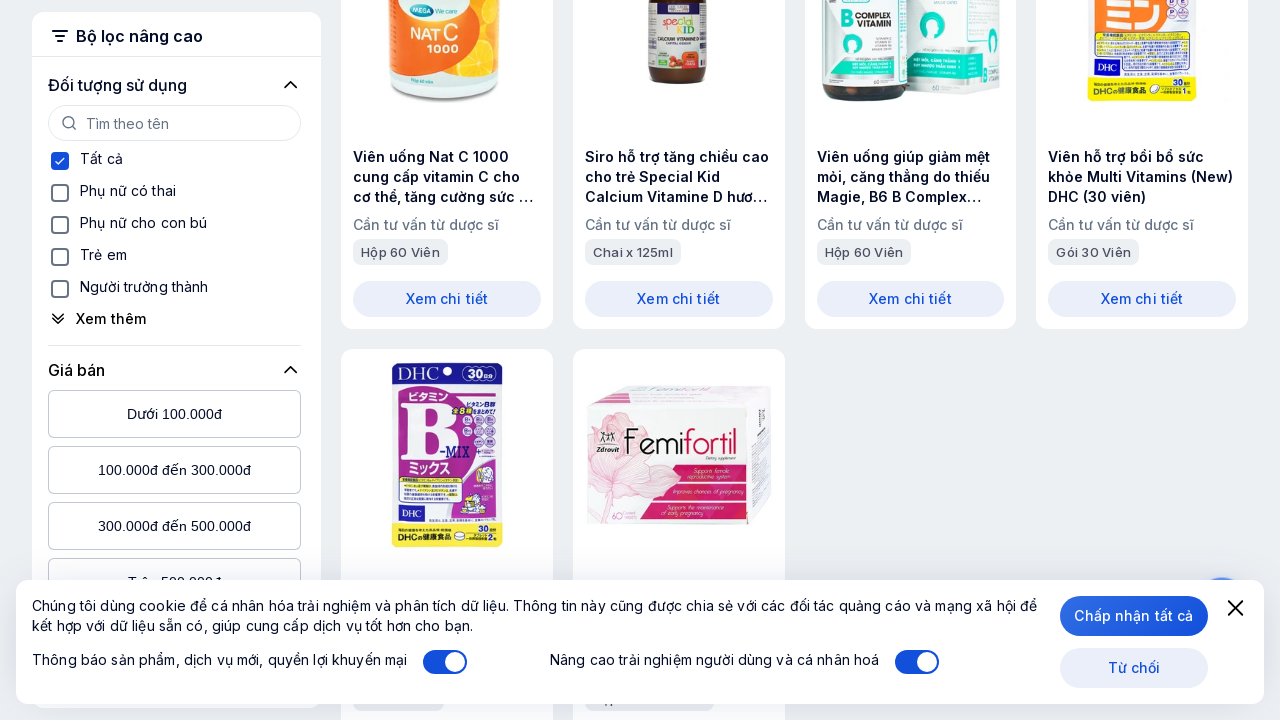

Located 'Xem thêm' (Load more) button (attempt 23/40)
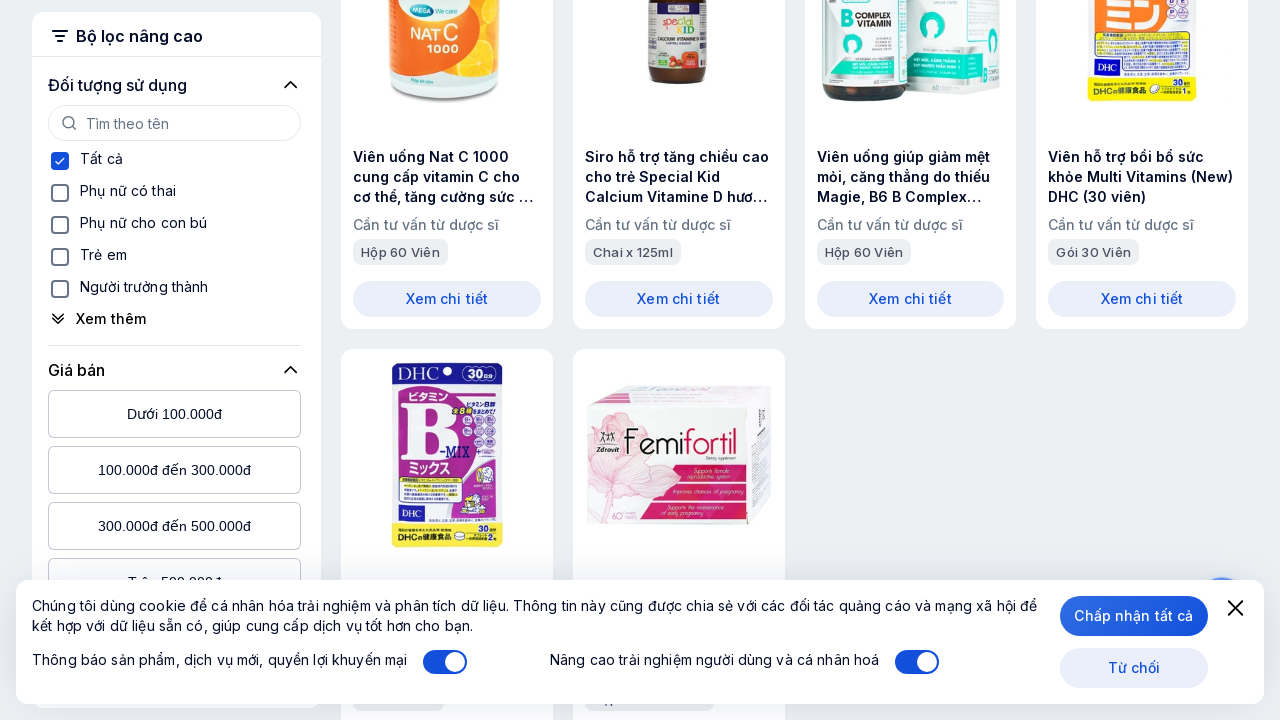

Located 'Xem thêm' (Load more) button (attempt 24/40)
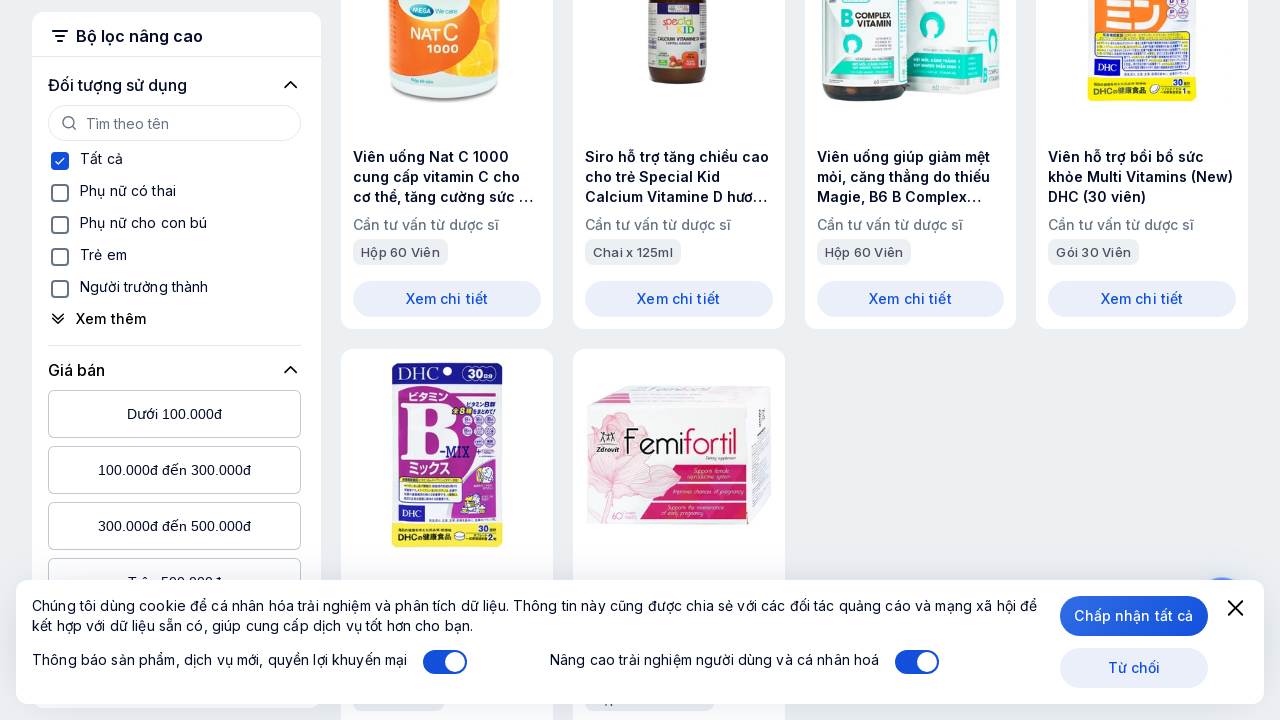

Located 'Xem thêm' (Load more) button (attempt 25/40)
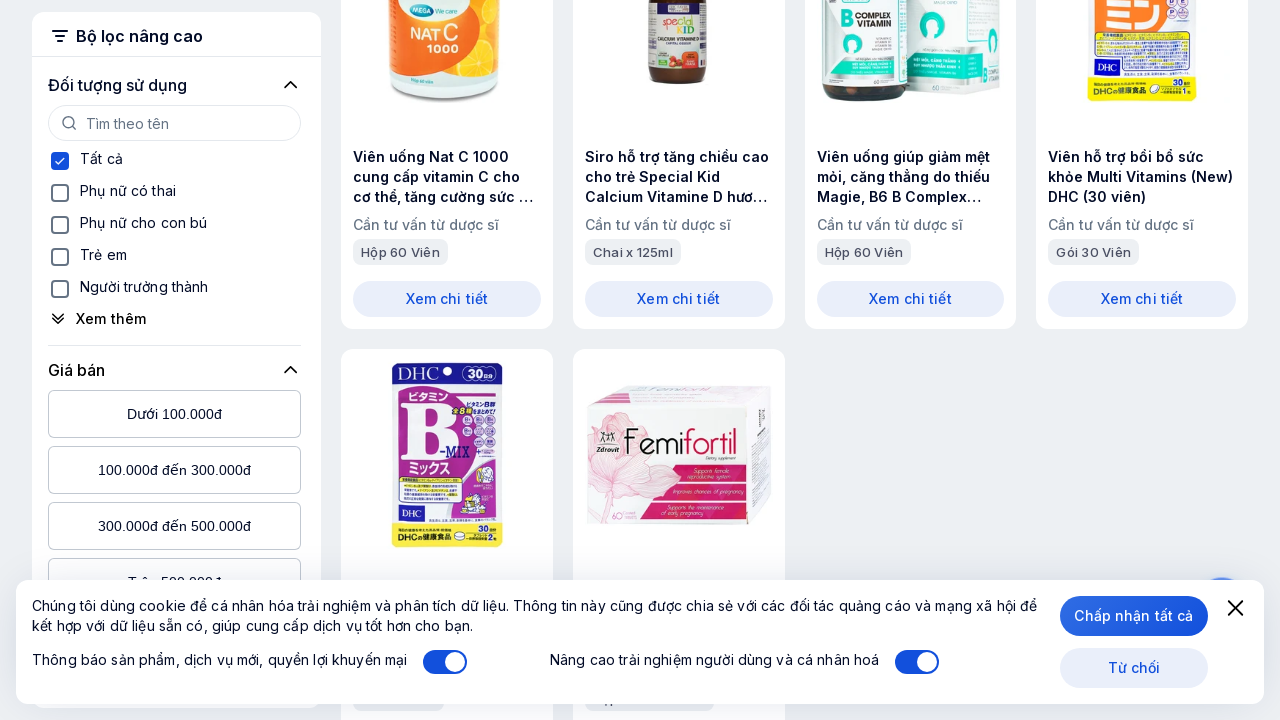

Located 'Xem thêm' (Load more) button (attempt 26/40)
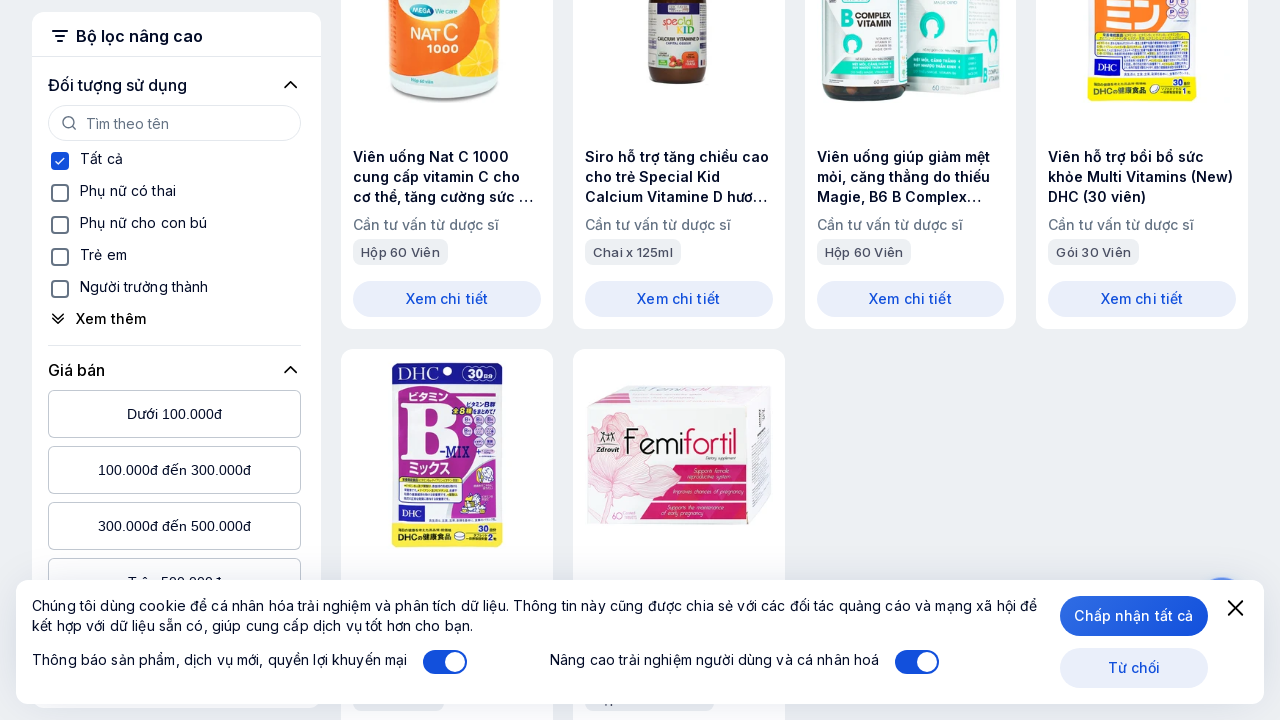

Located 'Xem thêm' (Load more) button (attempt 27/40)
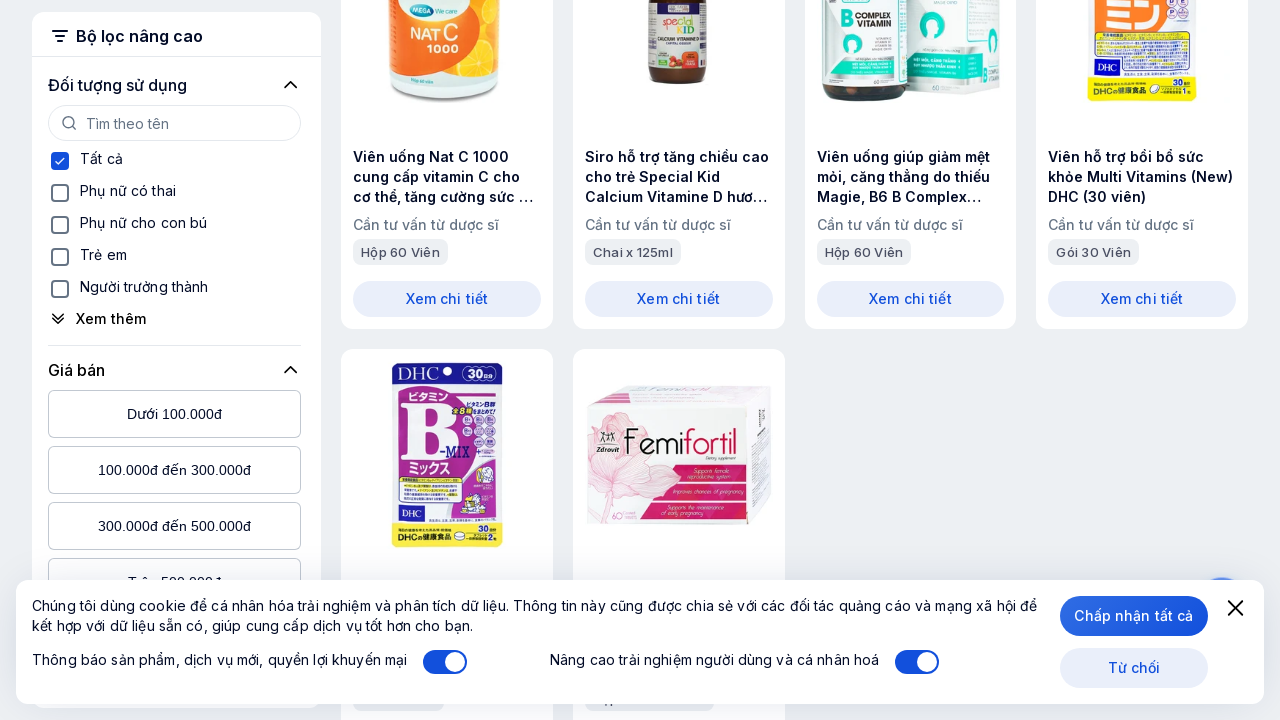

Located 'Xem thêm' (Load more) button (attempt 28/40)
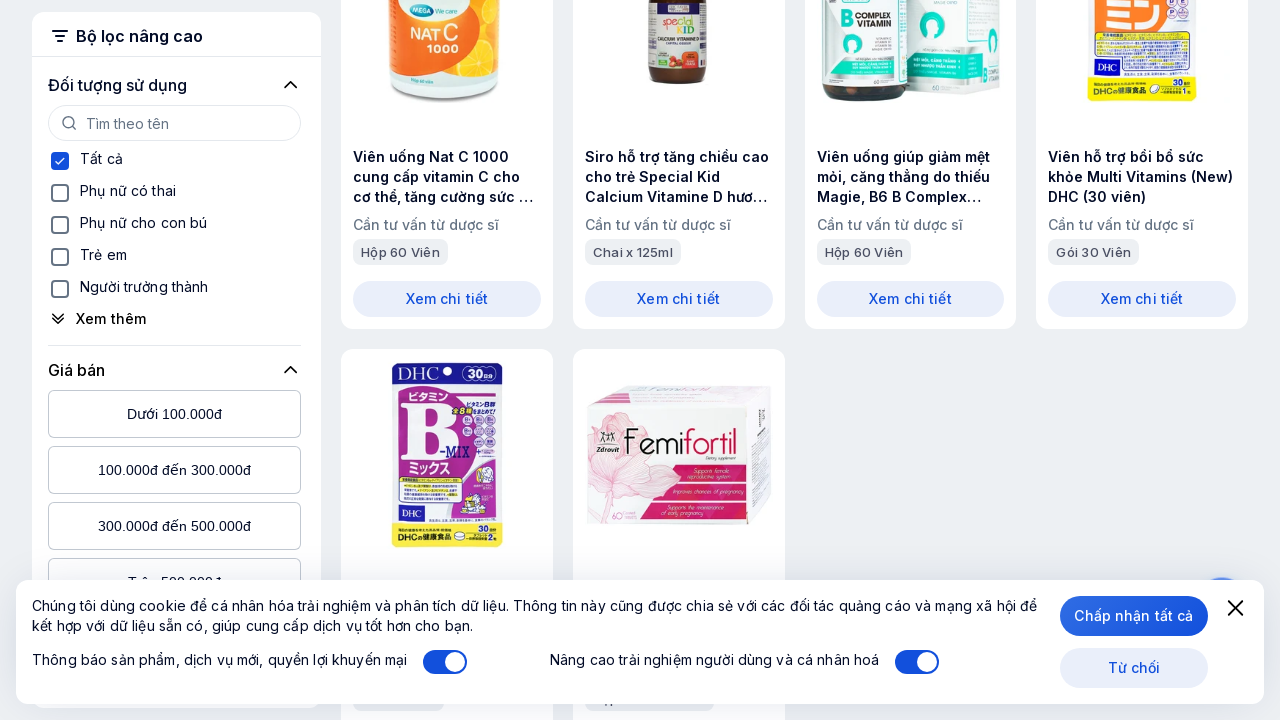

Located 'Xem thêm' (Load more) button (attempt 29/40)
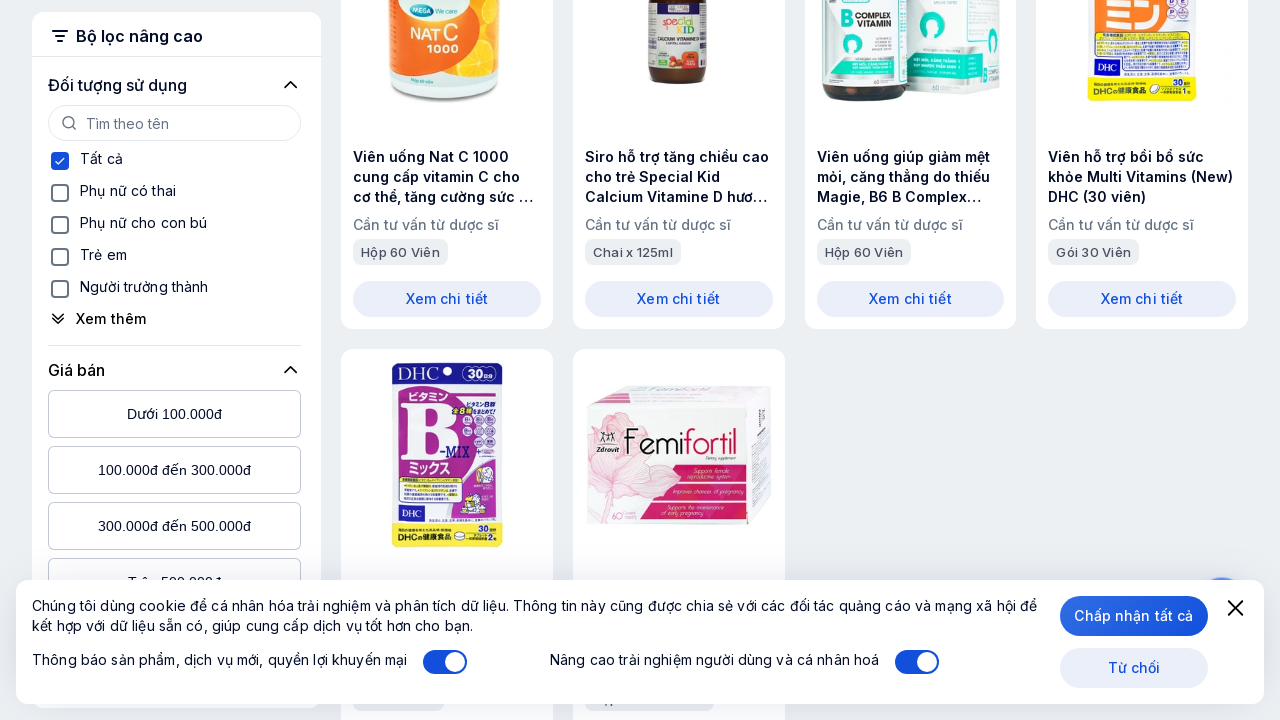

Located 'Xem thêm' (Load more) button (attempt 30/40)
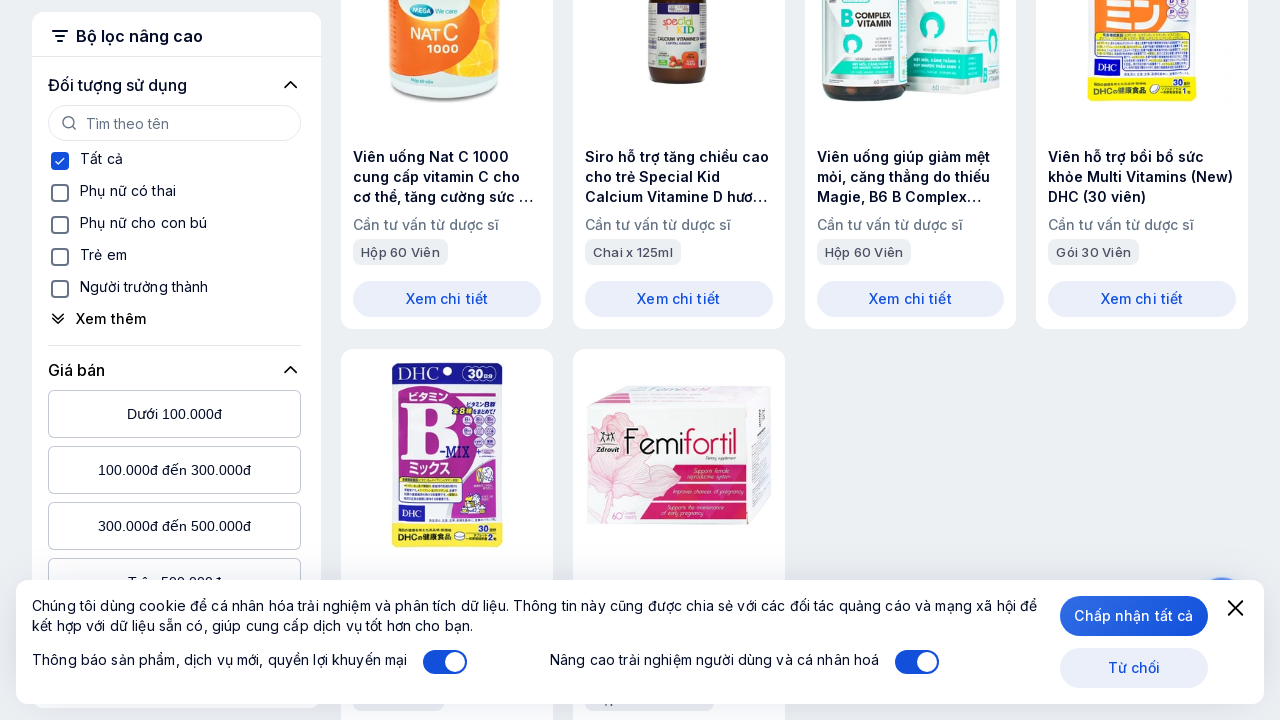

Located 'Xem thêm' (Load more) button (attempt 31/40)
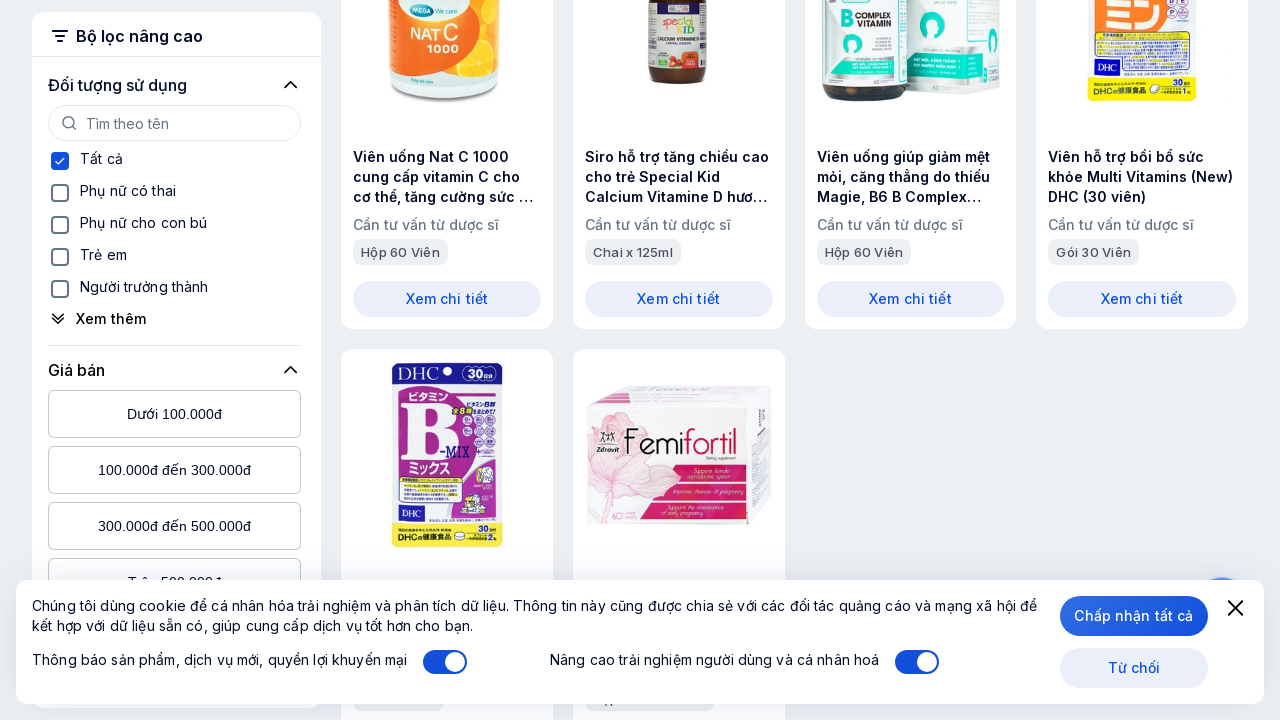

Located 'Xem thêm' (Load more) button (attempt 32/40)
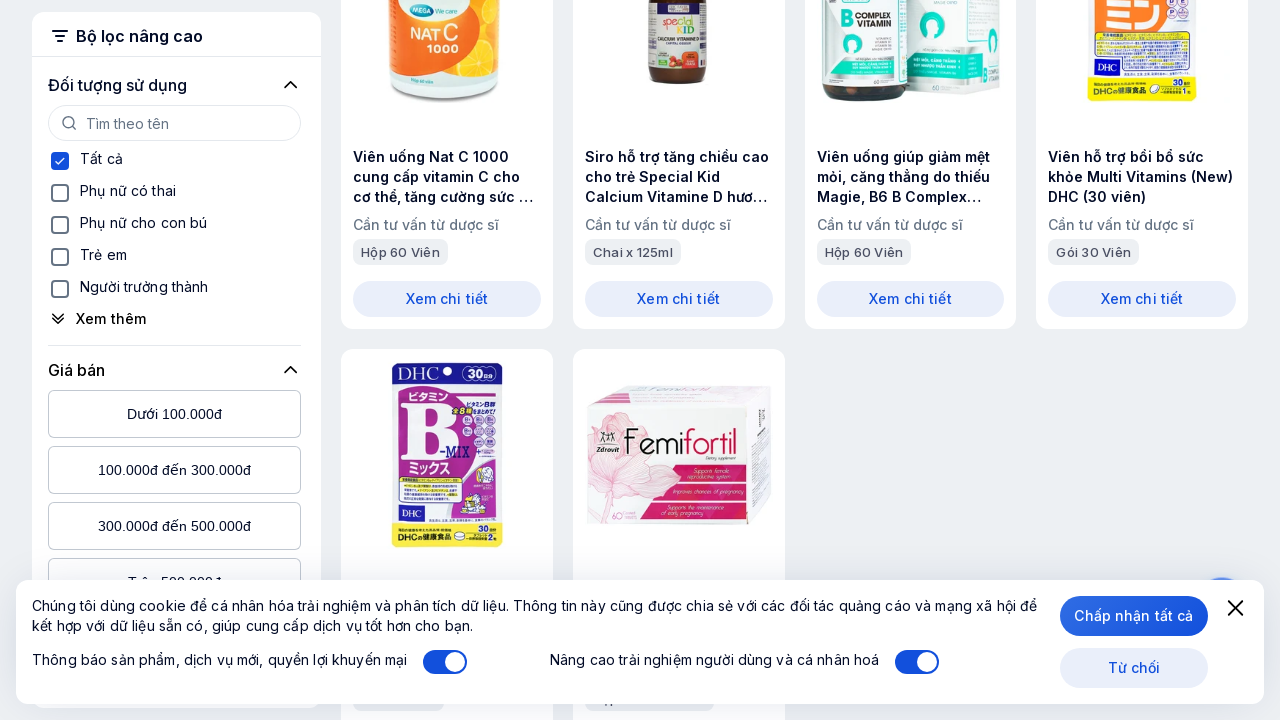

Located 'Xem thêm' (Load more) button (attempt 33/40)
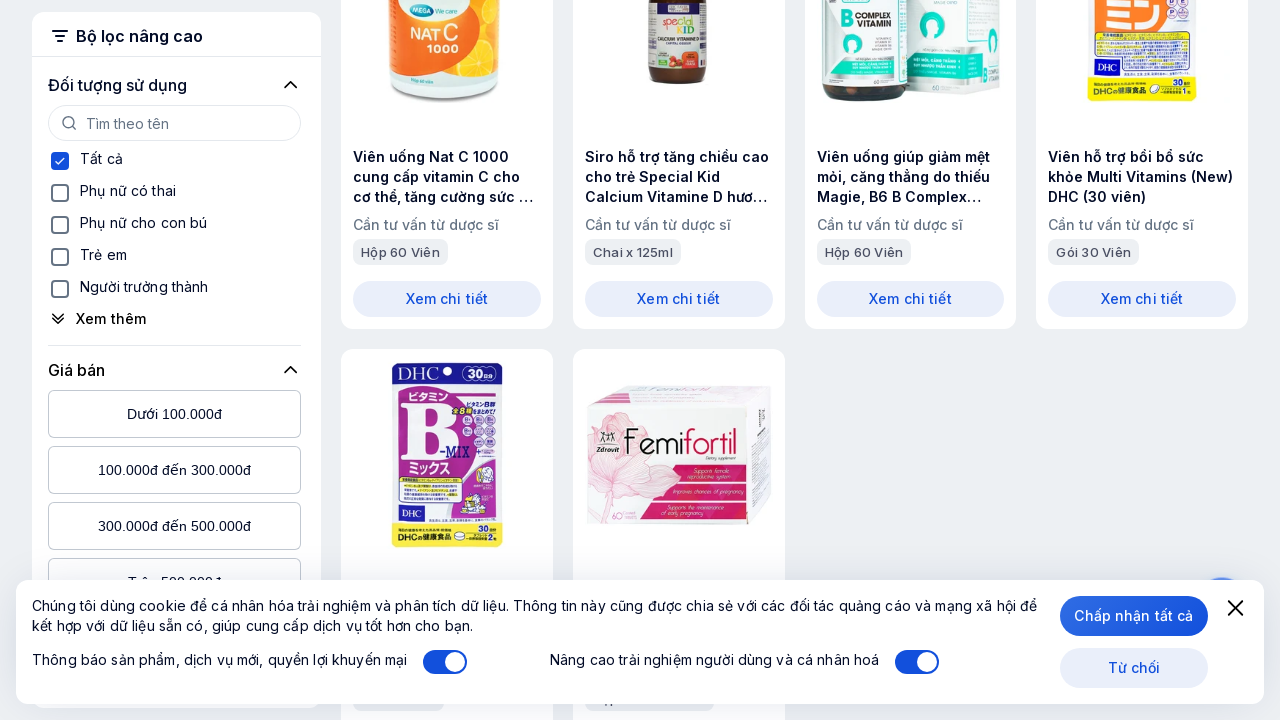

Located 'Xem thêm' (Load more) button (attempt 34/40)
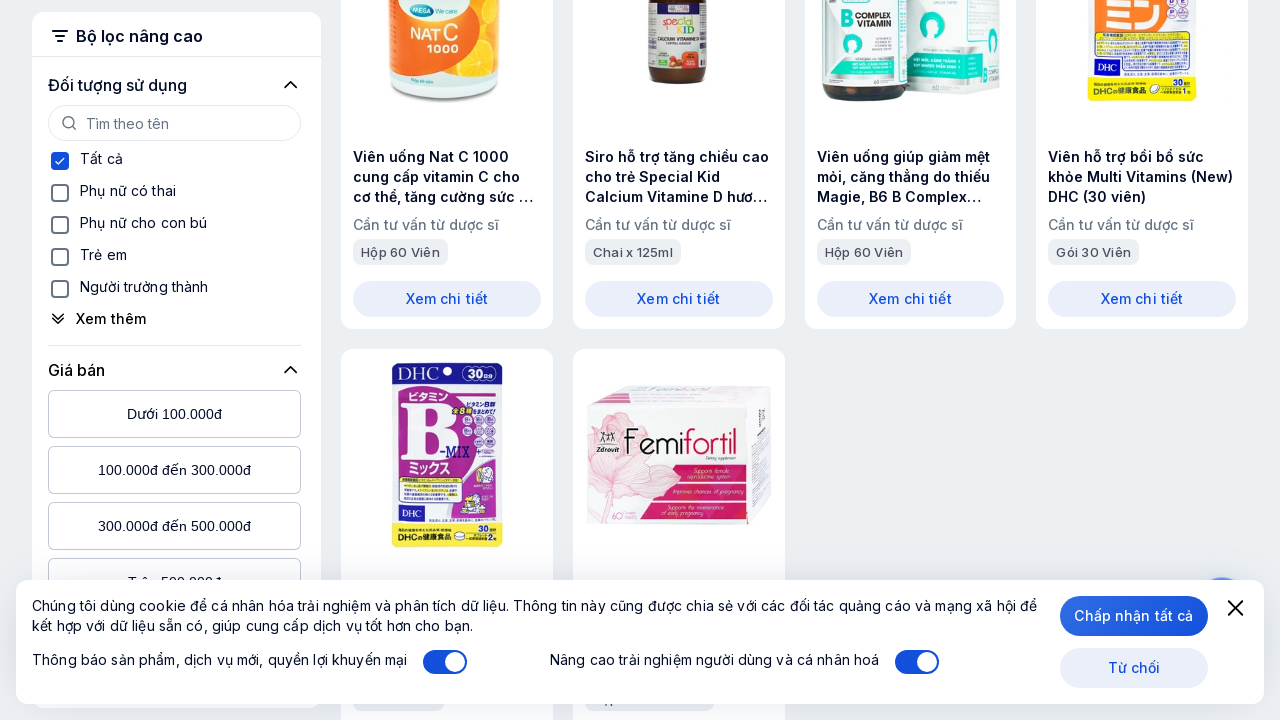

Located 'Xem thêm' (Load more) button (attempt 35/40)
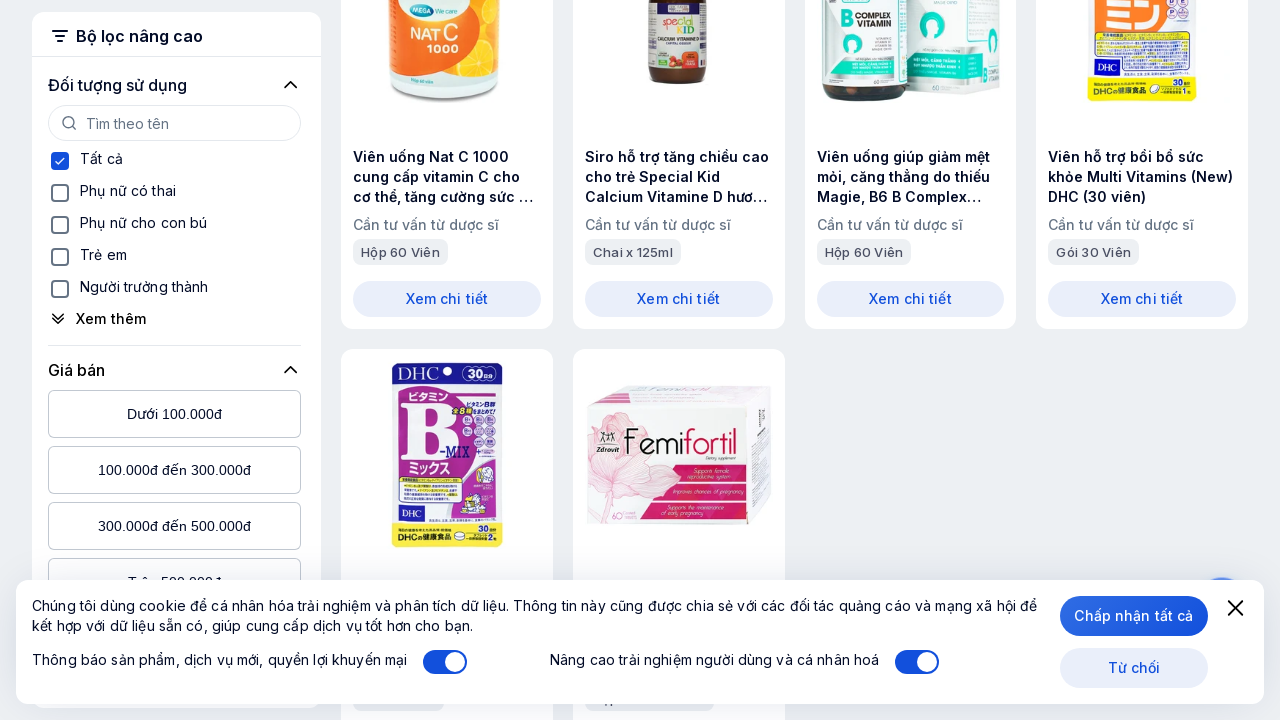

Located 'Xem thêm' (Load more) button (attempt 36/40)
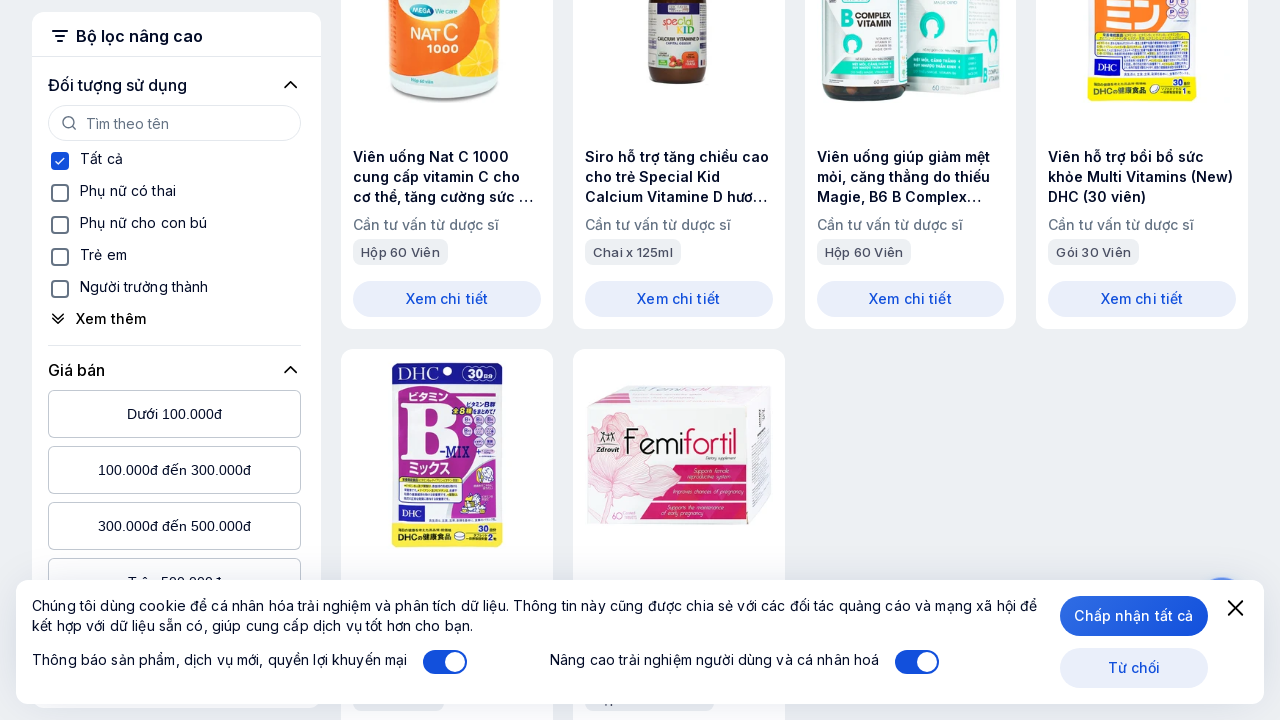

Located 'Xem thêm' (Load more) button (attempt 37/40)
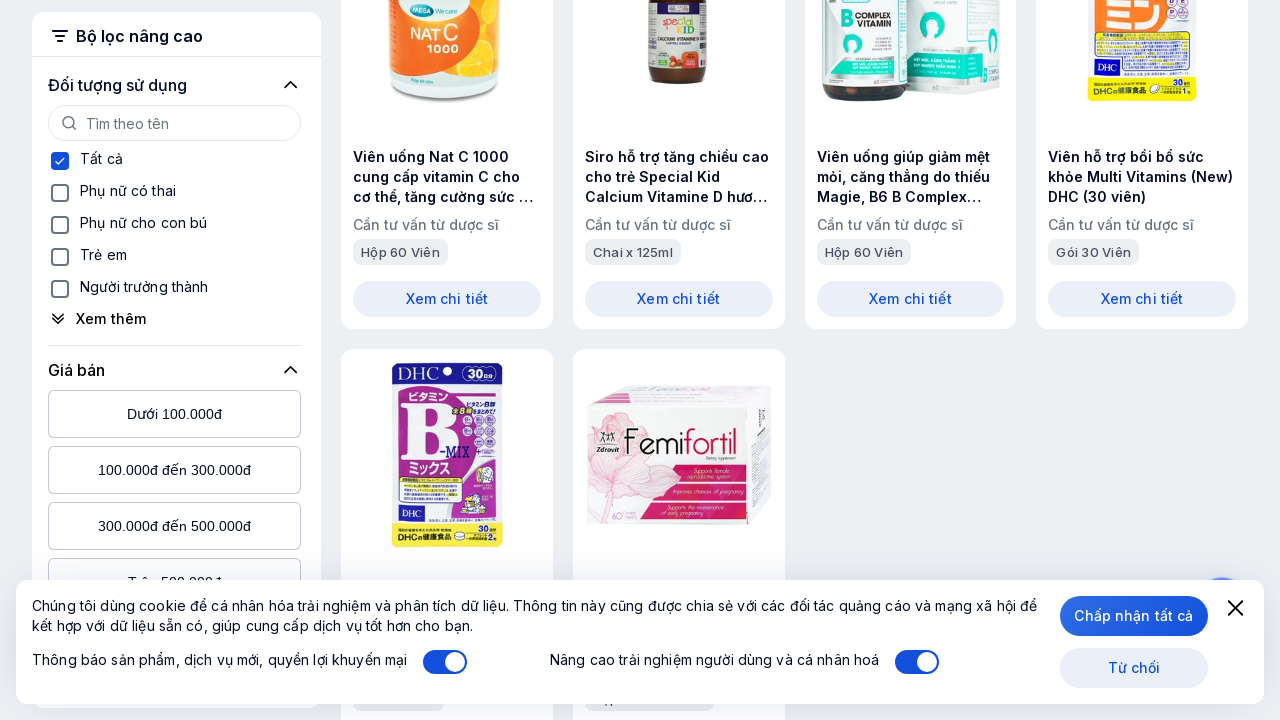

Located 'Xem thêm' (Load more) button (attempt 38/40)
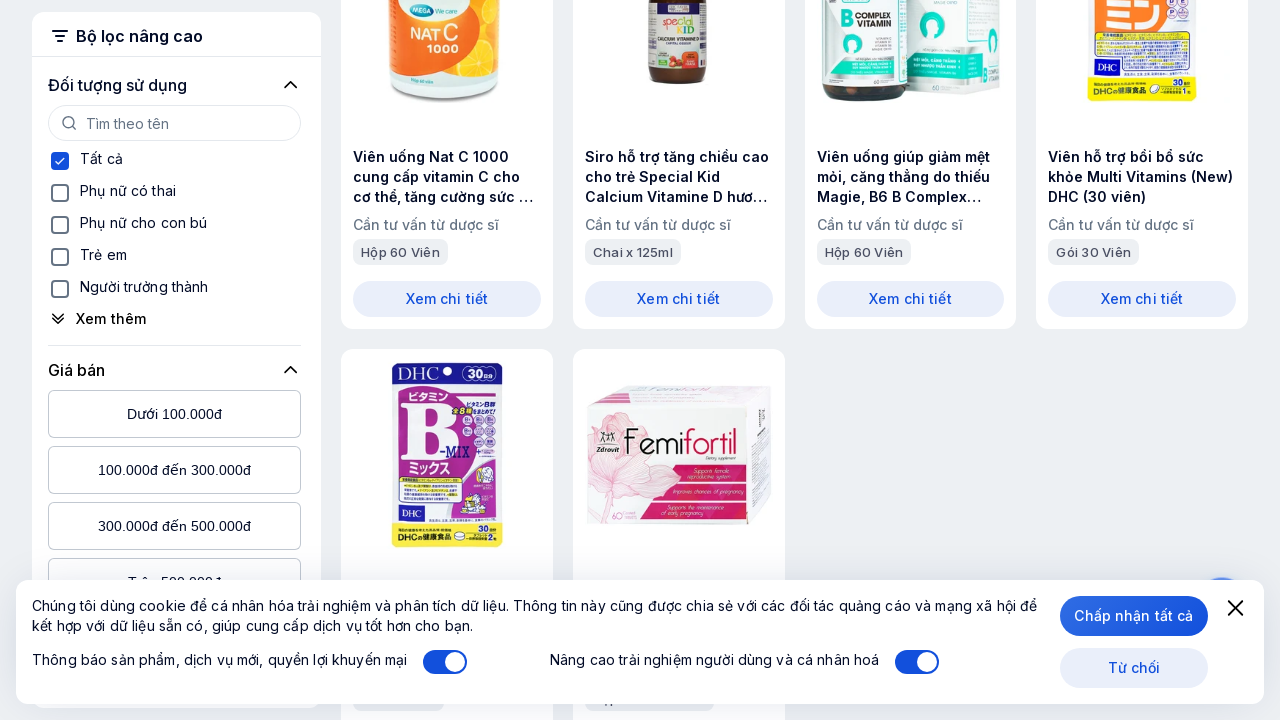

Located 'Xem thêm' (Load more) button (attempt 39/40)
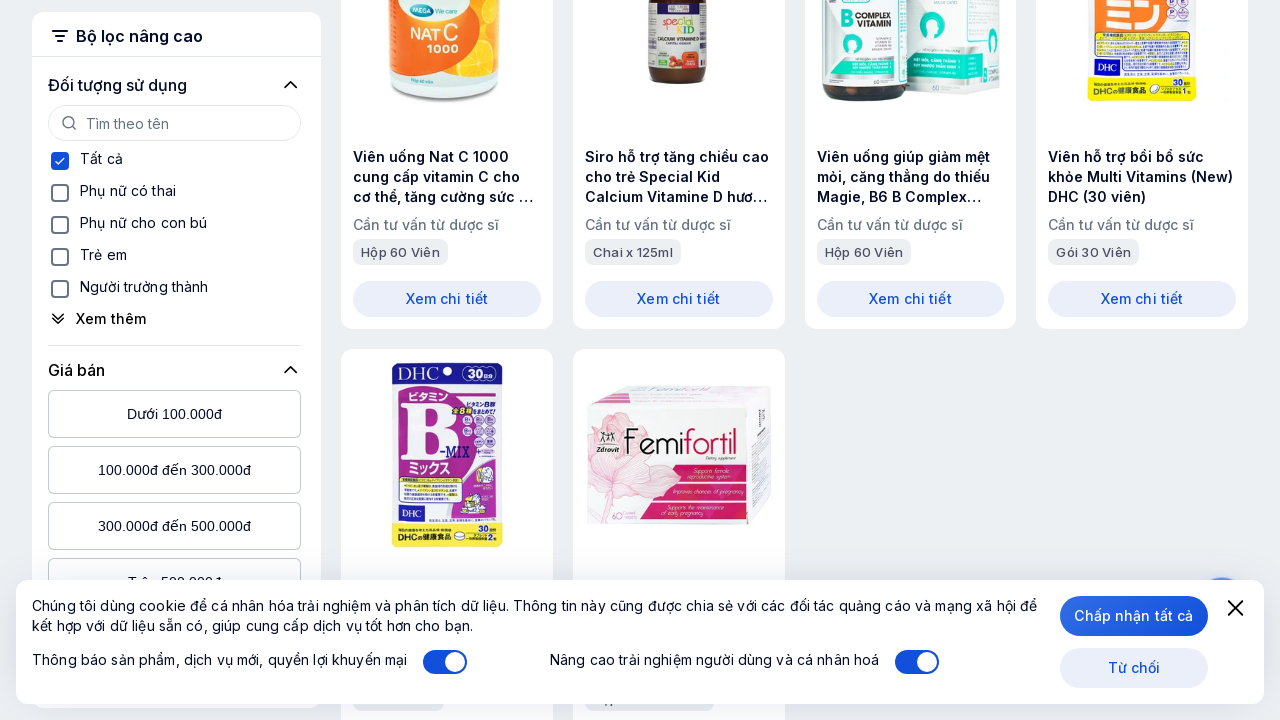

Located 'Xem thêm' (Load more) button (attempt 40/40)
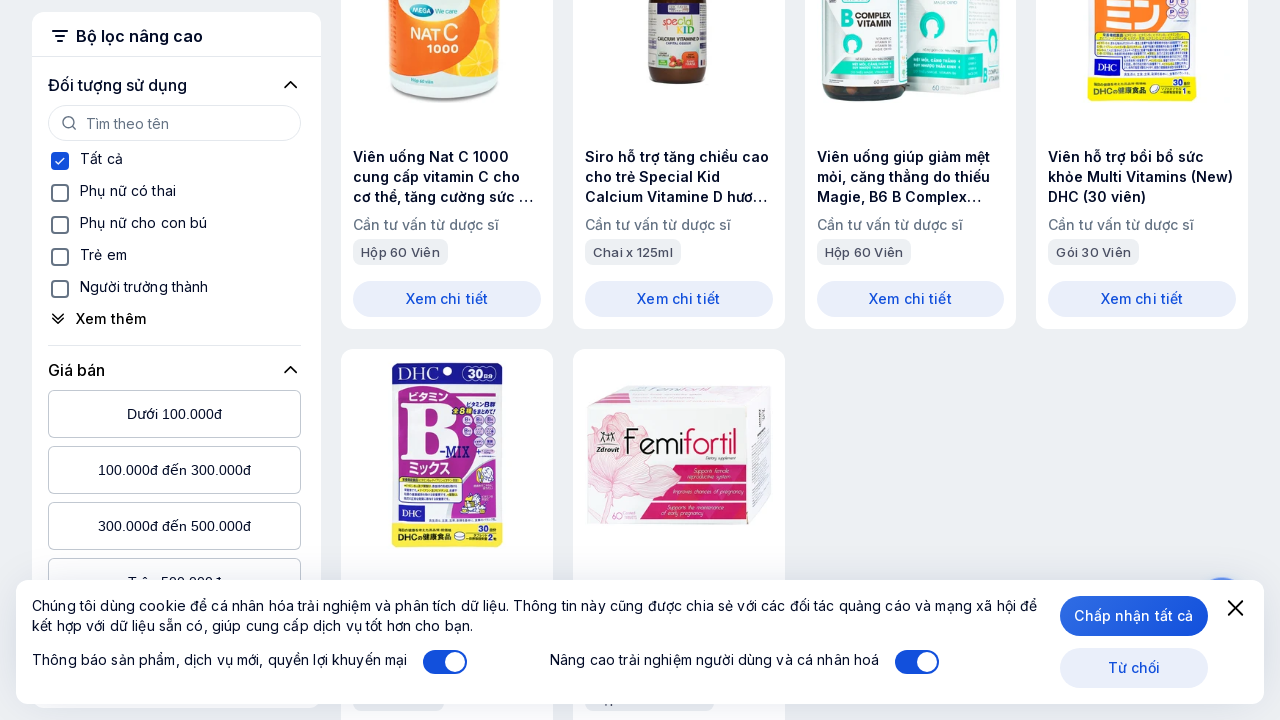

Scrolled down with arrow key (scroll 1/50)
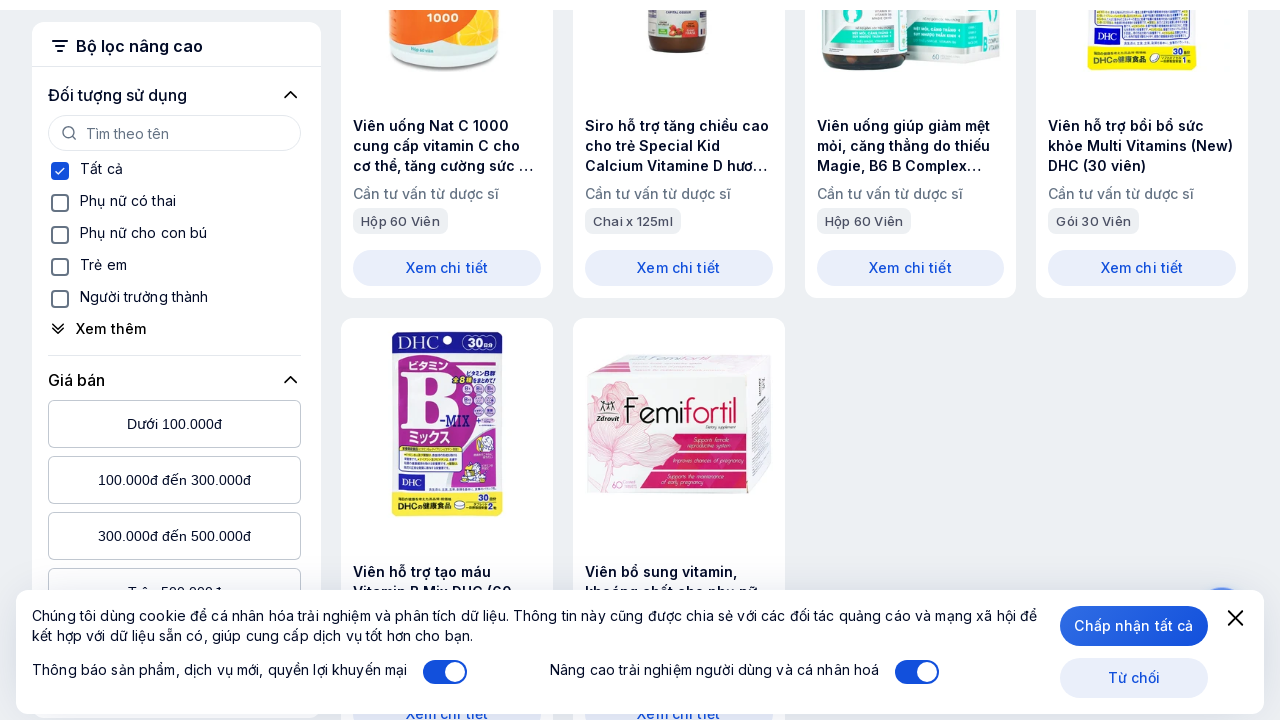

Waited 10ms for lazy-loaded content
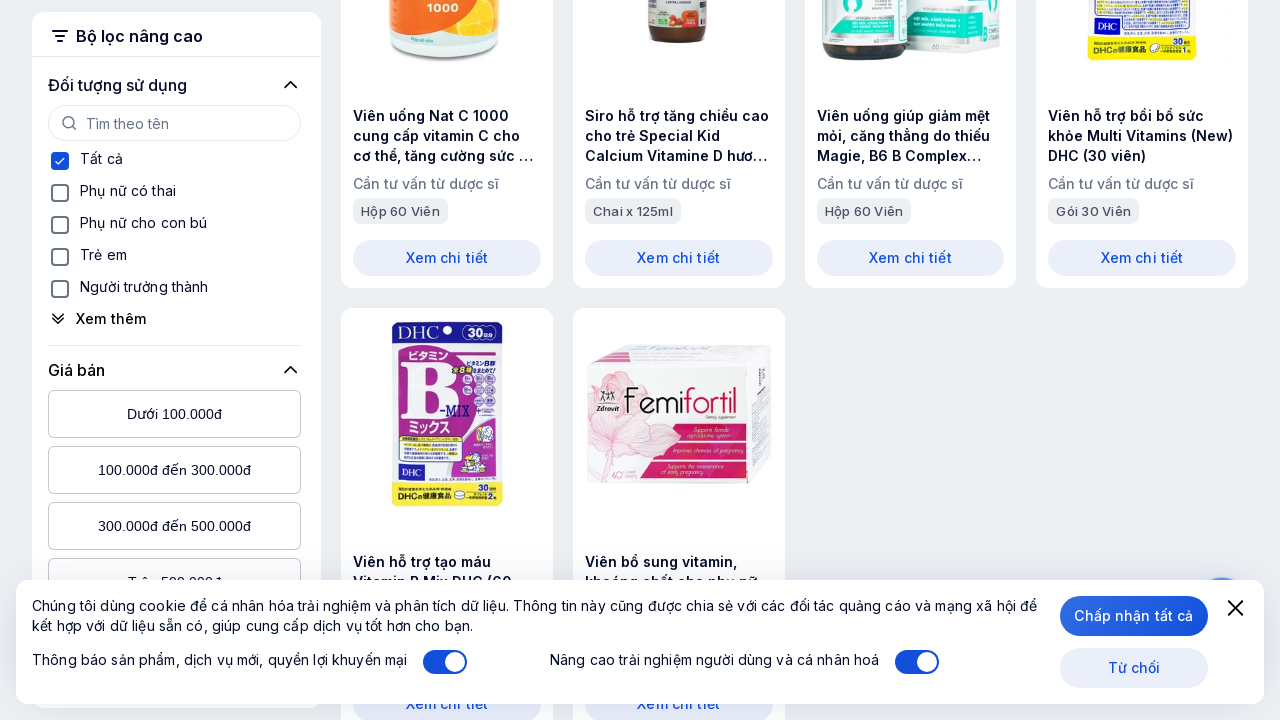

Scrolled down with arrow key (scroll 2/50)
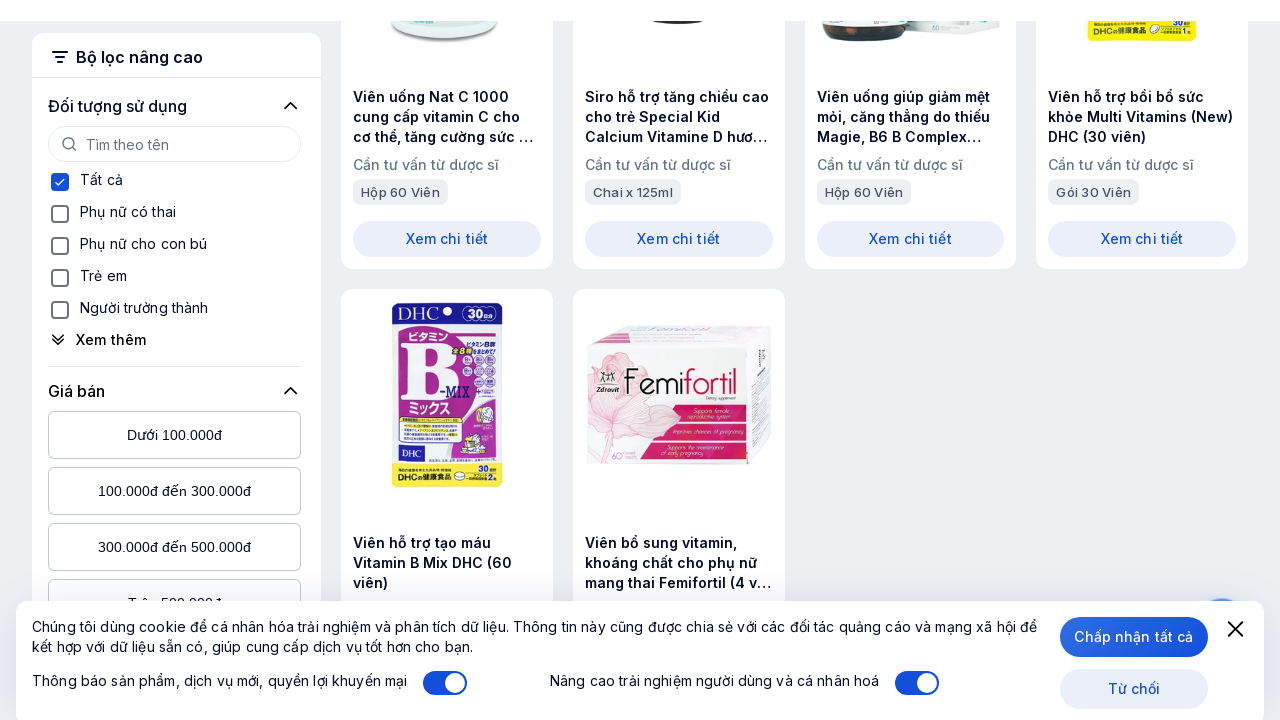

Waited 10ms for lazy-loaded content
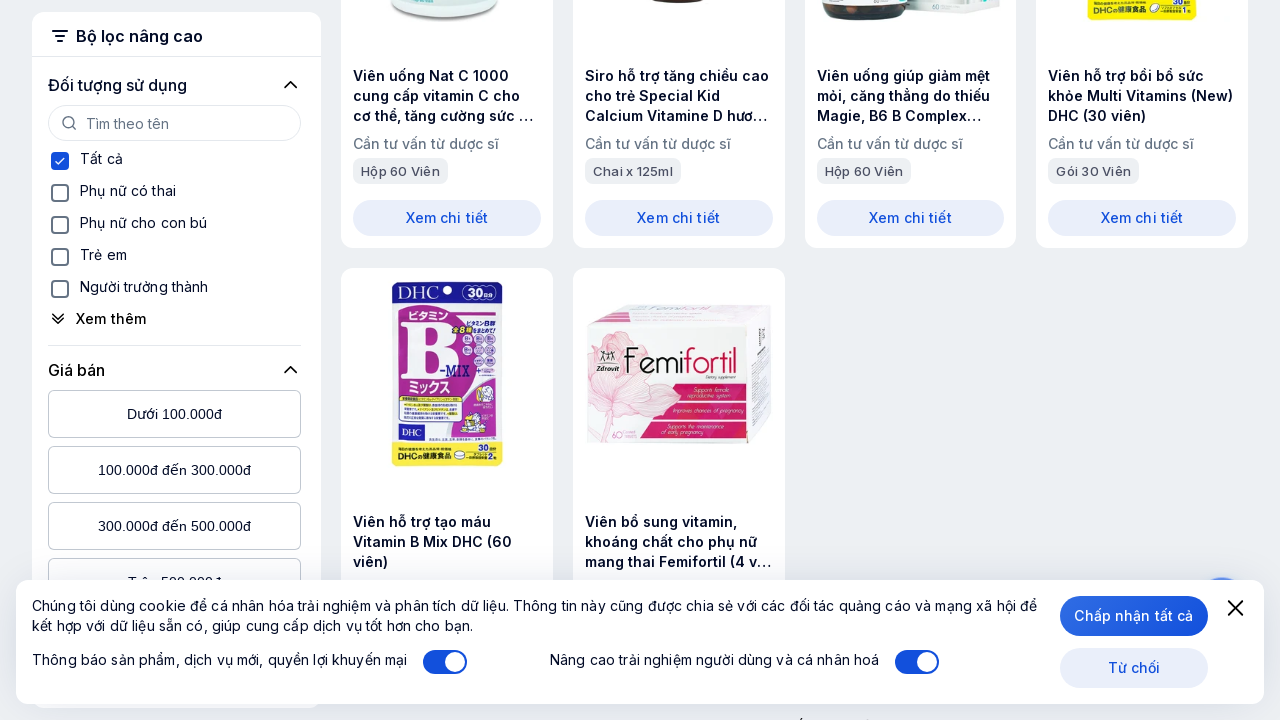

Scrolled down with arrow key (scroll 3/50)
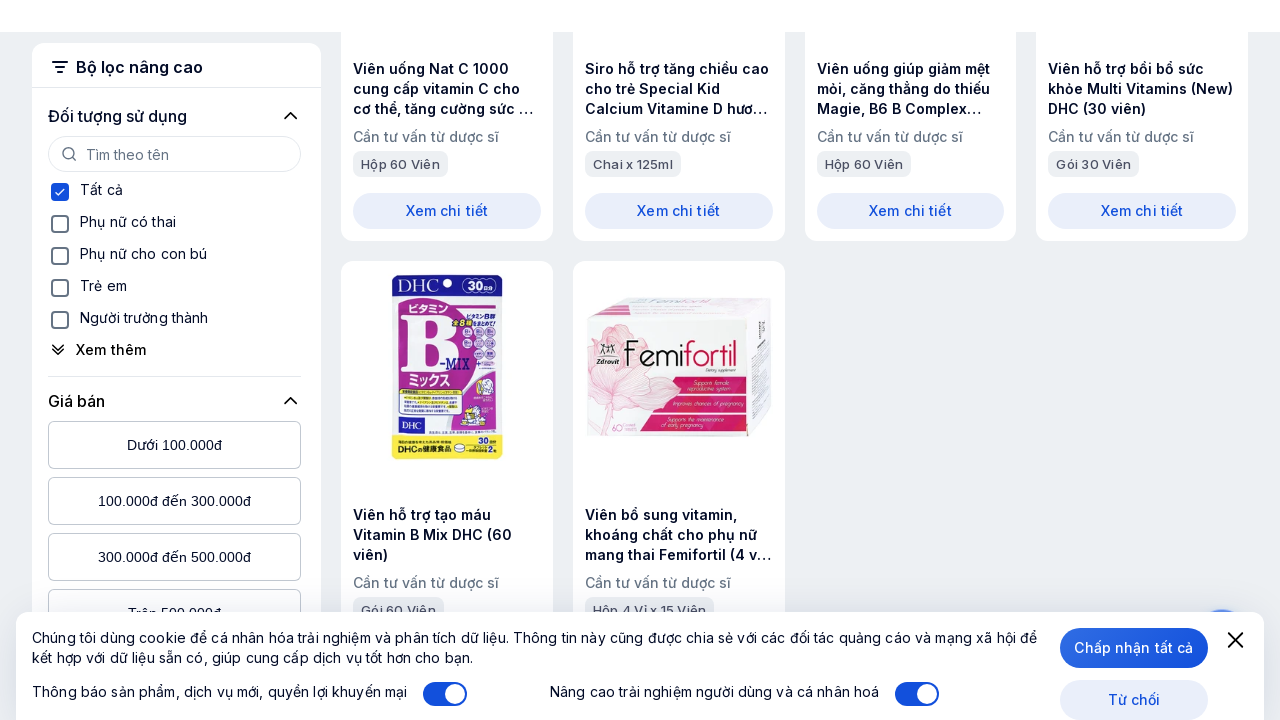

Waited 10ms for lazy-loaded content
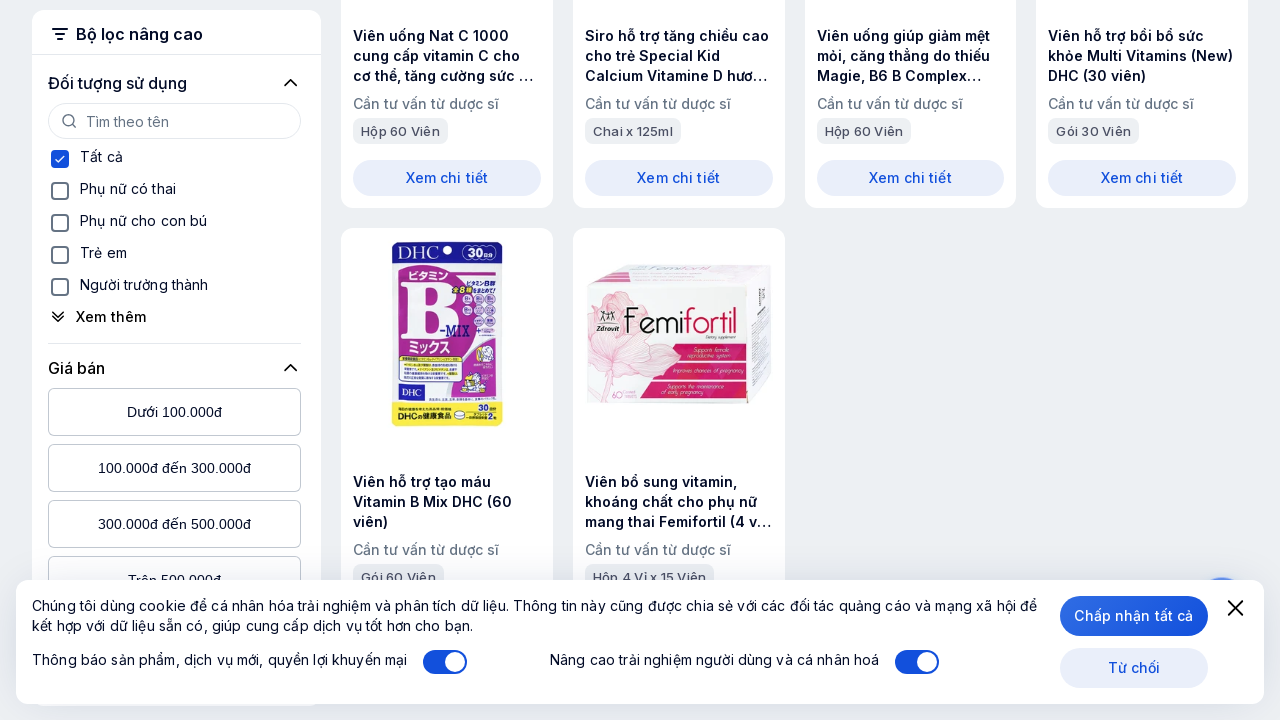

Scrolled down with arrow key (scroll 4/50)
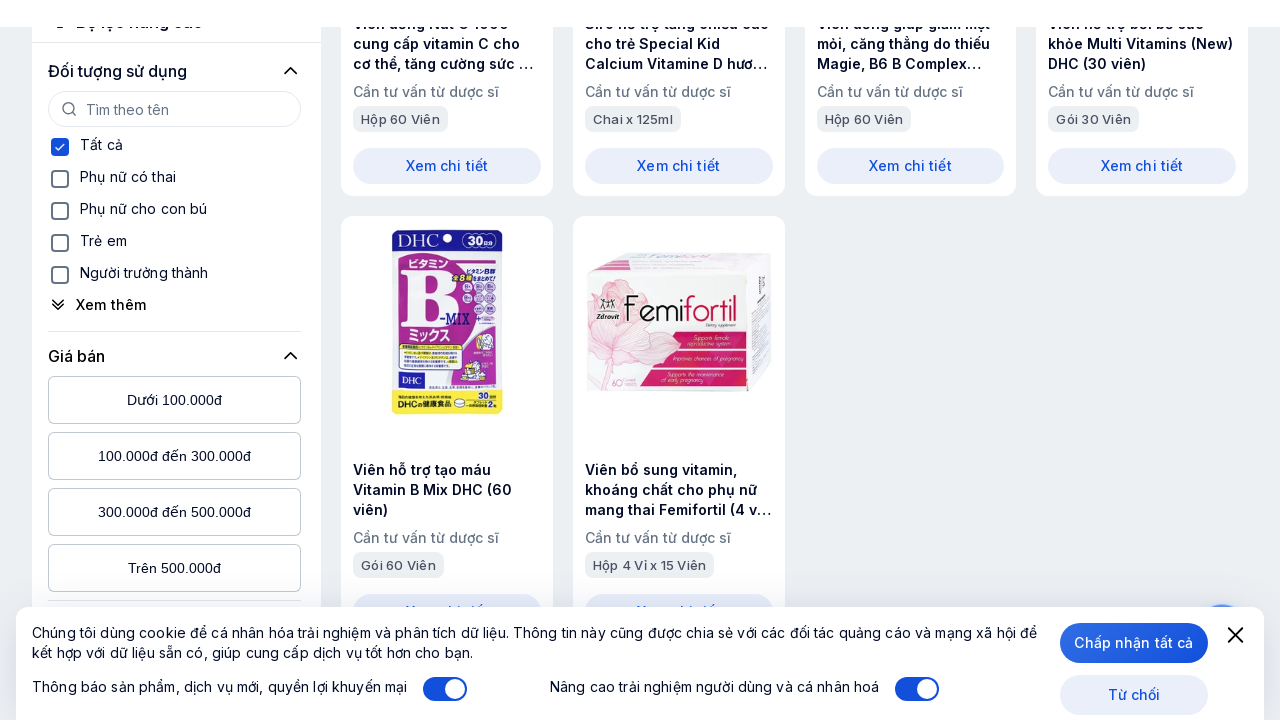

Waited 10ms for lazy-loaded content
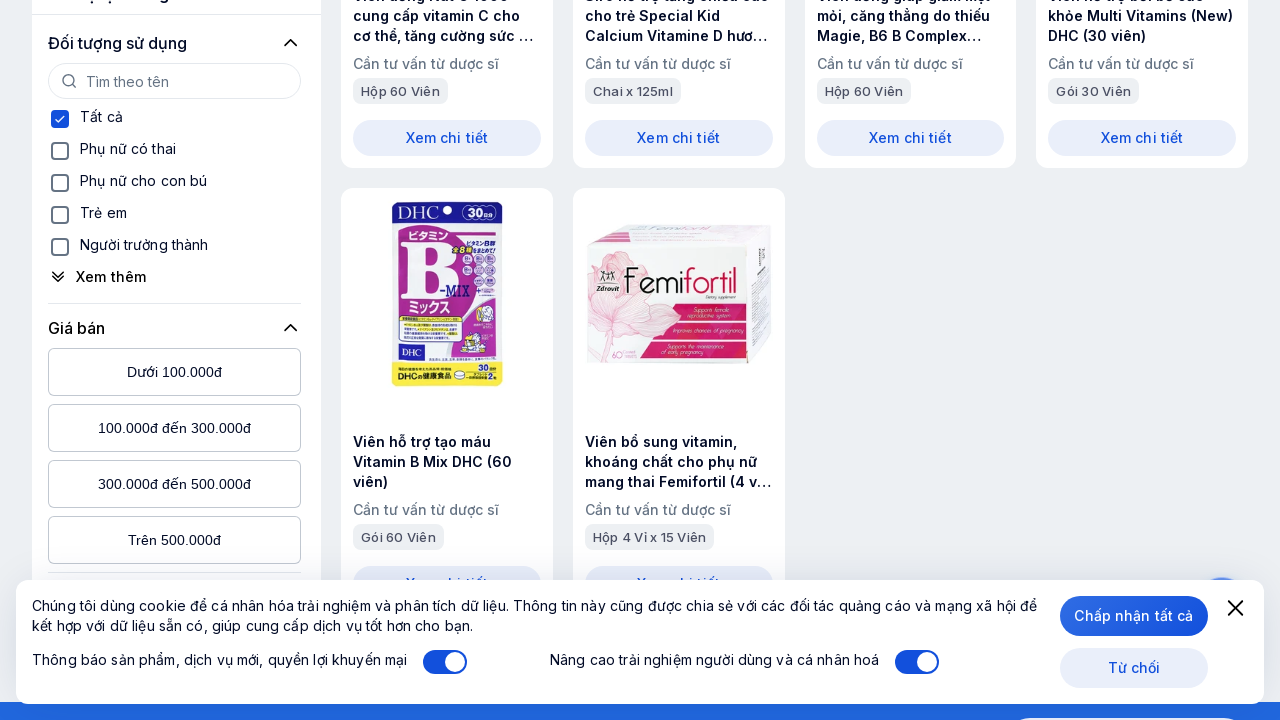

Scrolled down with arrow key (scroll 5/50)
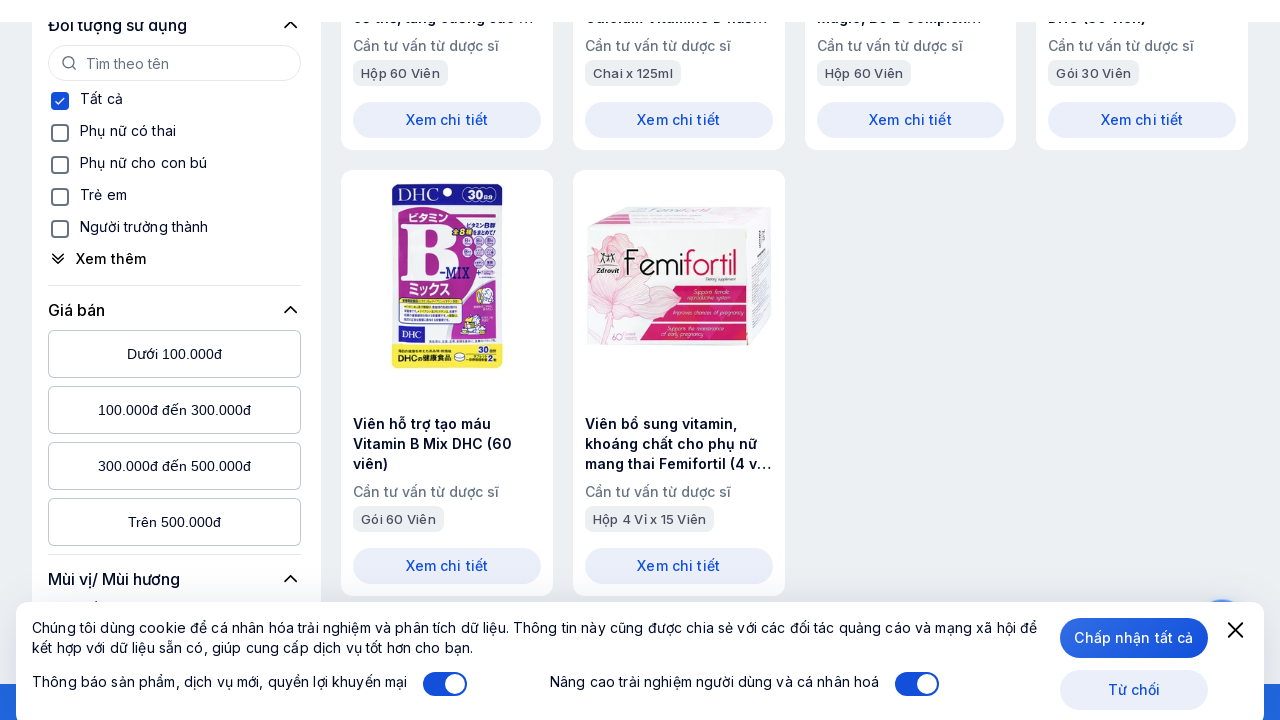

Waited 10ms for lazy-loaded content
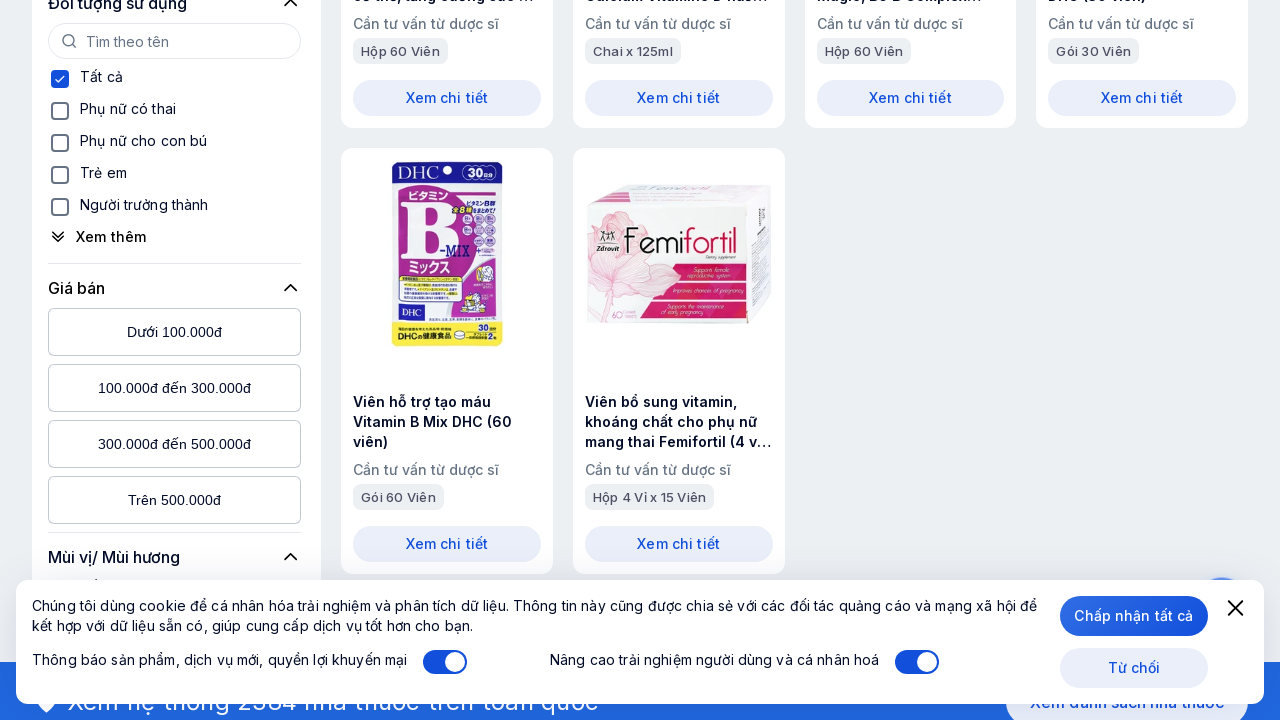

Scrolled down with arrow key (scroll 6/50)
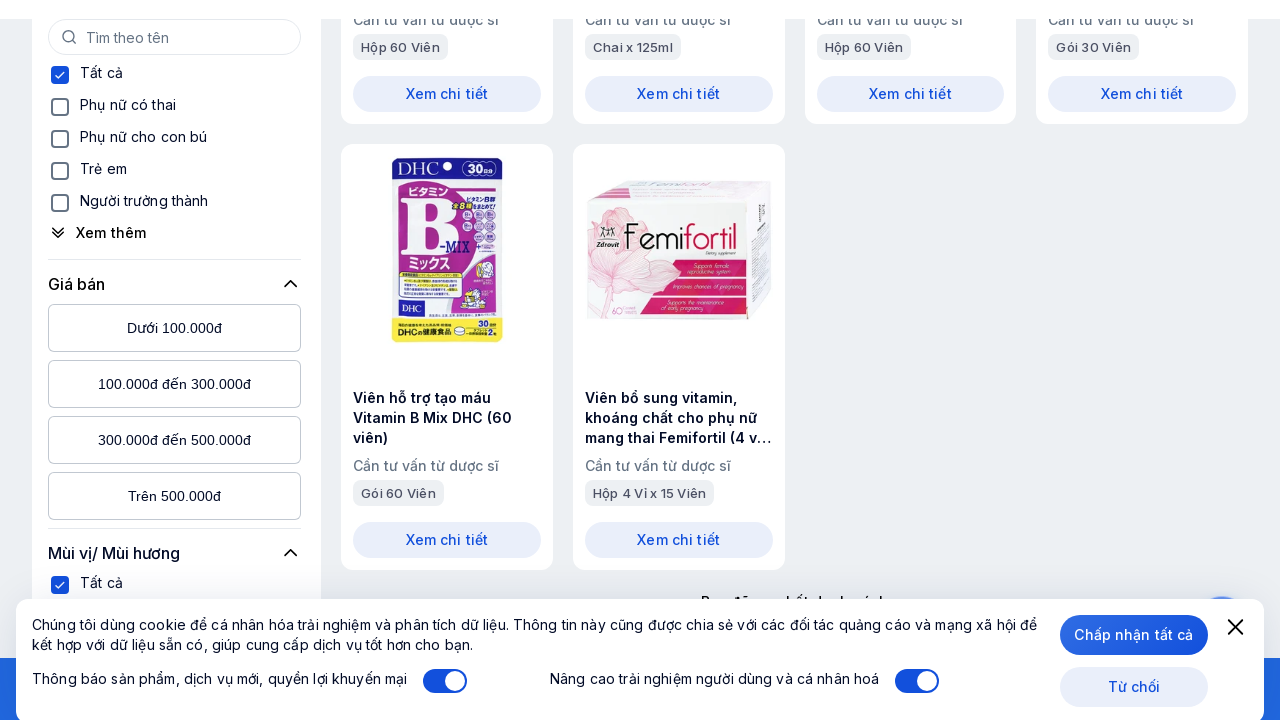

Waited 10ms for lazy-loaded content
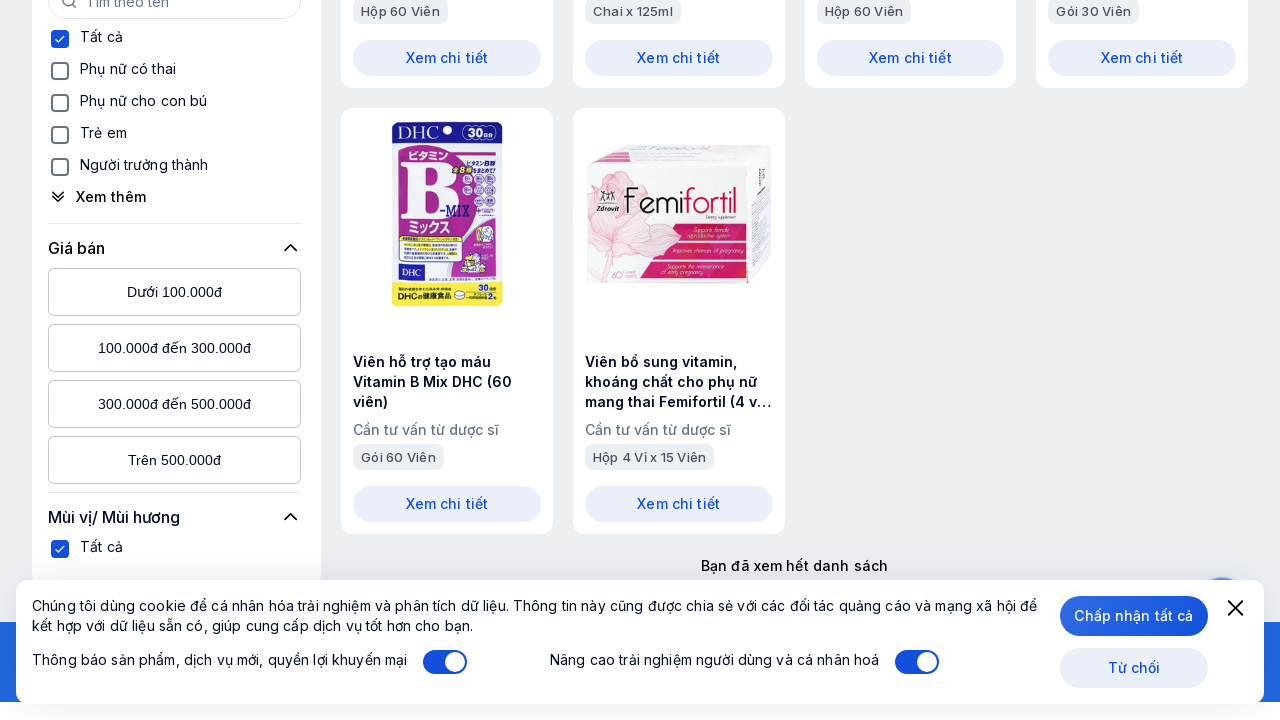

Scrolled down with arrow key (scroll 7/50)
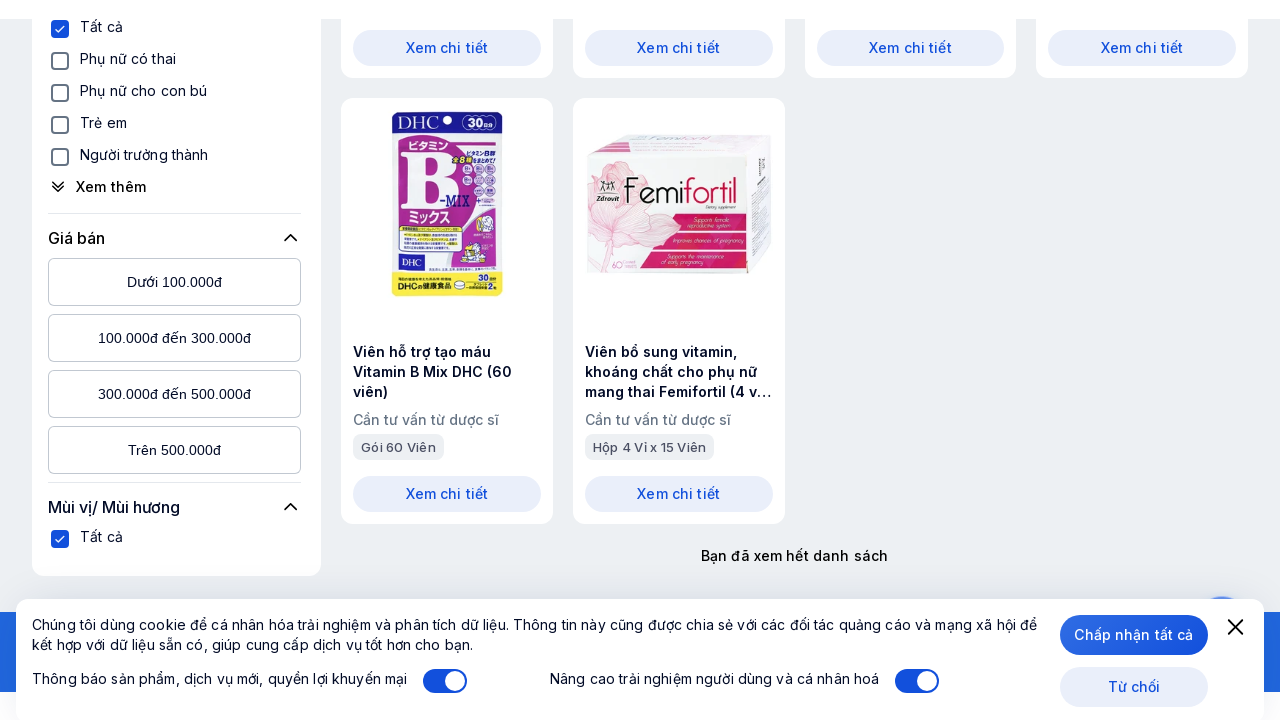

Waited 10ms for lazy-loaded content
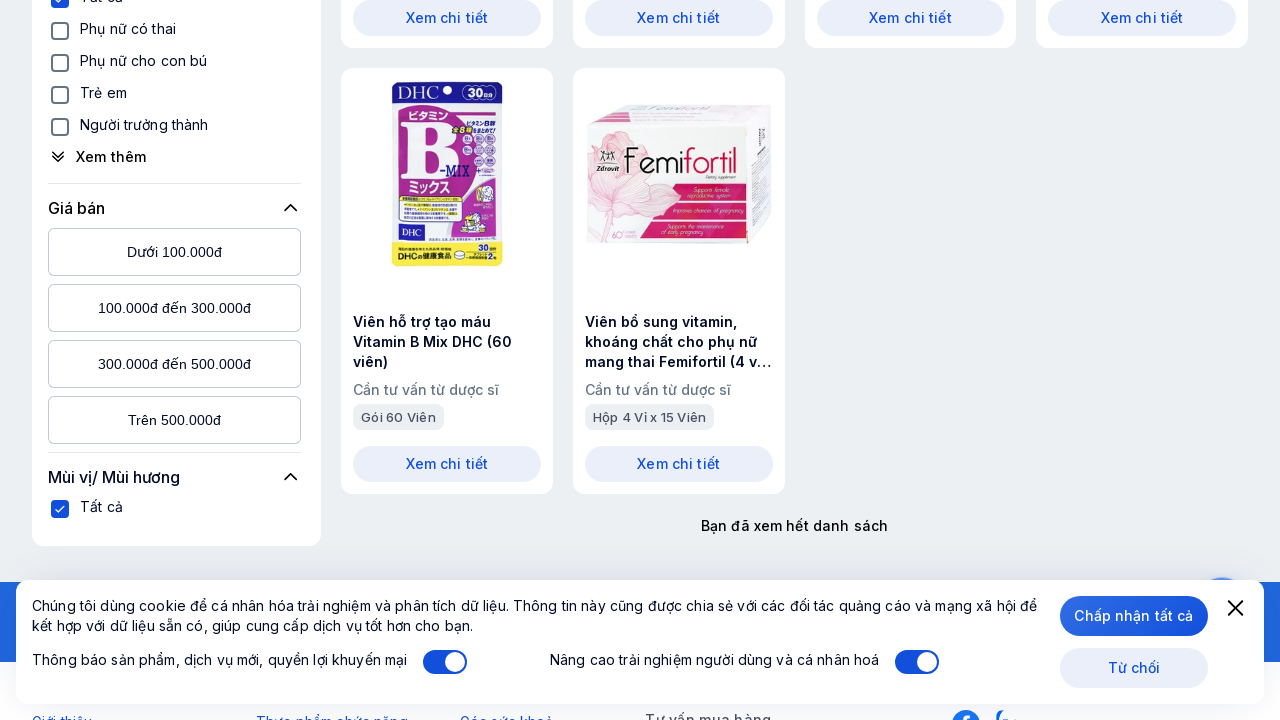

Scrolled down with arrow key (scroll 8/50)
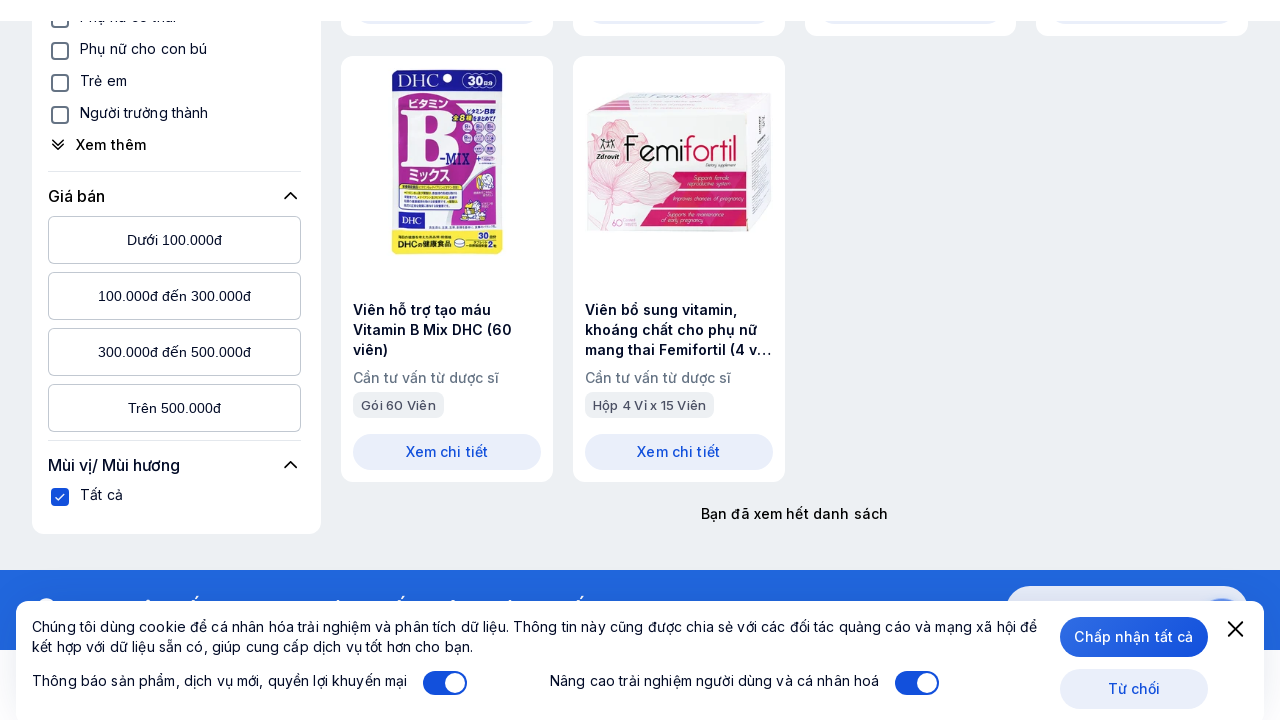

Waited 10ms for lazy-loaded content
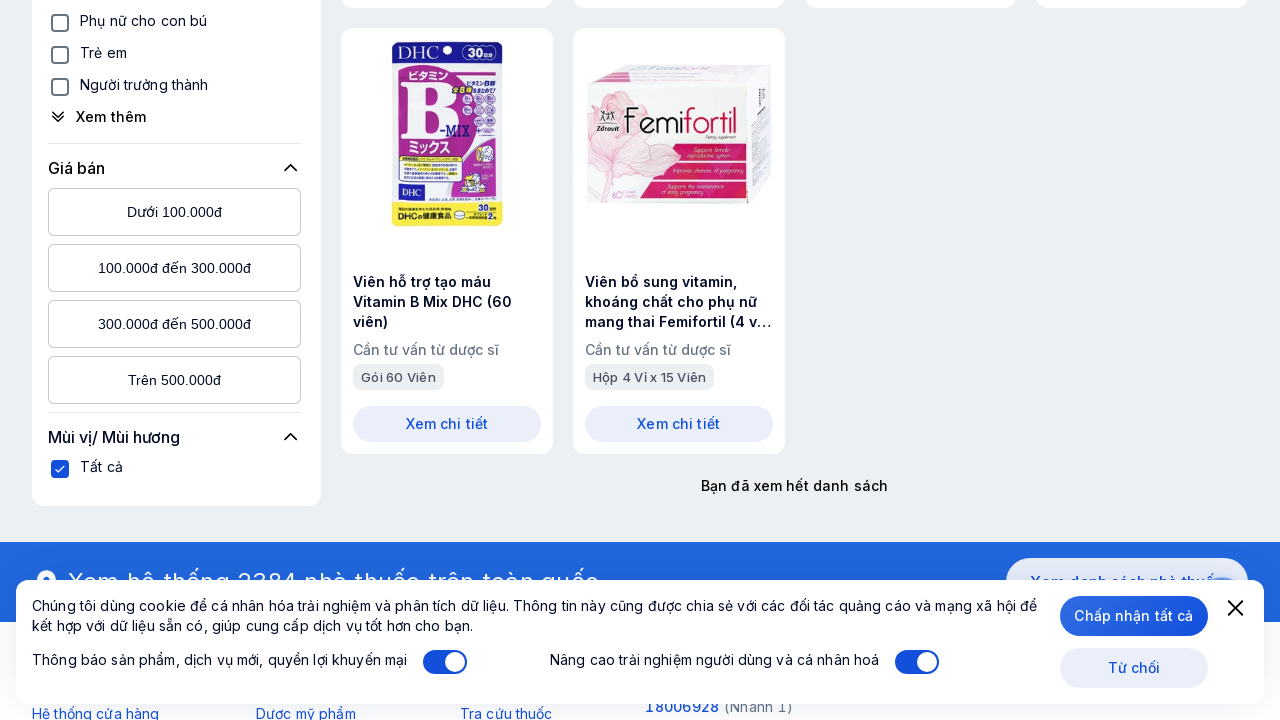

Scrolled down with arrow key (scroll 9/50)
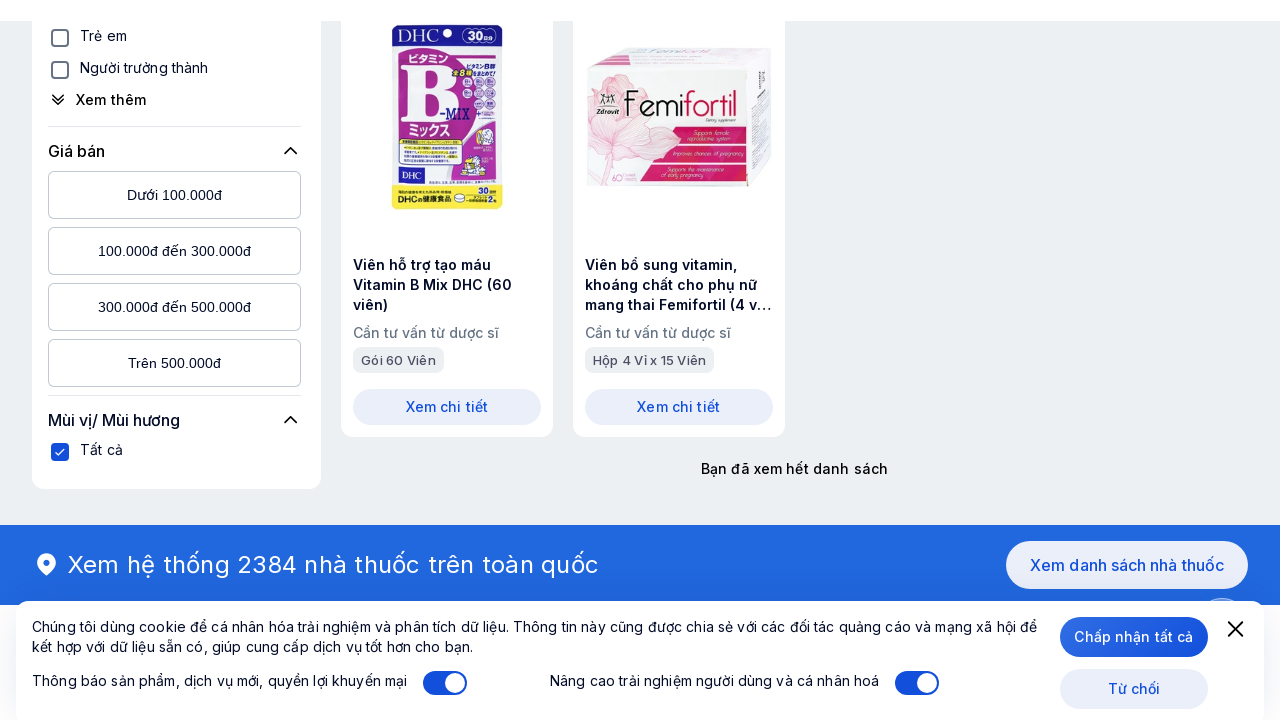

Waited 10ms for lazy-loaded content
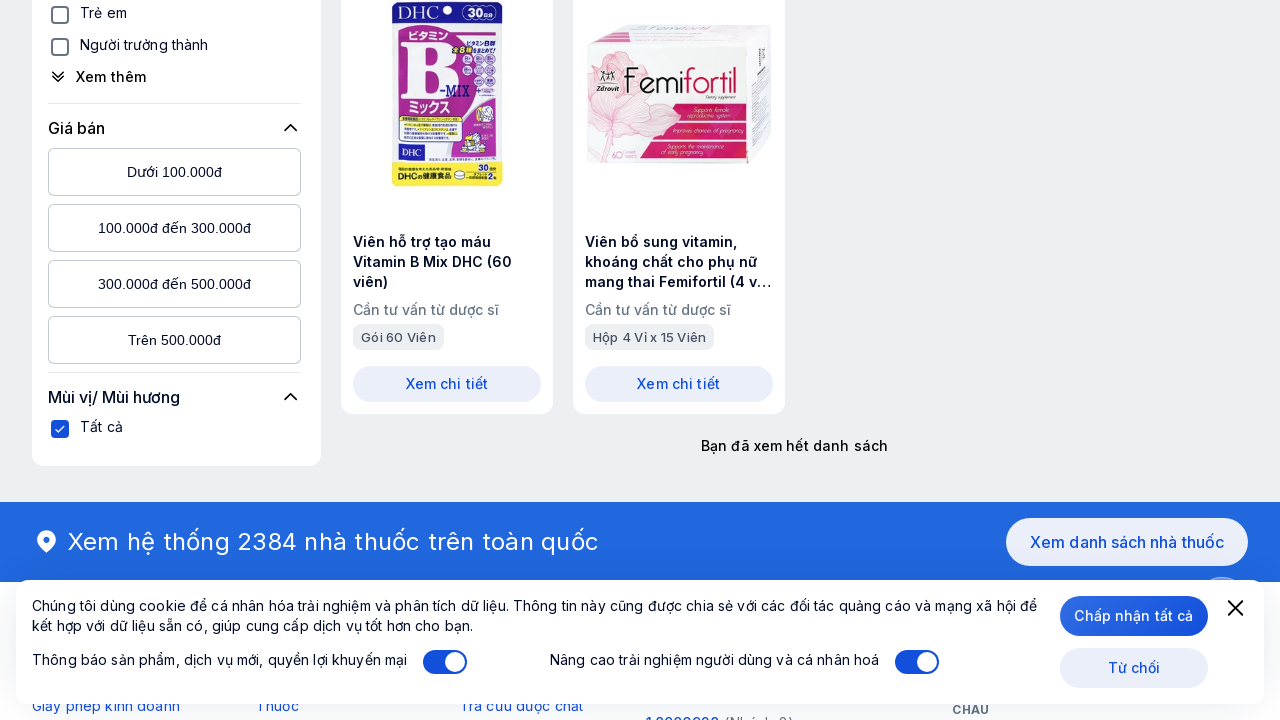

Scrolled down with arrow key (scroll 10/50)
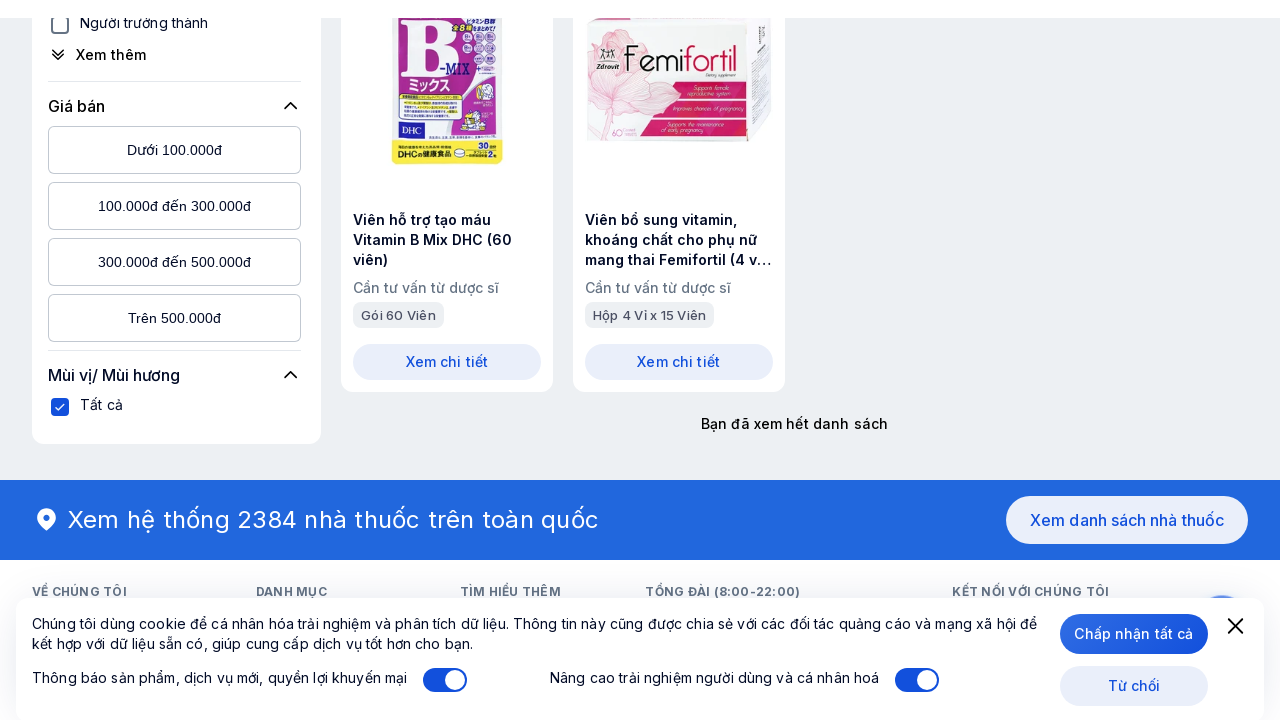

Waited 10ms for lazy-loaded content
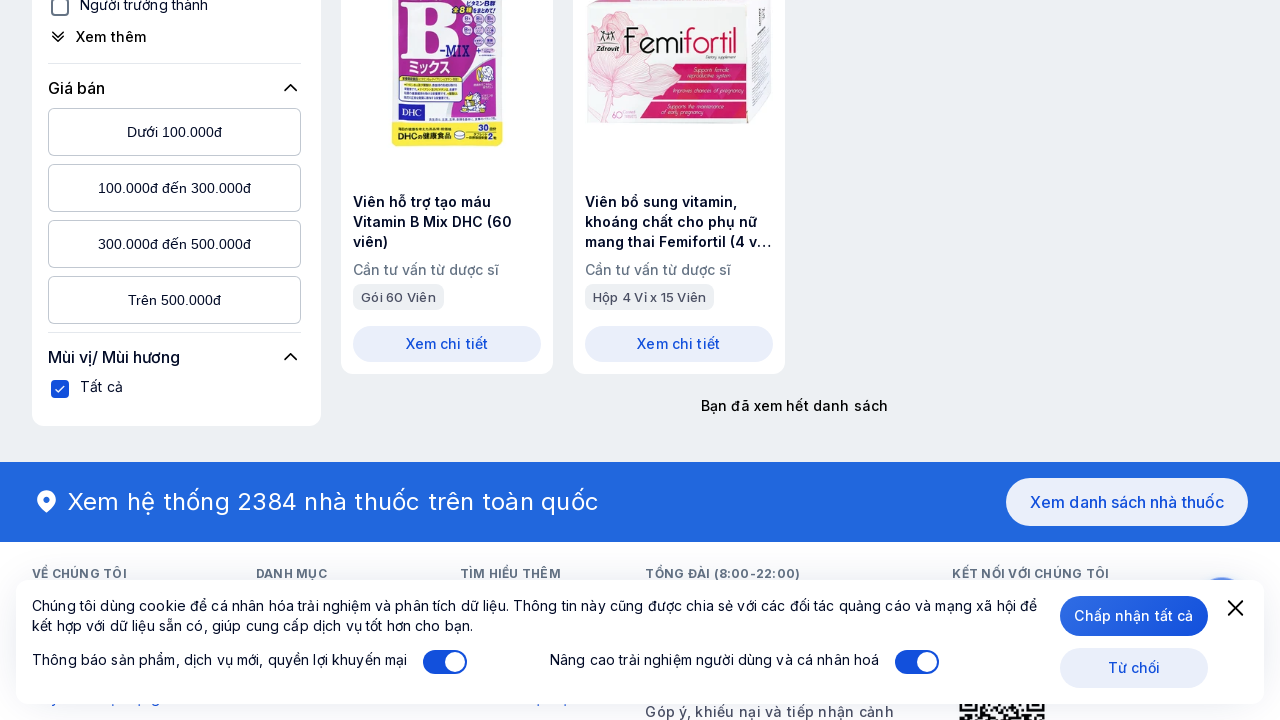

Scrolled down with arrow key (scroll 11/50)
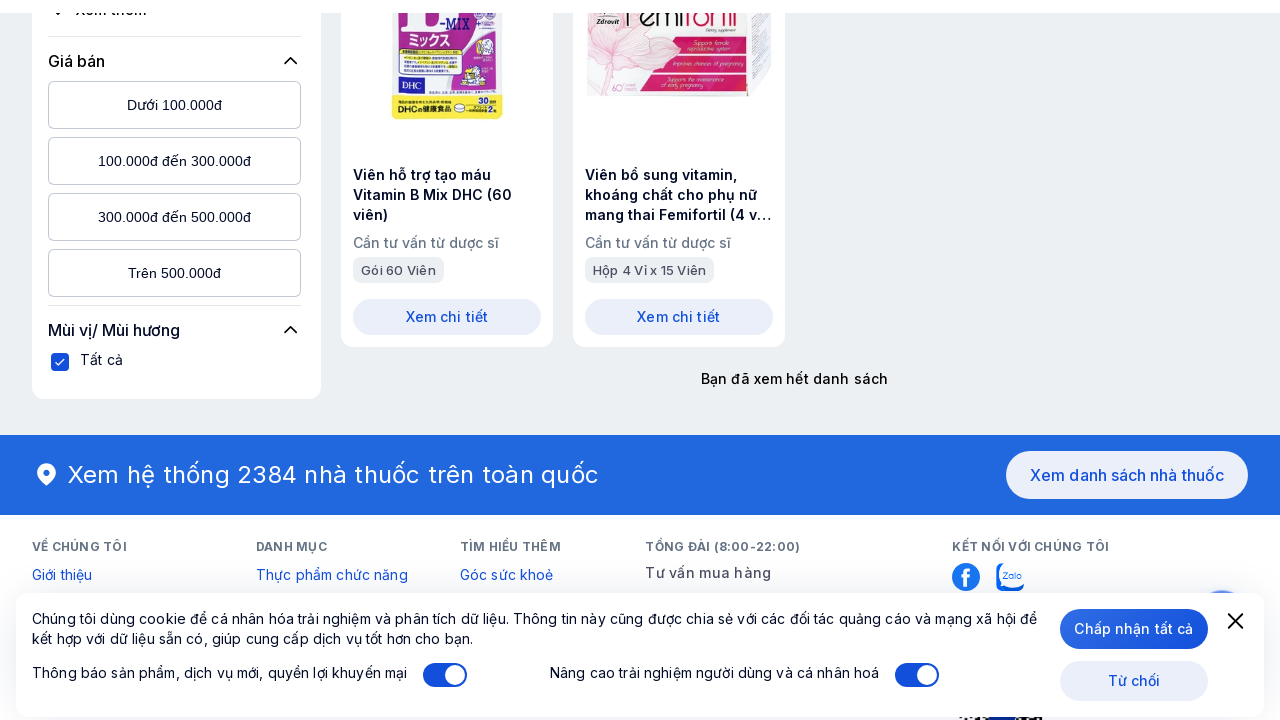

Waited 10ms for lazy-loaded content
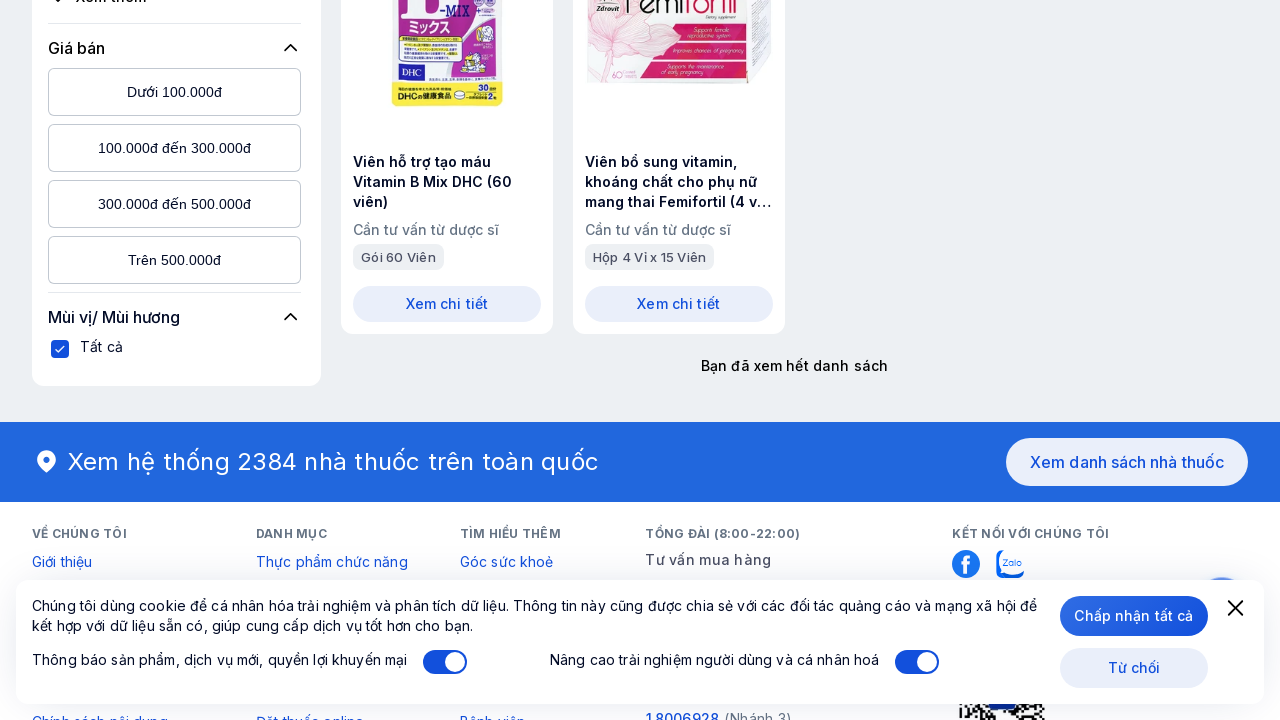

Scrolled down with arrow key (scroll 12/50)
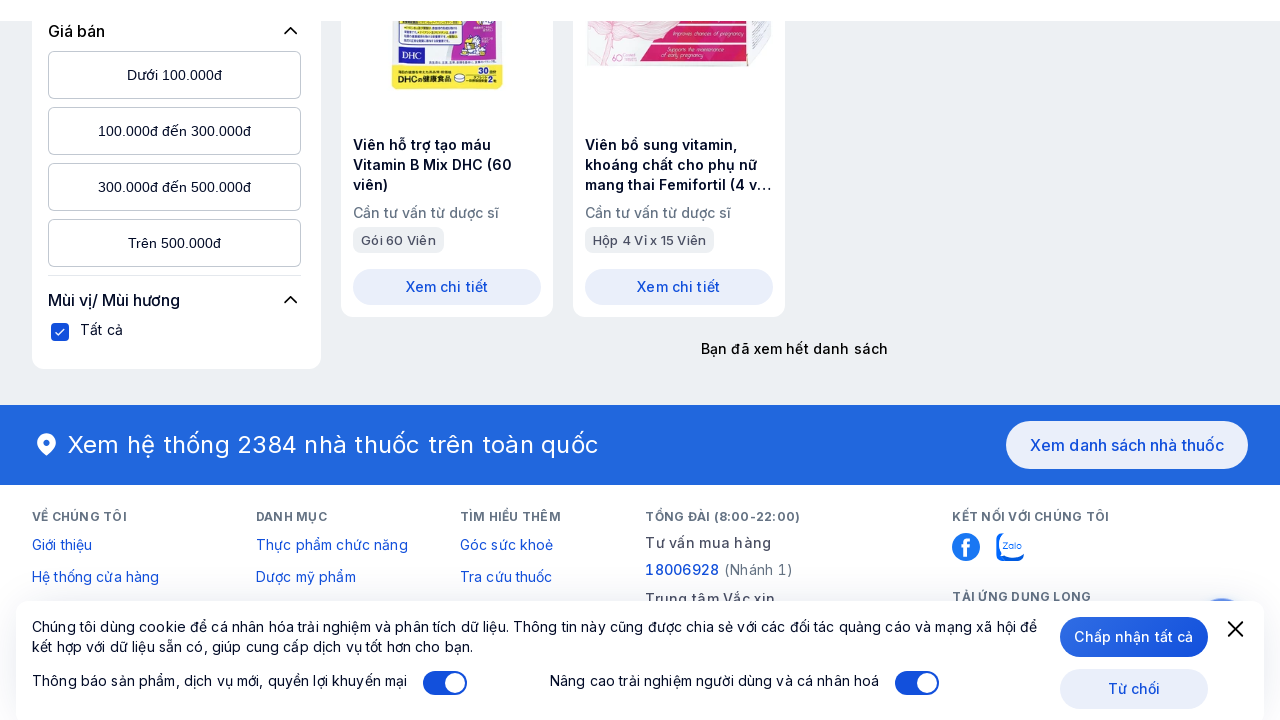

Waited 10ms for lazy-loaded content
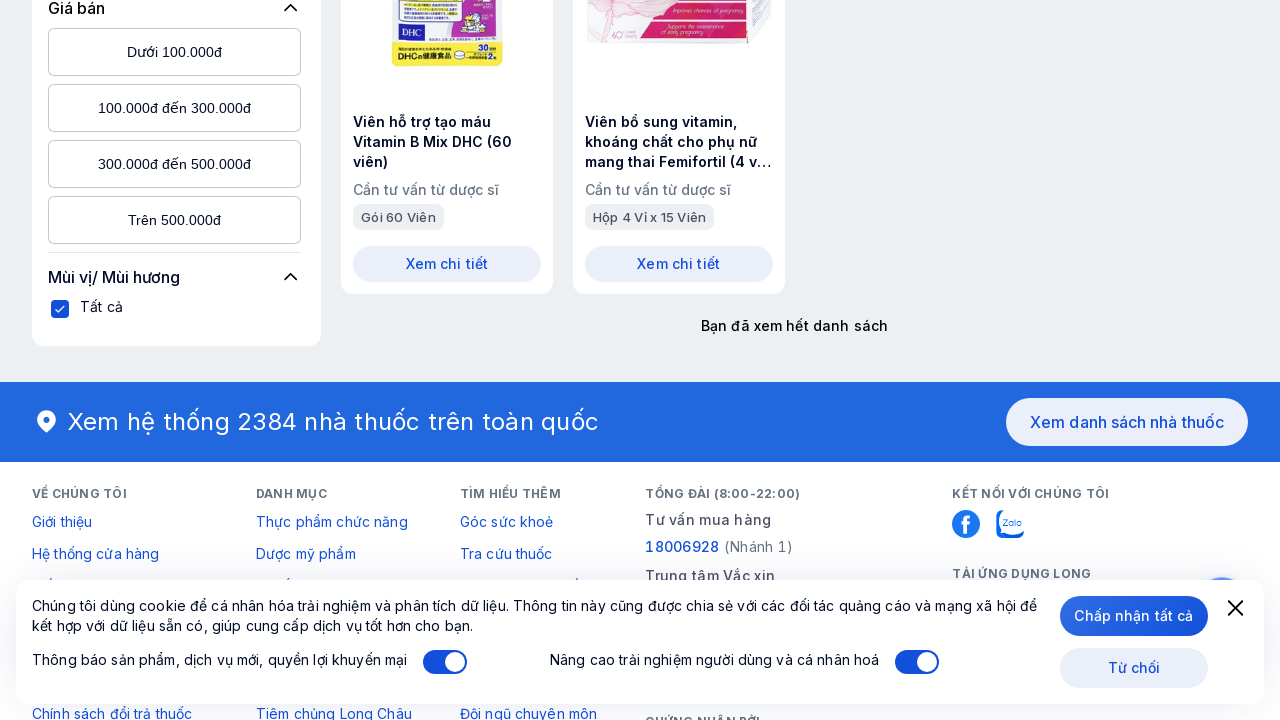

Scrolled down with arrow key (scroll 13/50)
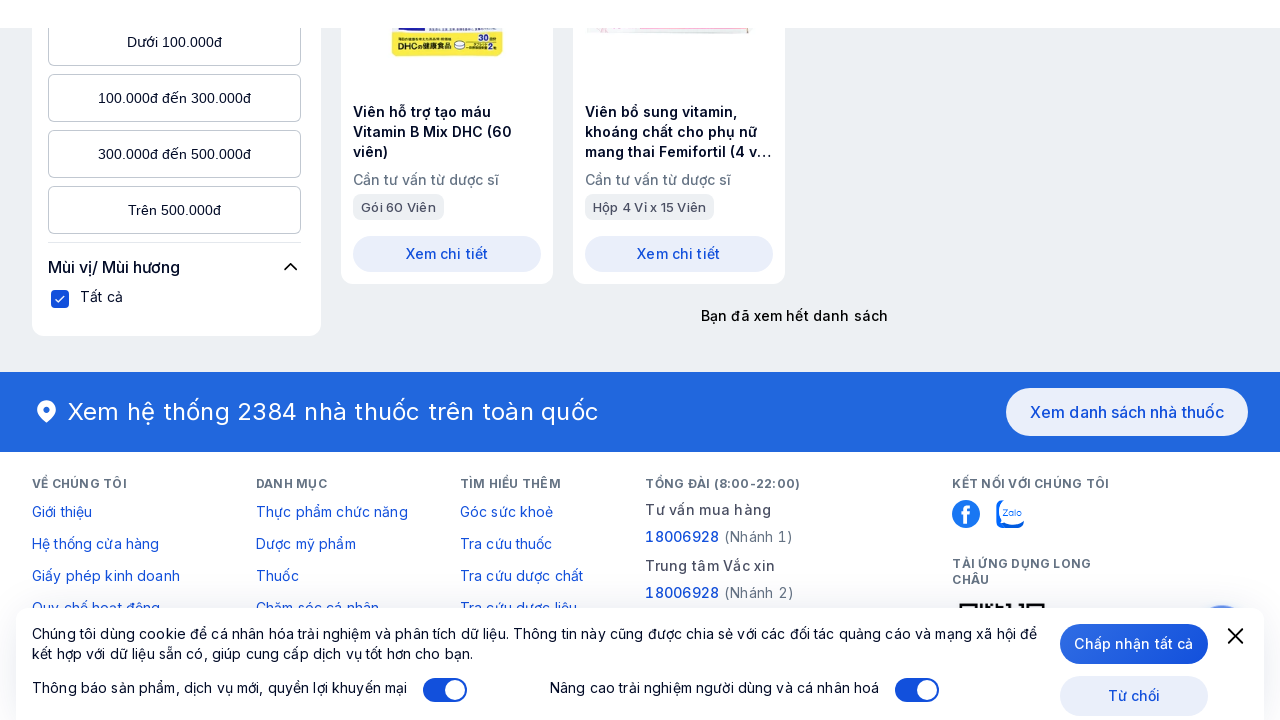

Waited 10ms for lazy-loaded content
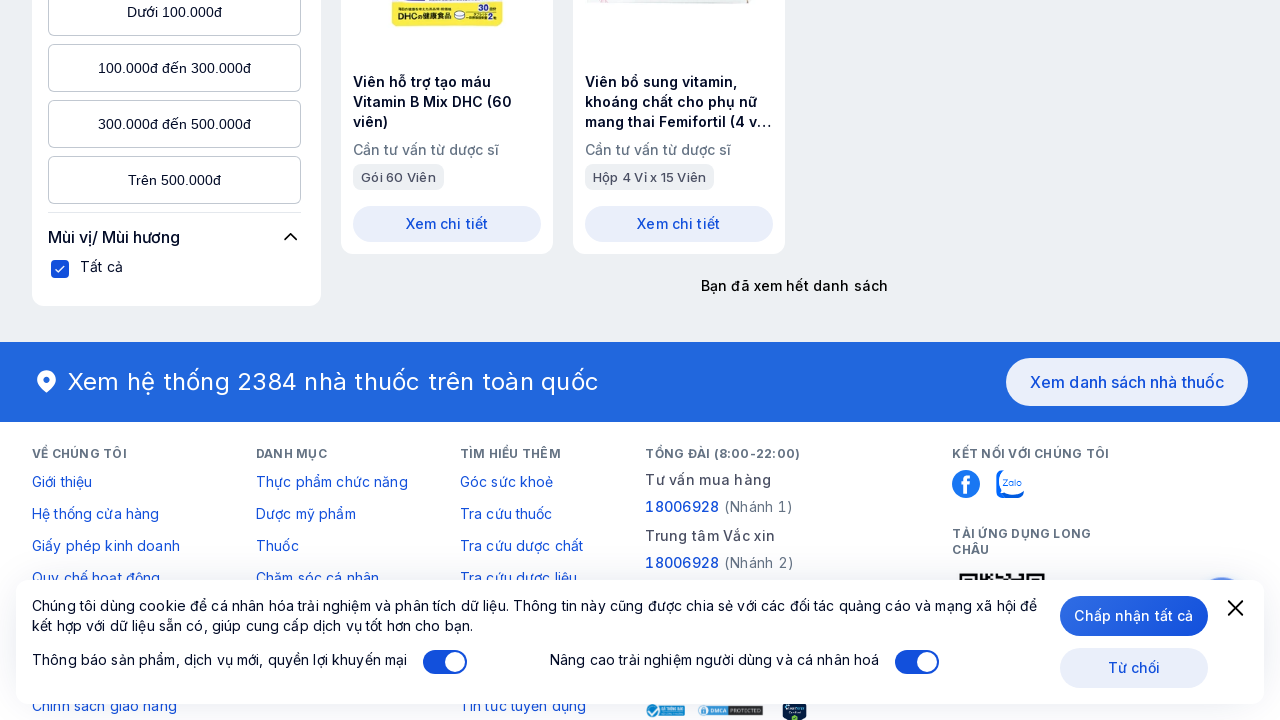

Scrolled down with arrow key (scroll 14/50)
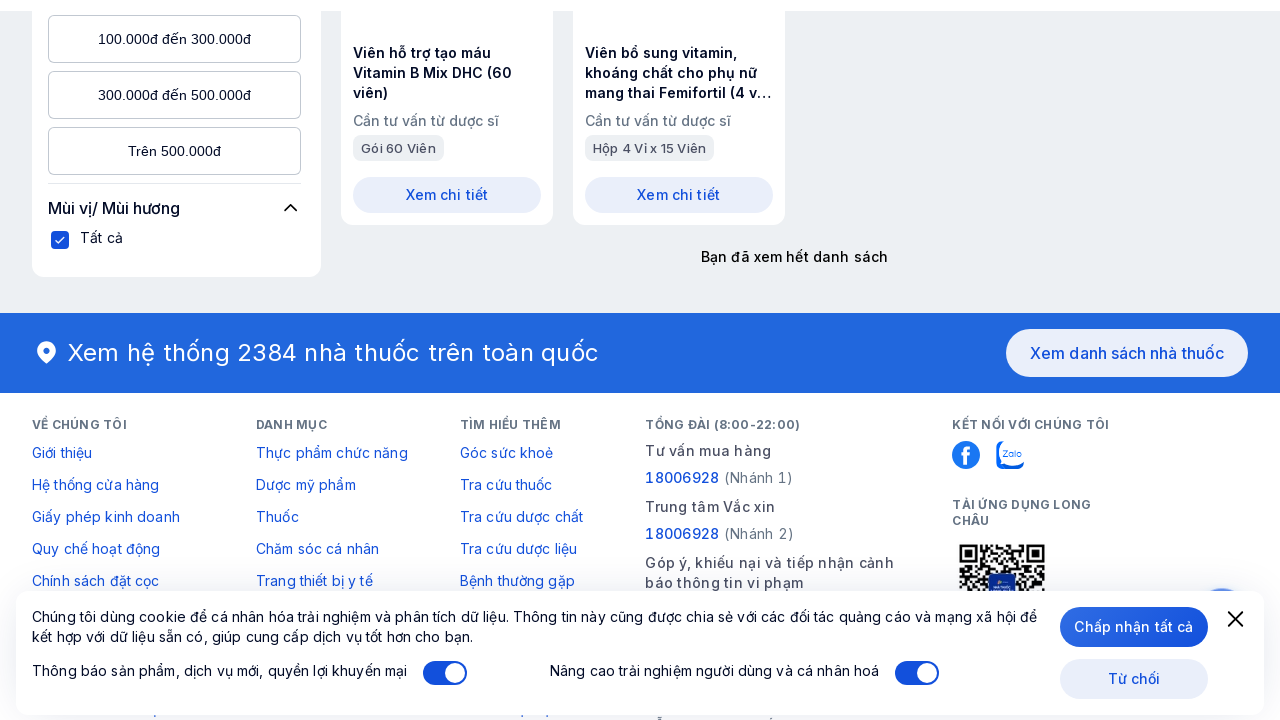

Waited 10ms for lazy-loaded content
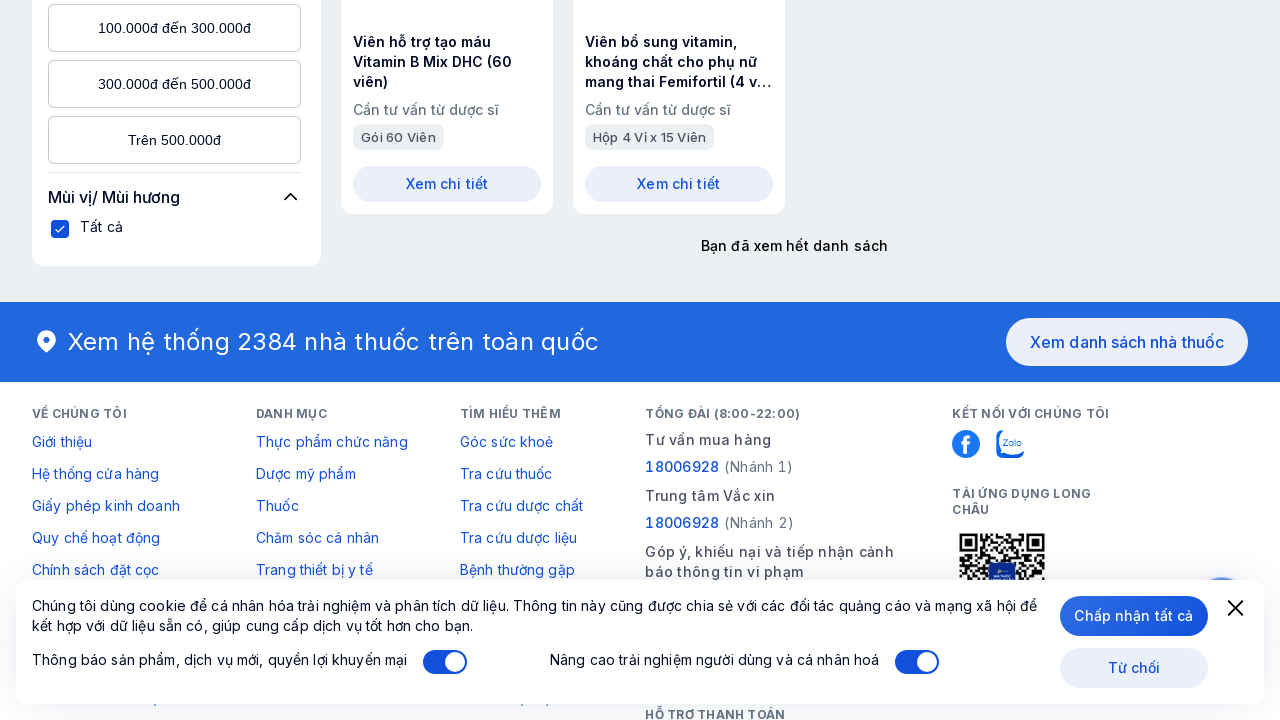

Scrolled down with arrow key (scroll 15/50)
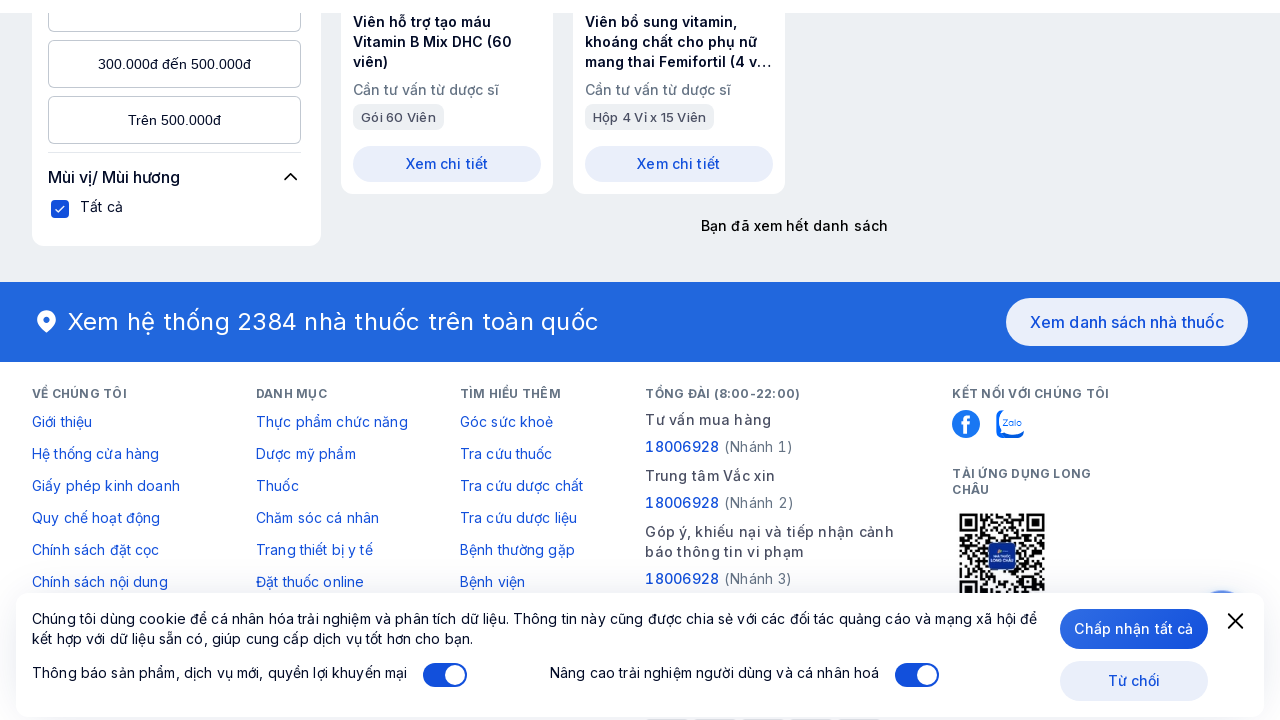

Waited 10ms for lazy-loaded content
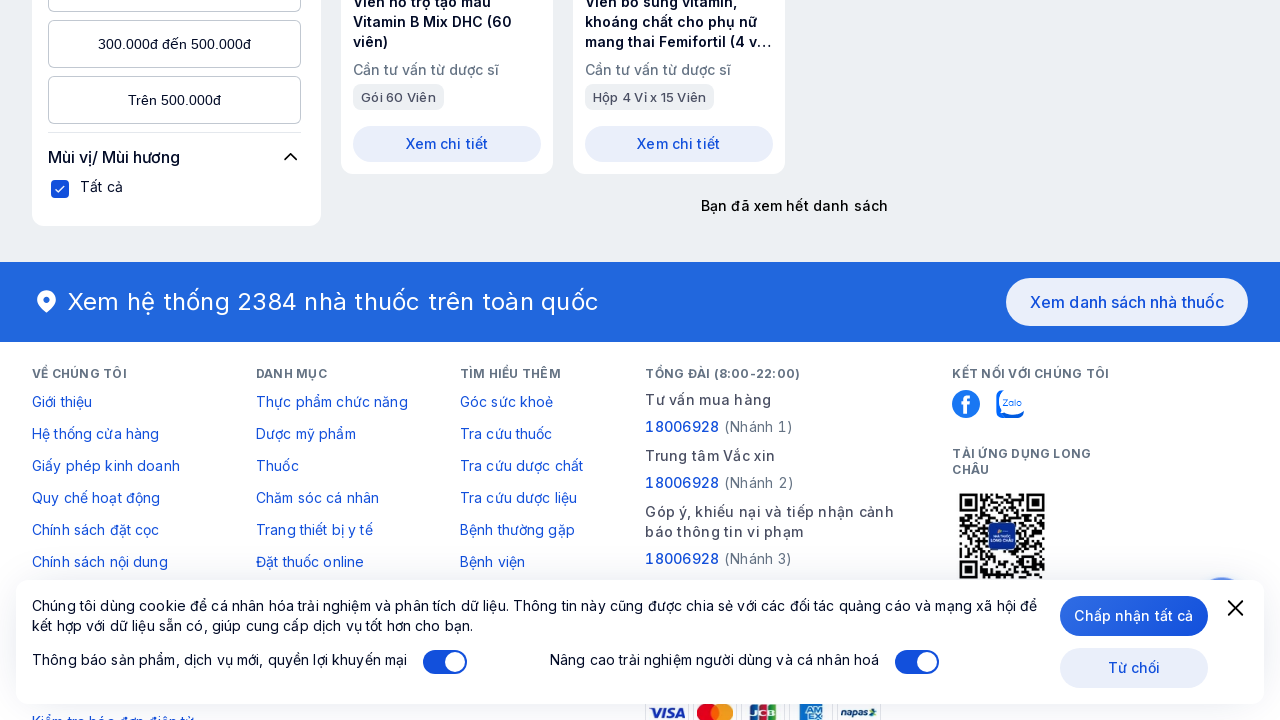

Scrolled down with arrow key (scroll 16/50)
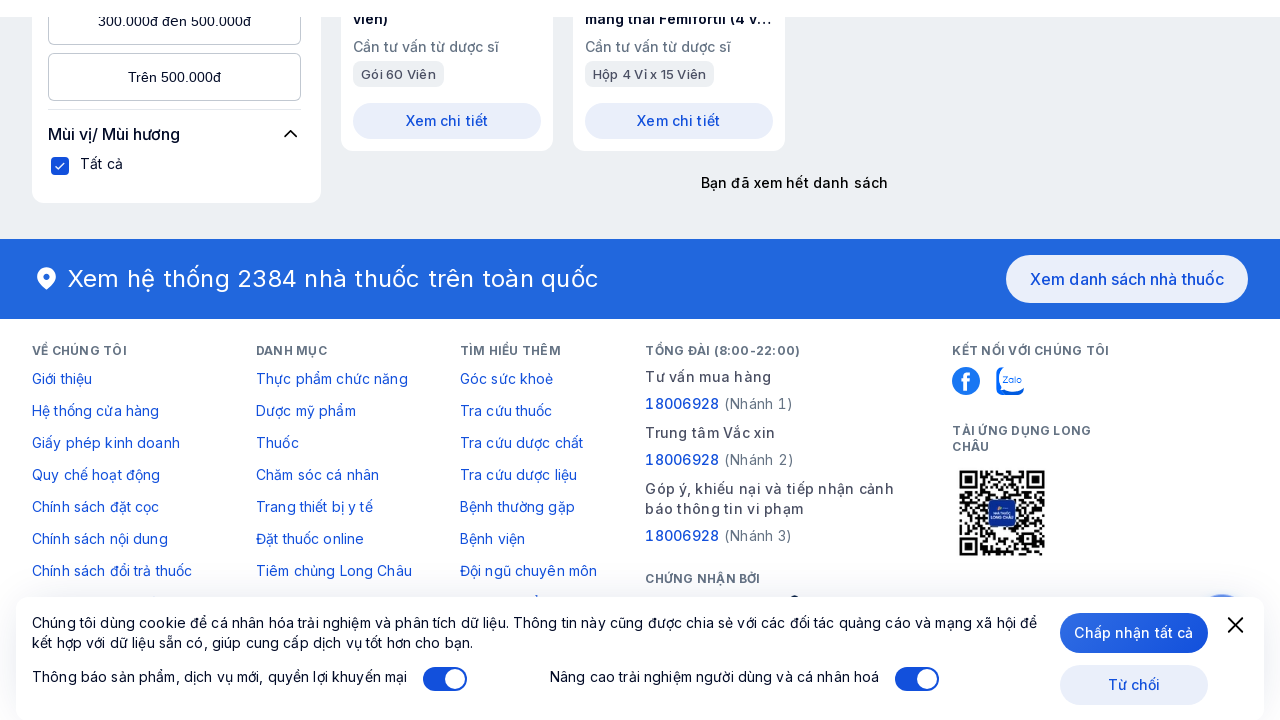

Waited 10ms for lazy-loaded content
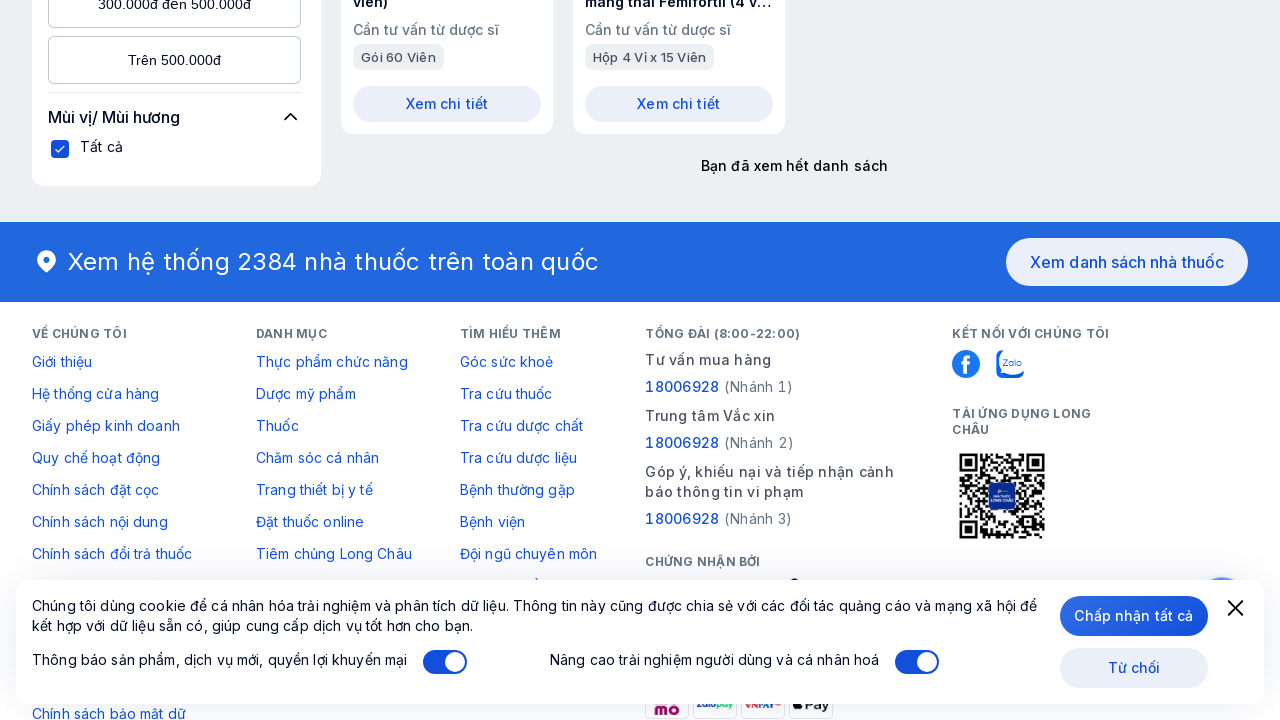

Scrolled down with arrow key (scroll 17/50)
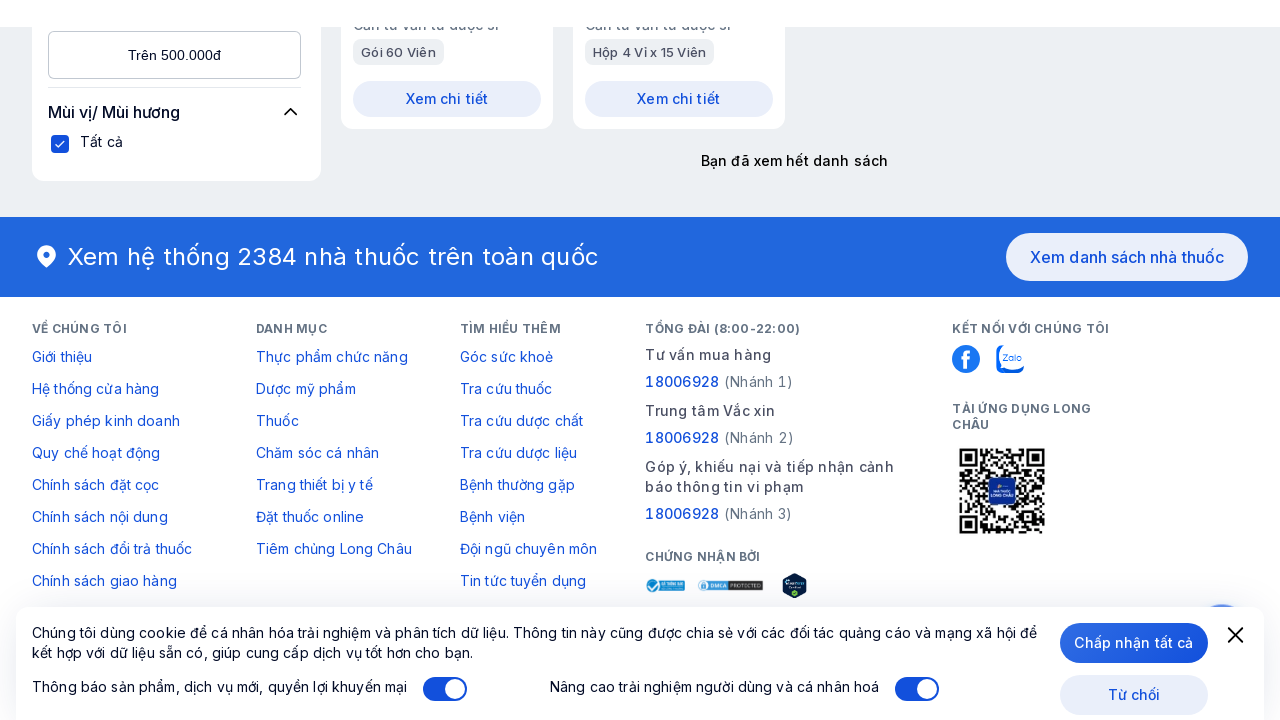

Waited 10ms for lazy-loaded content
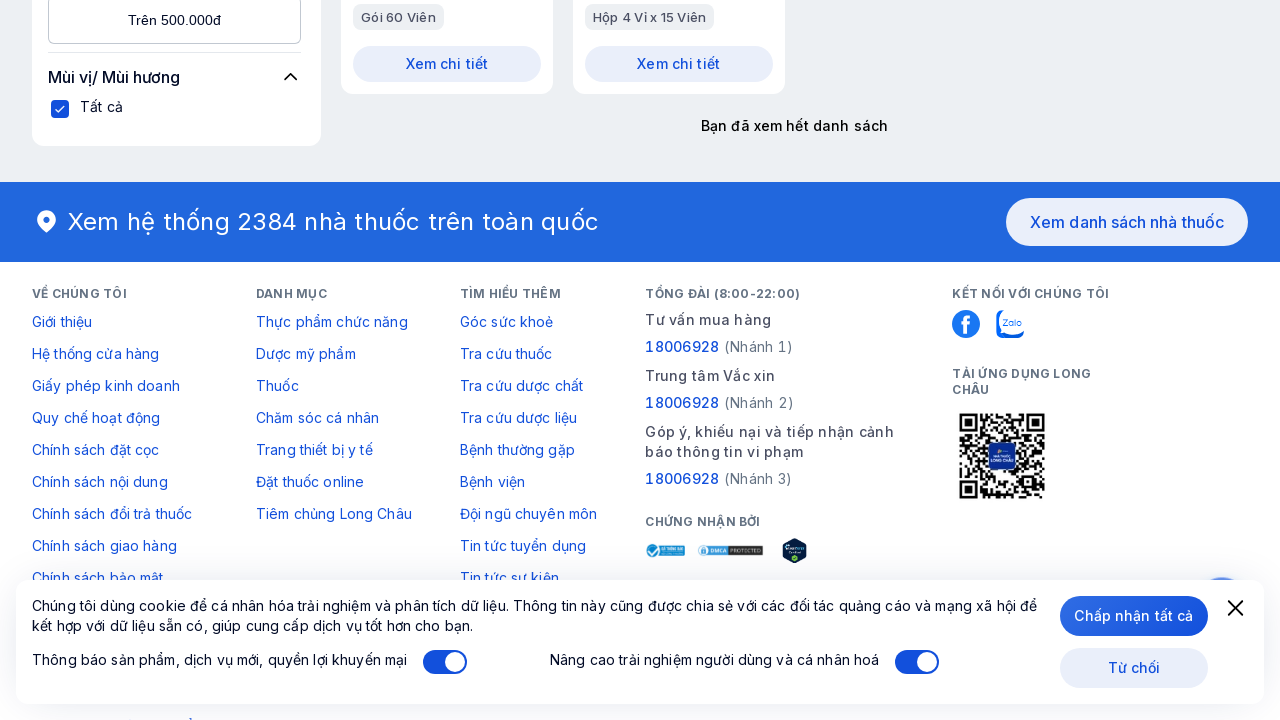

Scrolled down with arrow key (scroll 18/50)
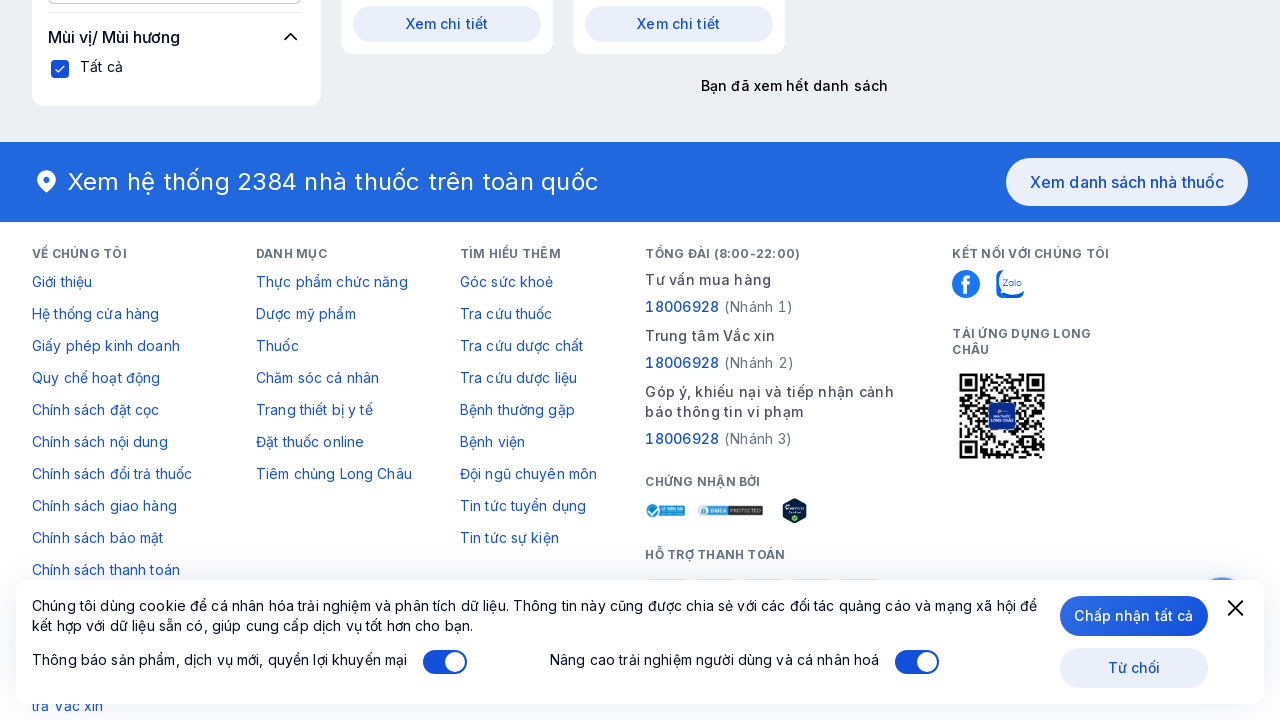

Waited 10ms for lazy-loaded content
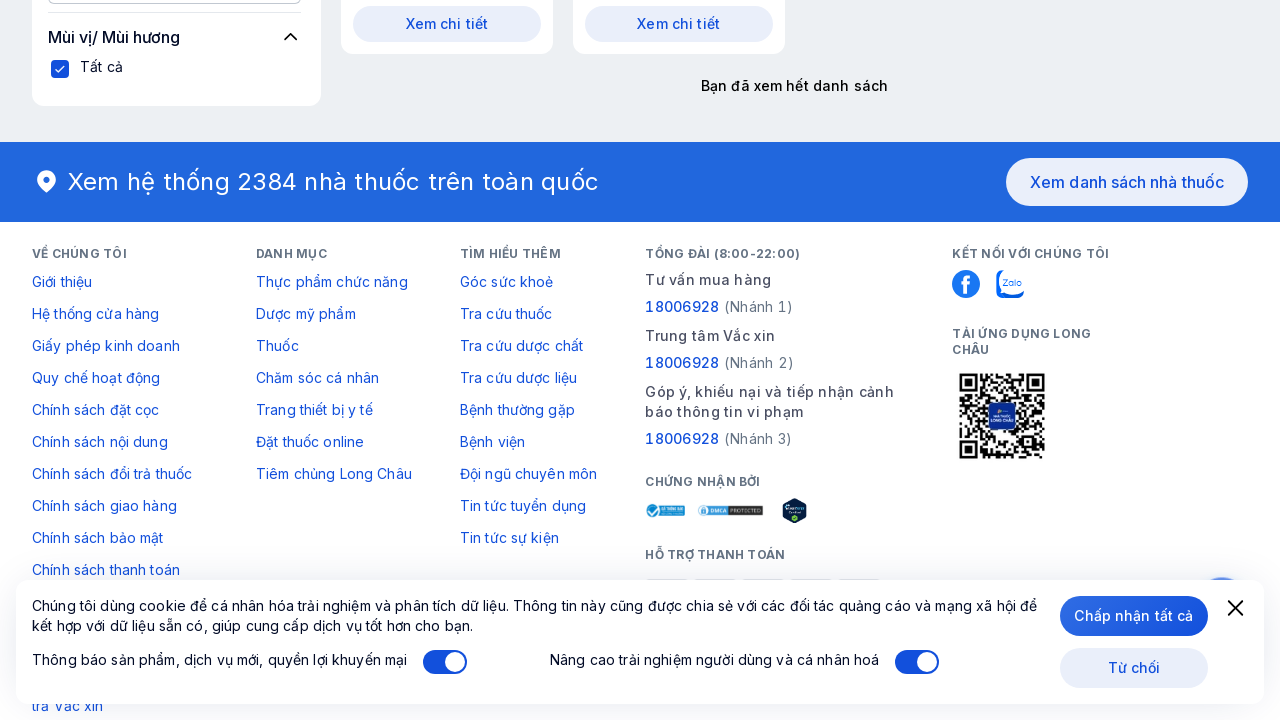

Scrolled down with arrow key (scroll 19/50)
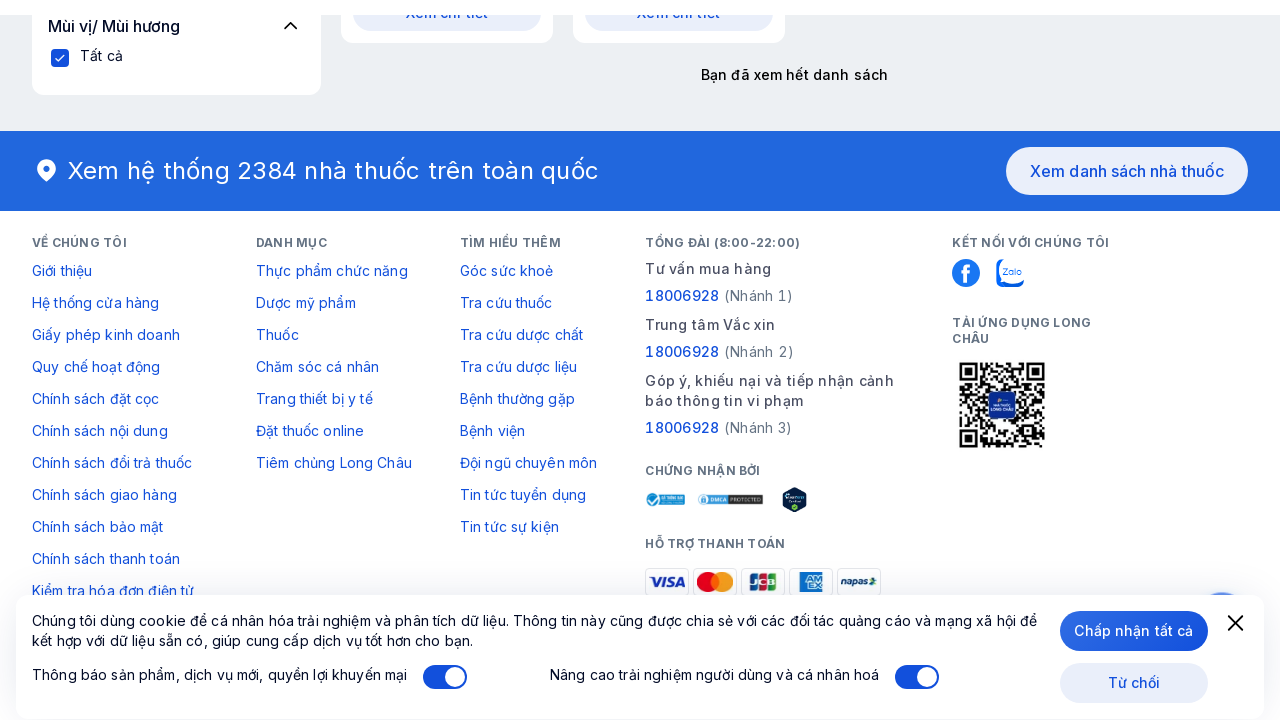

Waited 10ms for lazy-loaded content
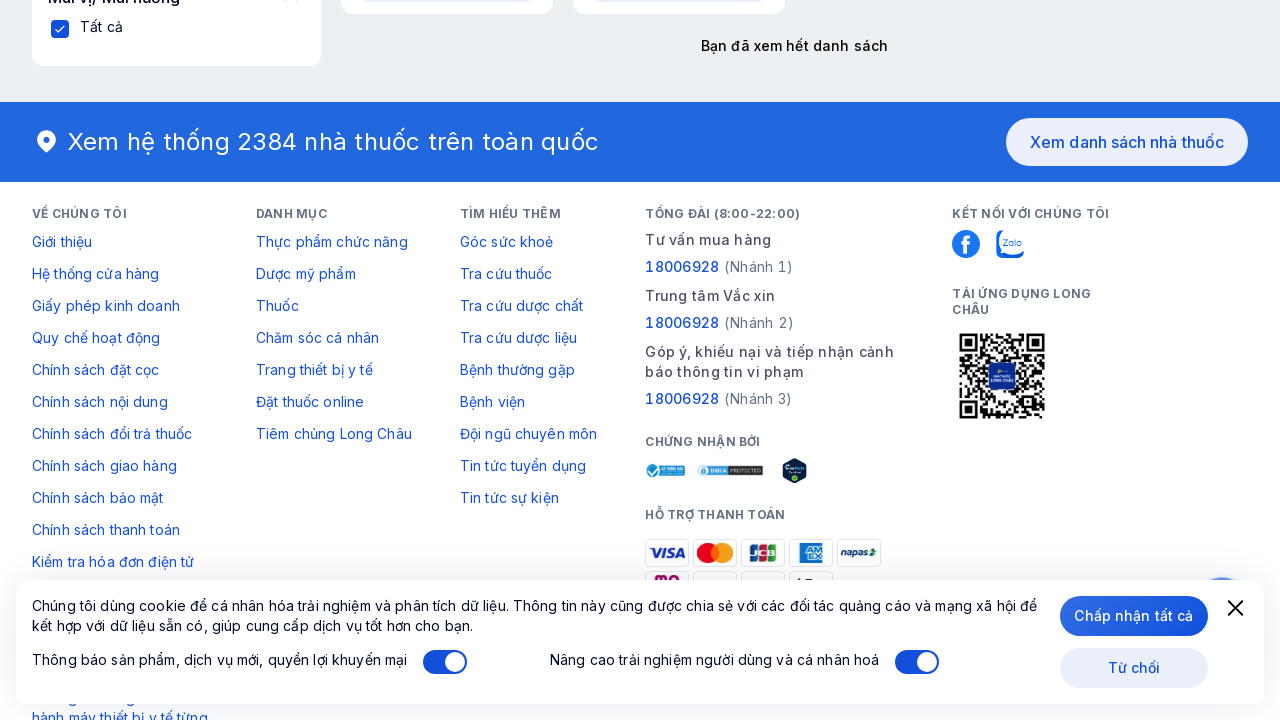

Scrolled down with arrow key (scroll 20/50)
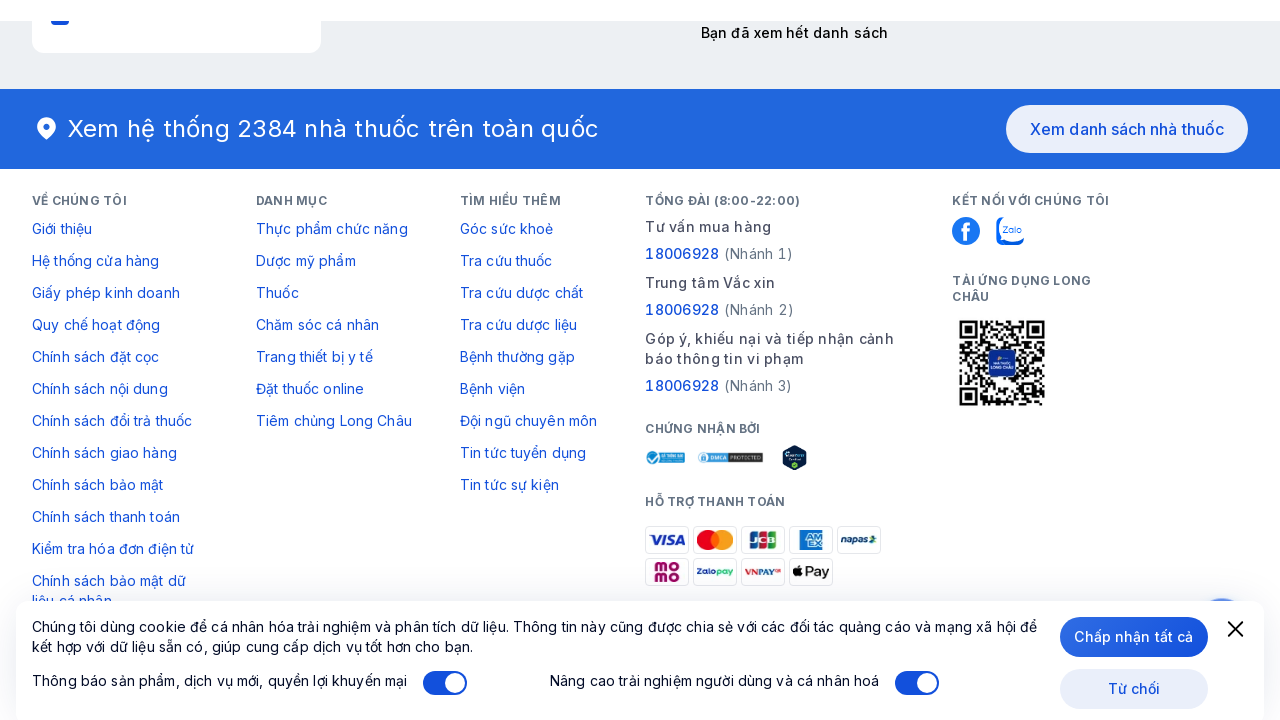

Waited 10ms for lazy-loaded content
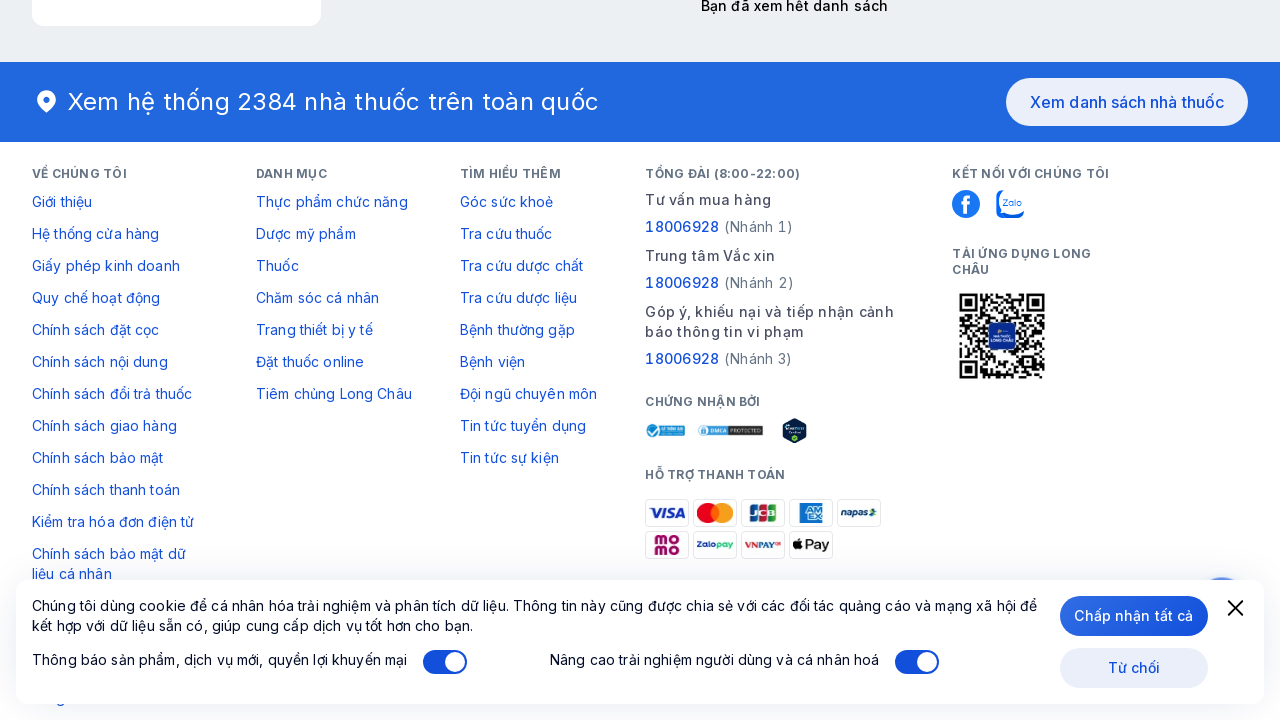

Scrolled down with arrow key (scroll 21/50)
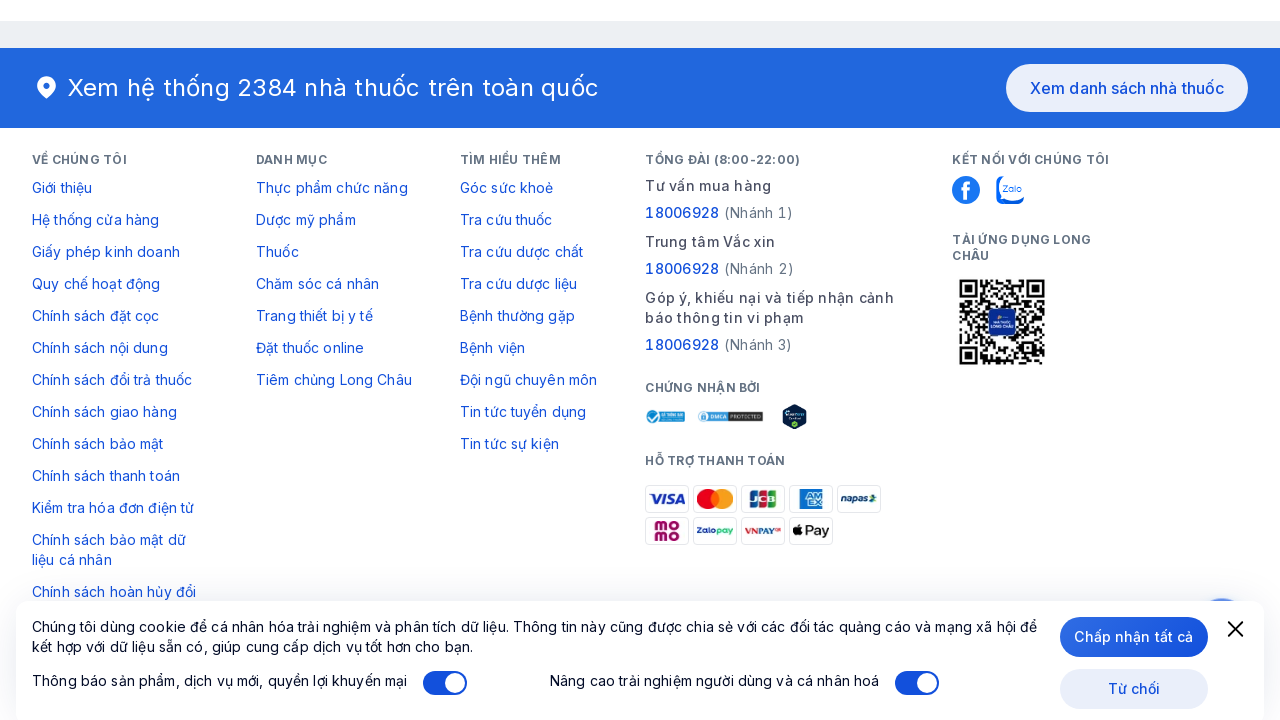

Waited 10ms for lazy-loaded content
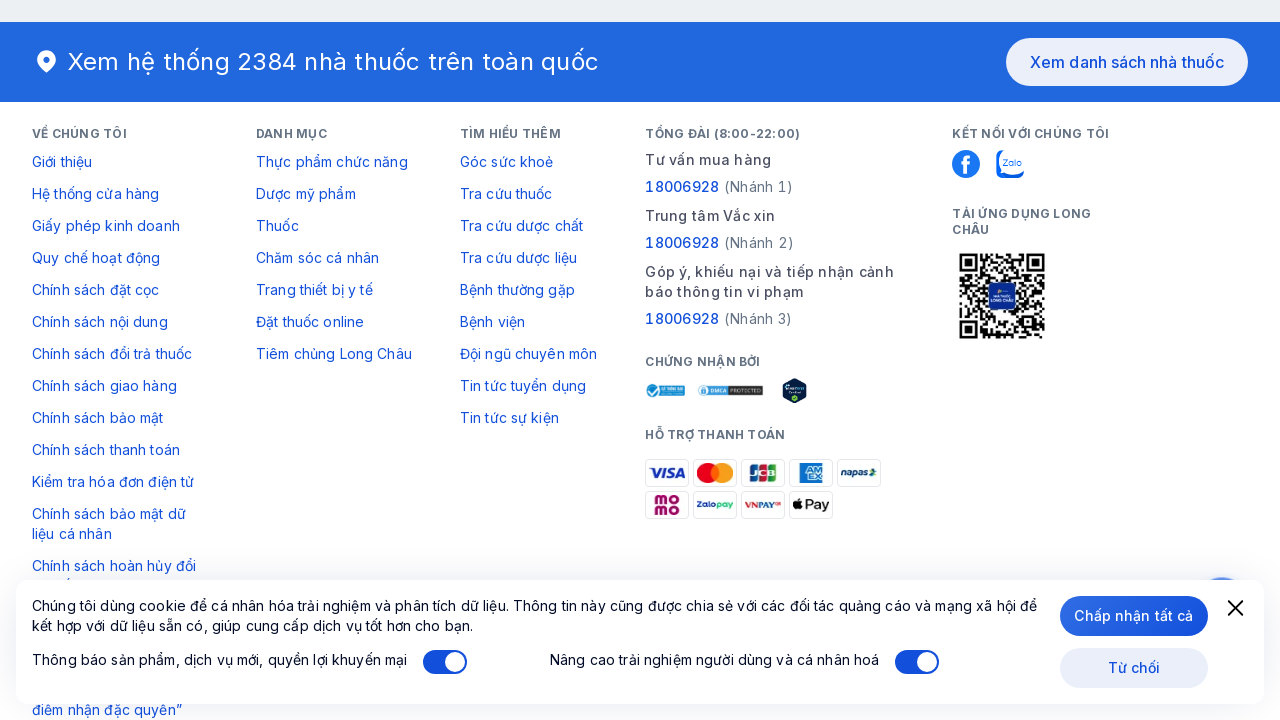

Scrolled down with arrow key (scroll 22/50)
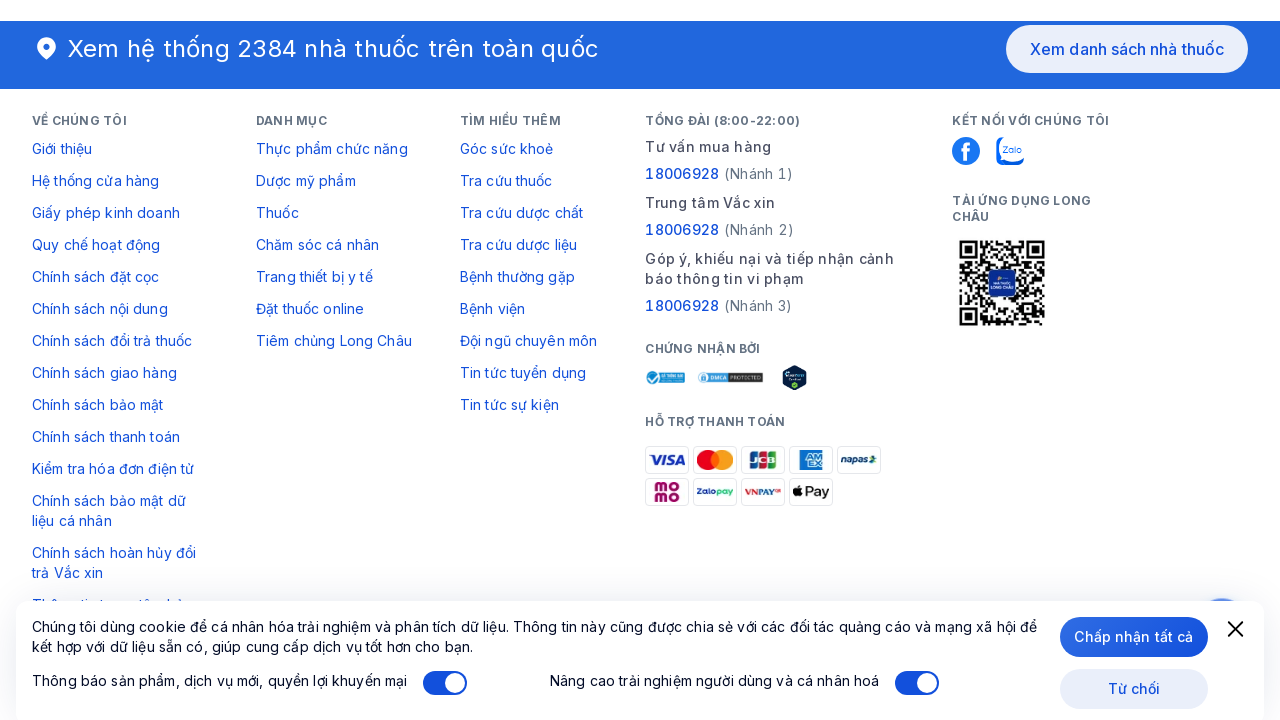

Waited 10ms for lazy-loaded content
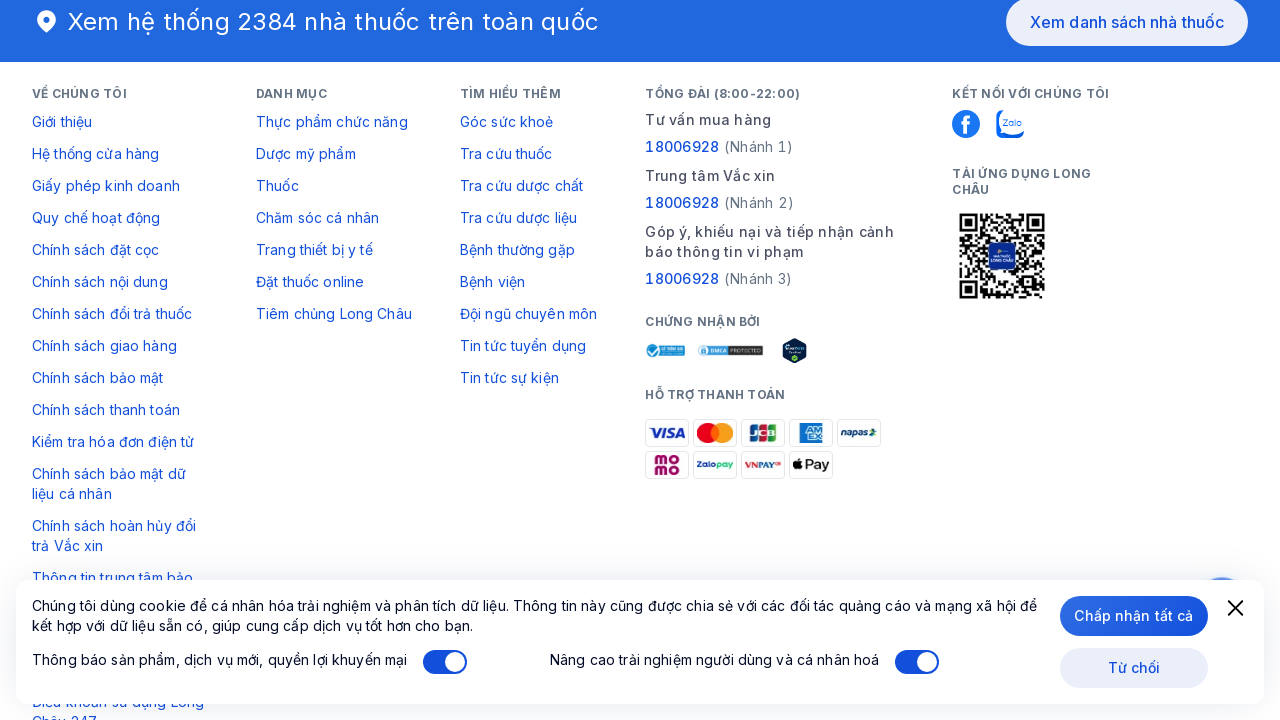

Scrolled down with arrow key (scroll 23/50)
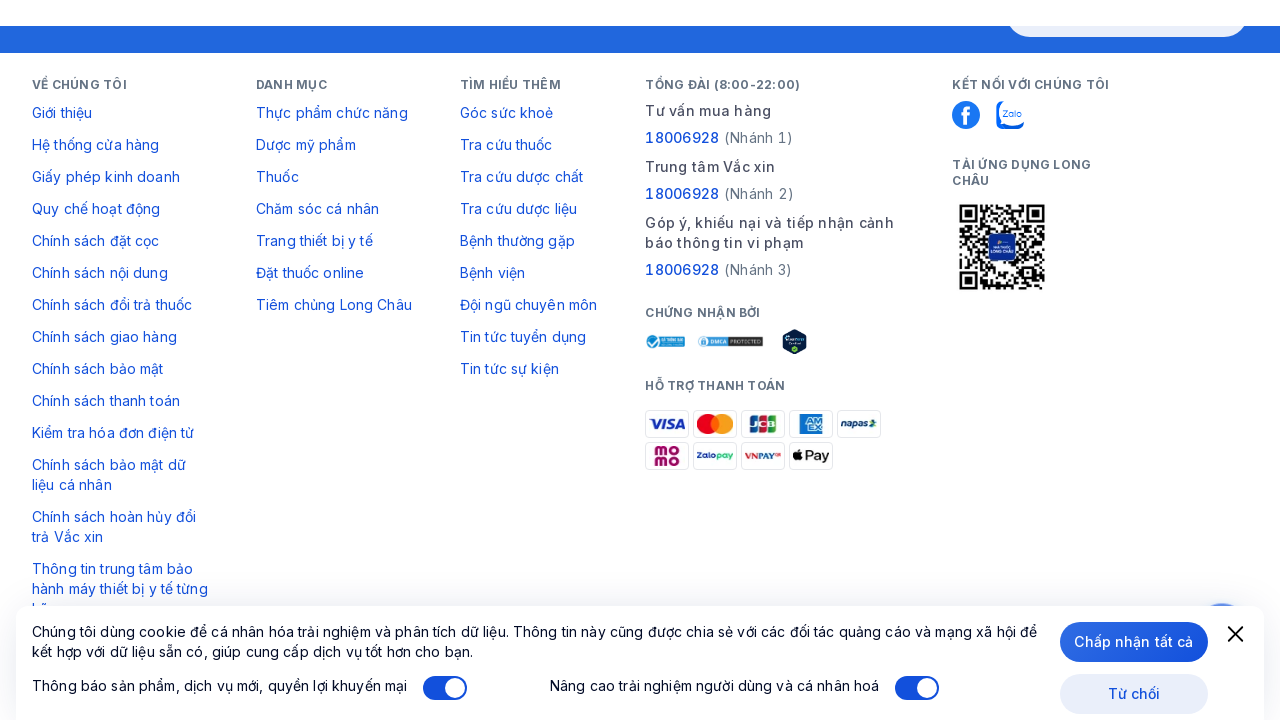

Waited 10ms for lazy-loaded content
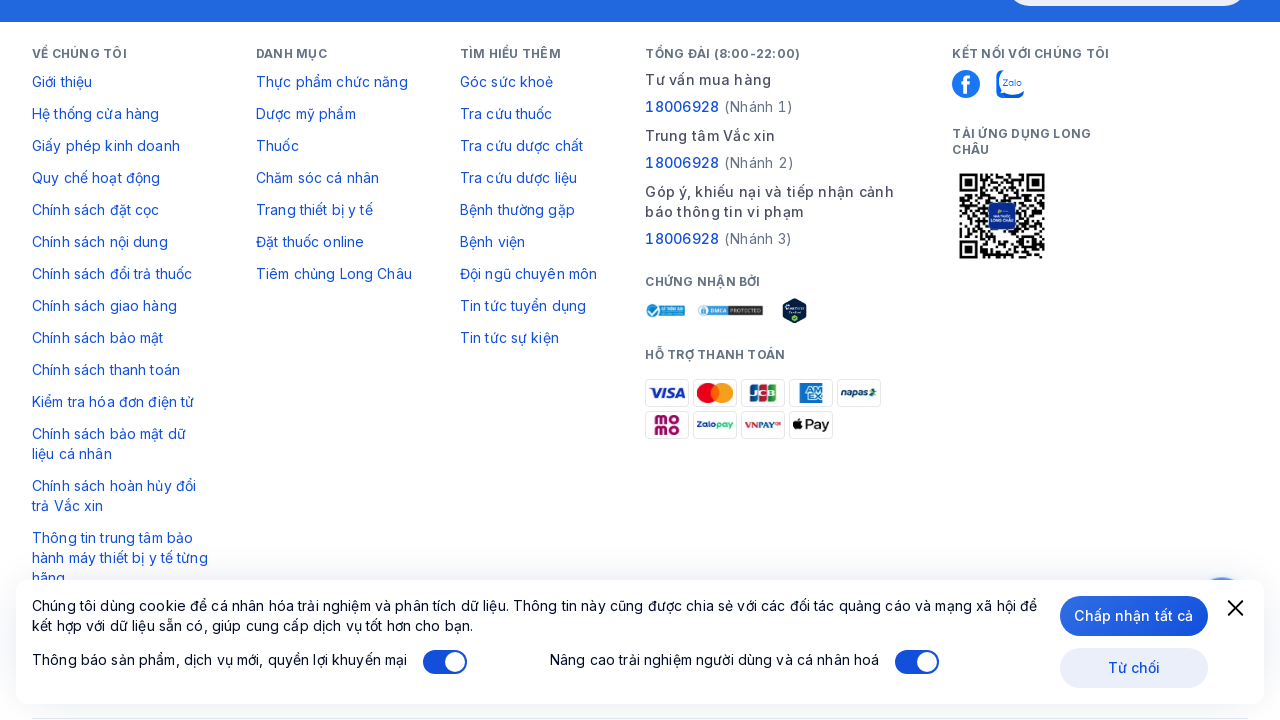

Scrolled down with arrow key (scroll 24/50)
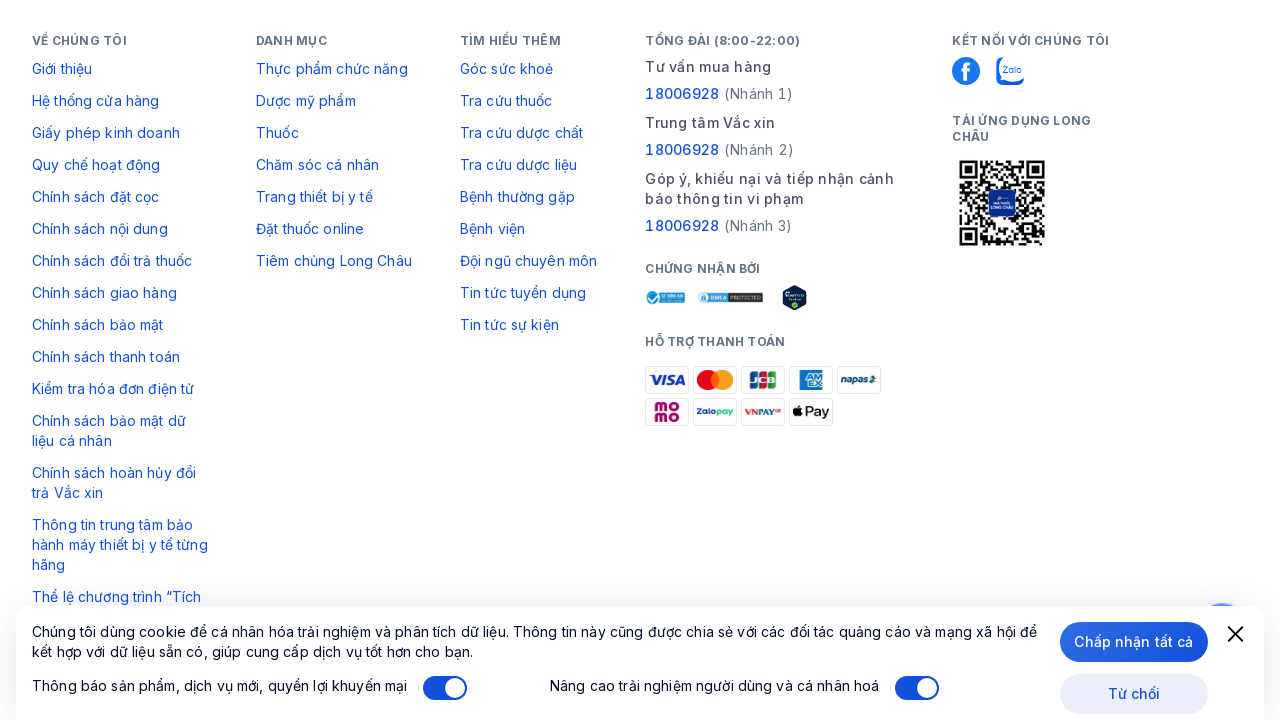

Waited 10ms for lazy-loaded content
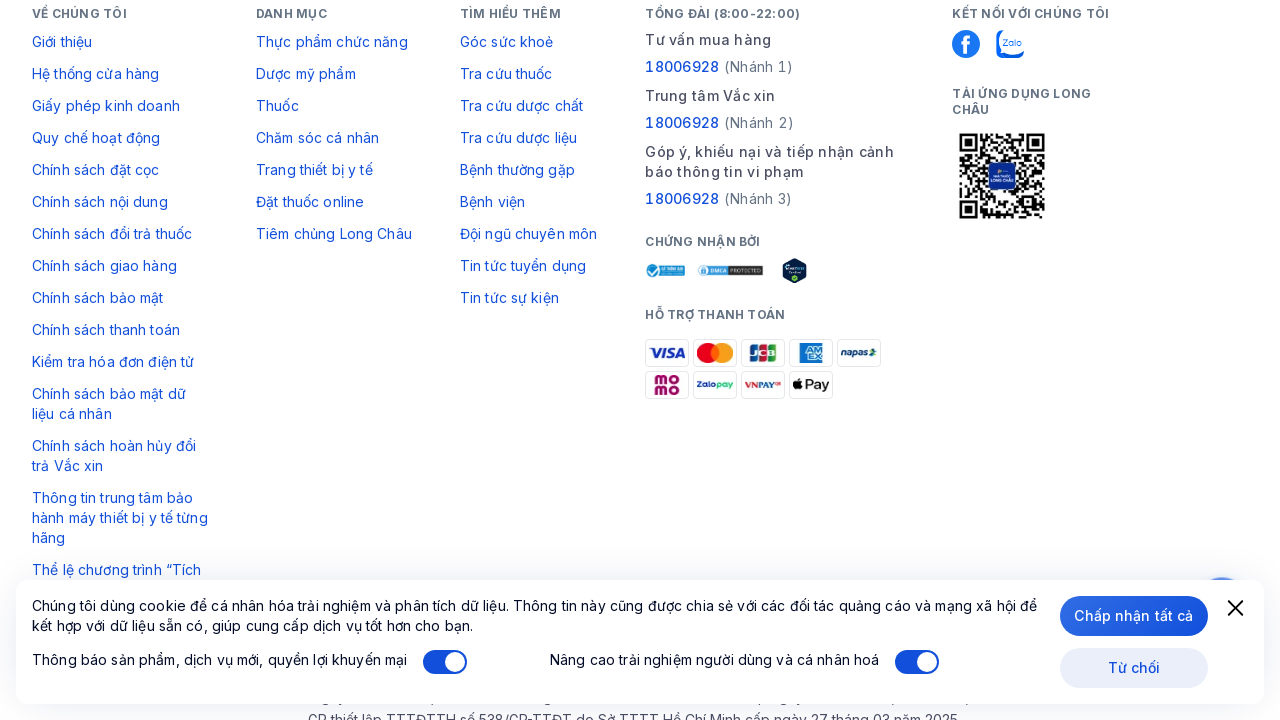

Scrolled down with arrow key (scroll 25/50)
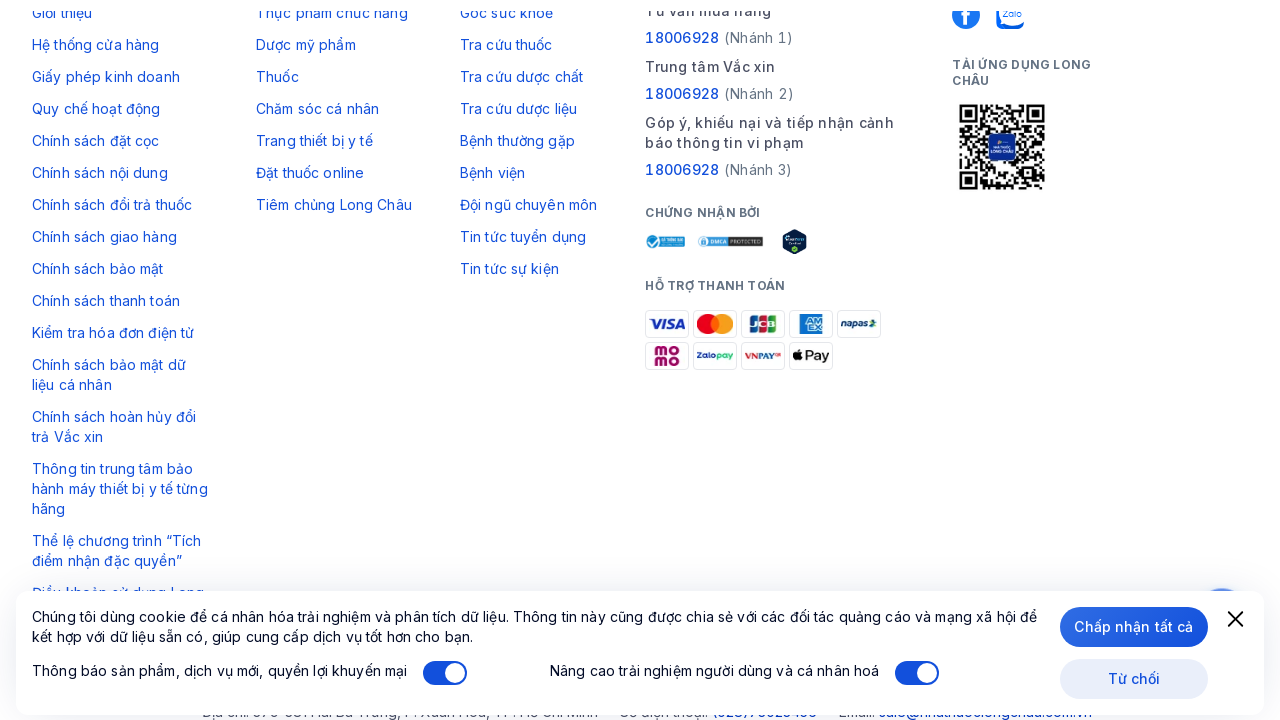

Waited 10ms for lazy-loaded content
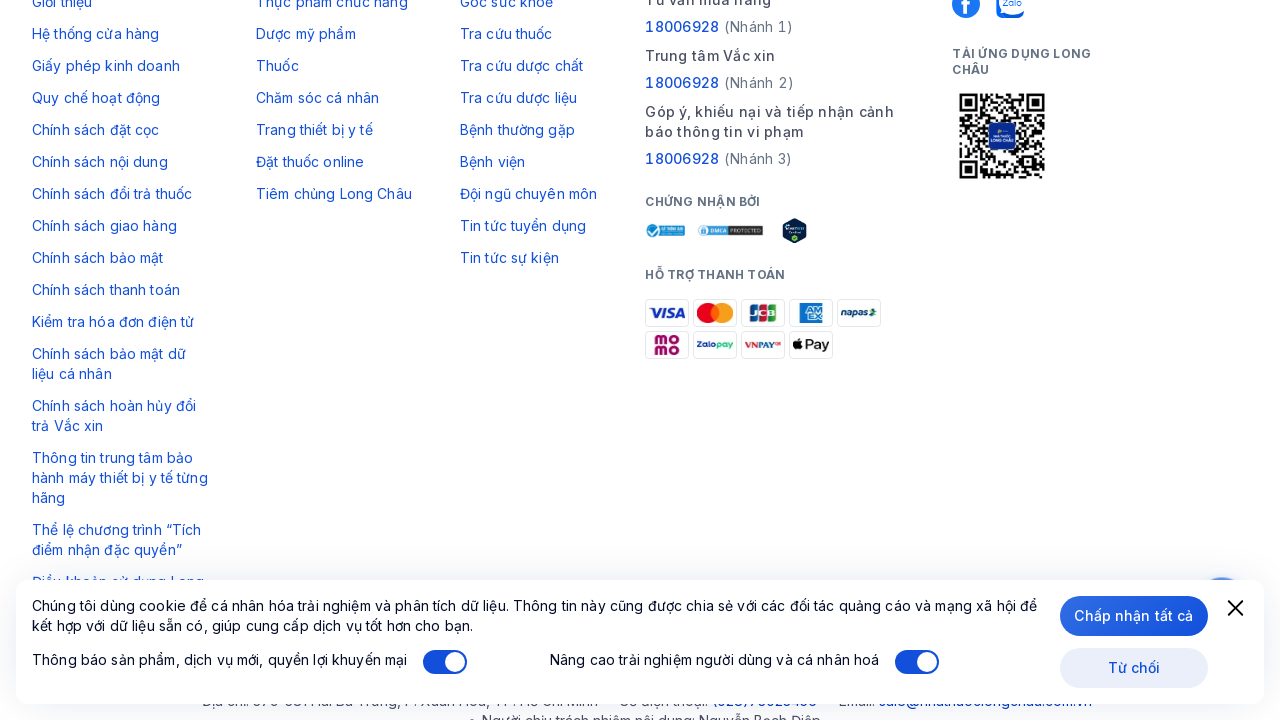

Scrolled down with arrow key (scroll 26/50)
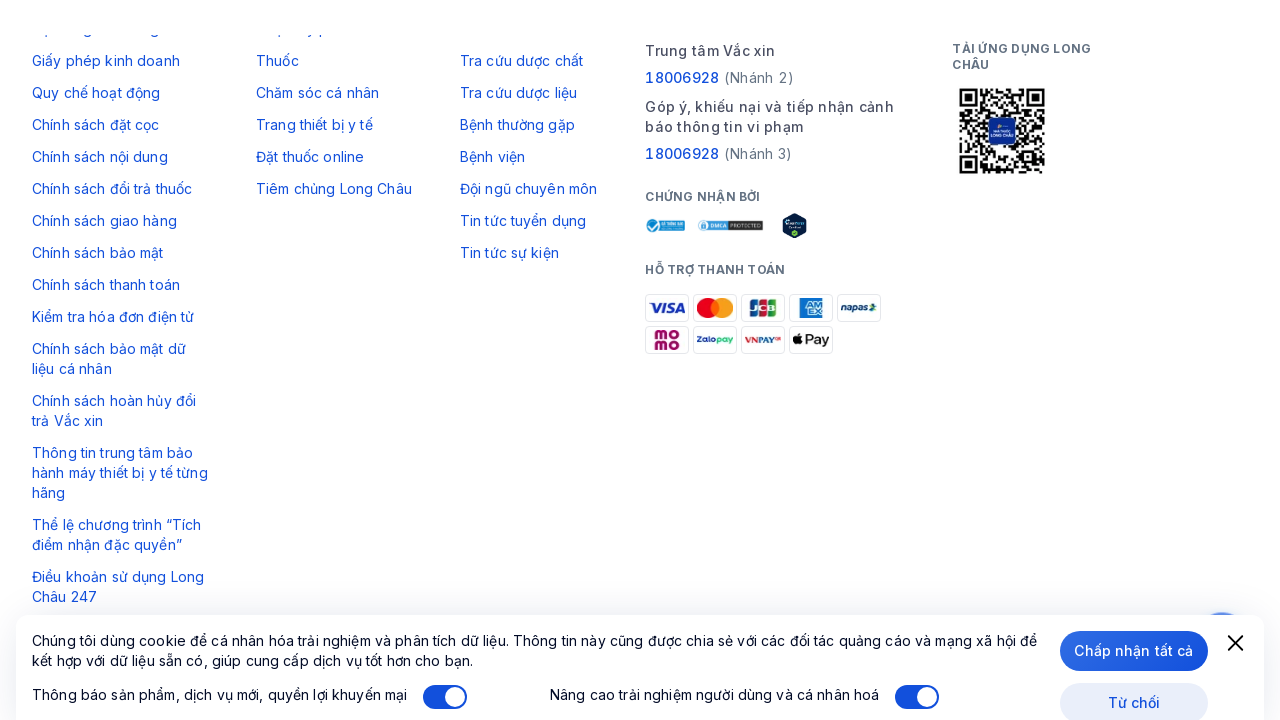

Waited 10ms for lazy-loaded content
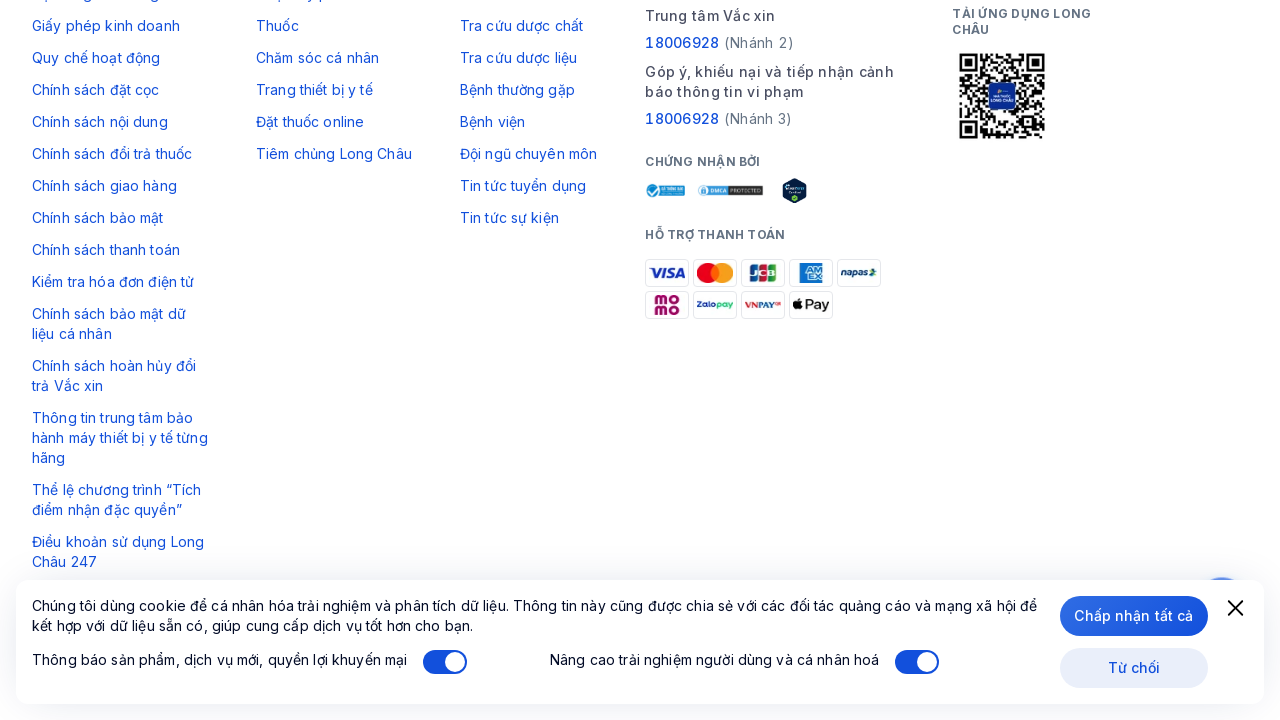

Scrolled down with arrow key (scroll 27/50)
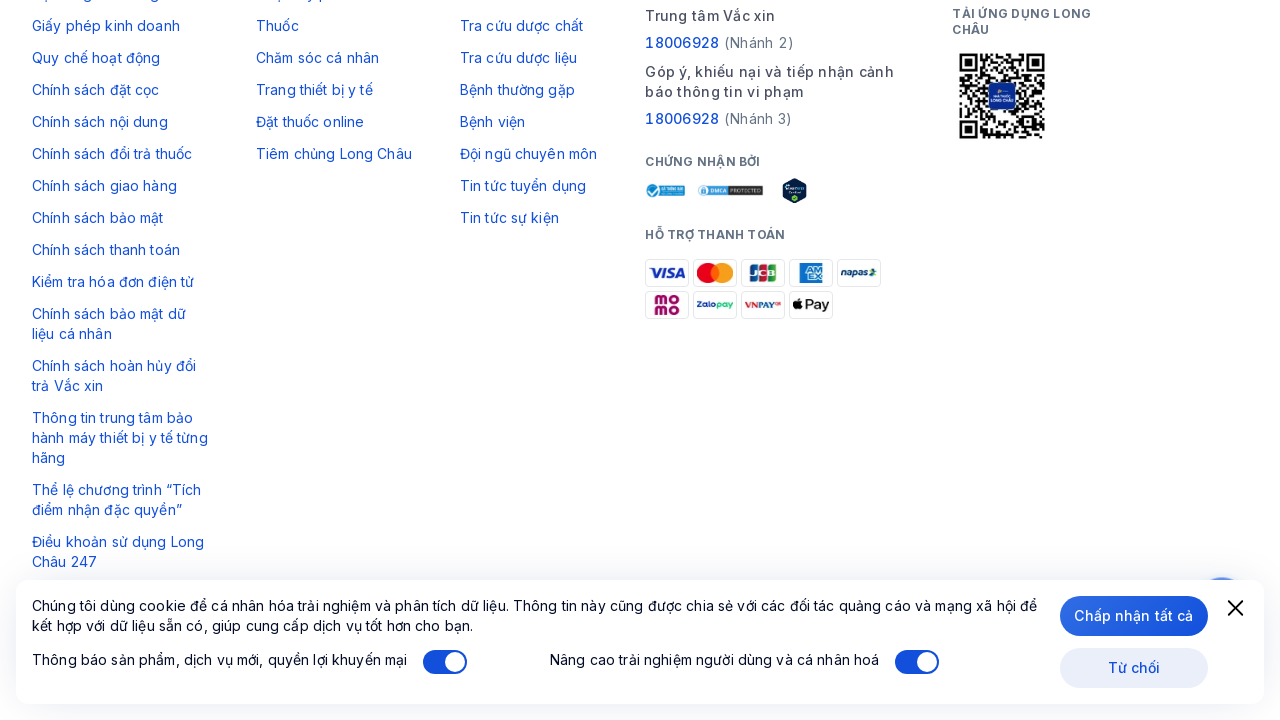

Waited 10ms for lazy-loaded content
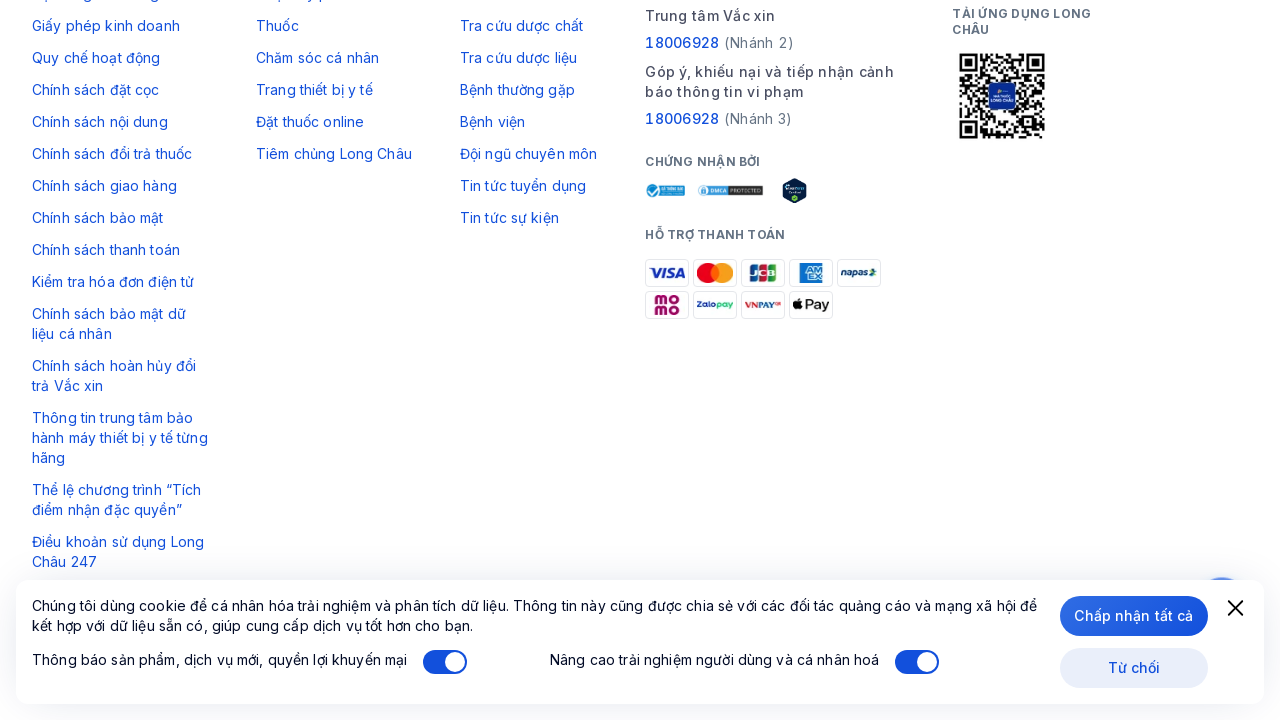

Scrolled down with arrow key (scroll 28/50)
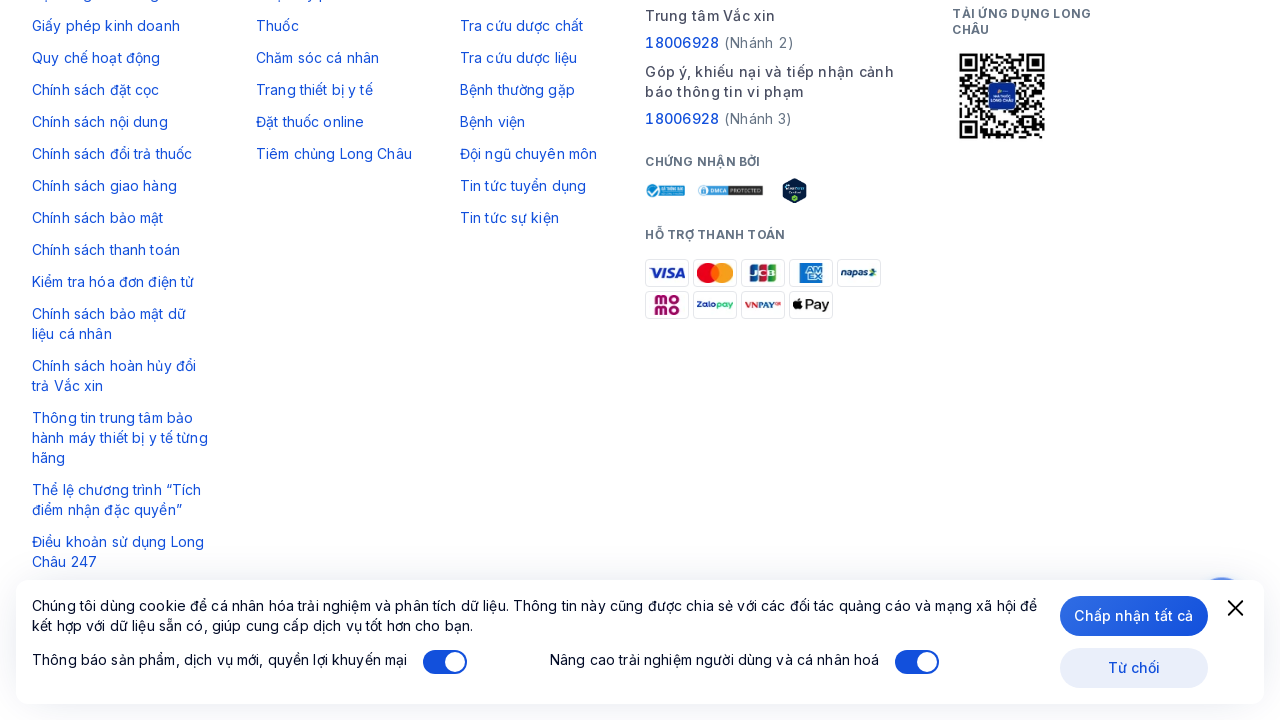

Waited 10ms for lazy-loaded content
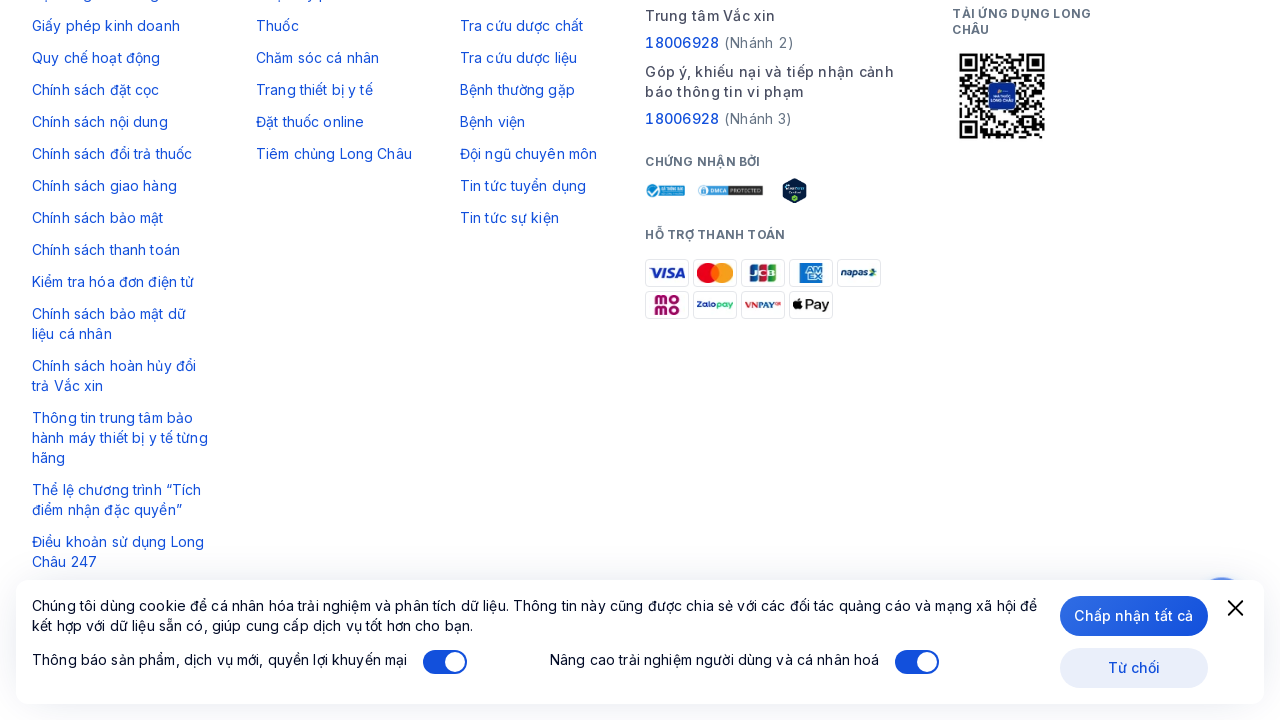

Scrolled down with arrow key (scroll 29/50)
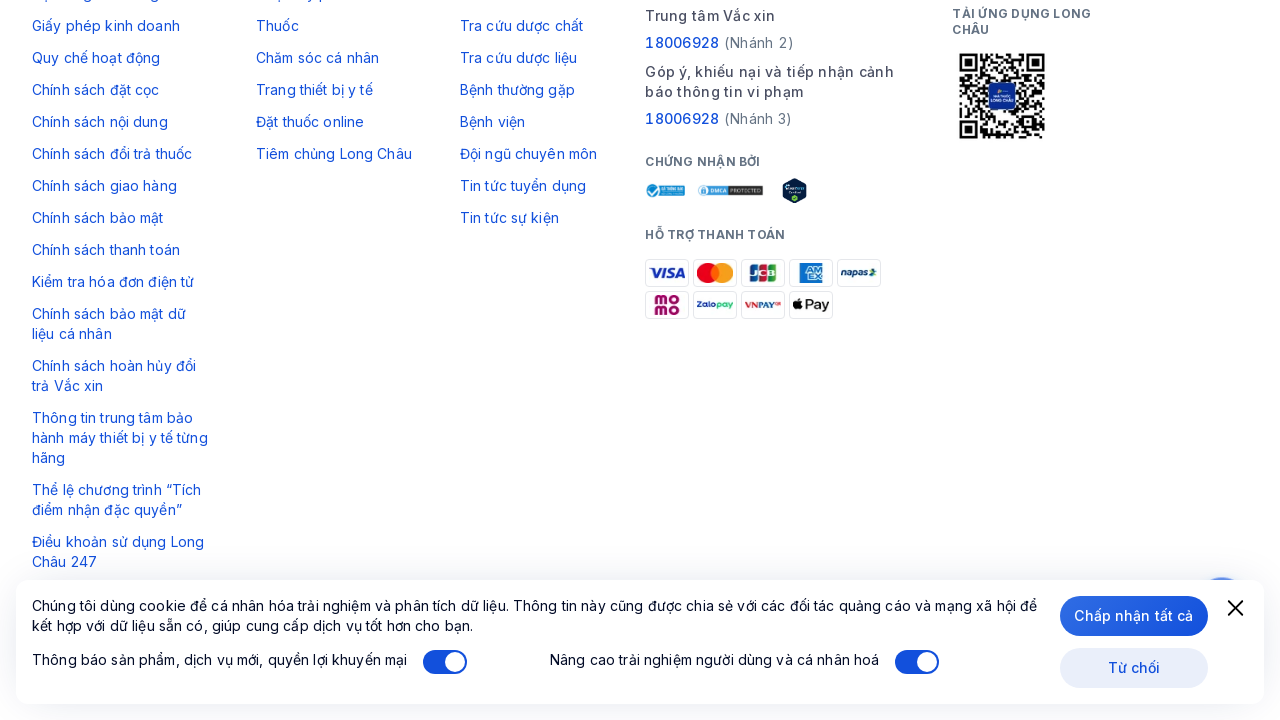

Waited 10ms for lazy-loaded content
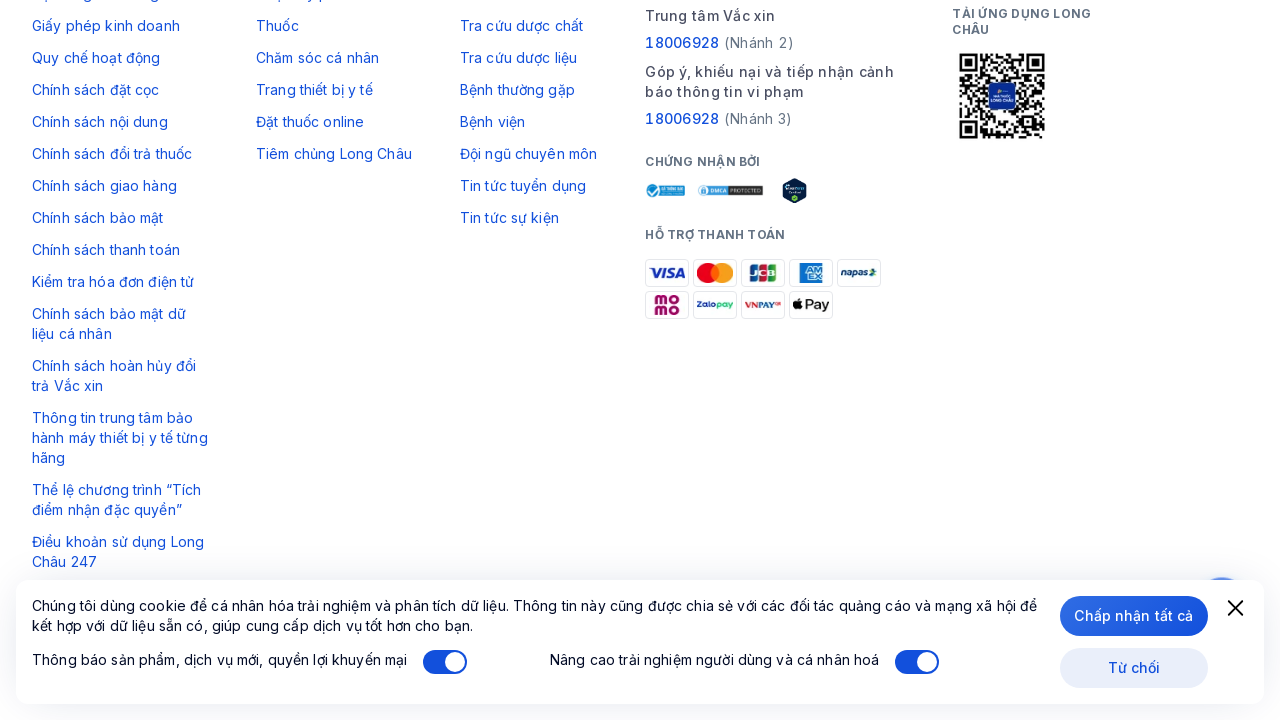

Scrolled down with arrow key (scroll 30/50)
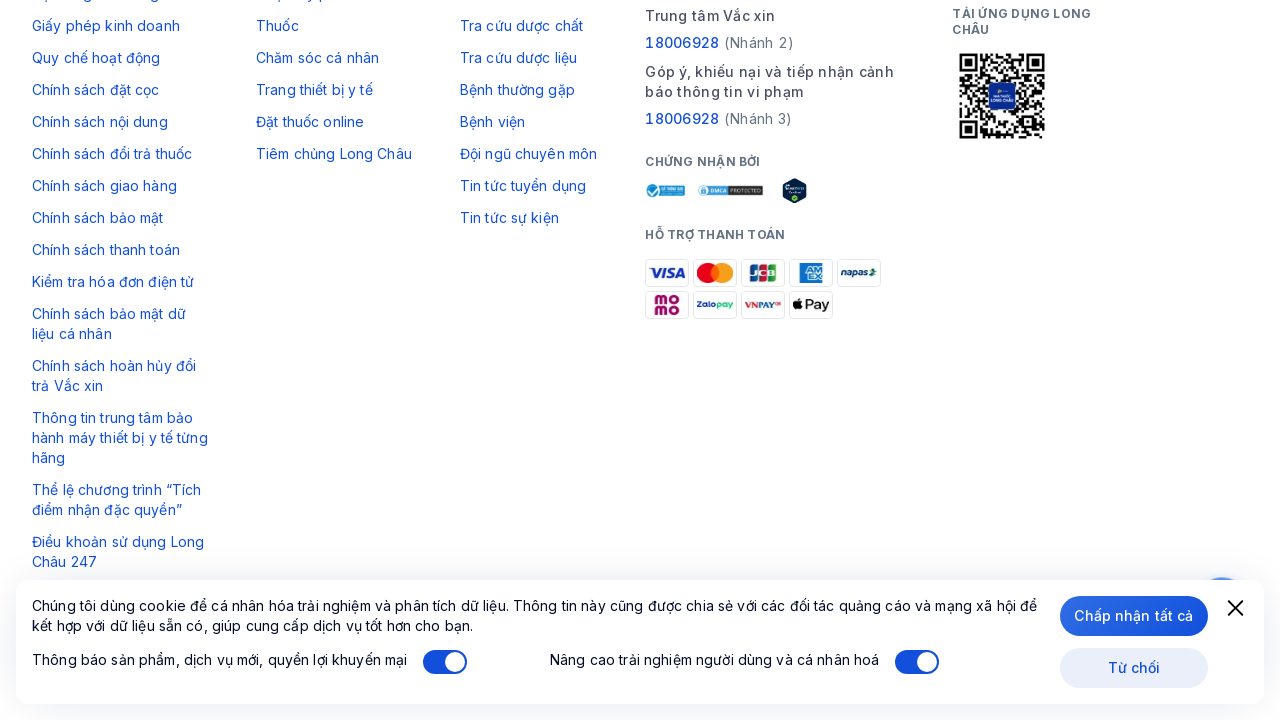

Waited 10ms for lazy-loaded content
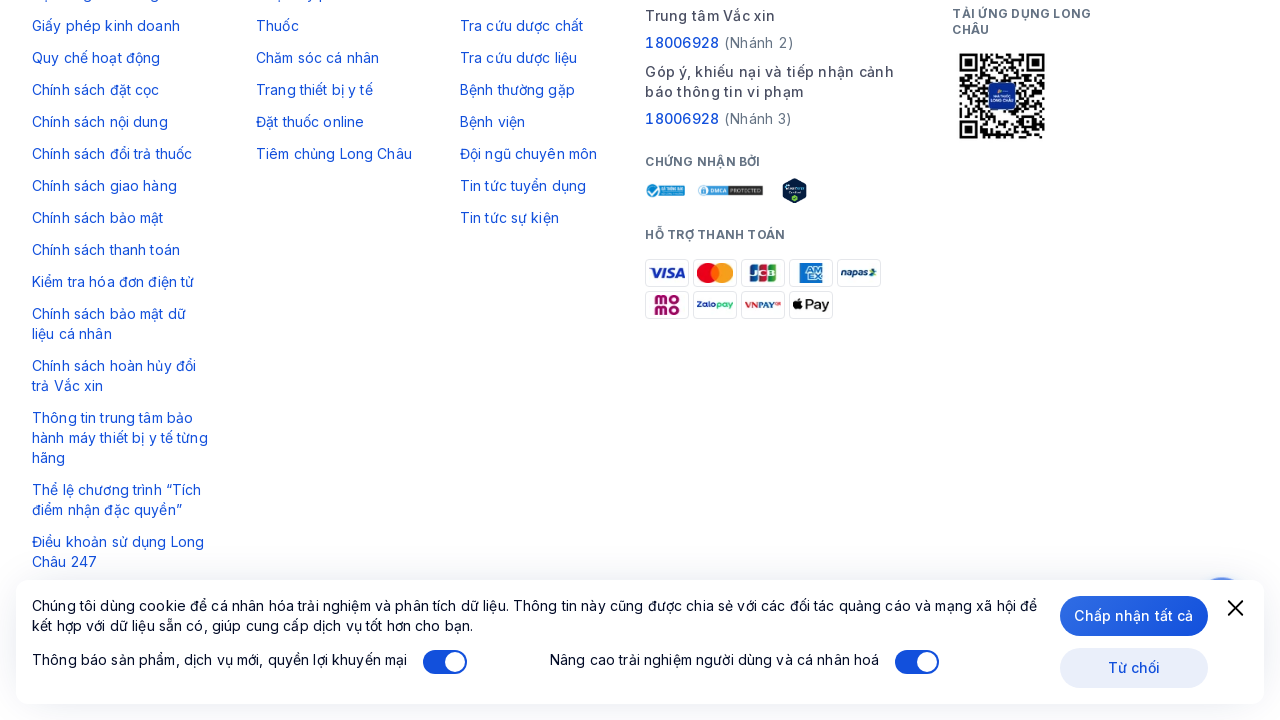

Scrolled down with arrow key (scroll 31/50)
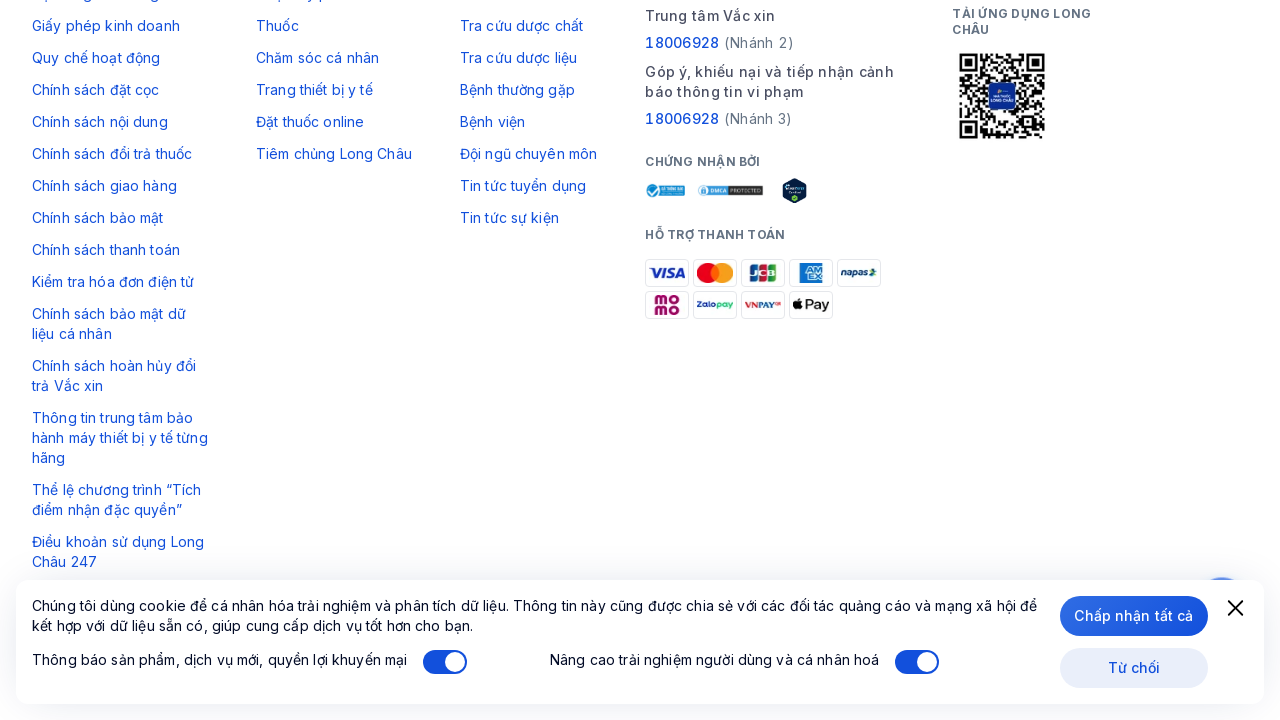

Waited 10ms for lazy-loaded content
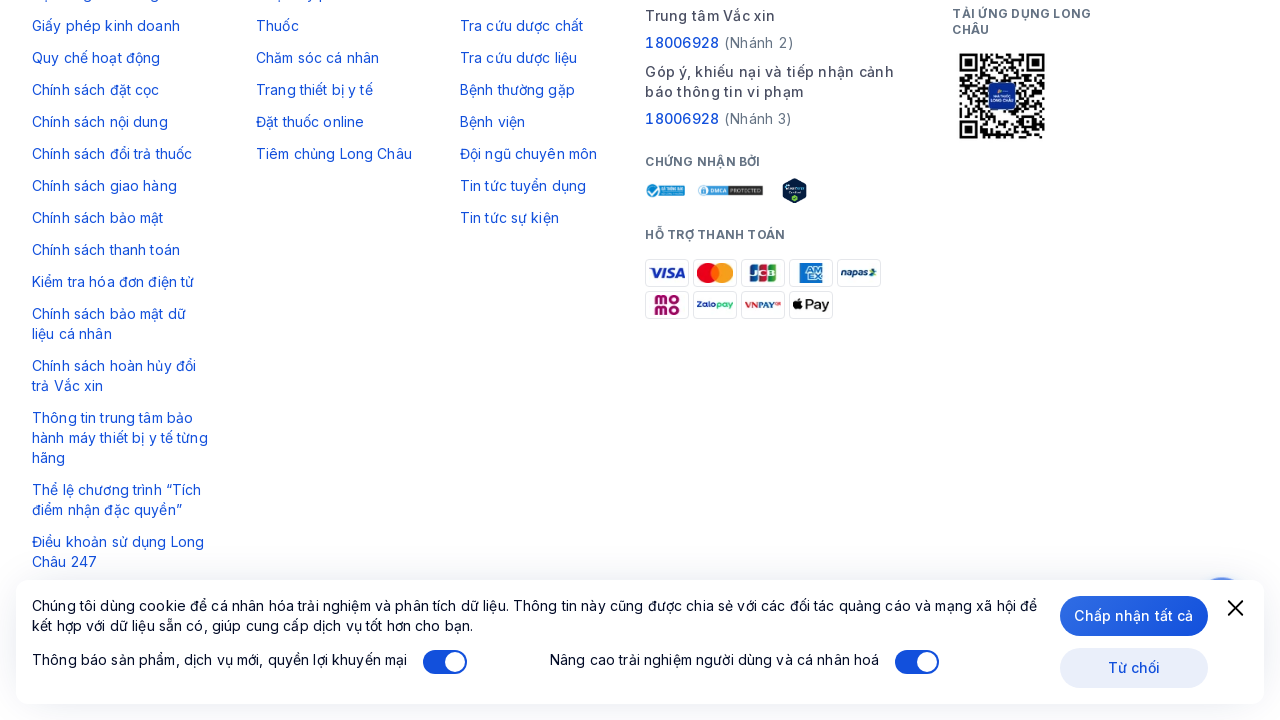

Scrolled down with arrow key (scroll 32/50)
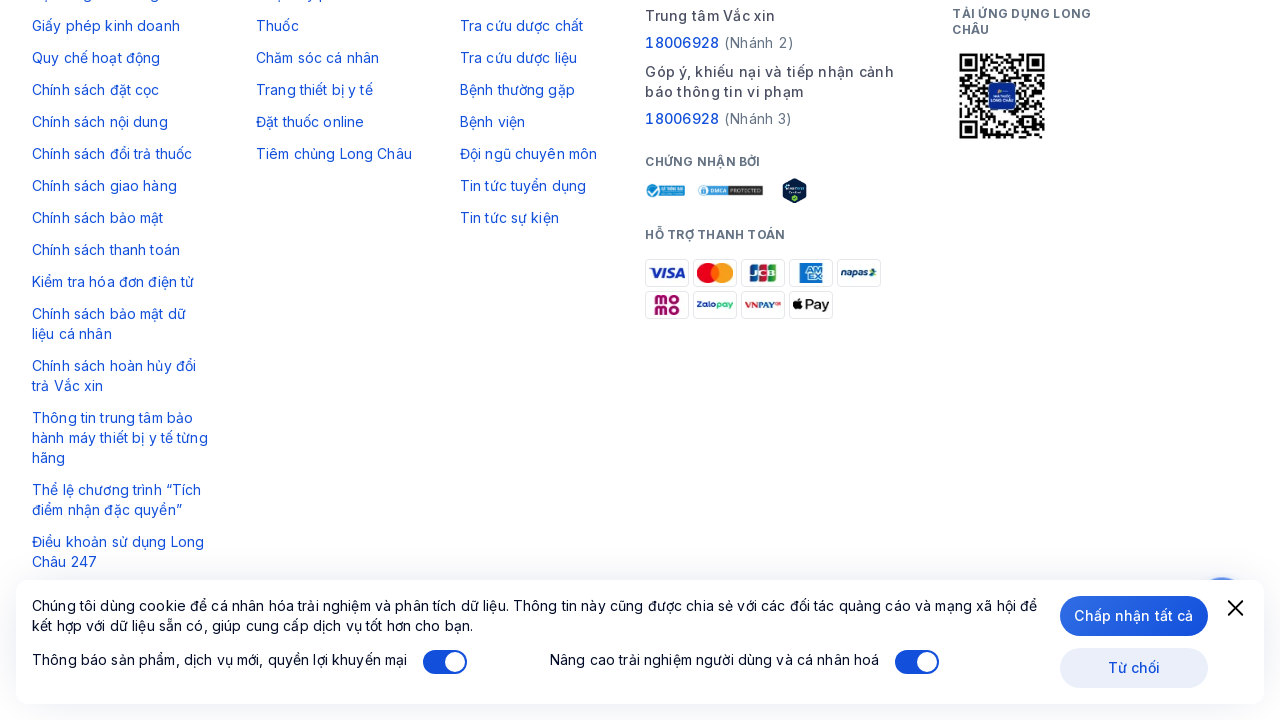

Waited 10ms for lazy-loaded content
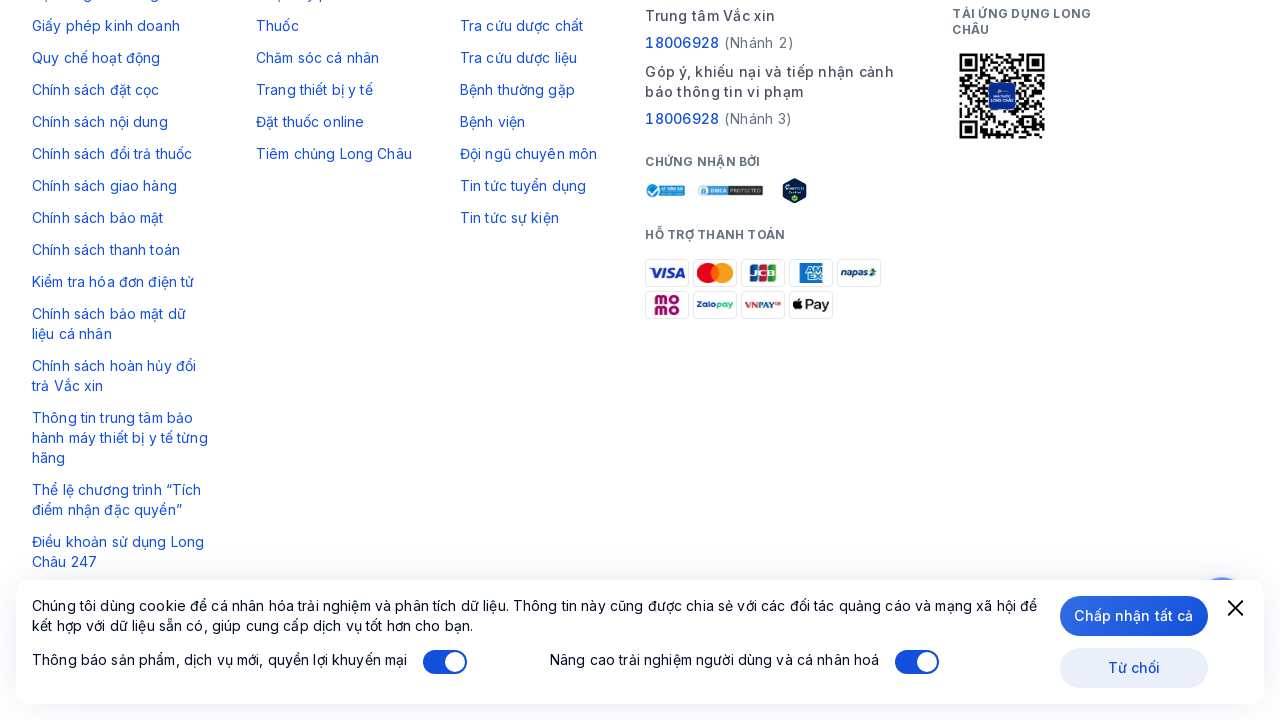

Scrolled down with arrow key (scroll 33/50)
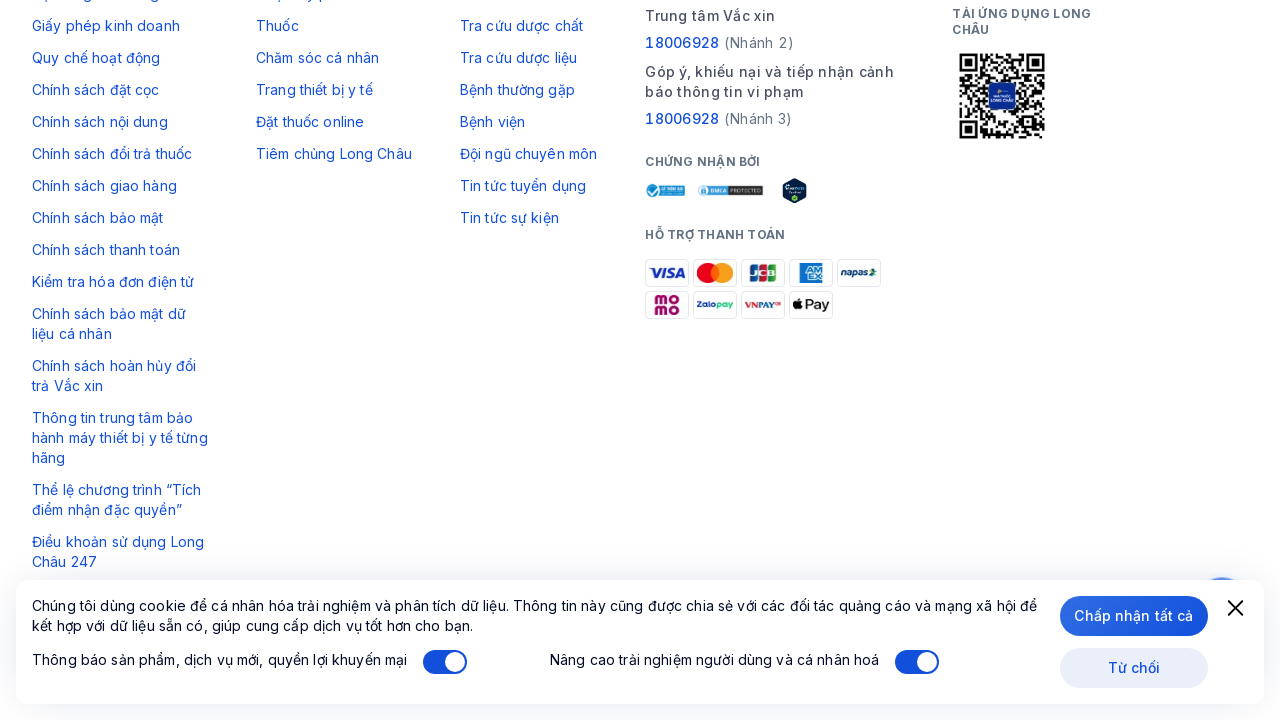

Waited 10ms for lazy-loaded content
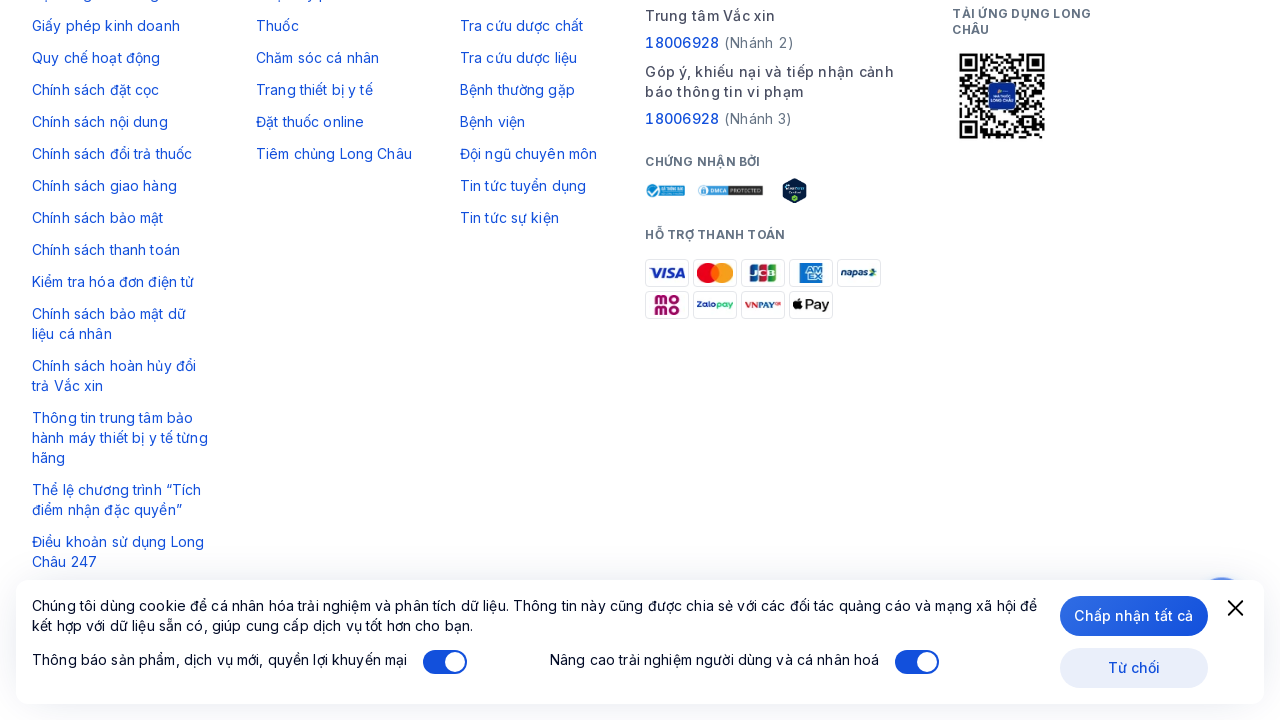

Scrolled down with arrow key (scroll 34/50)
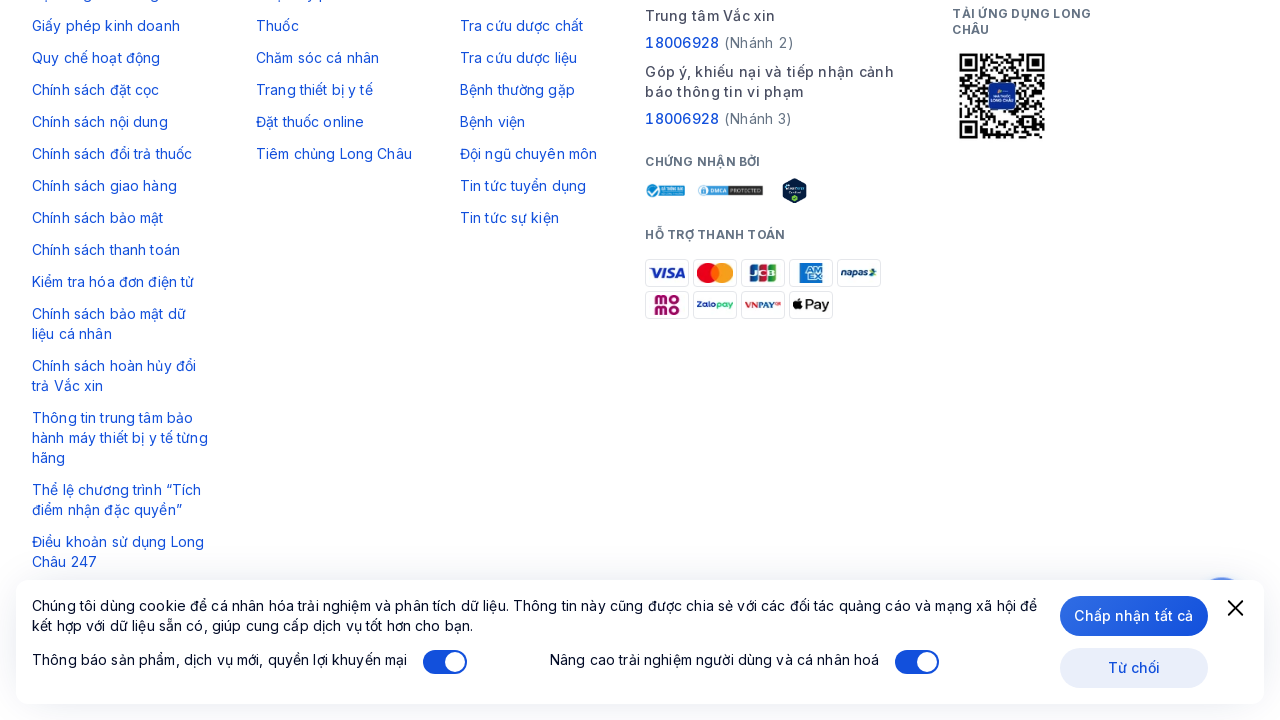

Waited 10ms for lazy-loaded content
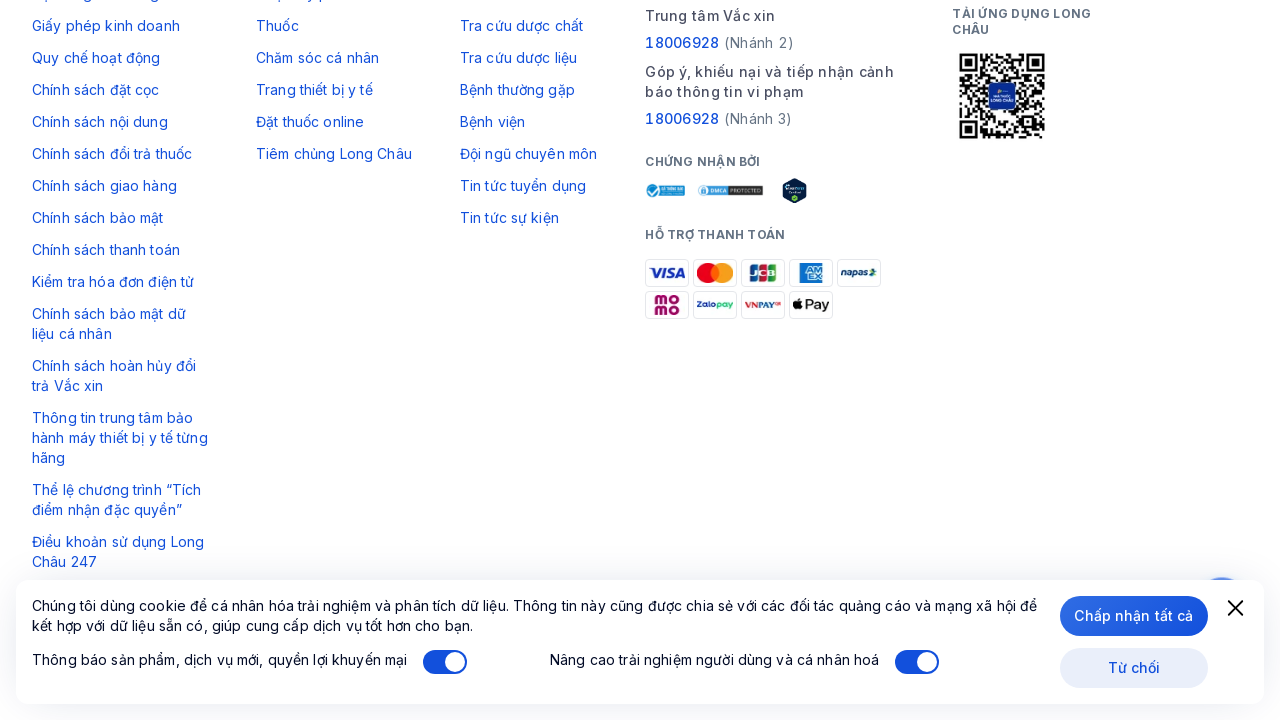

Scrolled down with arrow key (scroll 35/50)
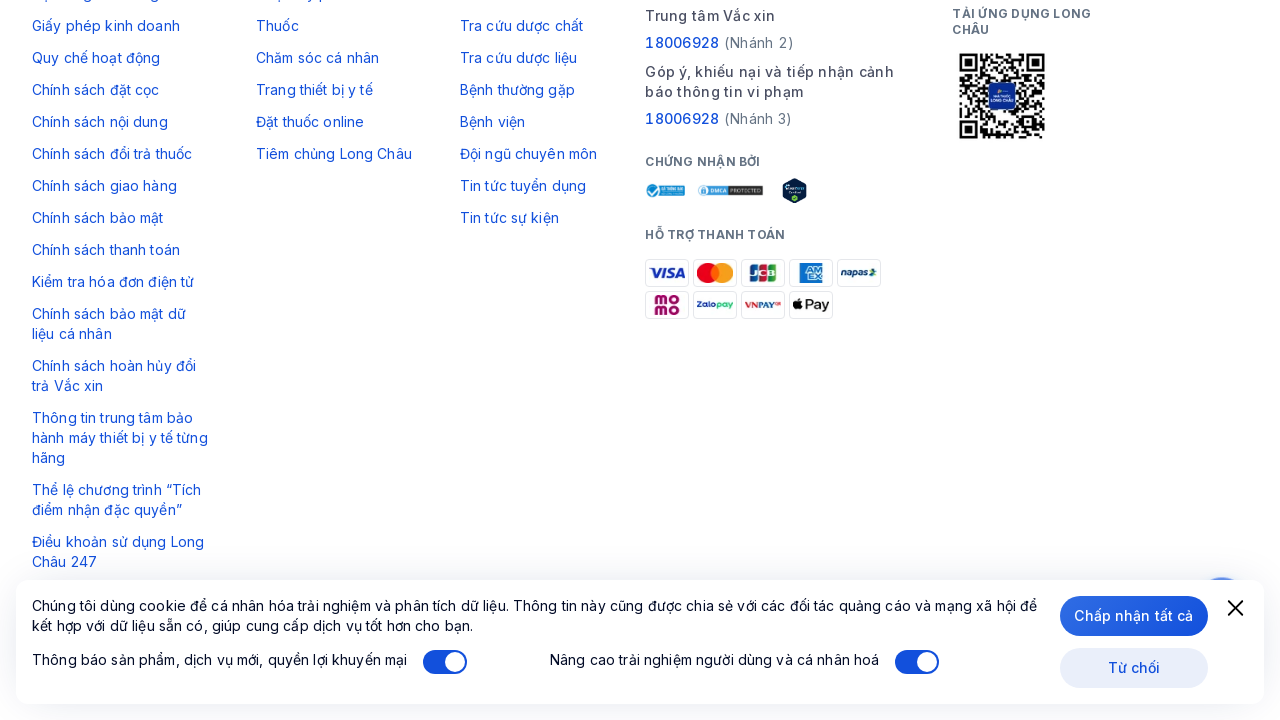

Waited 10ms for lazy-loaded content
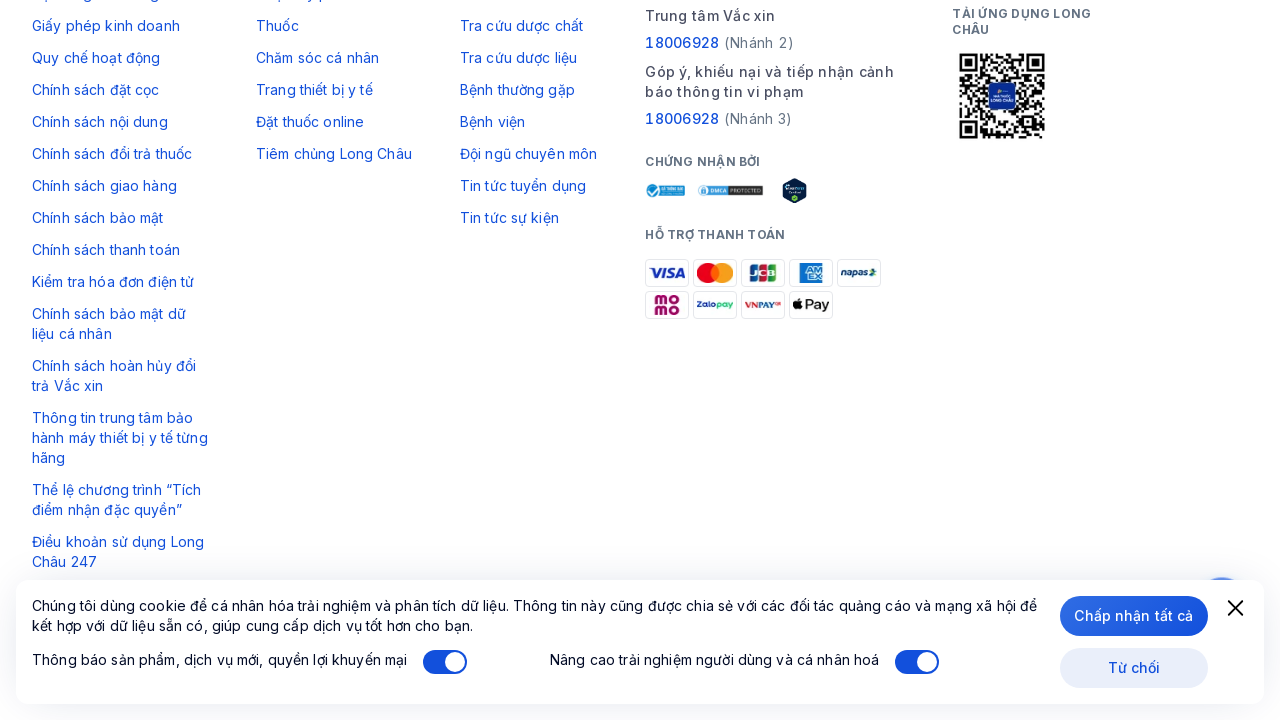

Scrolled down with arrow key (scroll 36/50)
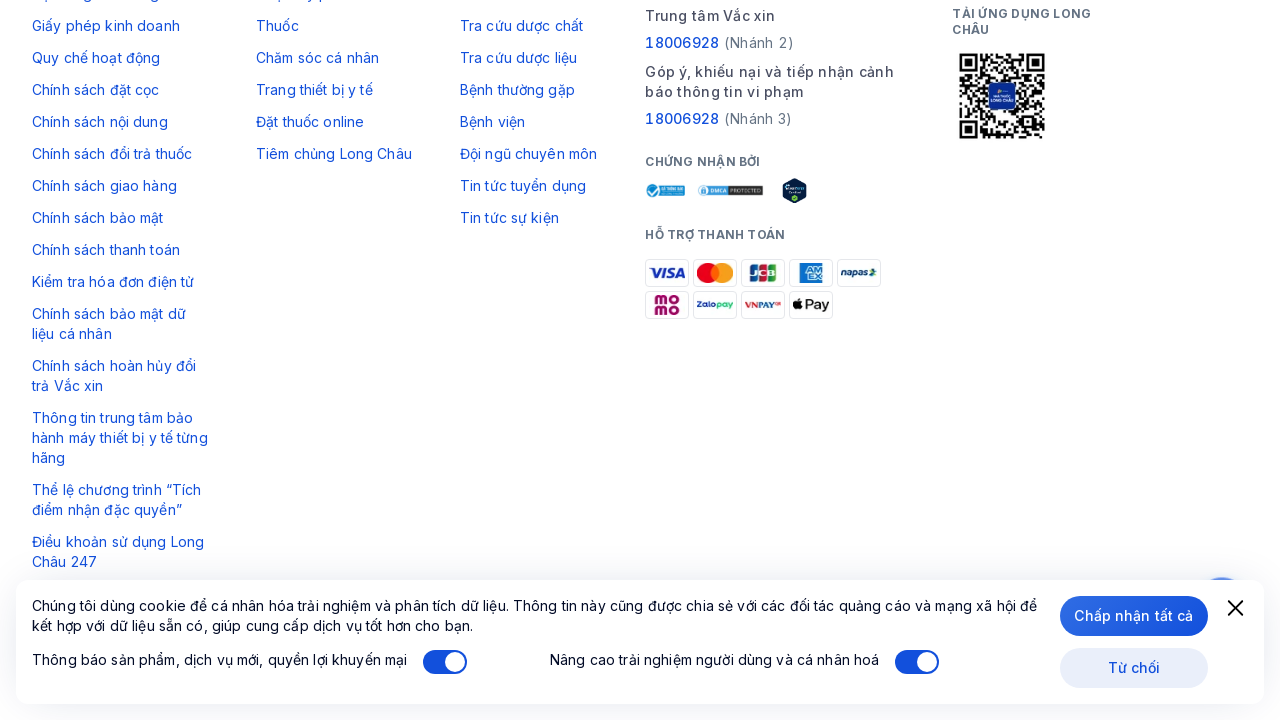

Waited 10ms for lazy-loaded content
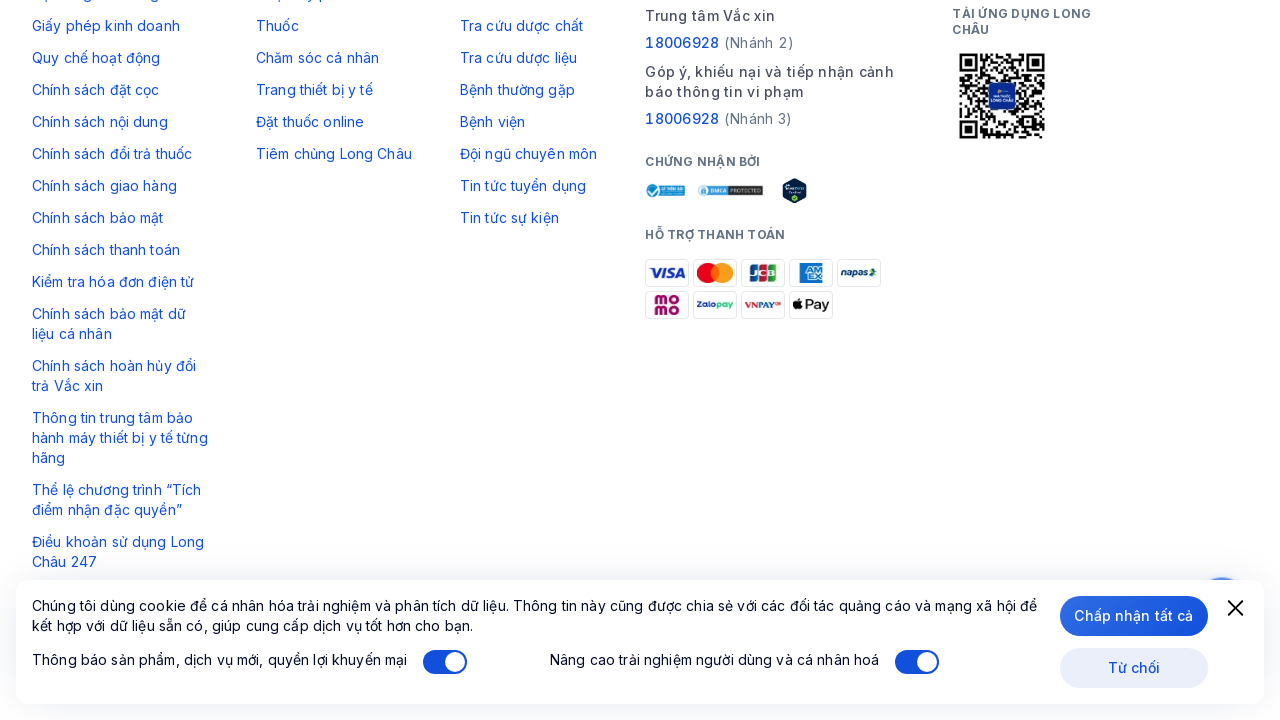

Scrolled down with arrow key (scroll 37/50)
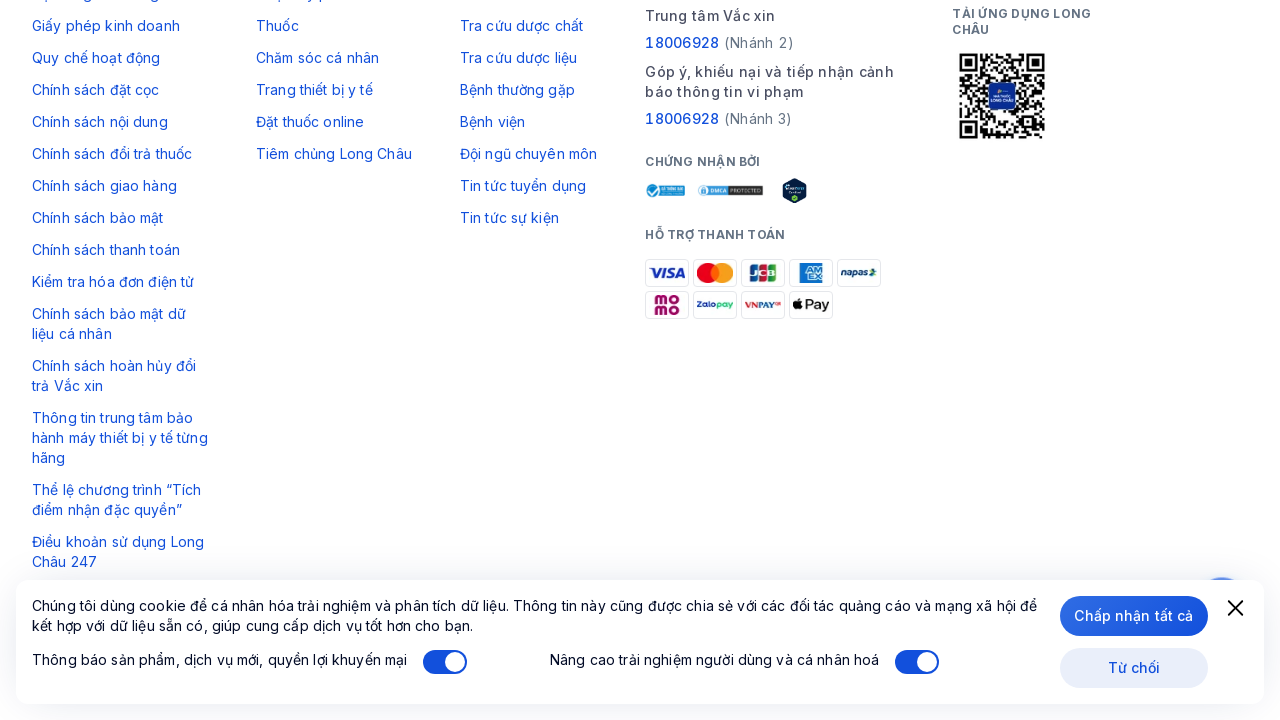

Waited 10ms for lazy-loaded content
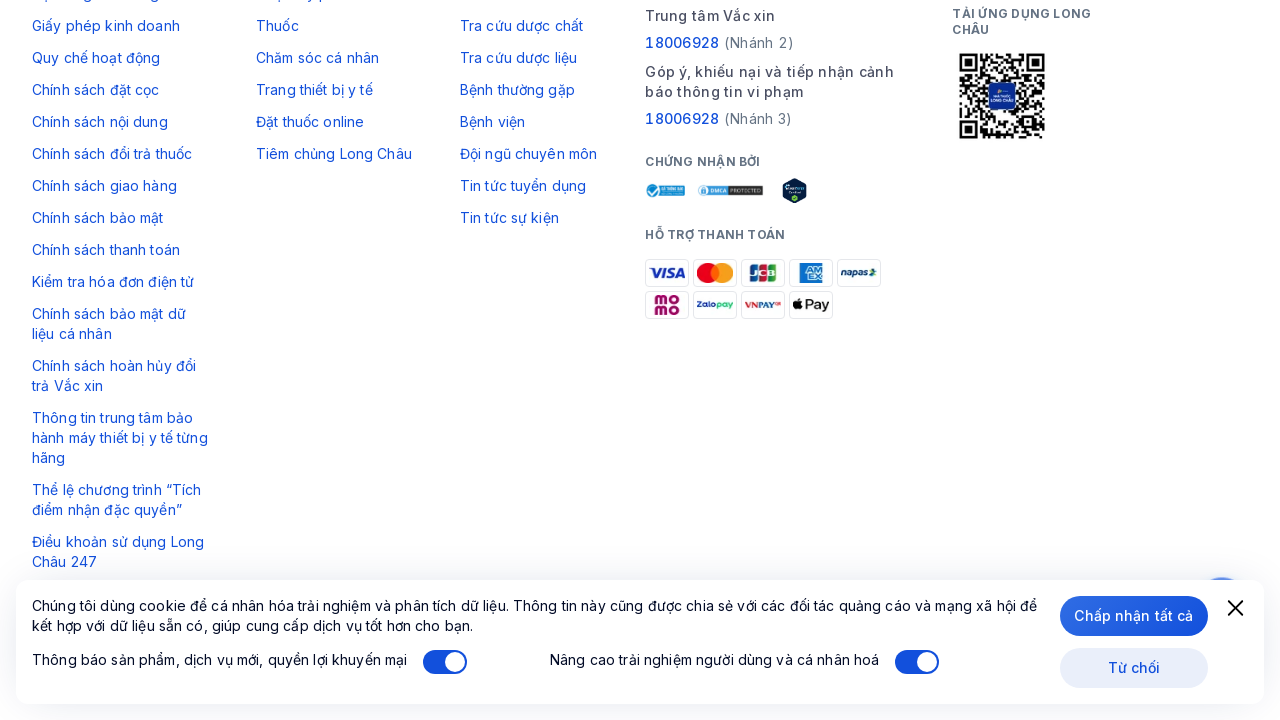

Scrolled down with arrow key (scroll 38/50)
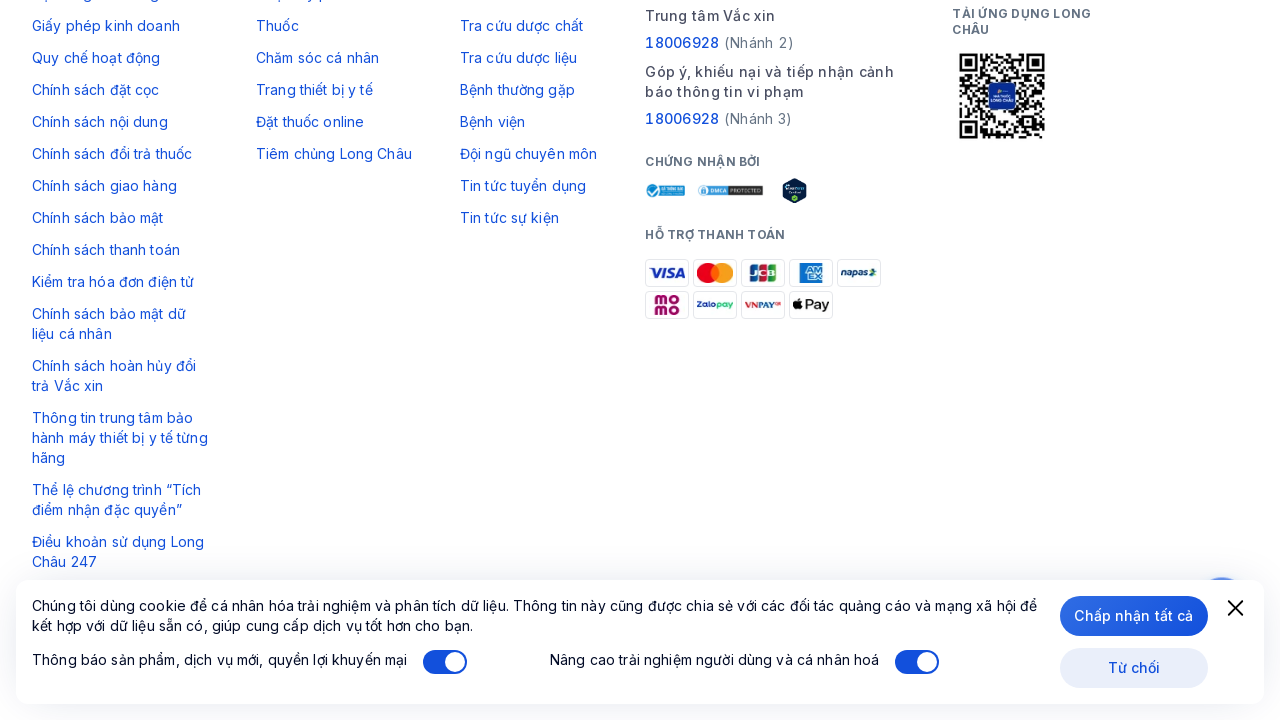

Waited 10ms for lazy-loaded content
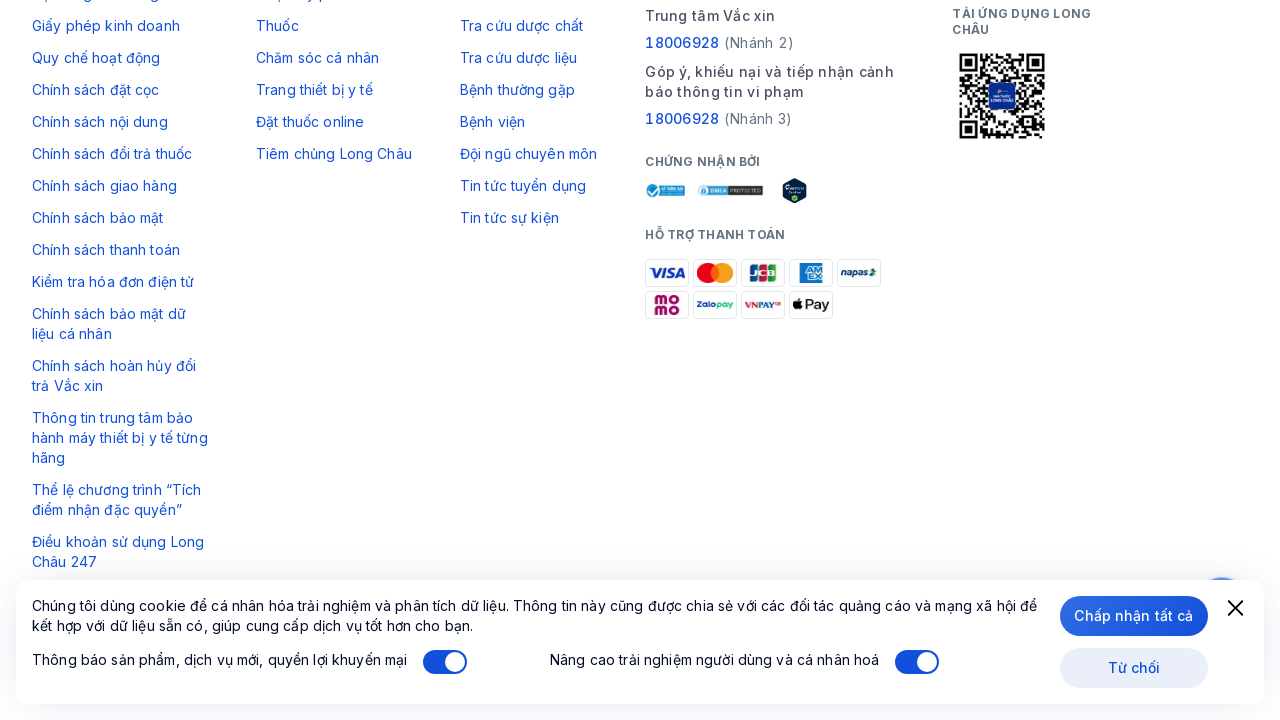

Scrolled down with arrow key (scroll 39/50)
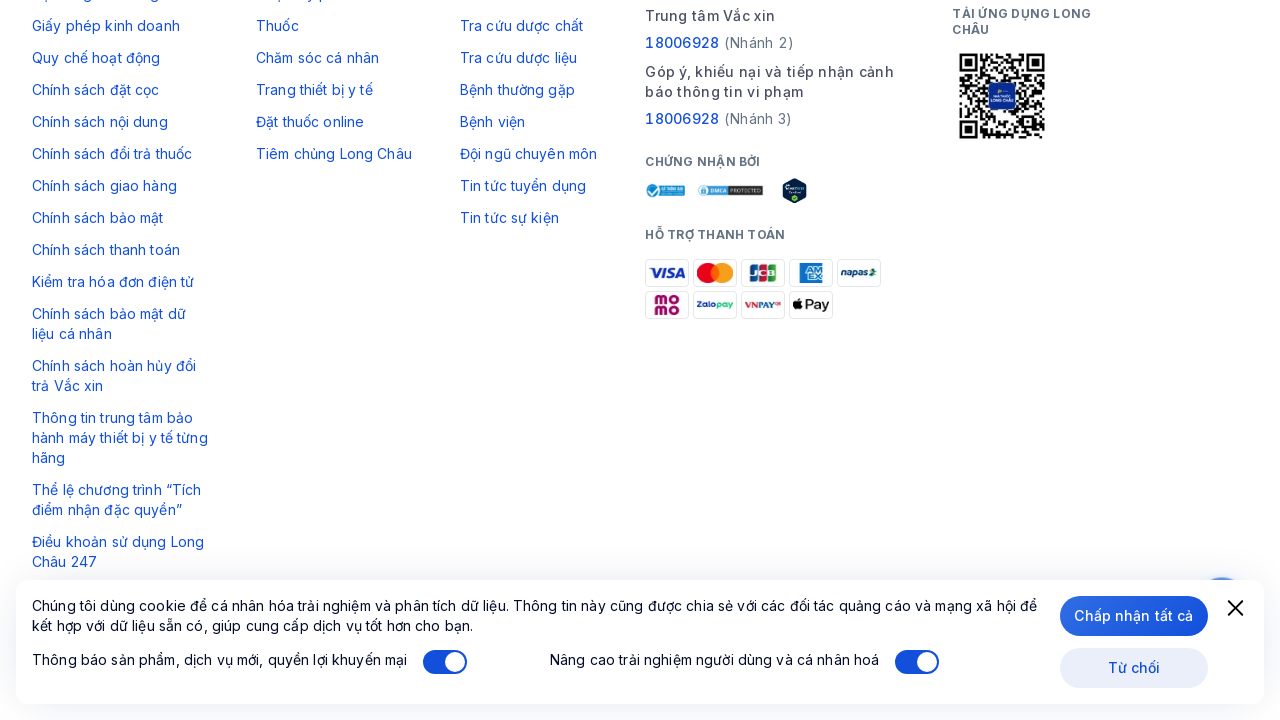

Waited 10ms for lazy-loaded content
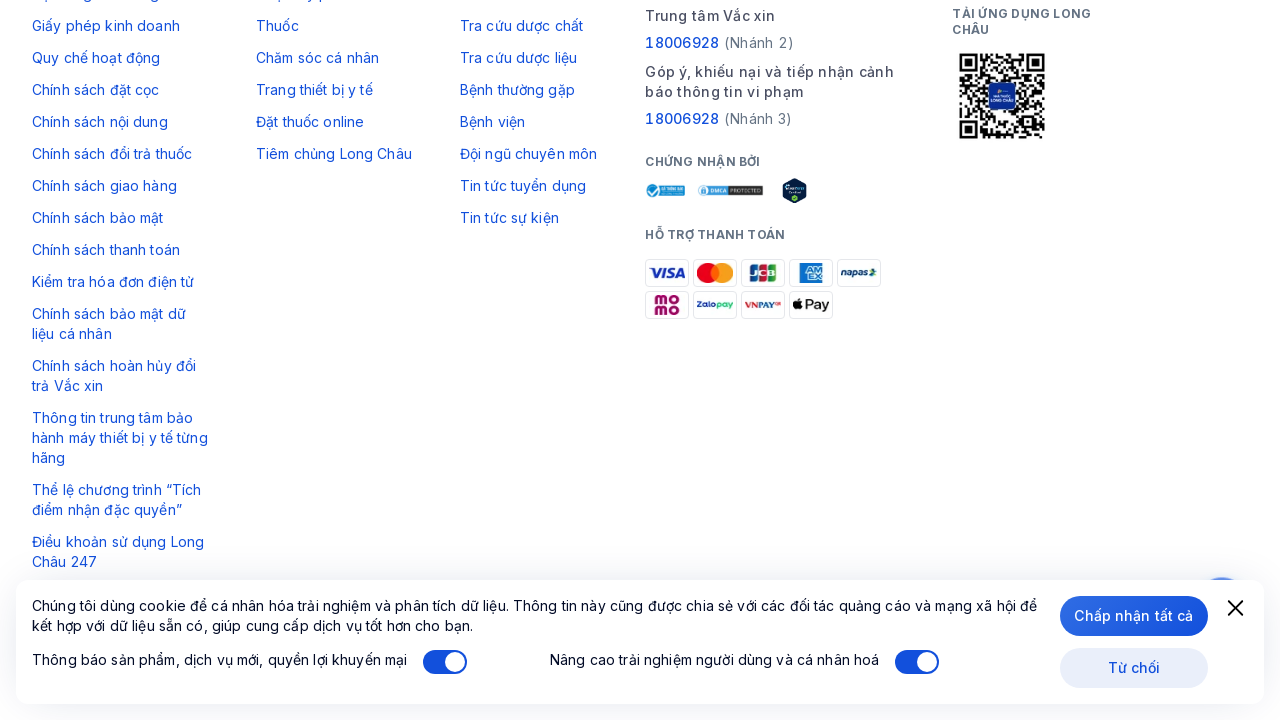

Scrolled down with arrow key (scroll 40/50)
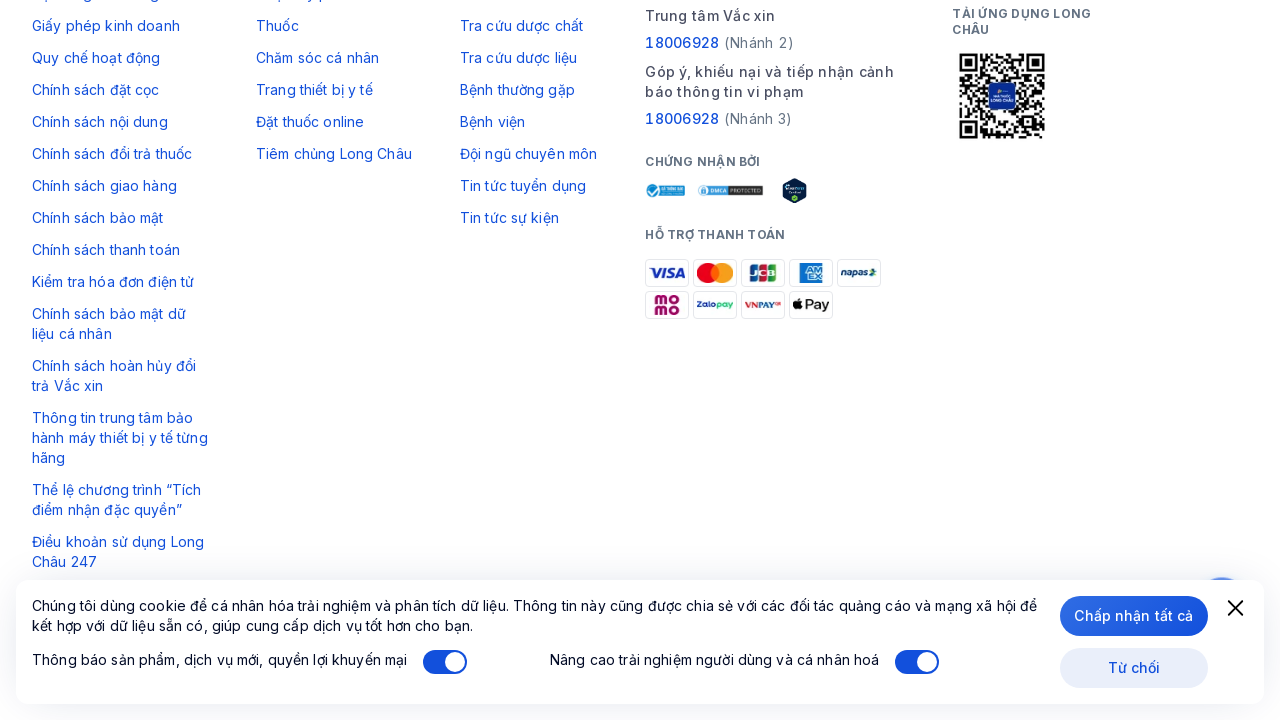

Waited 10ms for lazy-loaded content
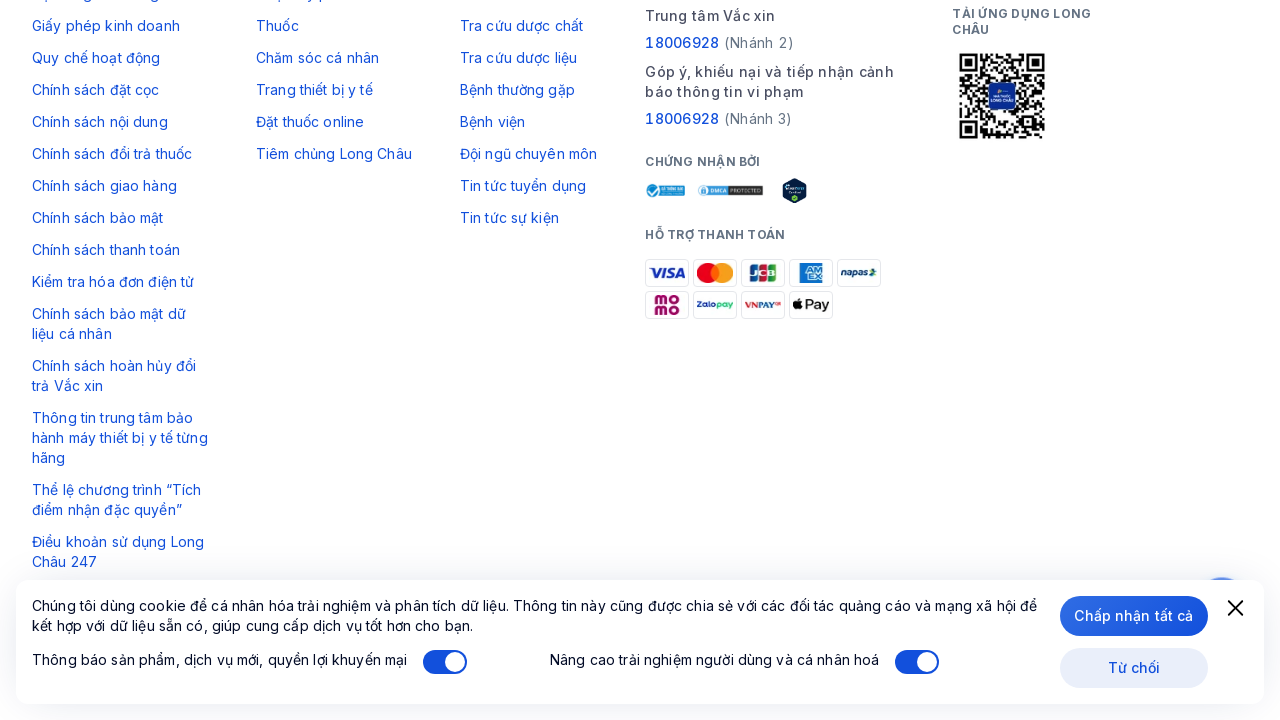

Scrolled down with arrow key (scroll 41/50)
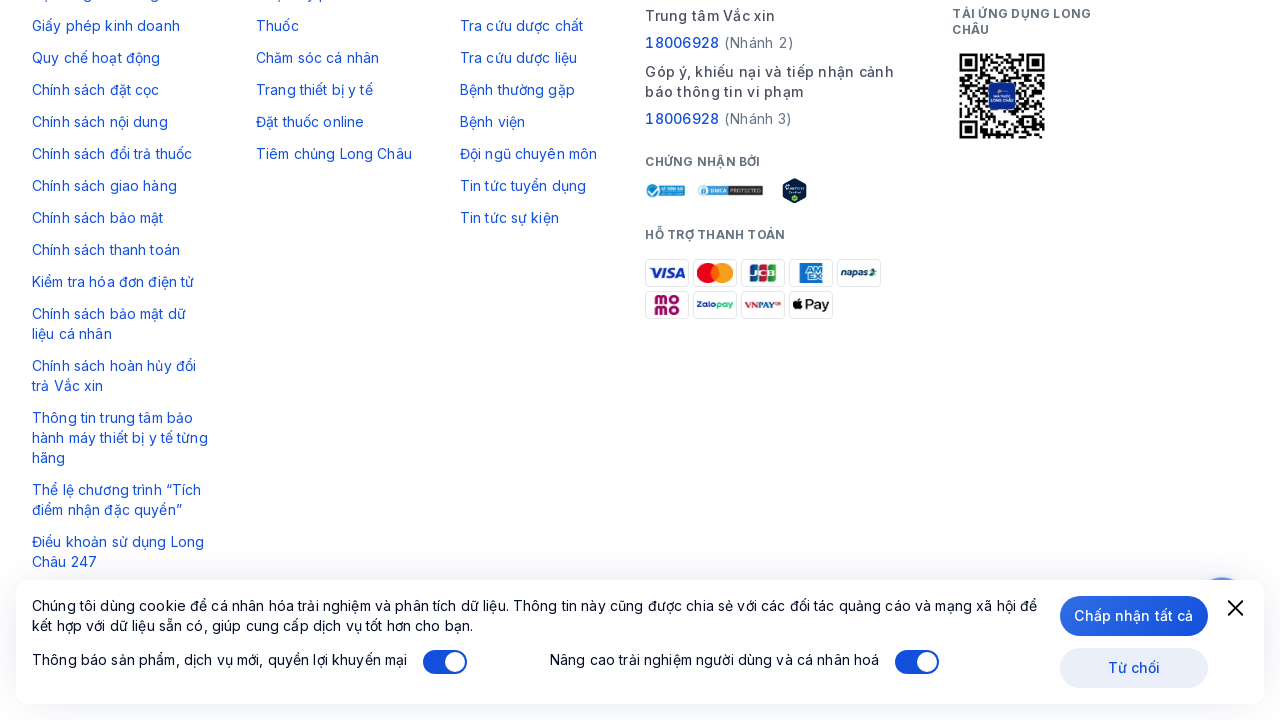

Waited 10ms for lazy-loaded content
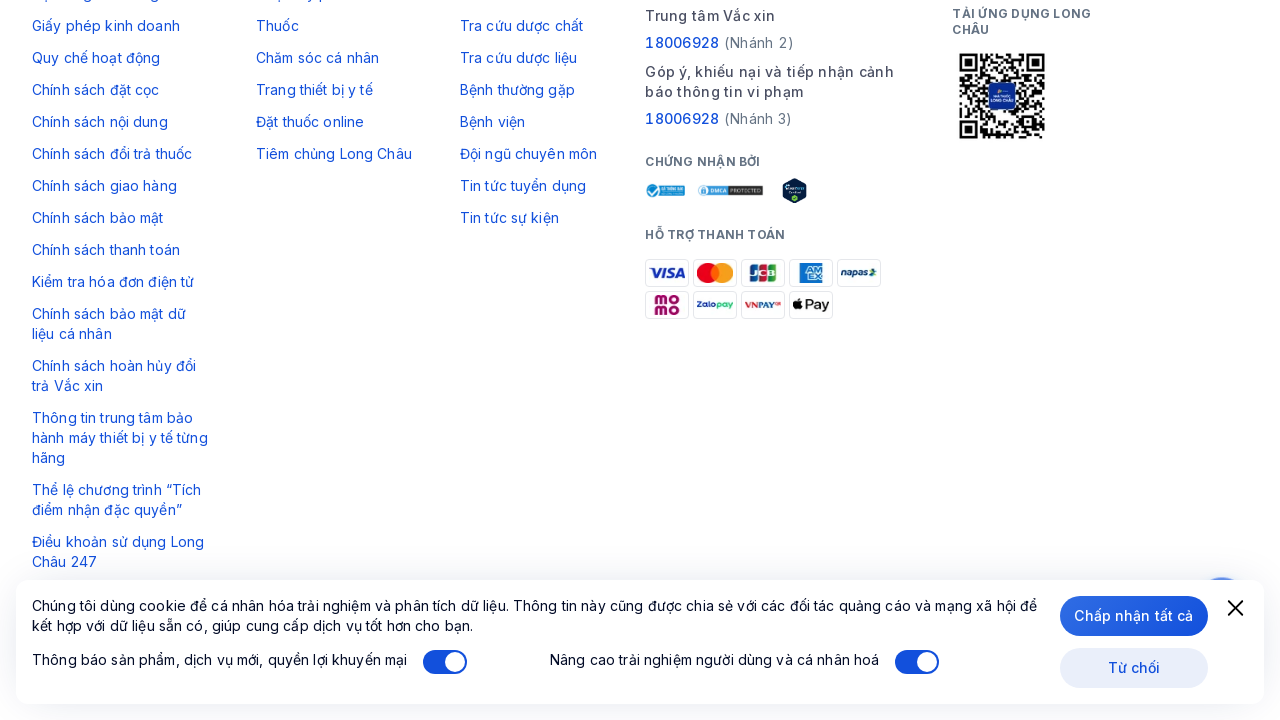

Scrolled down with arrow key (scroll 42/50)
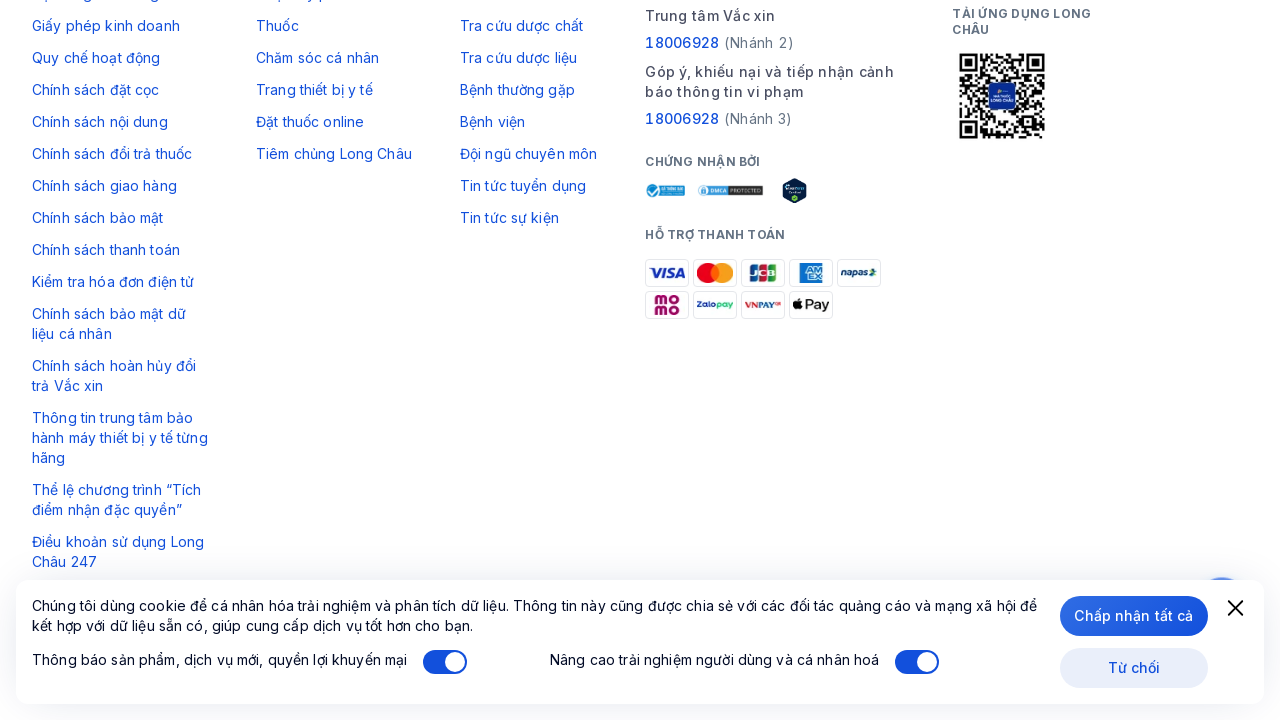

Waited 10ms for lazy-loaded content
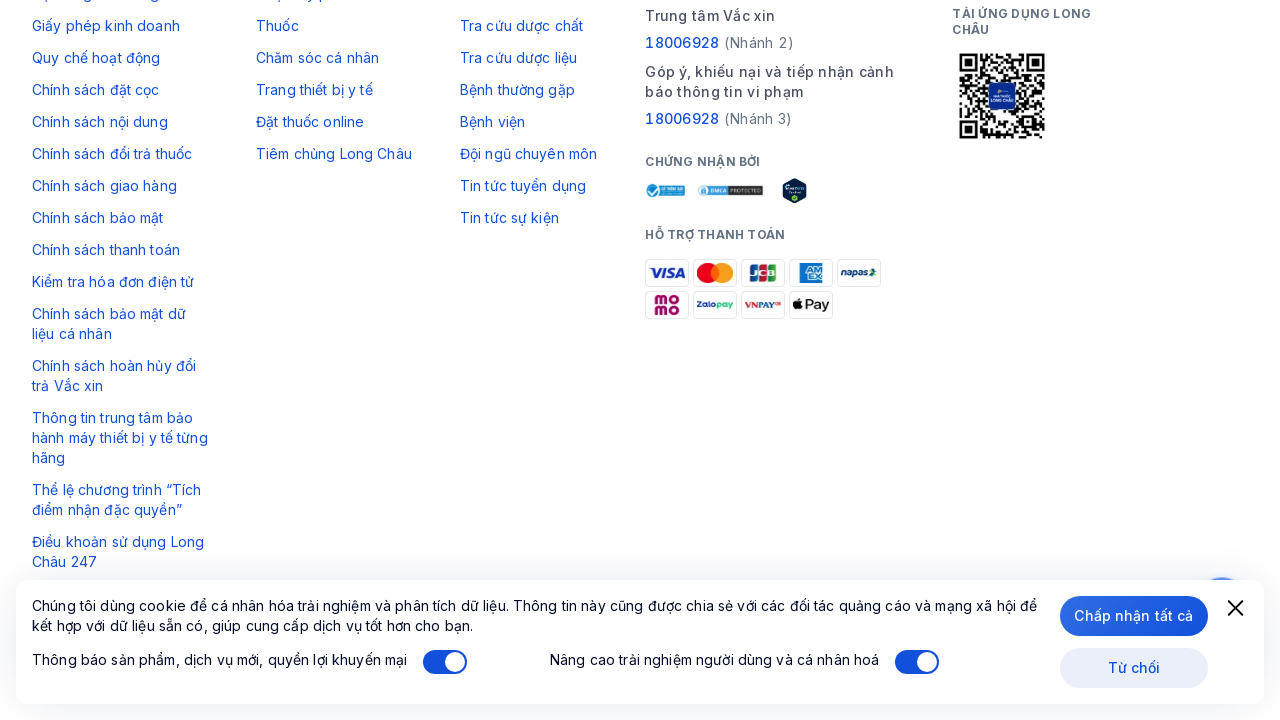

Scrolled down with arrow key (scroll 43/50)
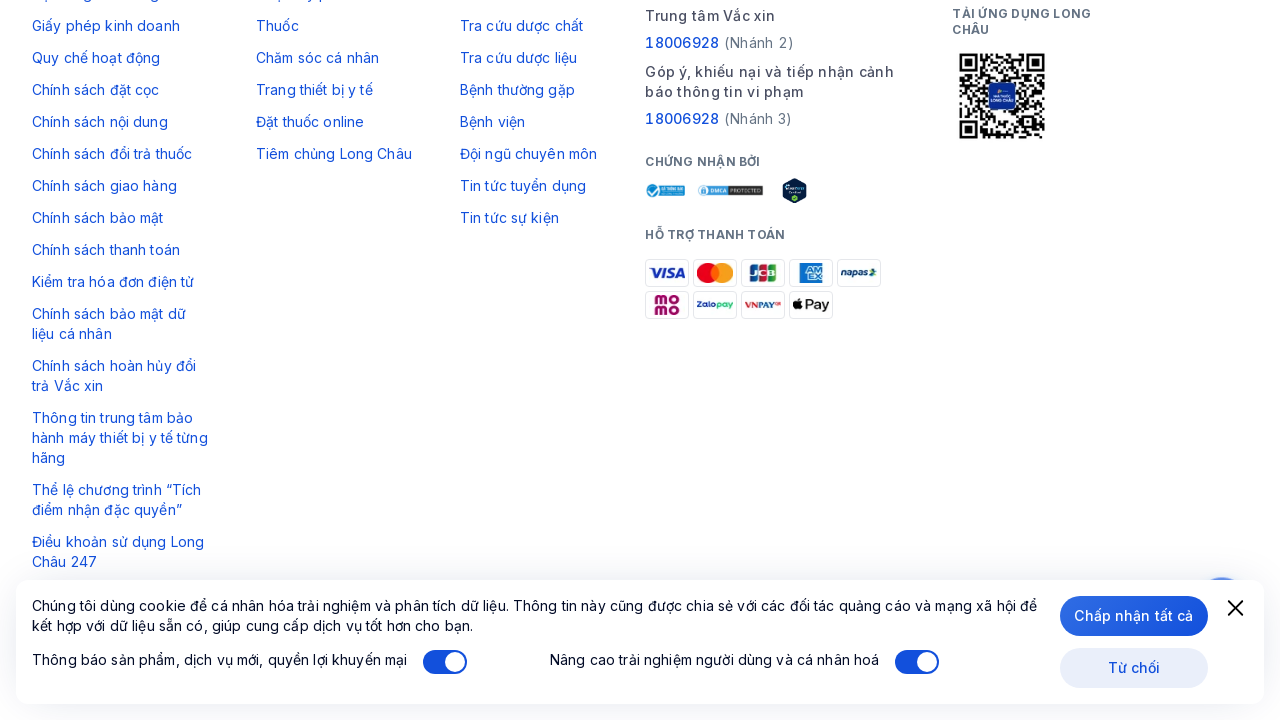

Waited 10ms for lazy-loaded content
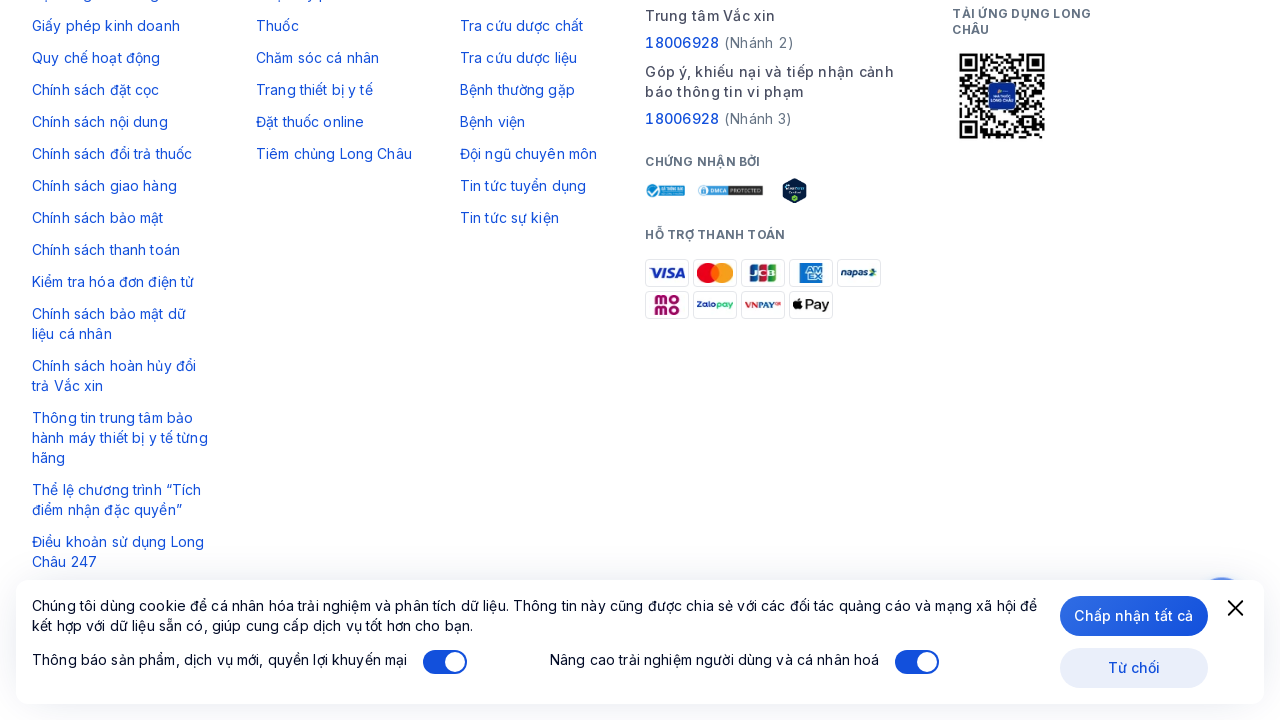

Scrolled down with arrow key (scroll 44/50)
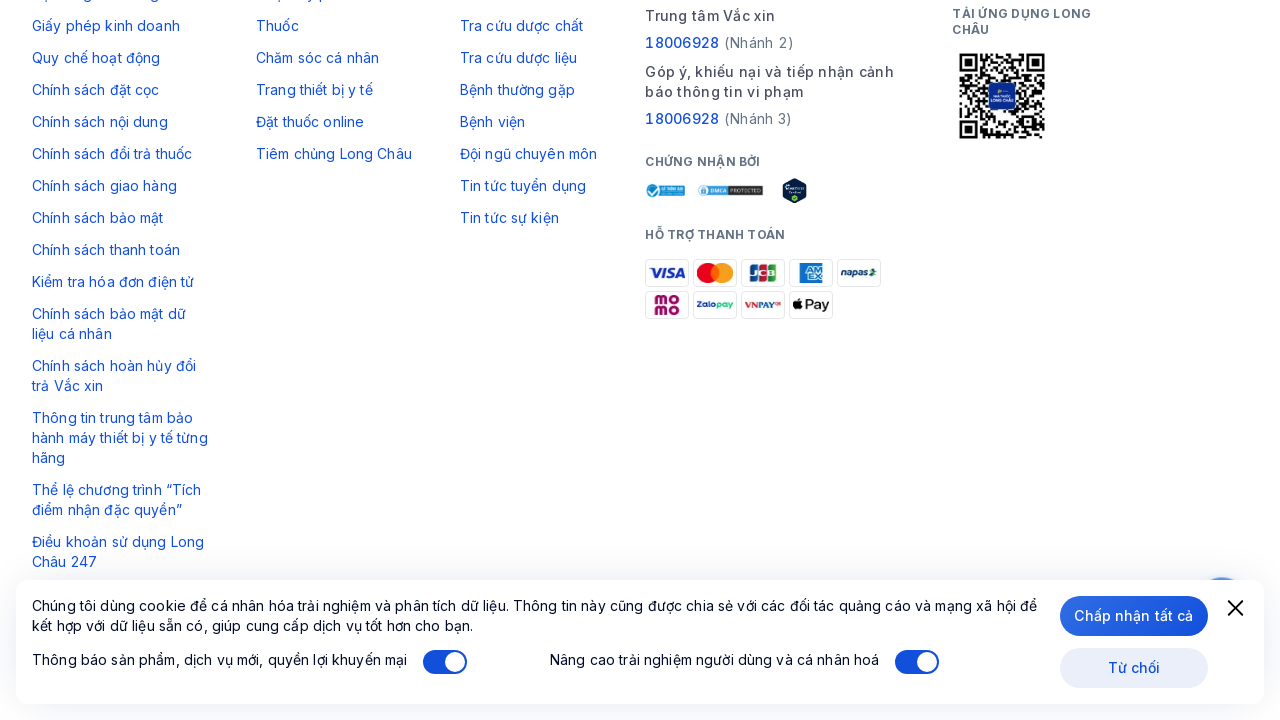

Waited 10ms for lazy-loaded content
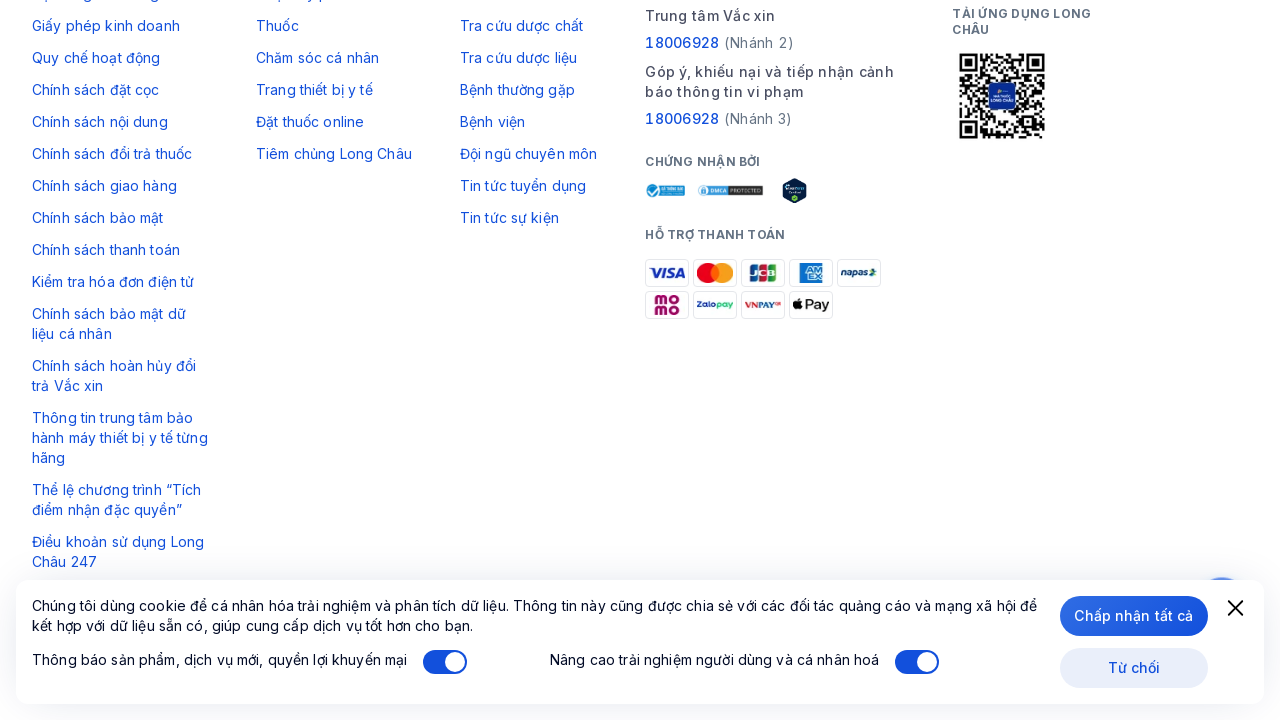

Scrolled down with arrow key (scroll 45/50)
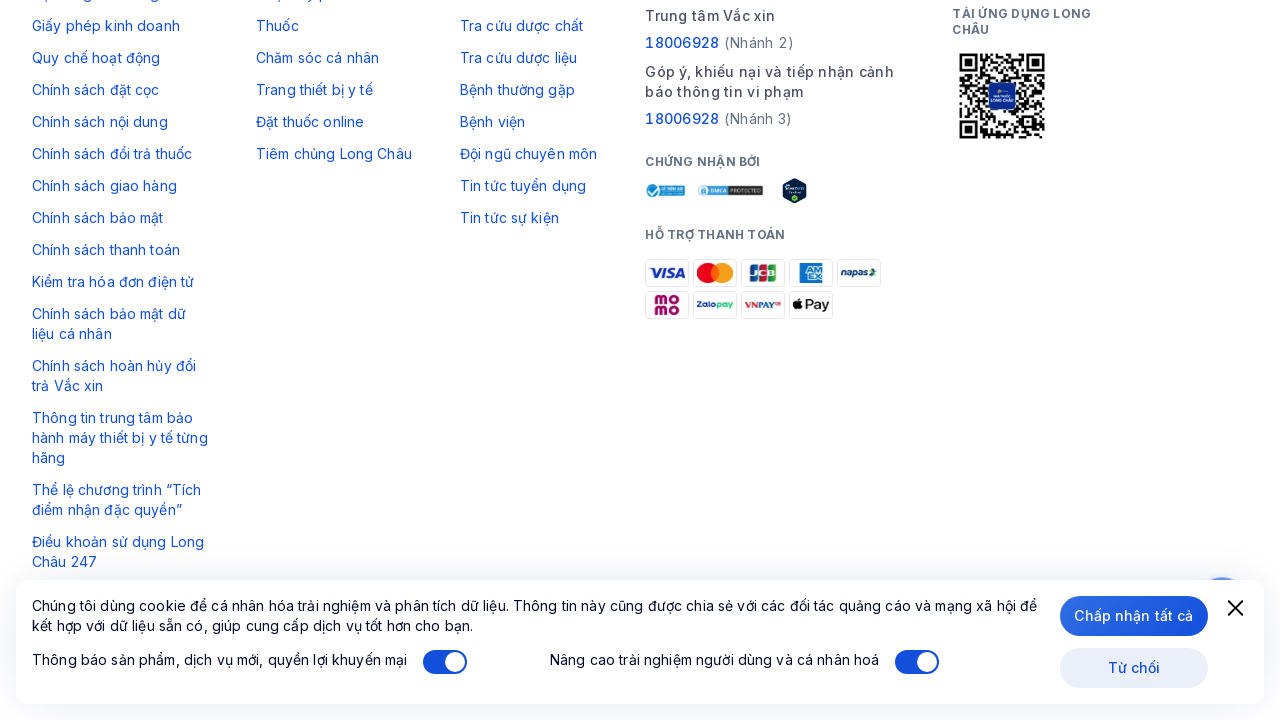

Waited 10ms for lazy-loaded content
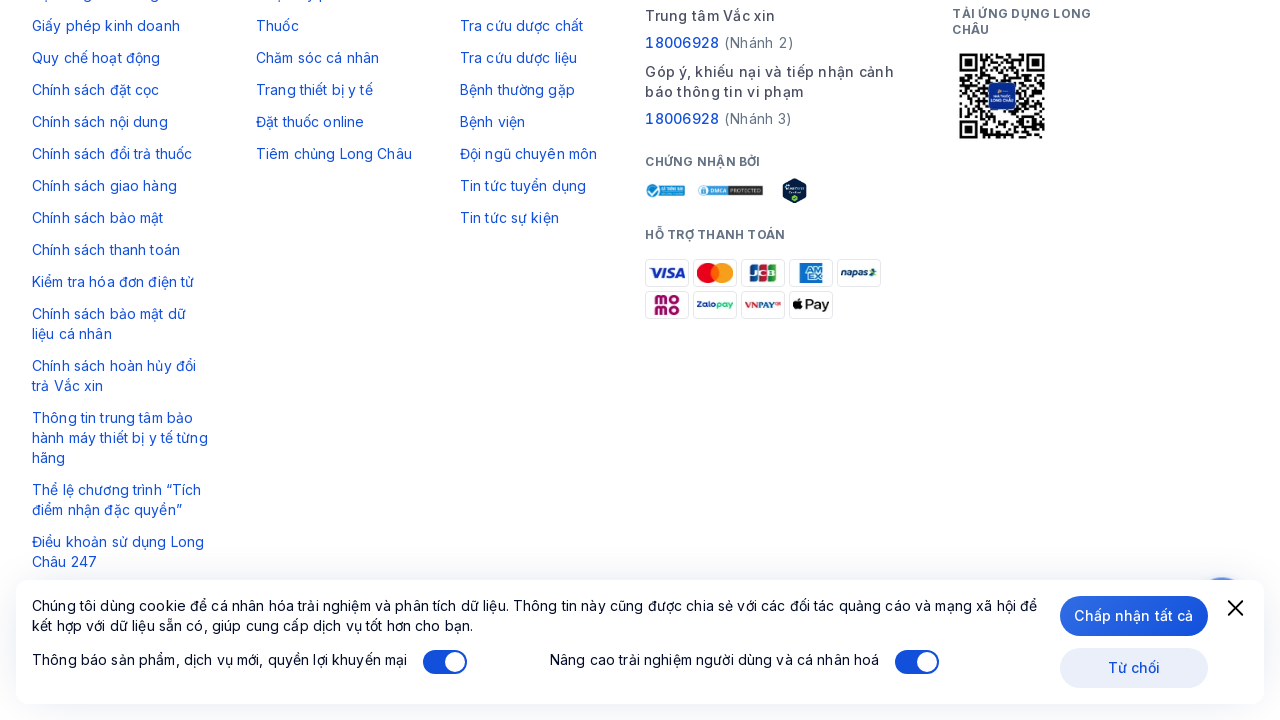

Scrolled down with arrow key (scroll 46/50)
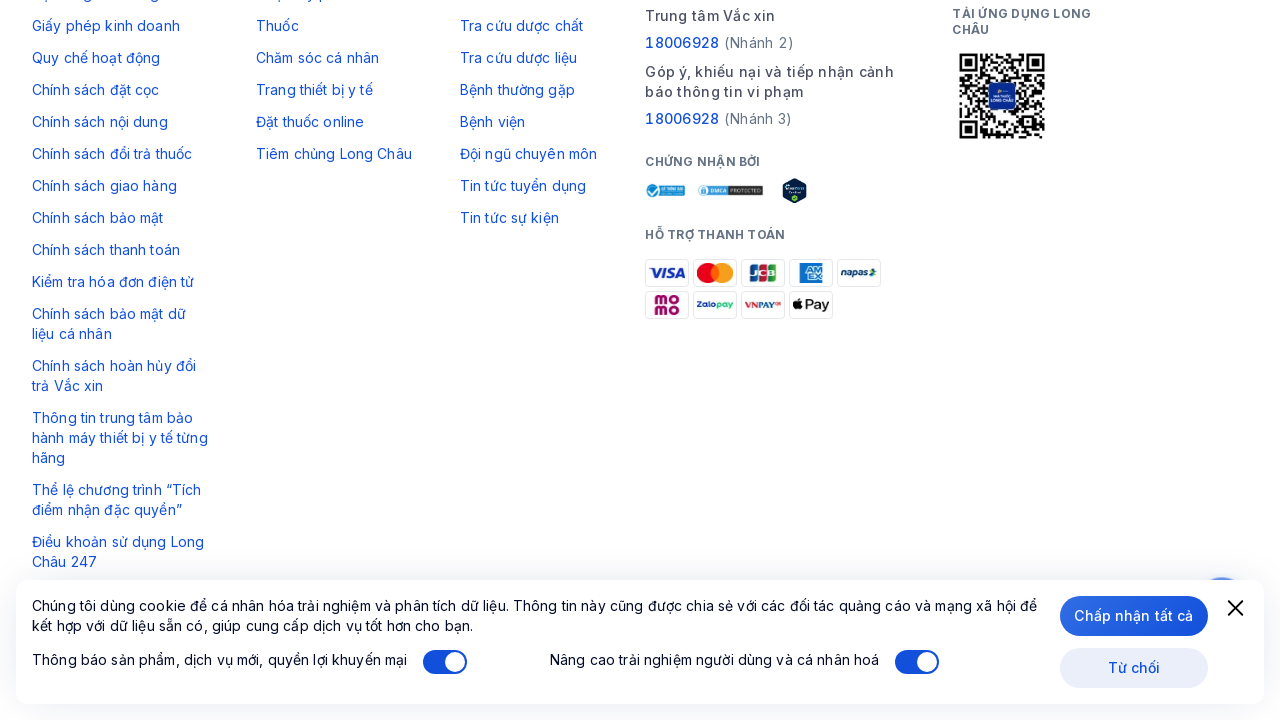

Waited 10ms for lazy-loaded content
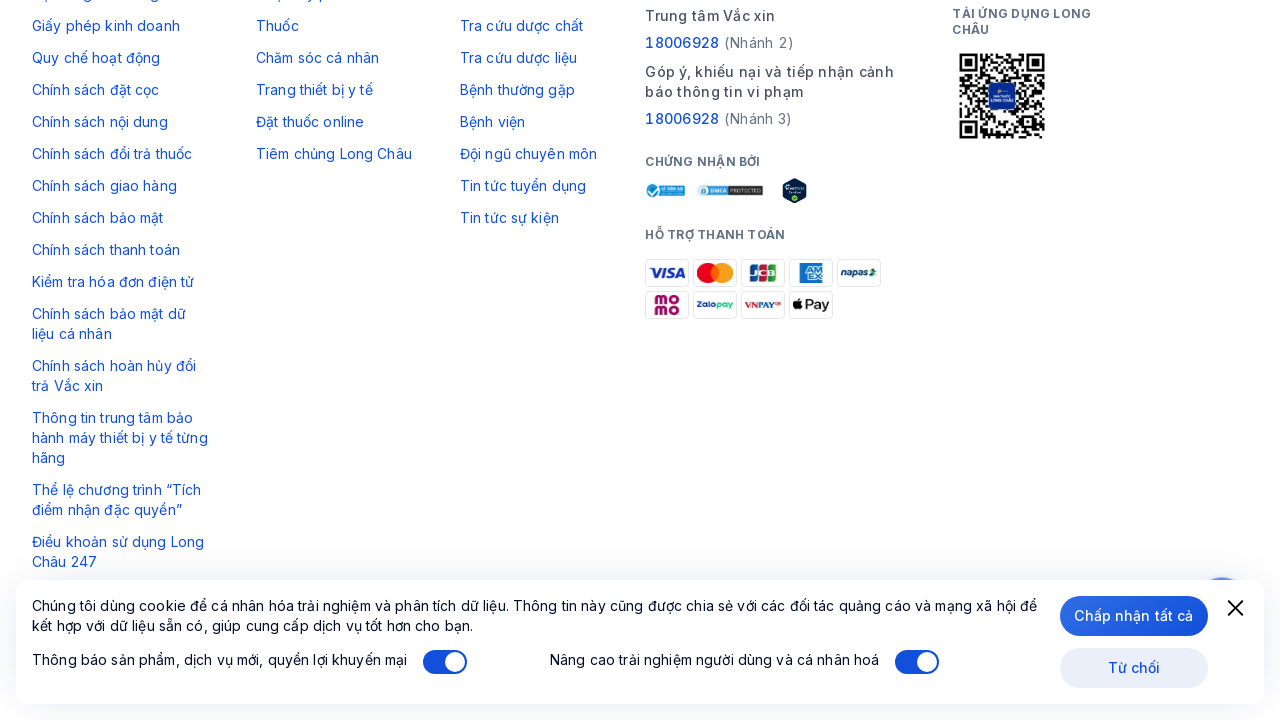

Scrolled down with arrow key (scroll 47/50)
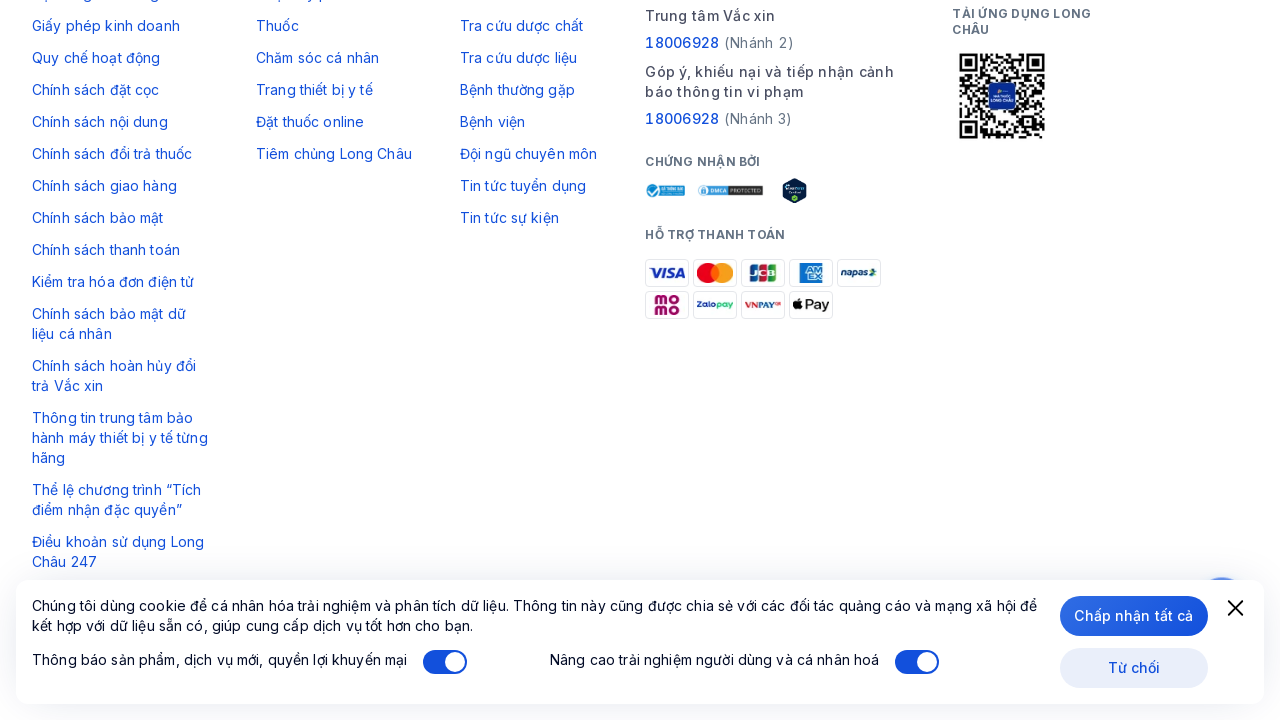

Waited 10ms for lazy-loaded content
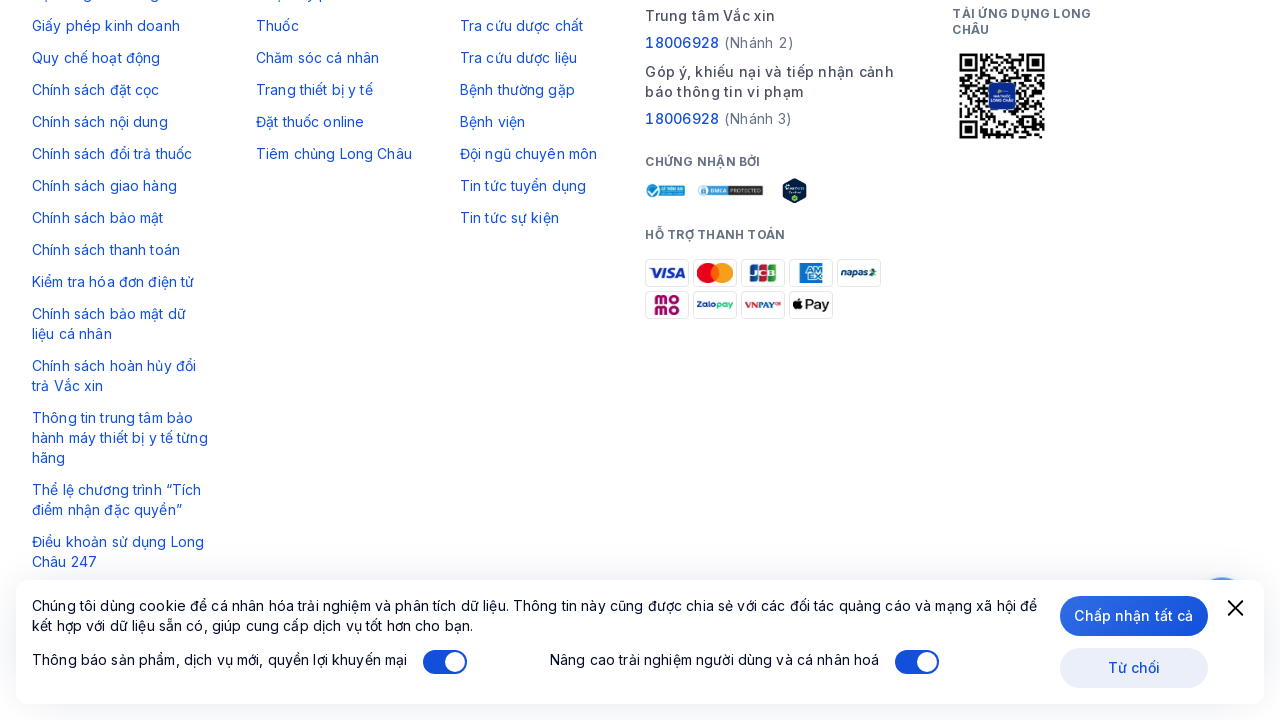

Scrolled down with arrow key (scroll 48/50)
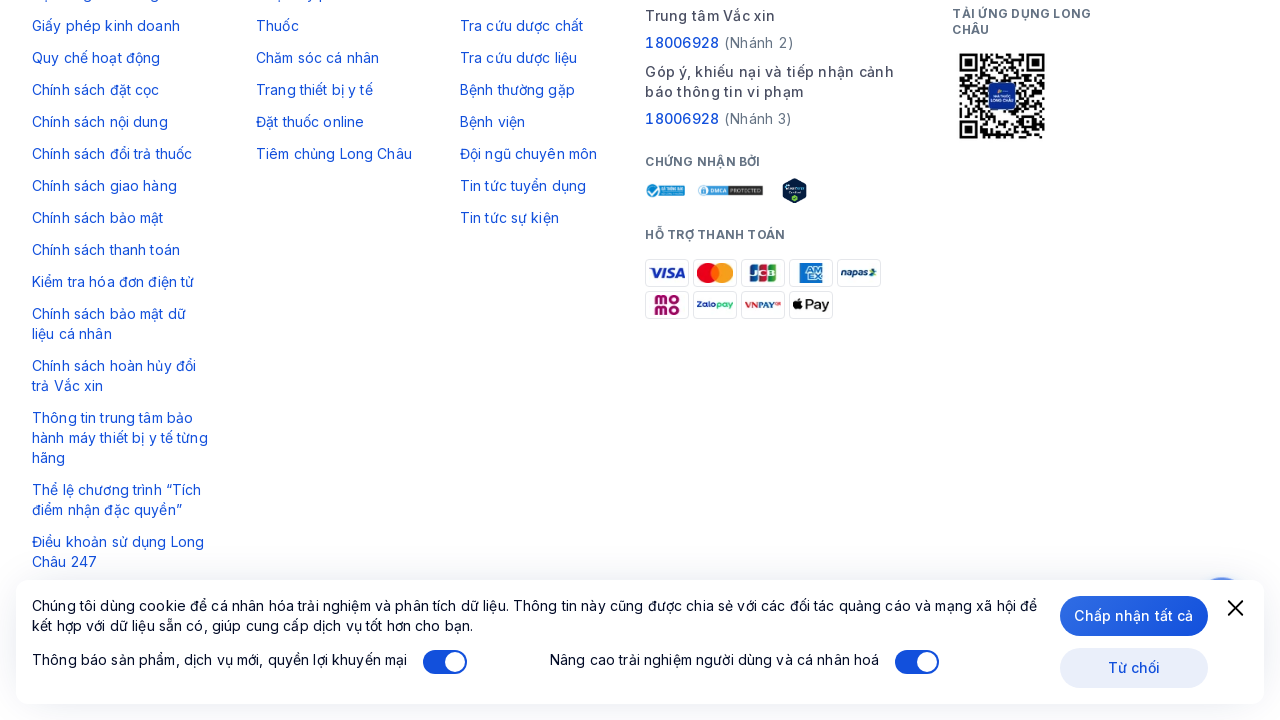

Waited 10ms for lazy-loaded content
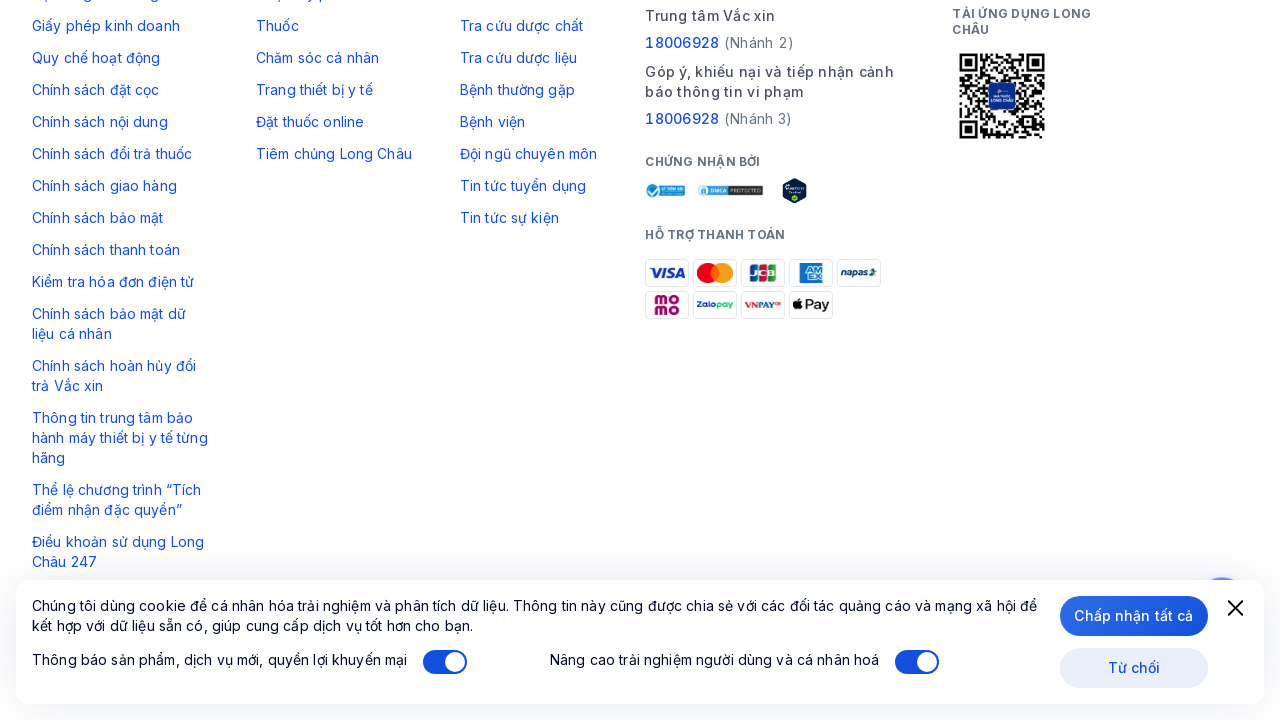

Scrolled down with arrow key (scroll 49/50)
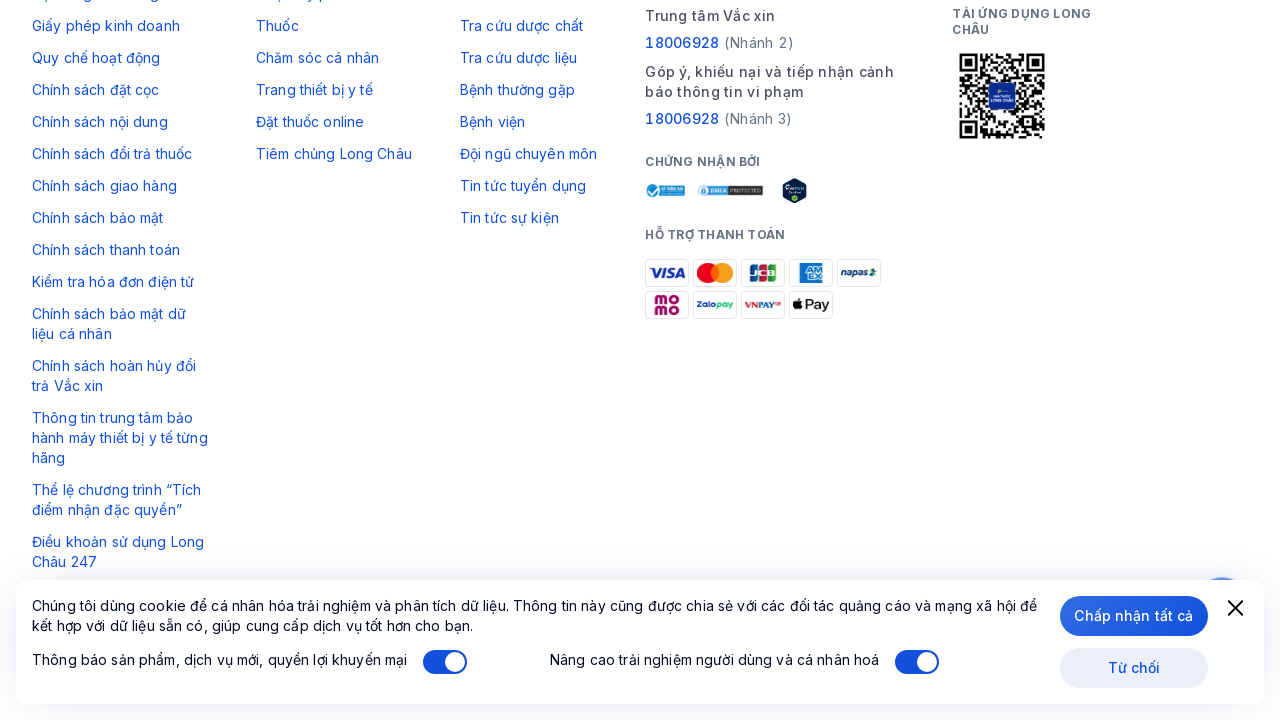

Waited 10ms for lazy-loaded content
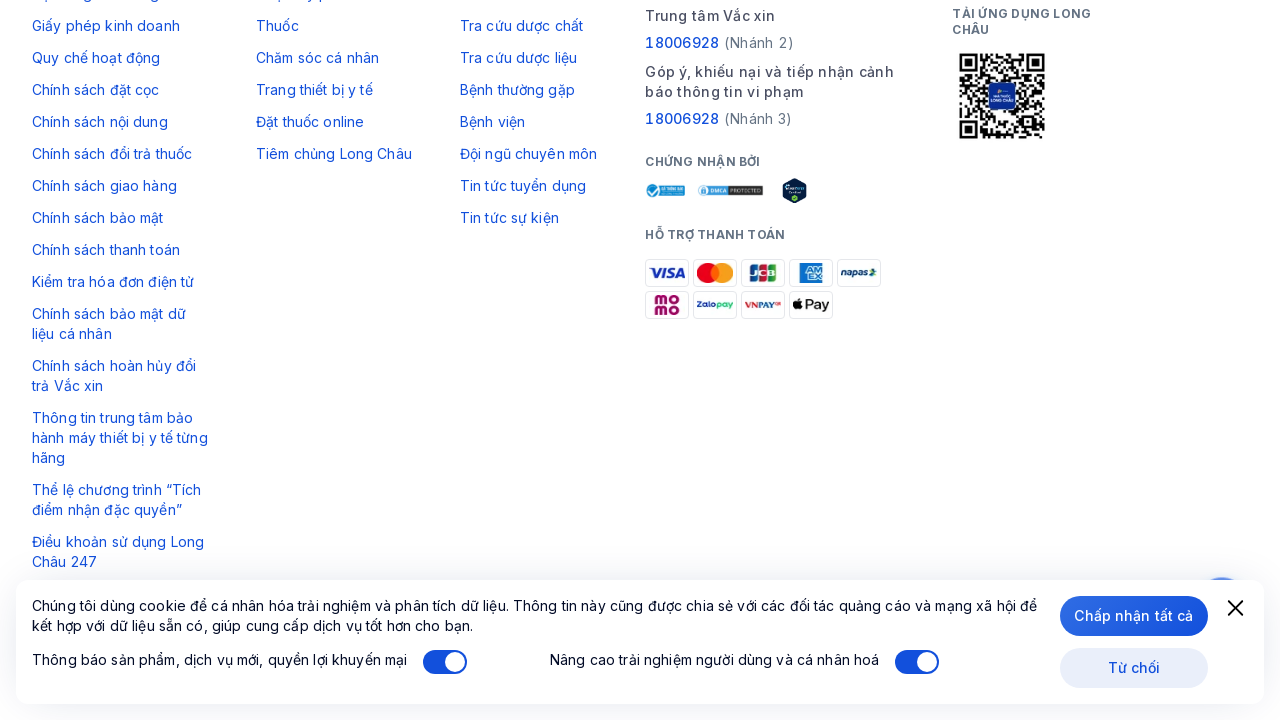

Scrolled down with arrow key (scroll 50/50)
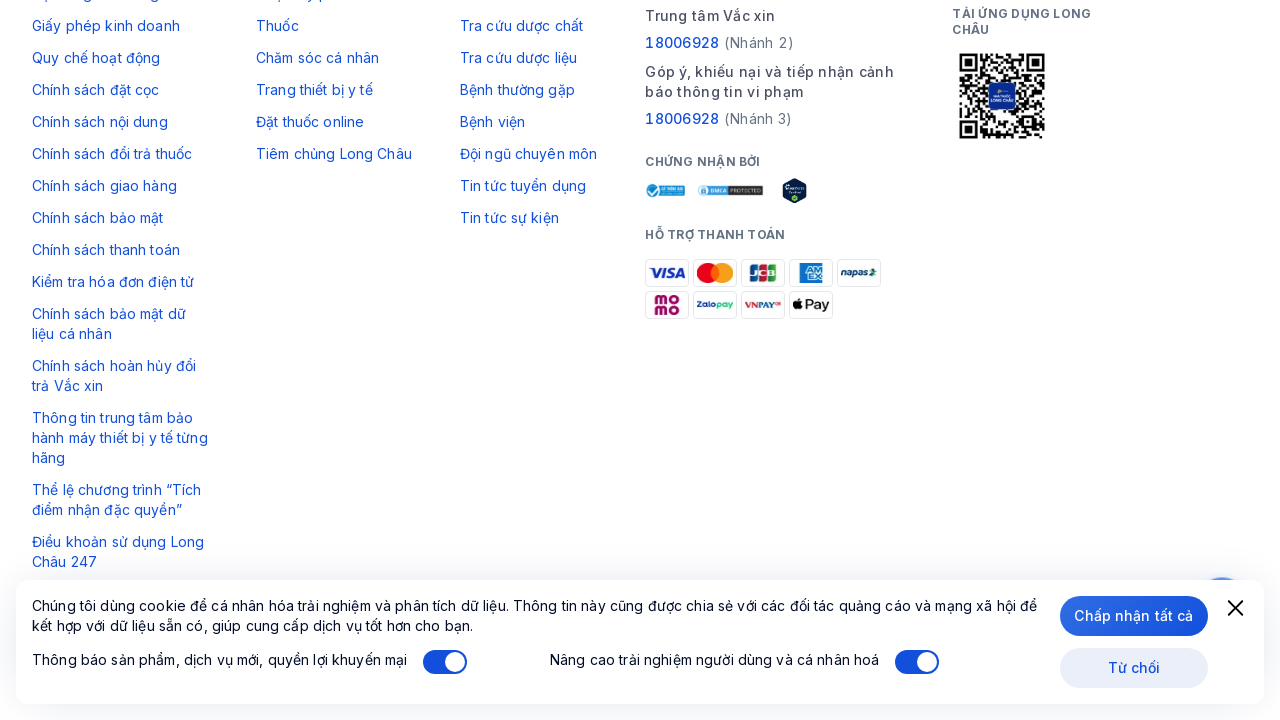

Waited 10ms for lazy-loaded content
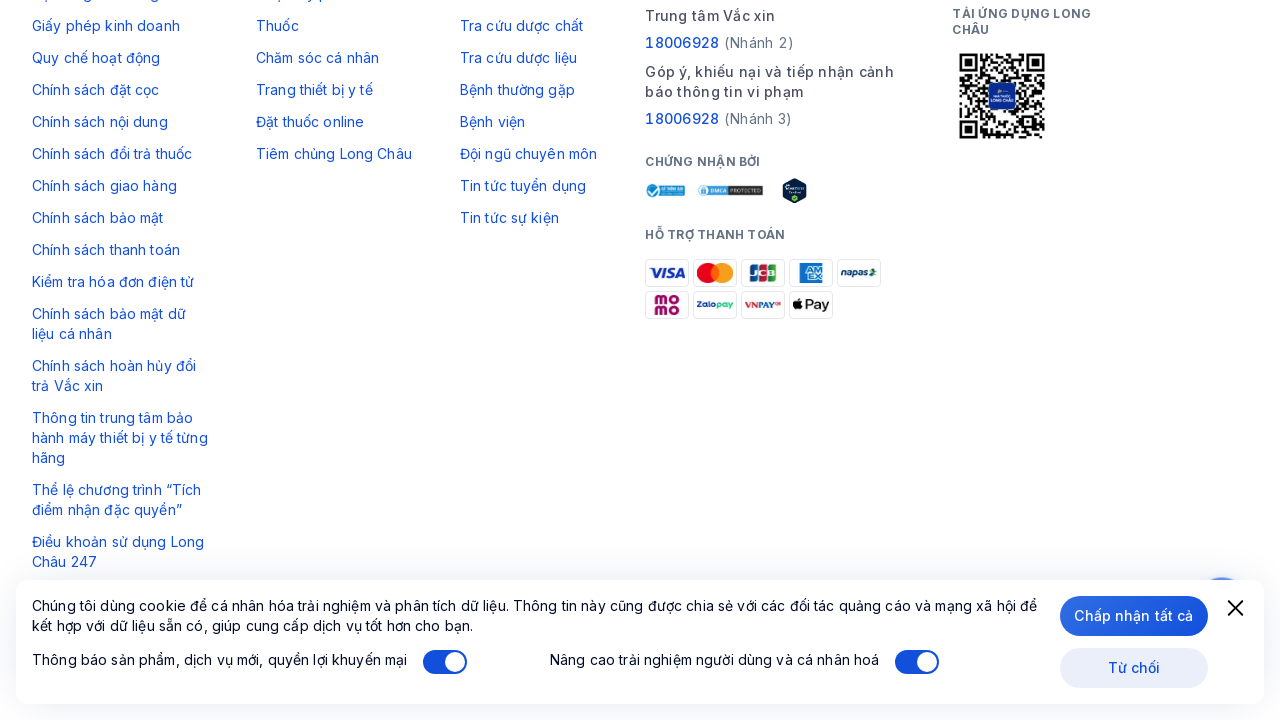

Waited 1000ms for products to be fully visible
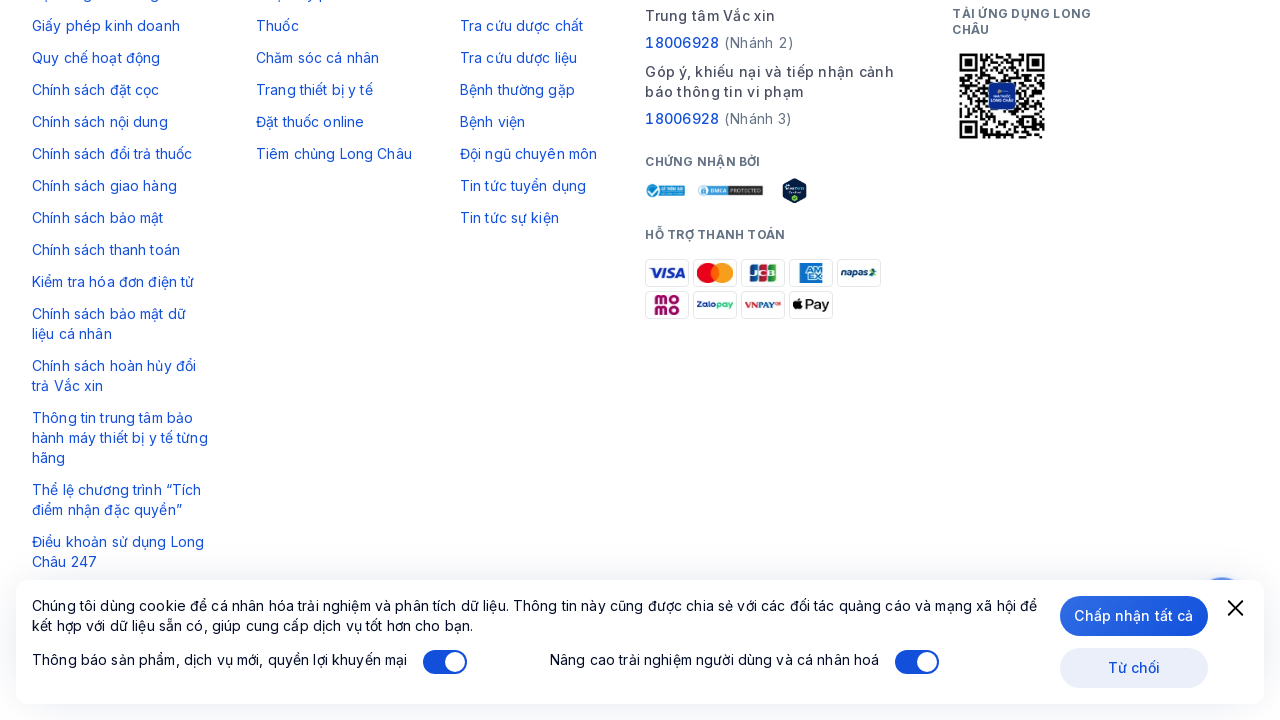

Located 'Chọn mua' (Buy) buttons on the page
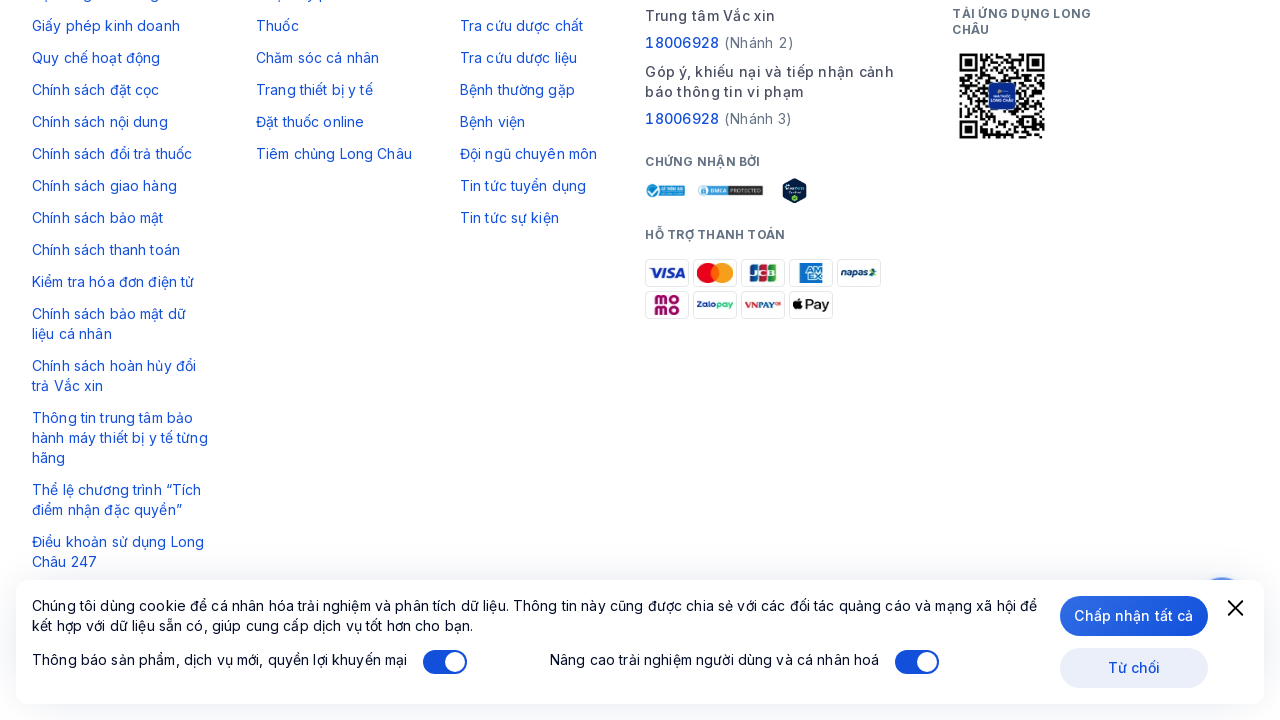

First 'Chọn mua' button became visible - products successfully loaded
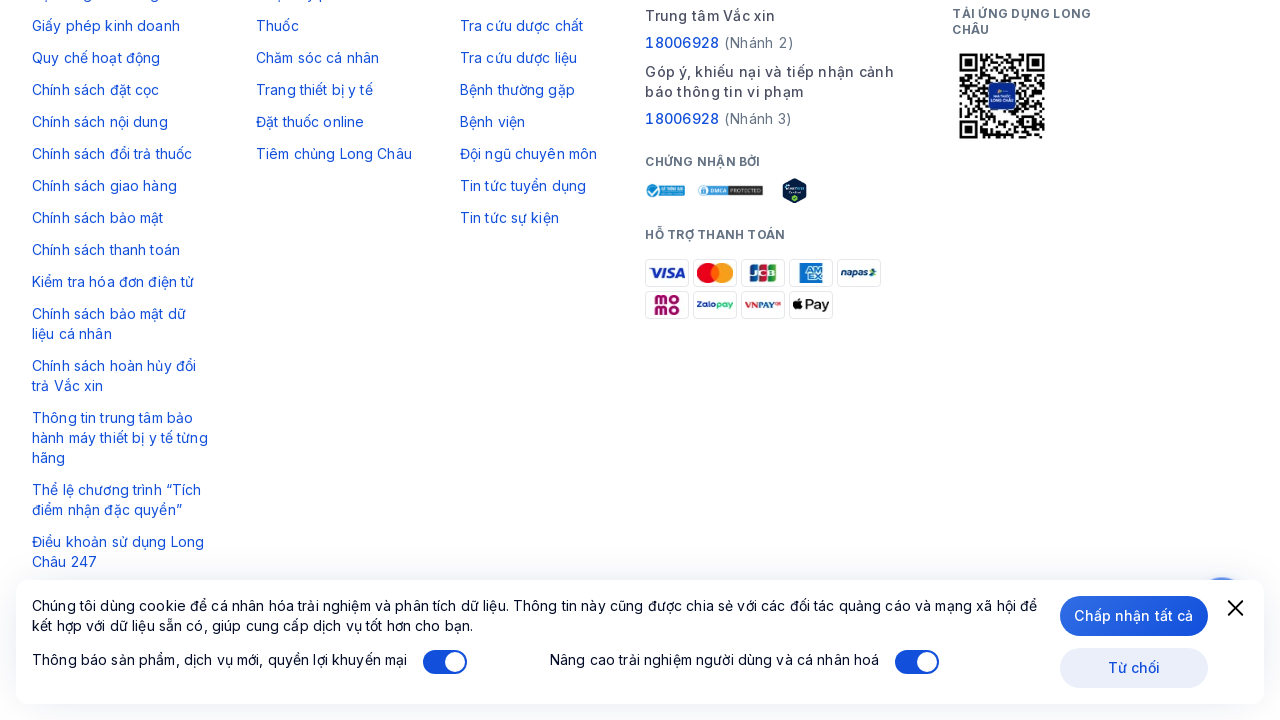

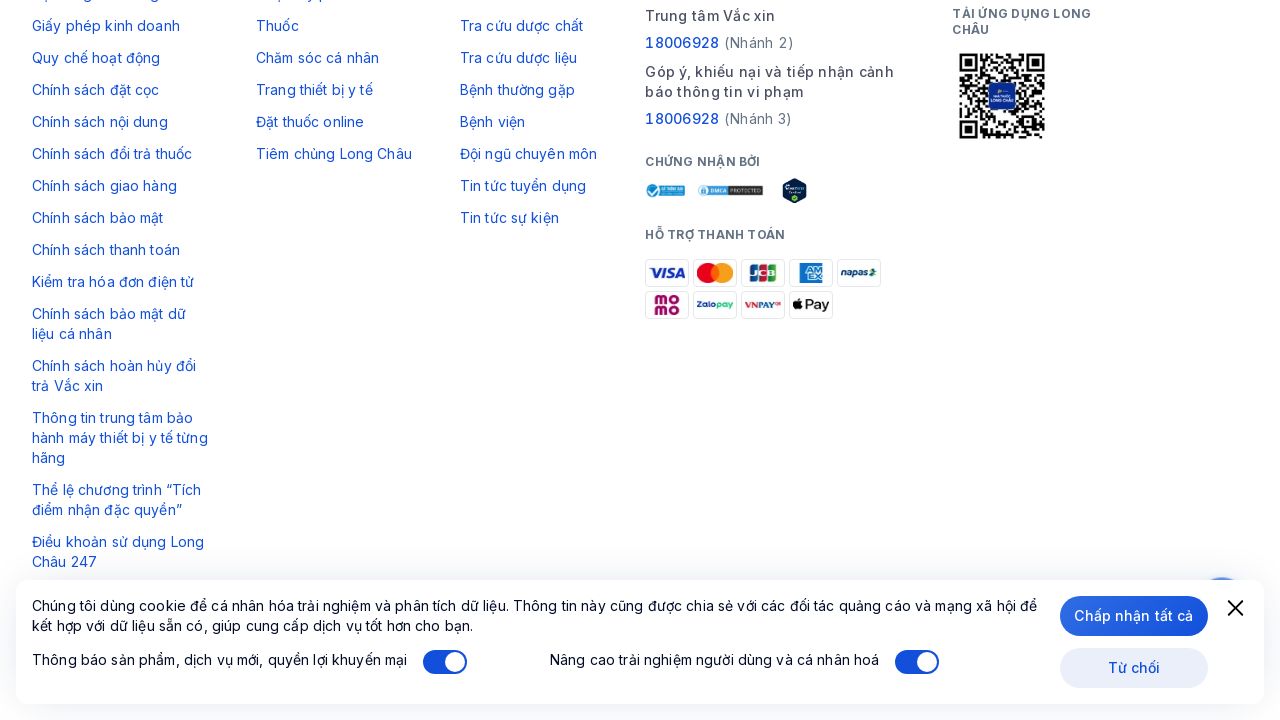